Tests jQuery UI slider functionality by switching to the demo iframe and using keyboard arrow keys to move the slider handle fully right (100 times) and then fully left (100 times).

Starting URL: https://jqueryui.com/slider/

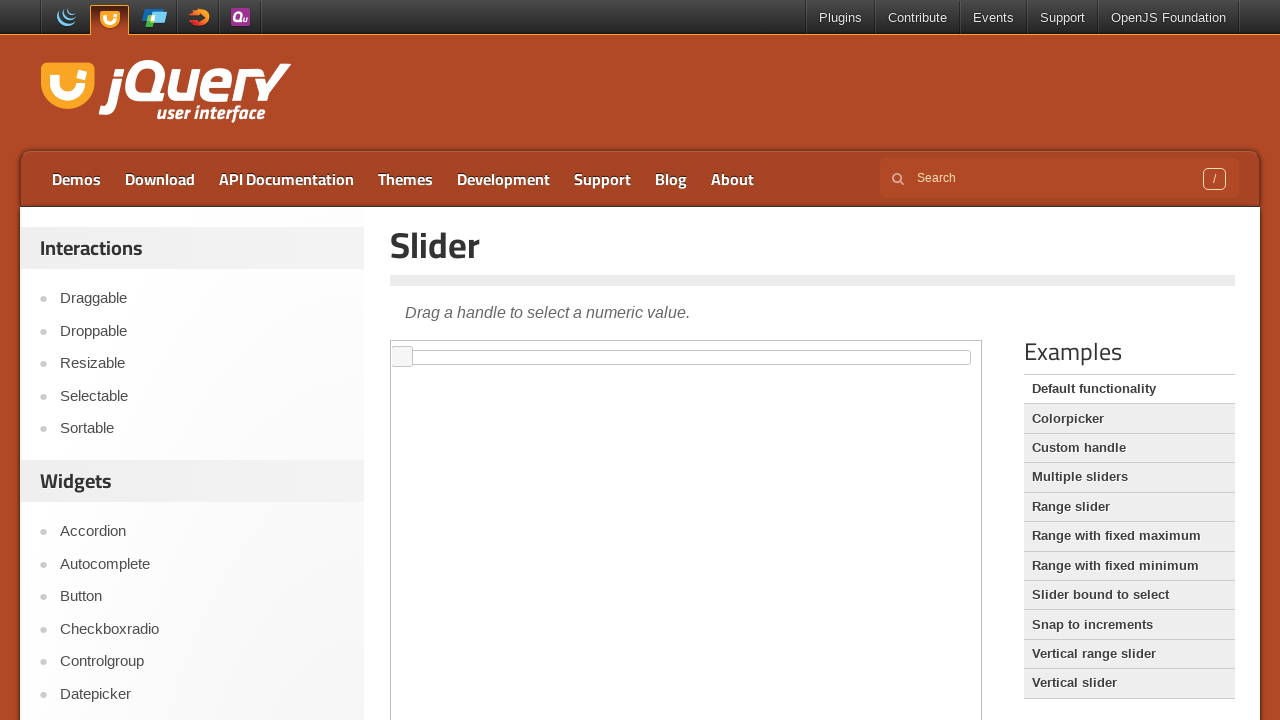

Located the demo iframe containing the jQuery UI slider
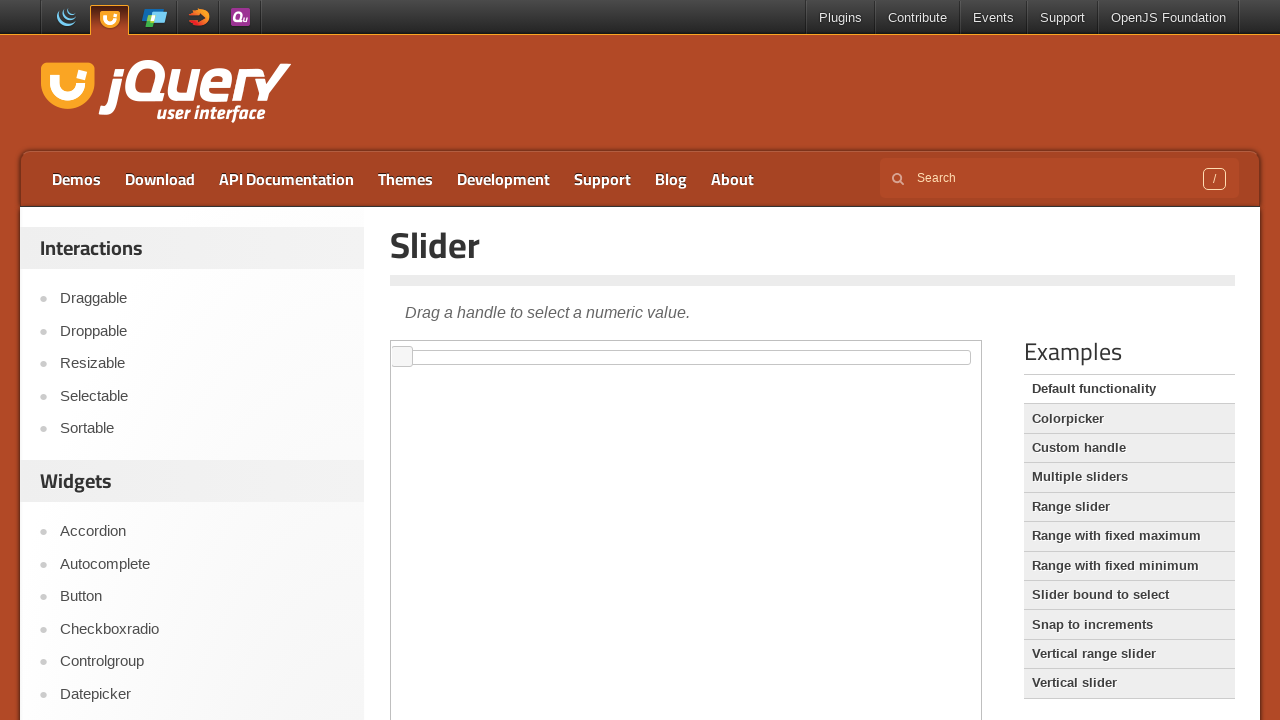

Located the slider handle element within the iframe
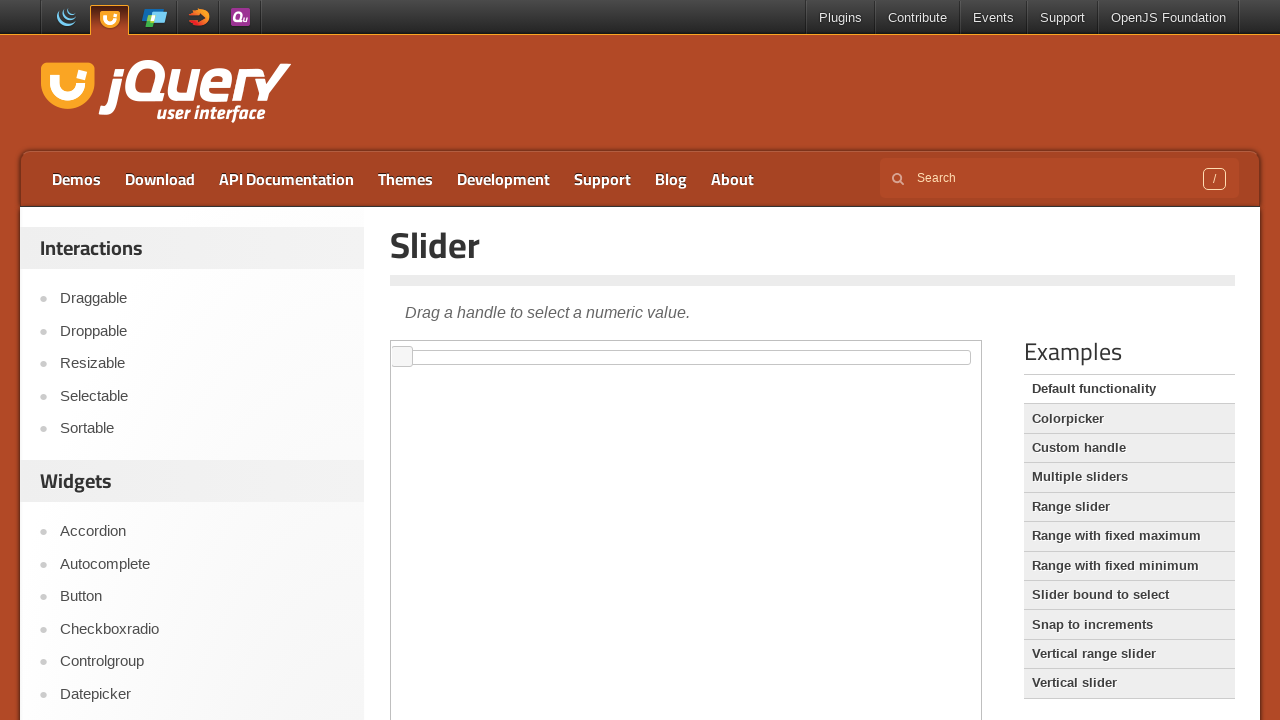

Clicked on the slider handle to focus it at (402, 357) on iframe.demo-frame >> nth=0 >> internal:control=enter-frame >> span.ui-slider-han
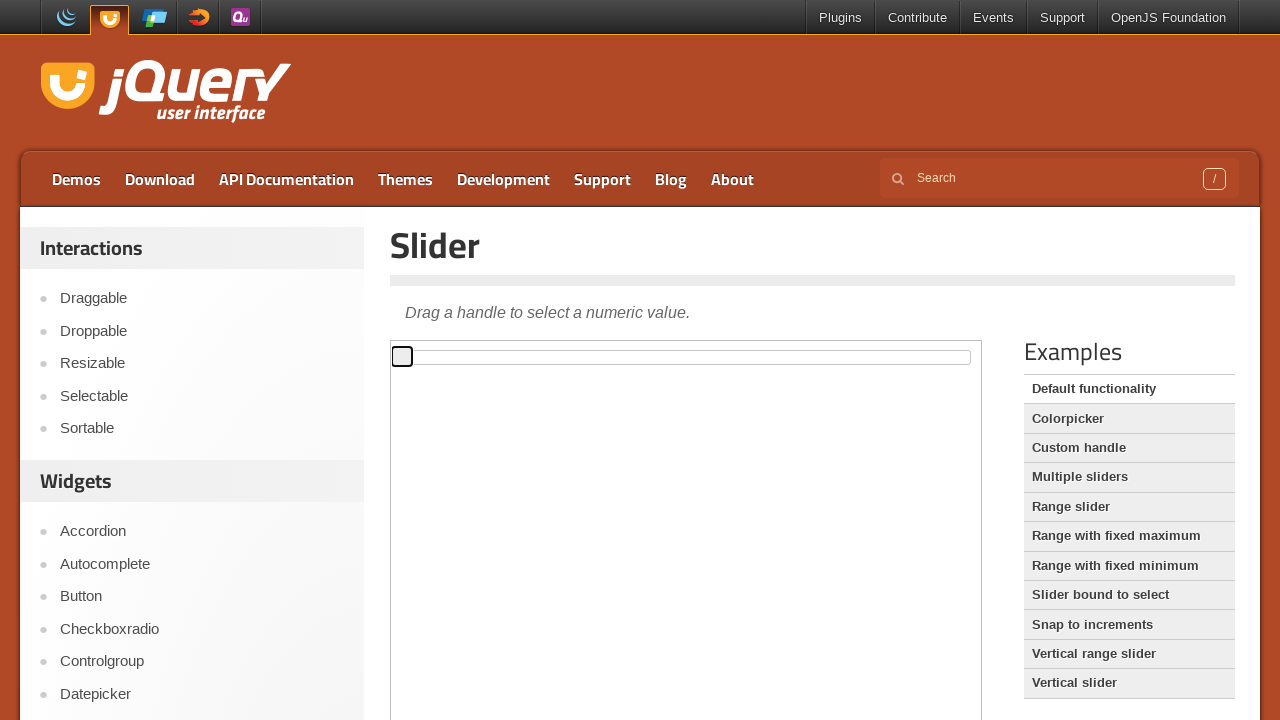

Pressed ArrowRight to move slider right (iteration 1/100) on iframe.demo-frame >> nth=0 >> internal:control=enter-frame >> span.ui-slider-han
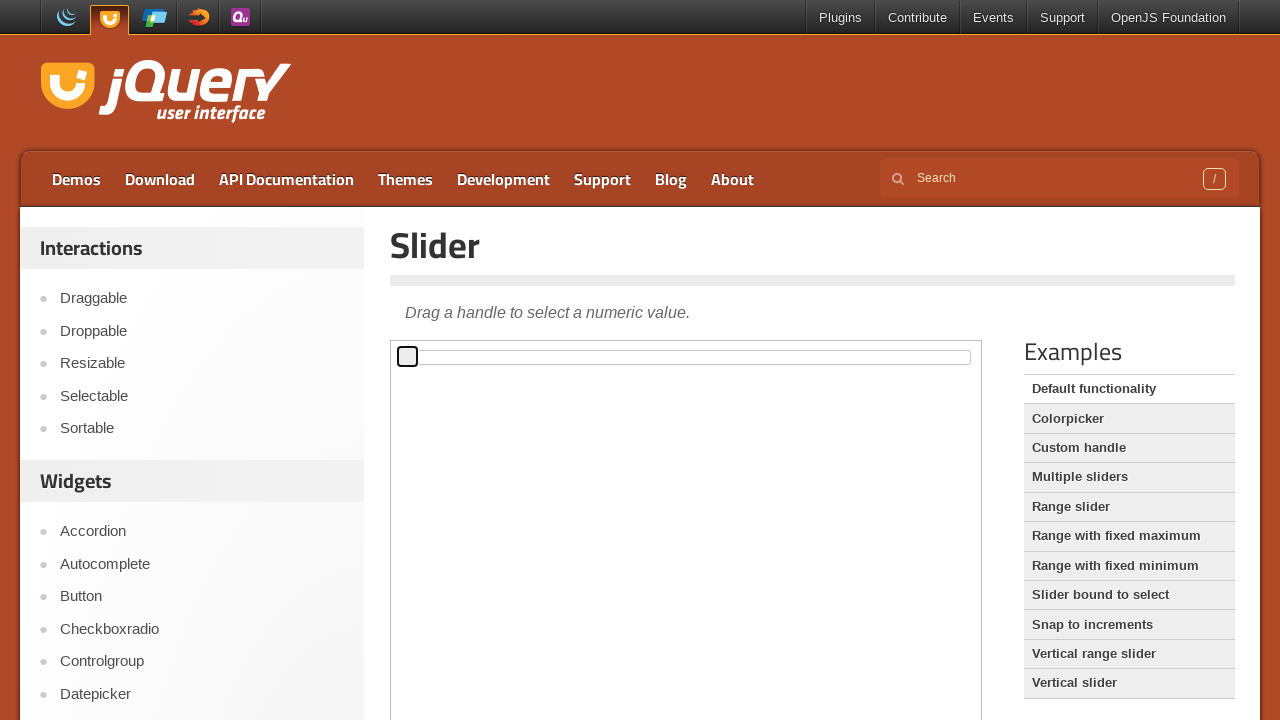

Pressed ArrowRight to move slider right (iteration 2/100) on iframe.demo-frame >> nth=0 >> internal:control=enter-frame >> span.ui-slider-han
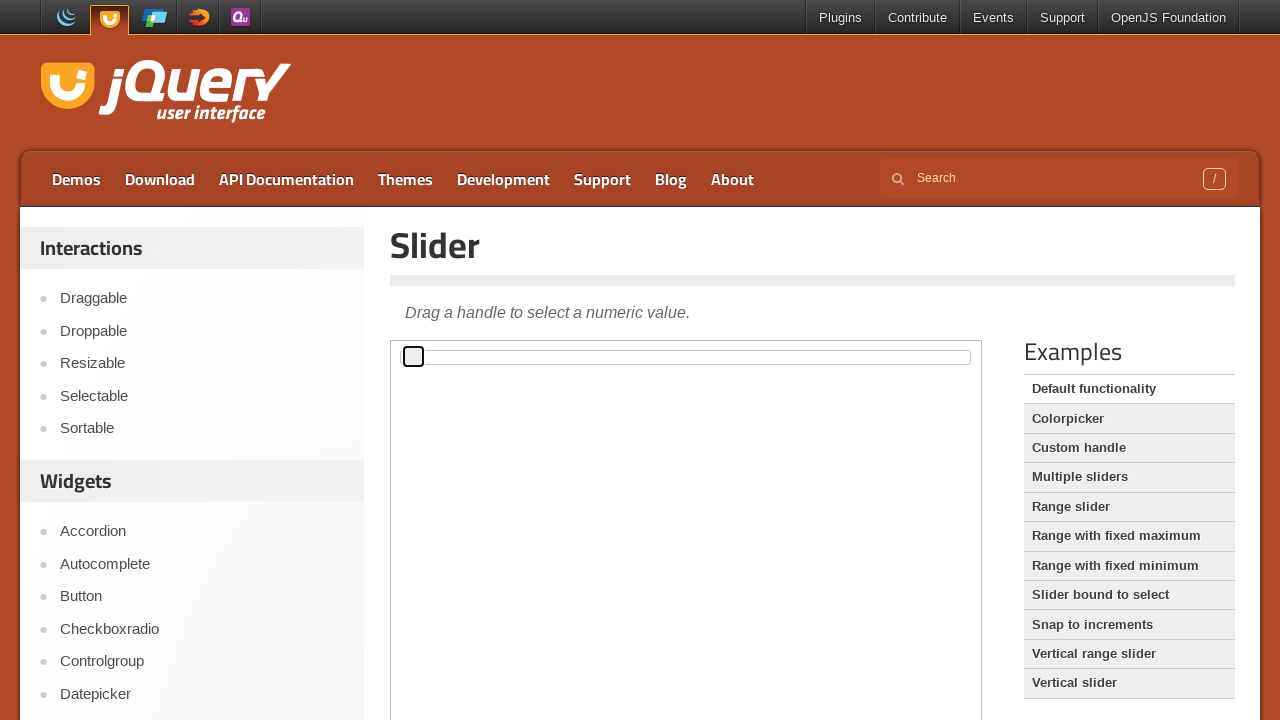

Pressed ArrowRight to move slider right (iteration 3/100) on iframe.demo-frame >> nth=0 >> internal:control=enter-frame >> span.ui-slider-han
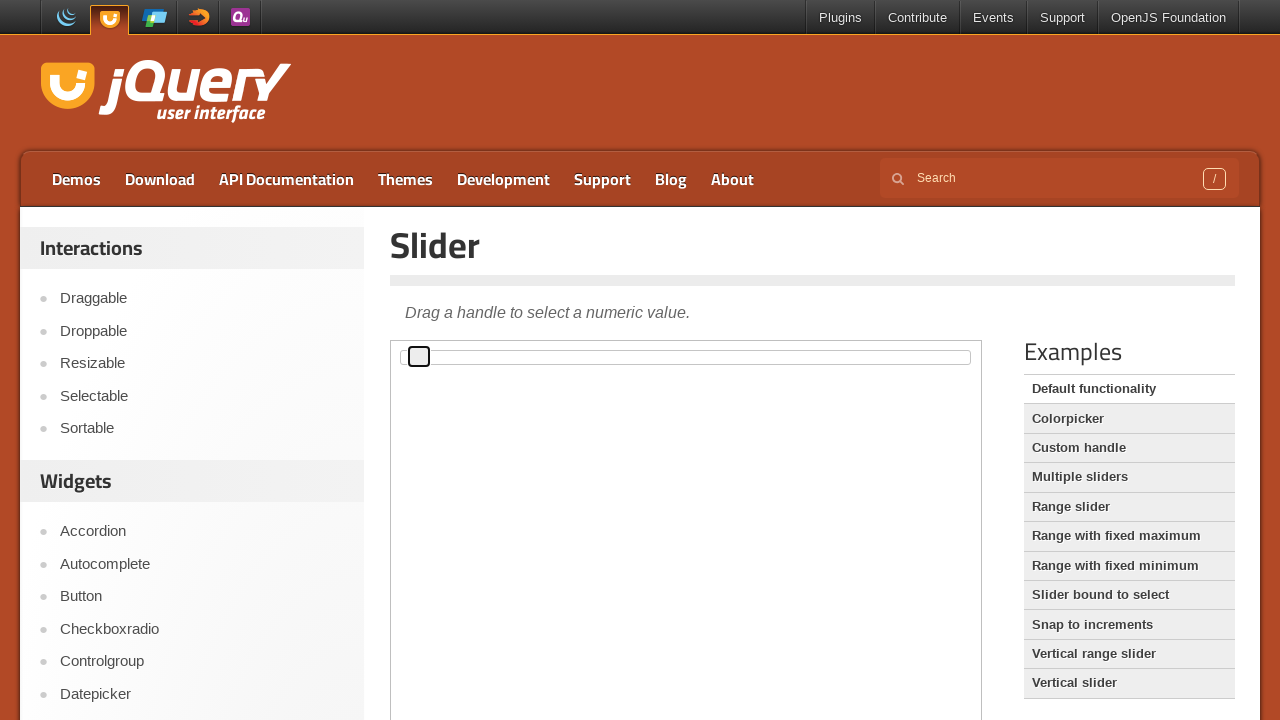

Pressed ArrowRight to move slider right (iteration 4/100) on iframe.demo-frame >> nth=0 >> internal:control=enter-frame >> span.ui-slider-han
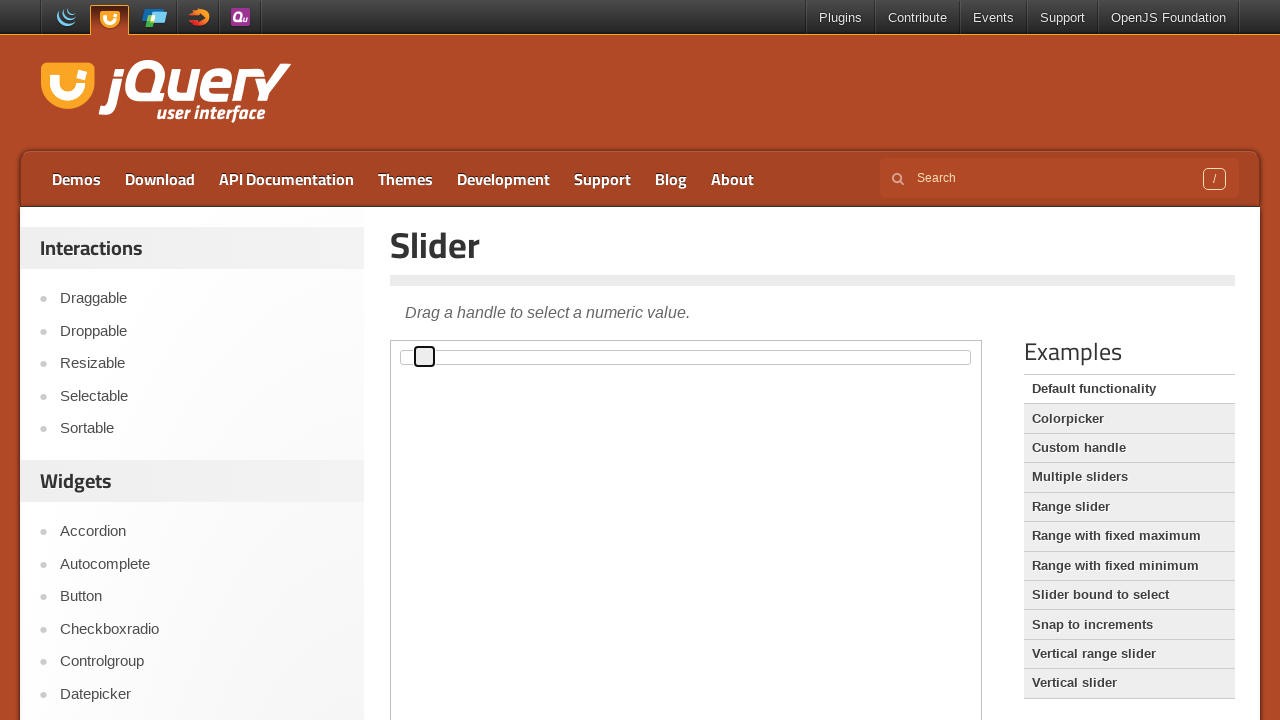

Pressed ArrowRight to move slider right (iteration 5/100) on iframe.demo-frame >> nth=0 >> internal:control=enter-frame >> span.ui-slider-han
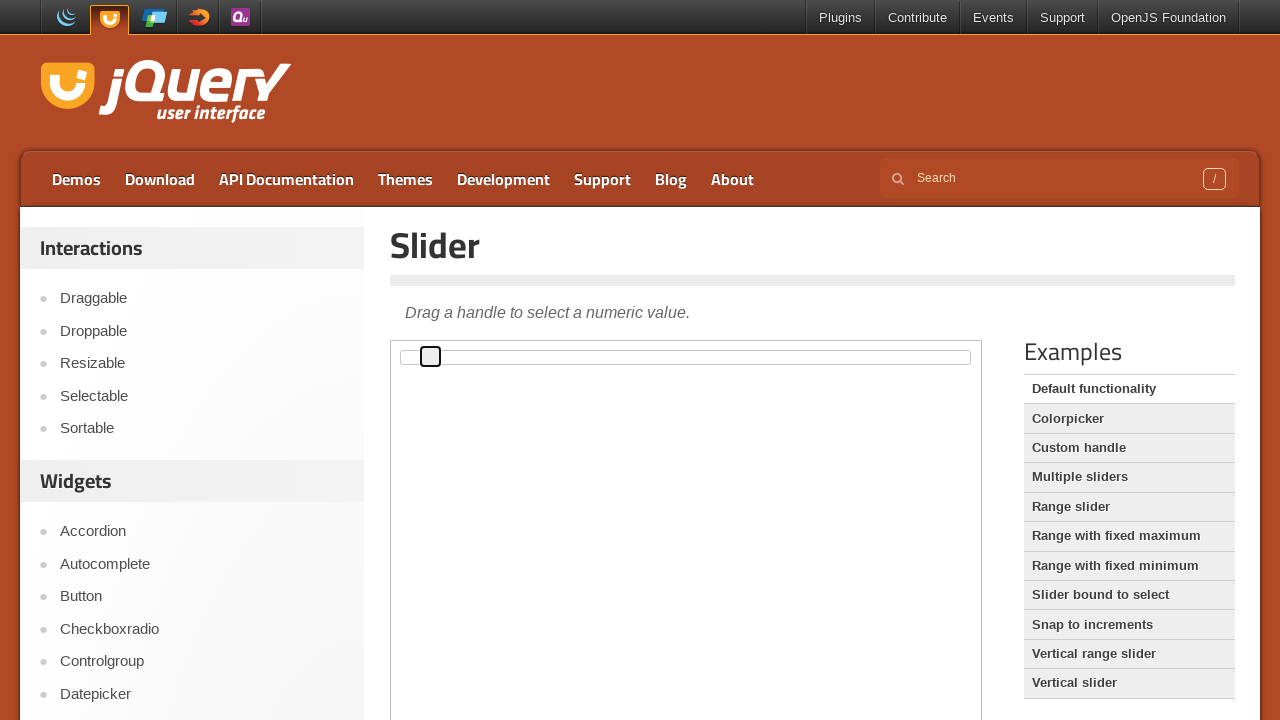

Pressed ArrowRight to move slider right (iteration 6/100) on iframe.demo-frame >> nth=0 >> internal:control=enter-frame >> span.ui-slider-han
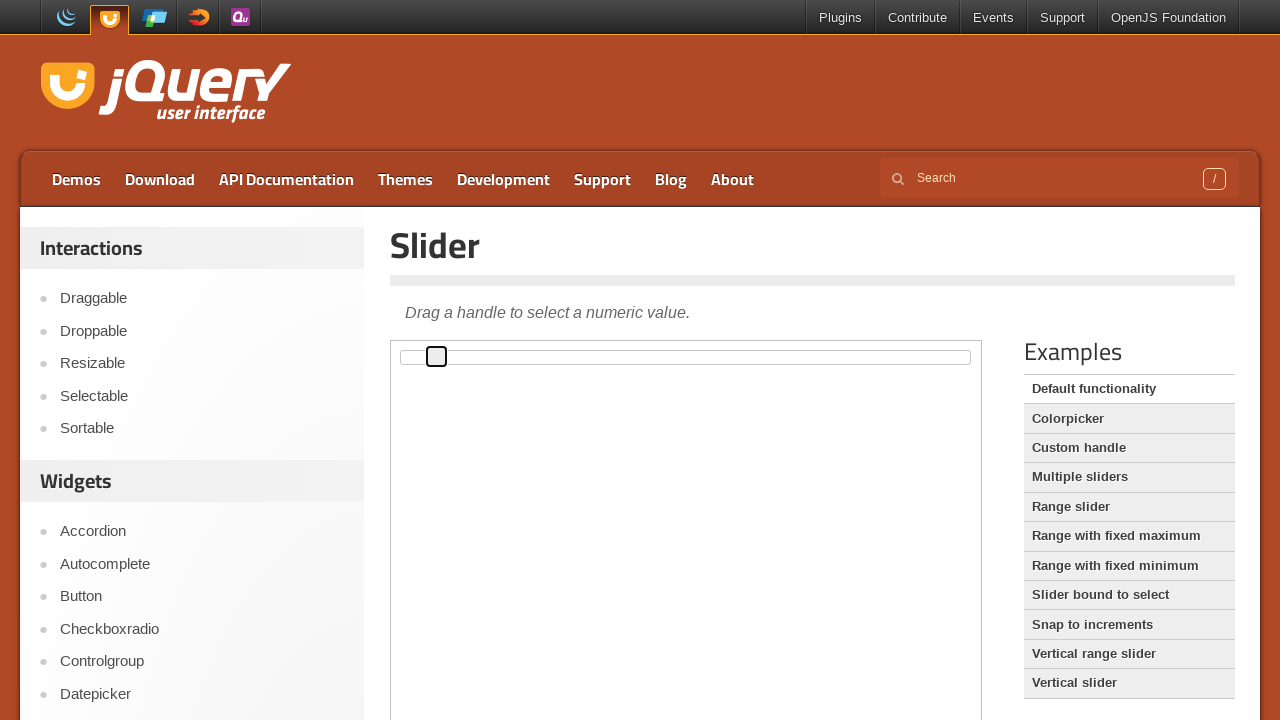

Pressed ArrowRight to move slider right (iteration 7/100) on iframe.demo-frame >> nth=0 >> internal:control=enter-frame >> span.ui-slider-han
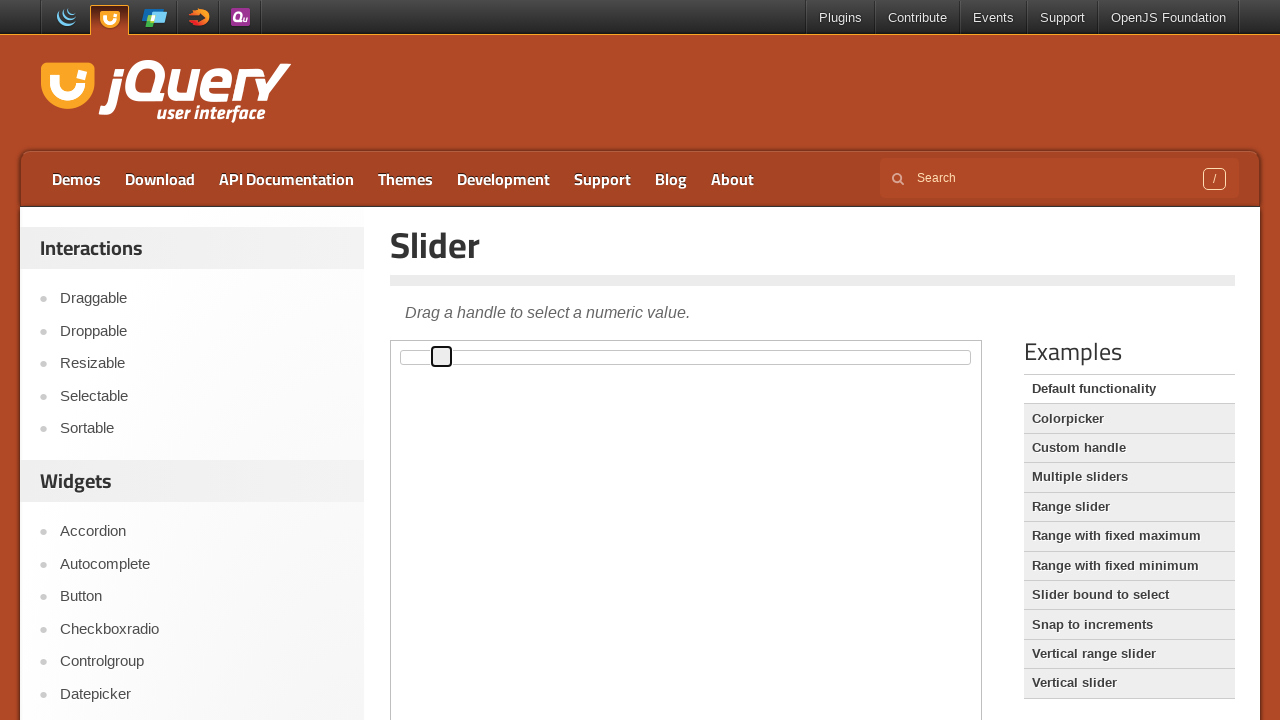

Pressed ArrowRight to move slider right (iteration 8/100) on iframe.demo-frame >> nth=0 >> internal:control=enter-frame >> span.ui-slider-han
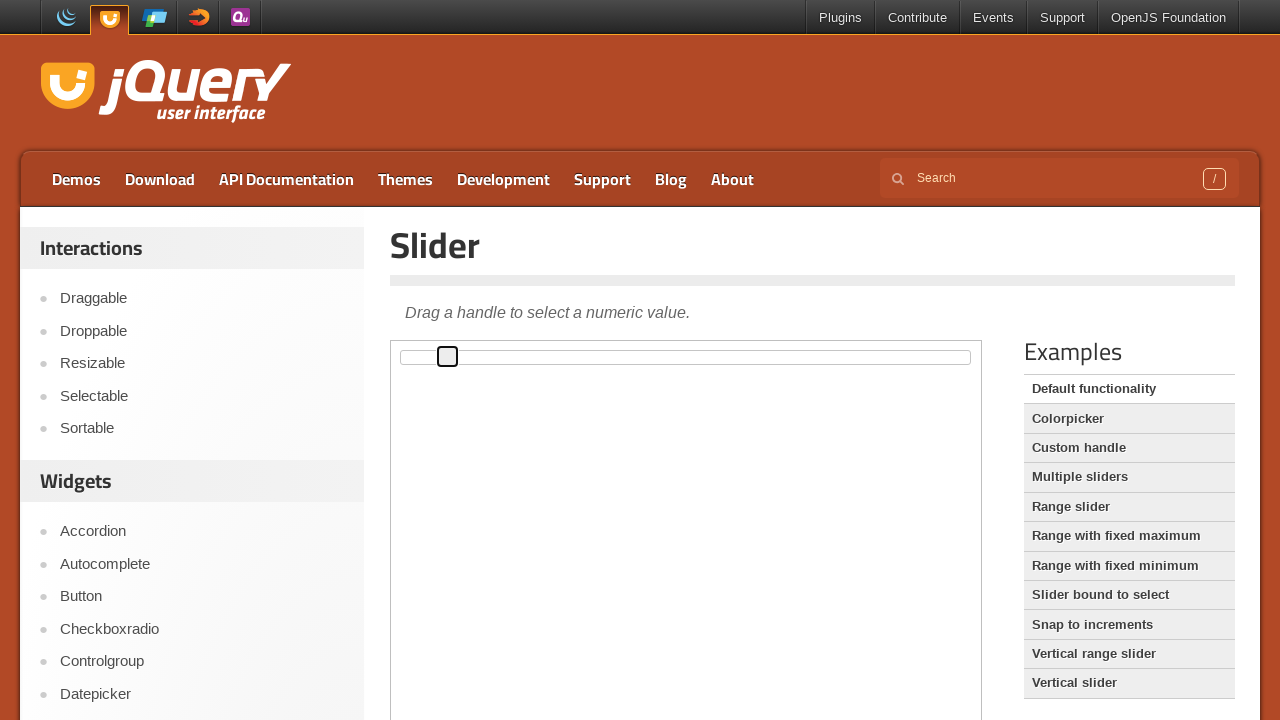

Pressed ArrowRight to move slider right (iteration 9/100) on iframe.demo-frame >> nth=0 >> internal:control=enter-frame >> span.ui-slider-han
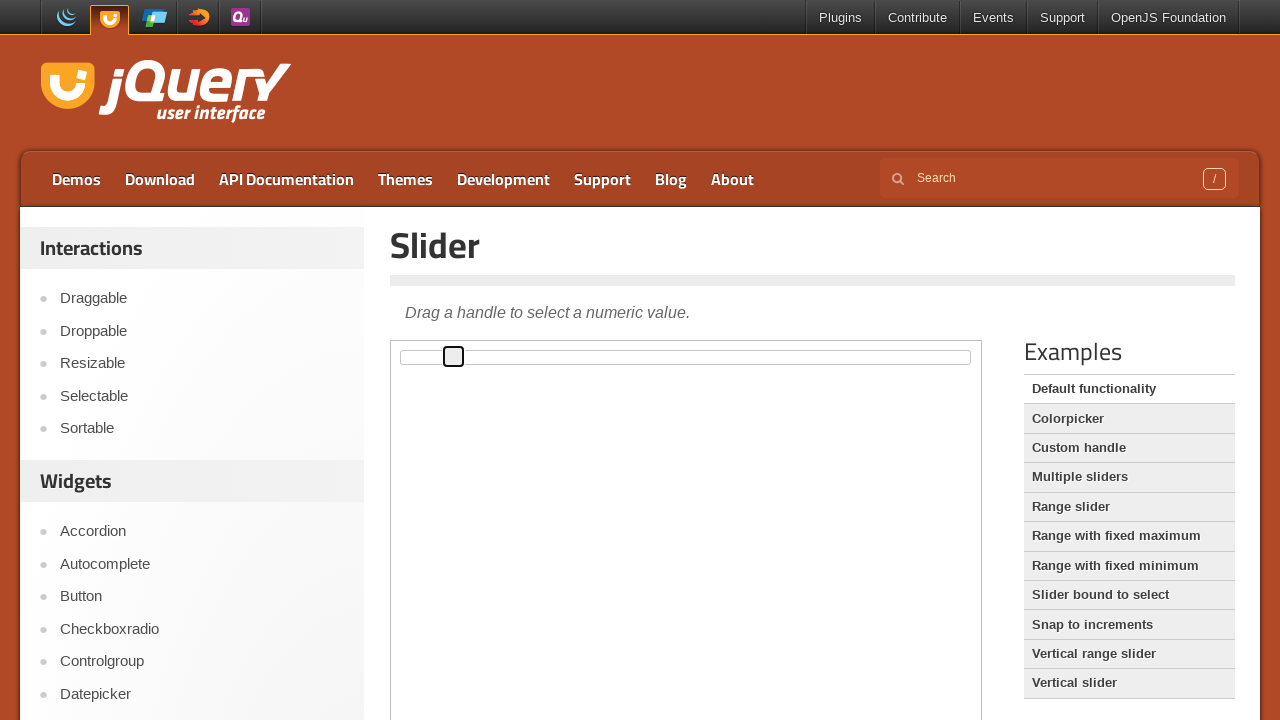

Pressed ArrowRight to move slider right (iteration 10/100) on iframe.demo-frame >> nth=0 >> internal:control=enter-frame >> span.ui-slider-han
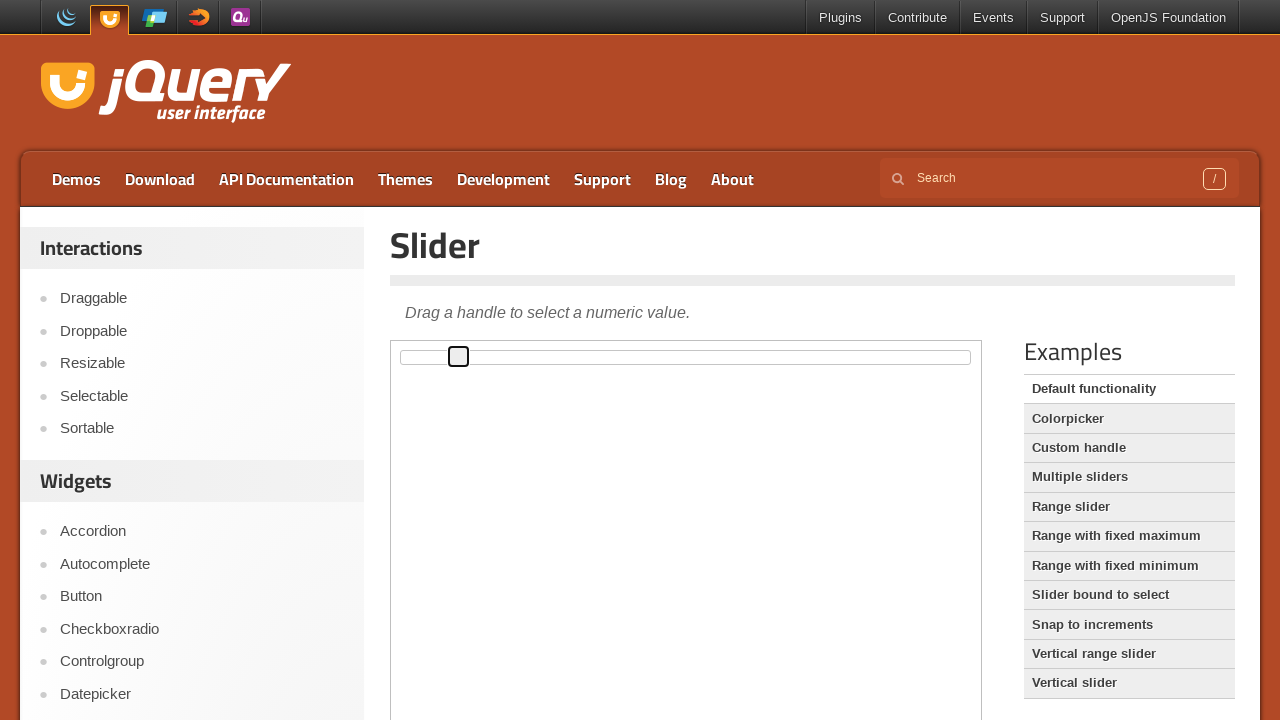

Pressed ArrowRight to move slider right (iteration 11/100) on iframe.demo-frame >> nth=0 >> internal:control=enter-frame >> span.ui-slider-han
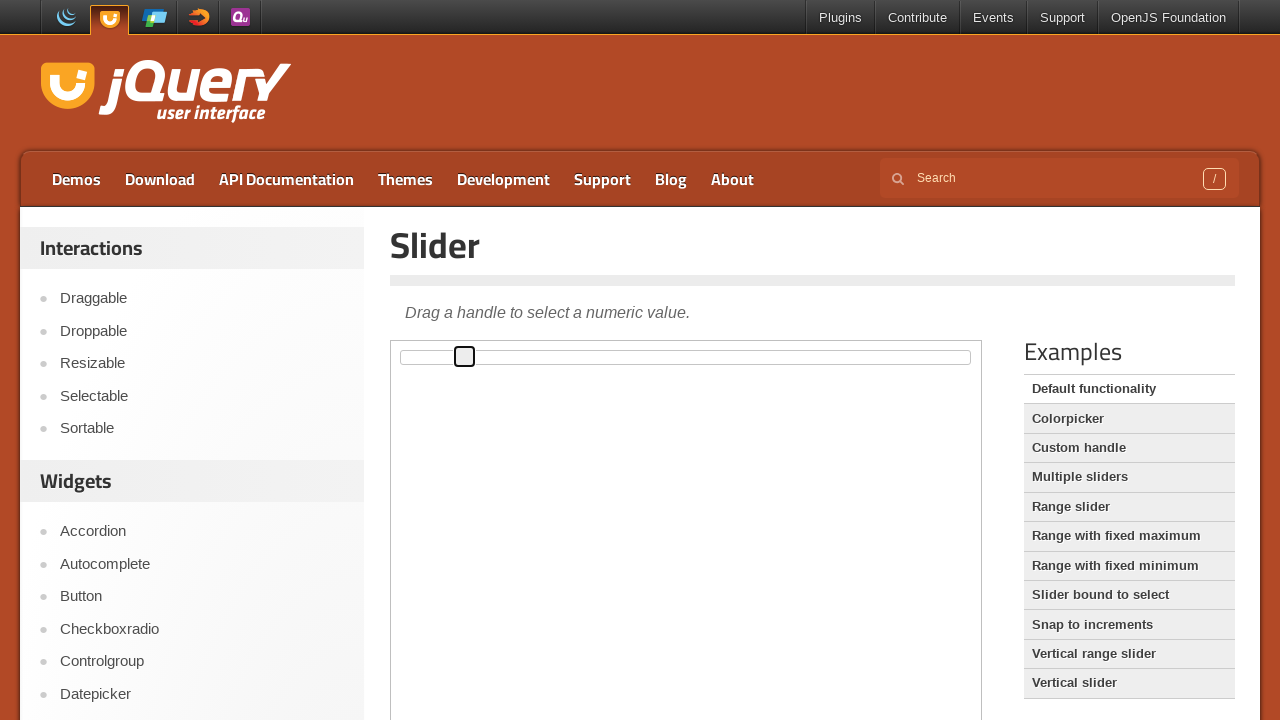

Pressed ArrowRight to move slider right (iteration 12/100) on iframe.demo-frame >> nth=0 >> internal:control=enter-frame >> span.ui-slider-han
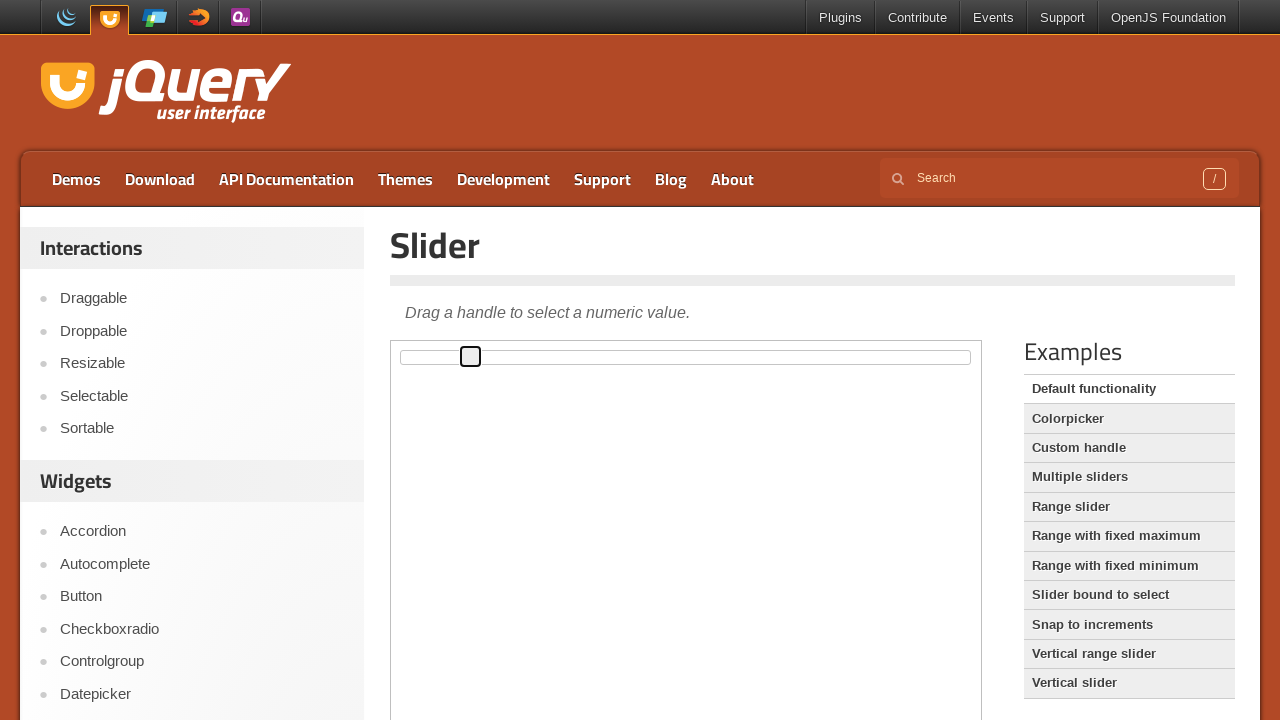

Pressed ArrowRight to move slider right (iteration 13/100) on iframe.demo-frame >> nth=0 >> internal:control=enter-frame >> span.ui-slider-han
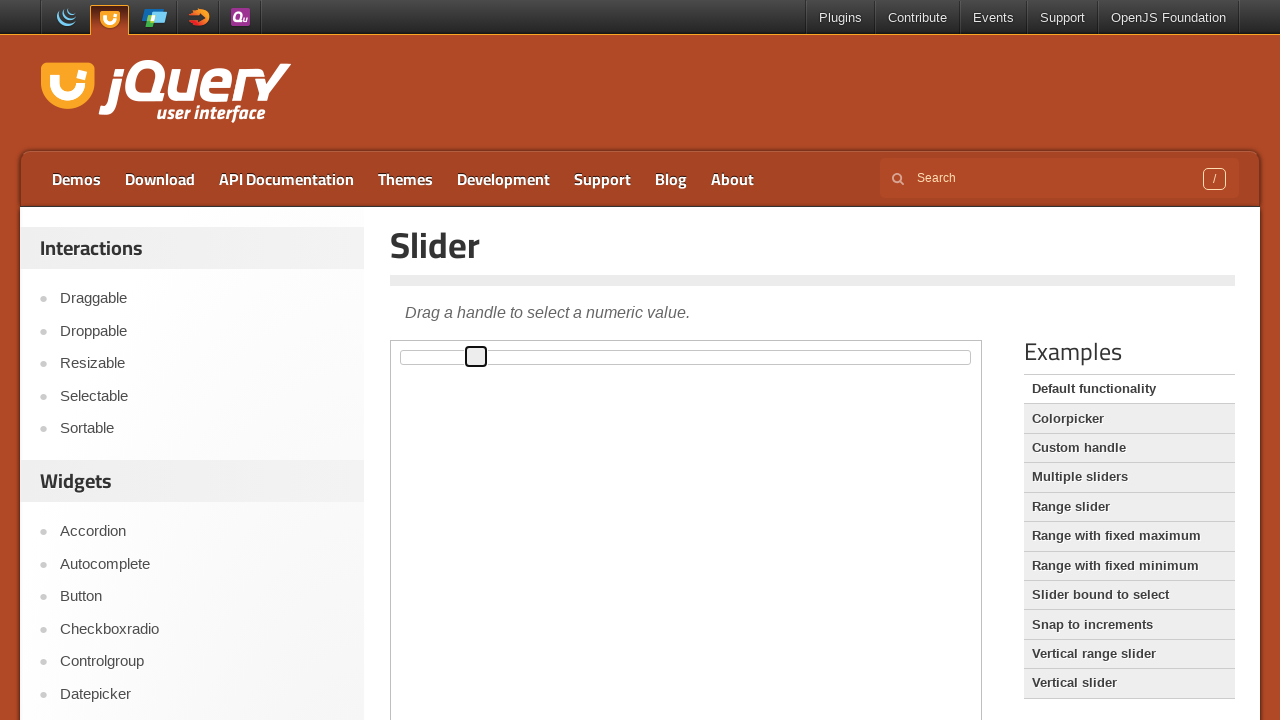

Pressed ArrowRight to move slider right (iteration 14/100) on iframe.demo-frame >> nth=0 >> internal:control=enter-frame >> span.ui-slider-han
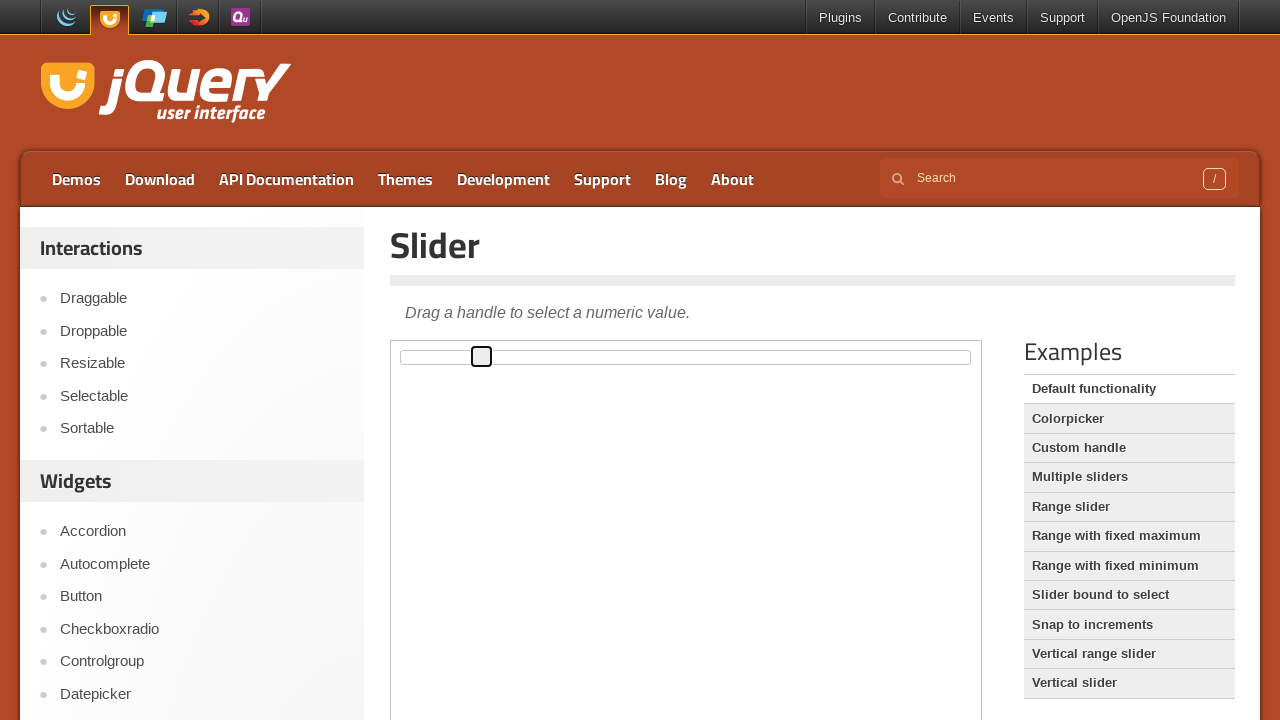

Pressed ArrowRight to move slider right (iteration 15/100) on iframe.demo-frame >> nth=0 >> internal:control=enter-frame >> span.ui-slider-han
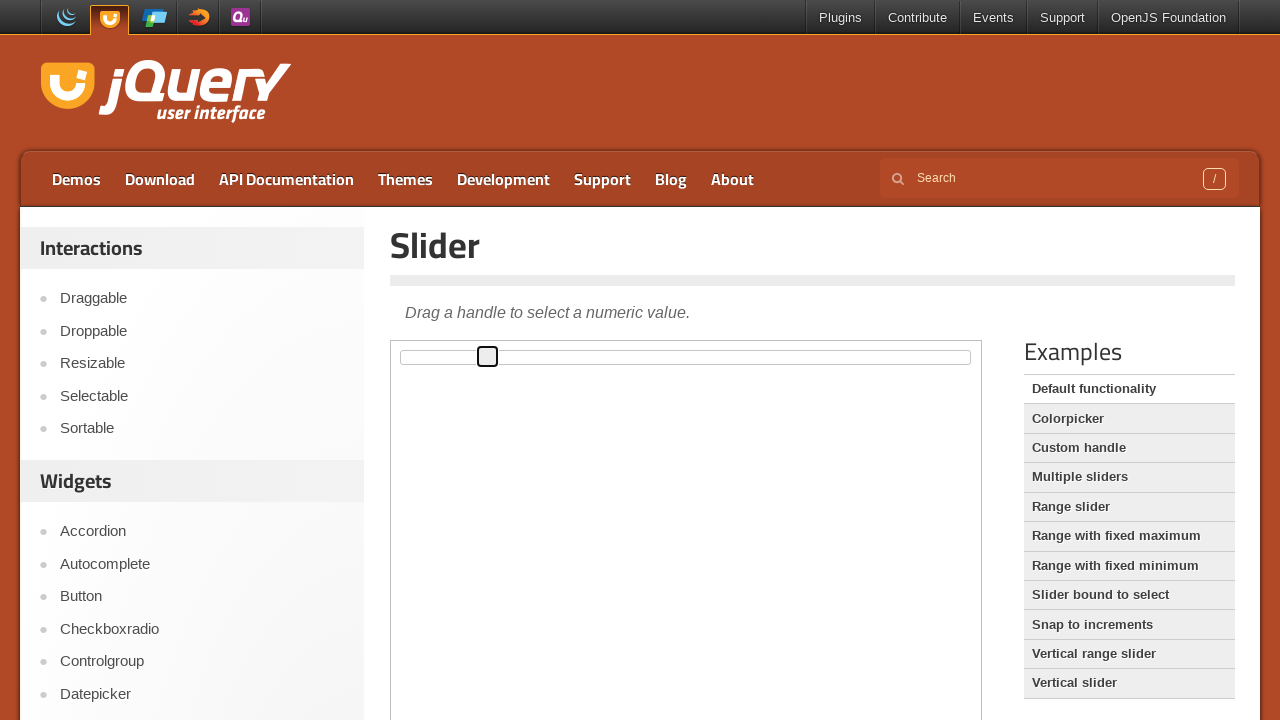

Pressed ArrowRight to move slider right (iteration 16/100) on iframe.demo-frame >> nth=0 >> internal:control=enter-frame >> span.ui-slider-han
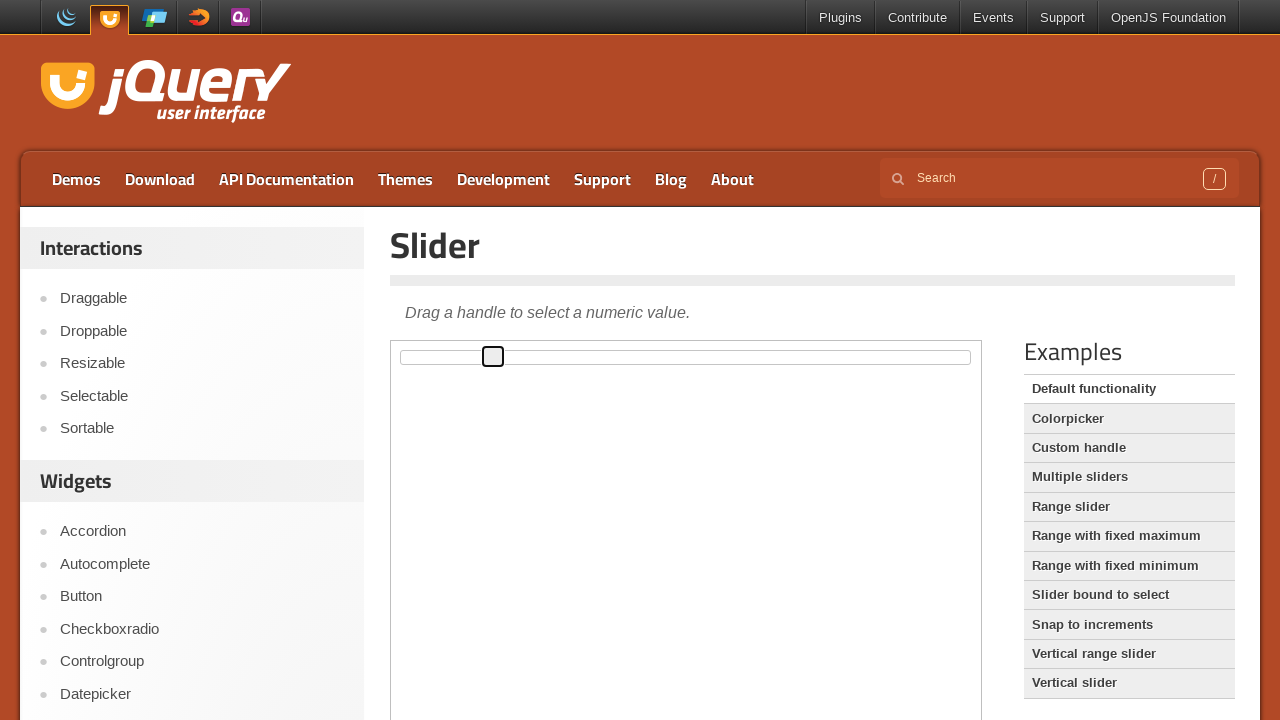

Pressed ArrowRight to move slider right (iteration 17/100) on iframe.demo-frame >> nth=0 >> internal:control=enter-frame >> span.ui-slider-han
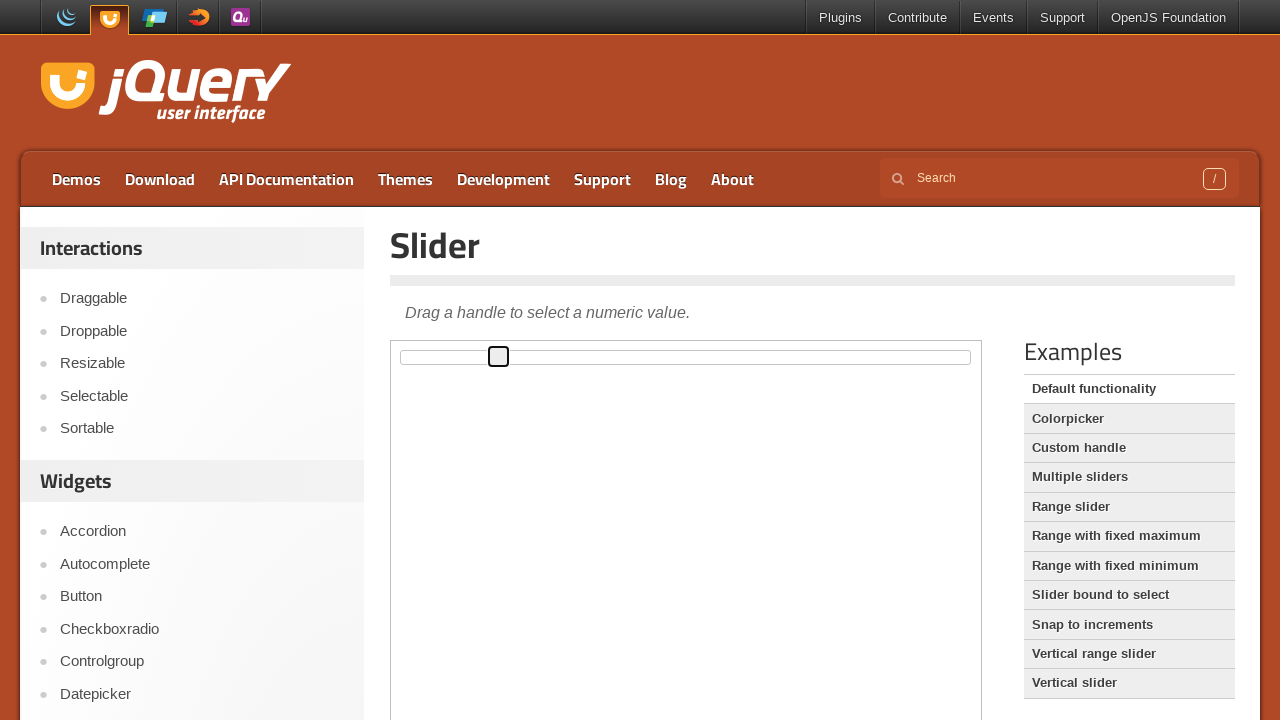

Pressed ArrowRight to move slider right (iteration 18/100) on iframe.demo-frame >> nth=0 >> internal:control=enter-frame >> span.ui-slider-han
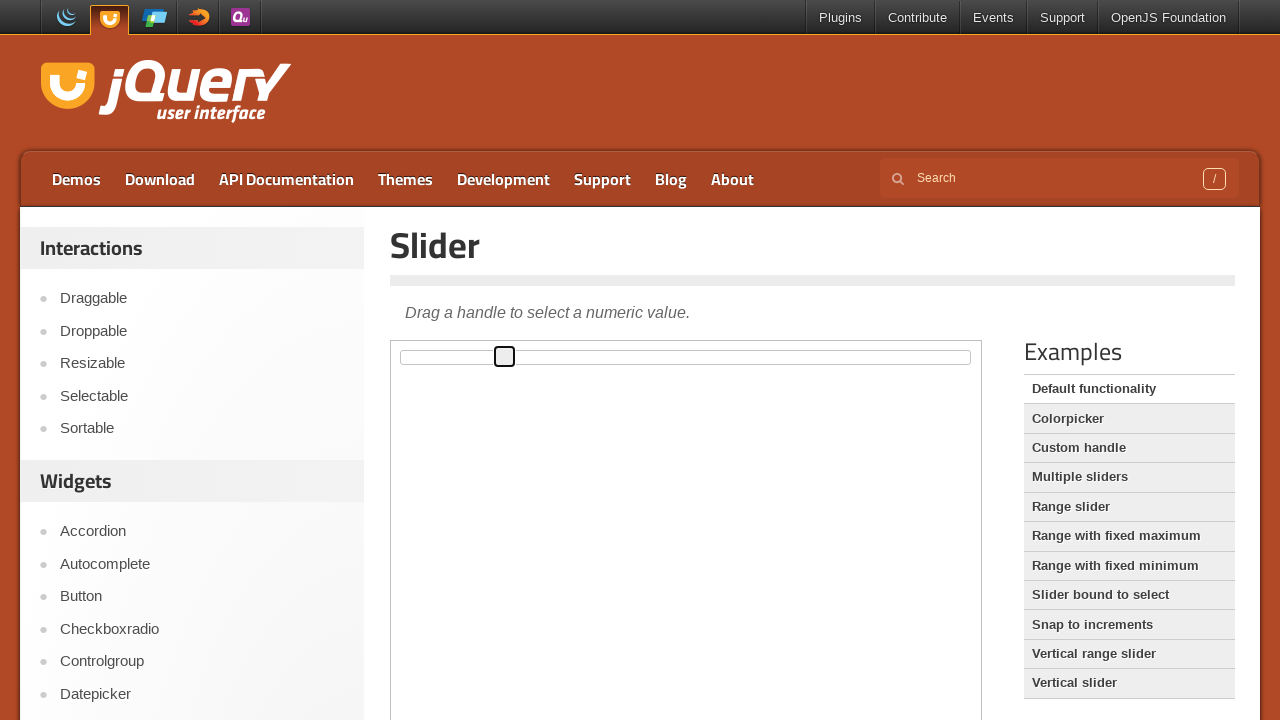

Pressed ArrowRight to move slider right (iteration 19/100) on iframe.demo-frame >> nth=0 >> internal:control=enter-frame >> span.ui-slider-han
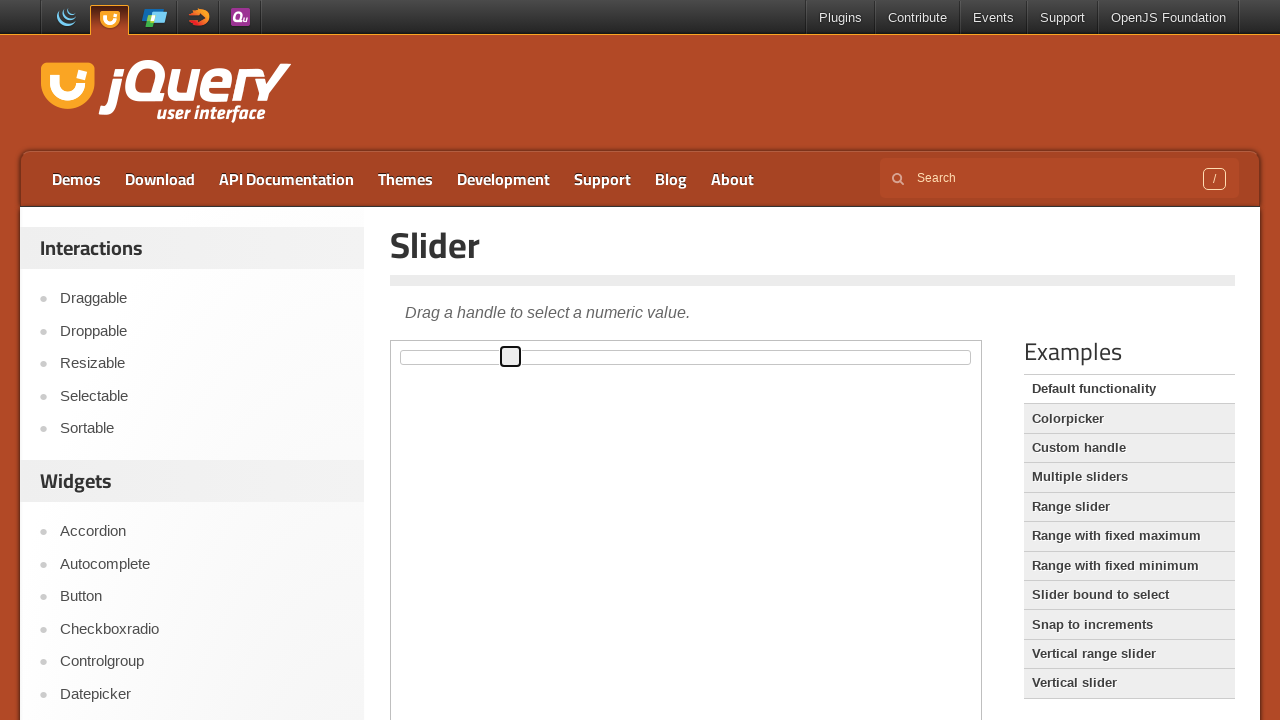

Pressed ArrowRight to move slider right (iteration 20/100) on iframe.demo-frame >> nth=0 >> internal:control=enter-frame >> span.ui-slider-han
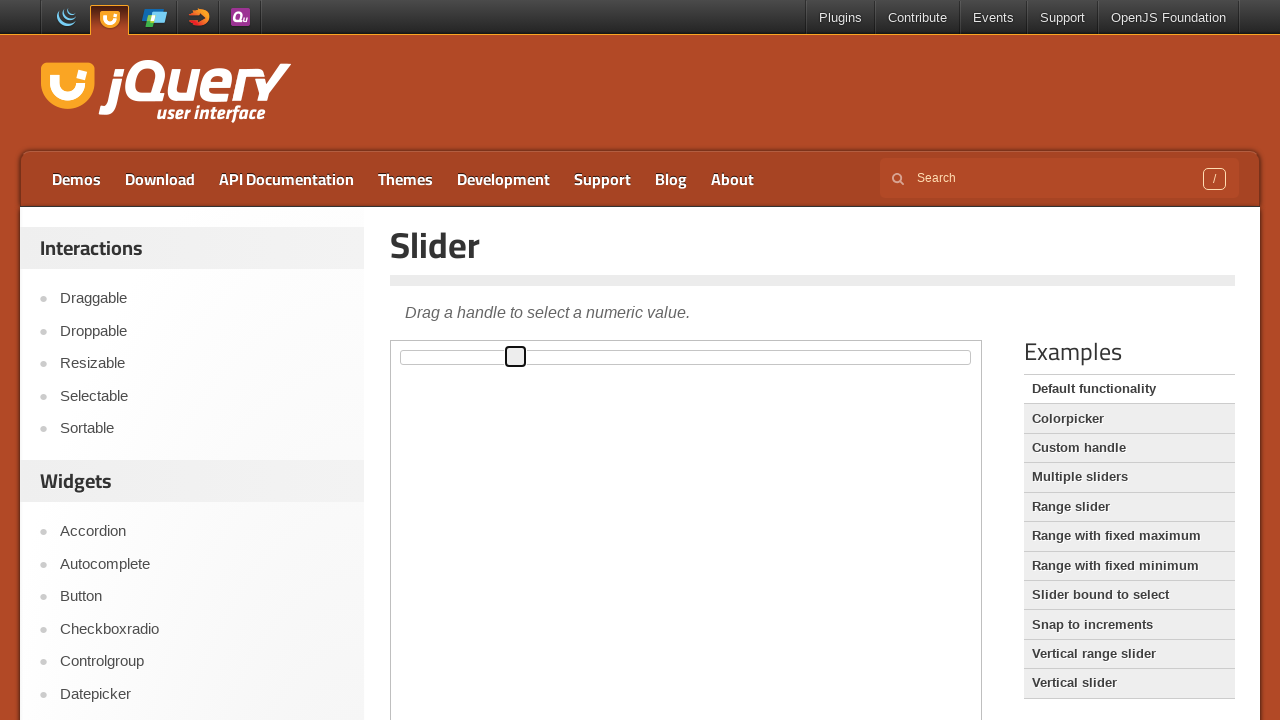

Pressed ArrowRight to move slider right (iteration 21/100) on iframe.demo-frame >> nth=0 >> internal:control=enter-frame >> span.ui-slider-han
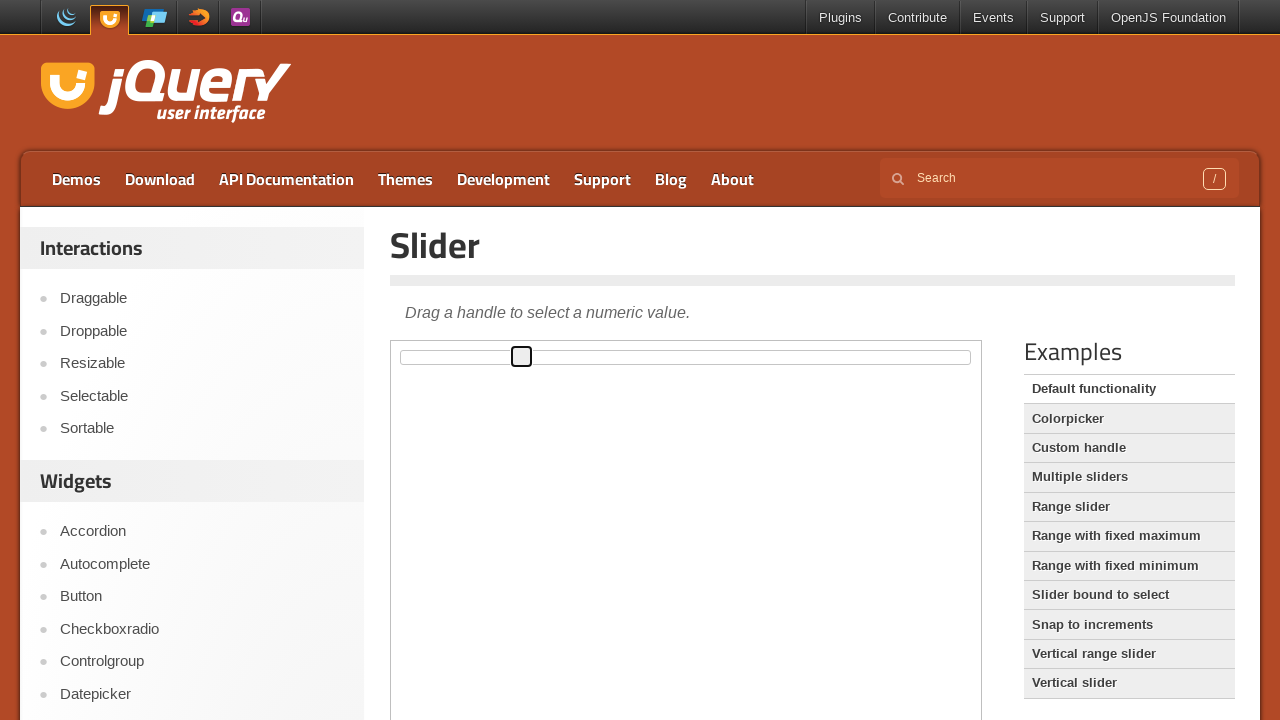

Pressed ArrowRight to move slider right (iteration 22/100) on iframe.demo-frame >> nth=0 >> internal:control=enter-frame >> span.ui-slider-han
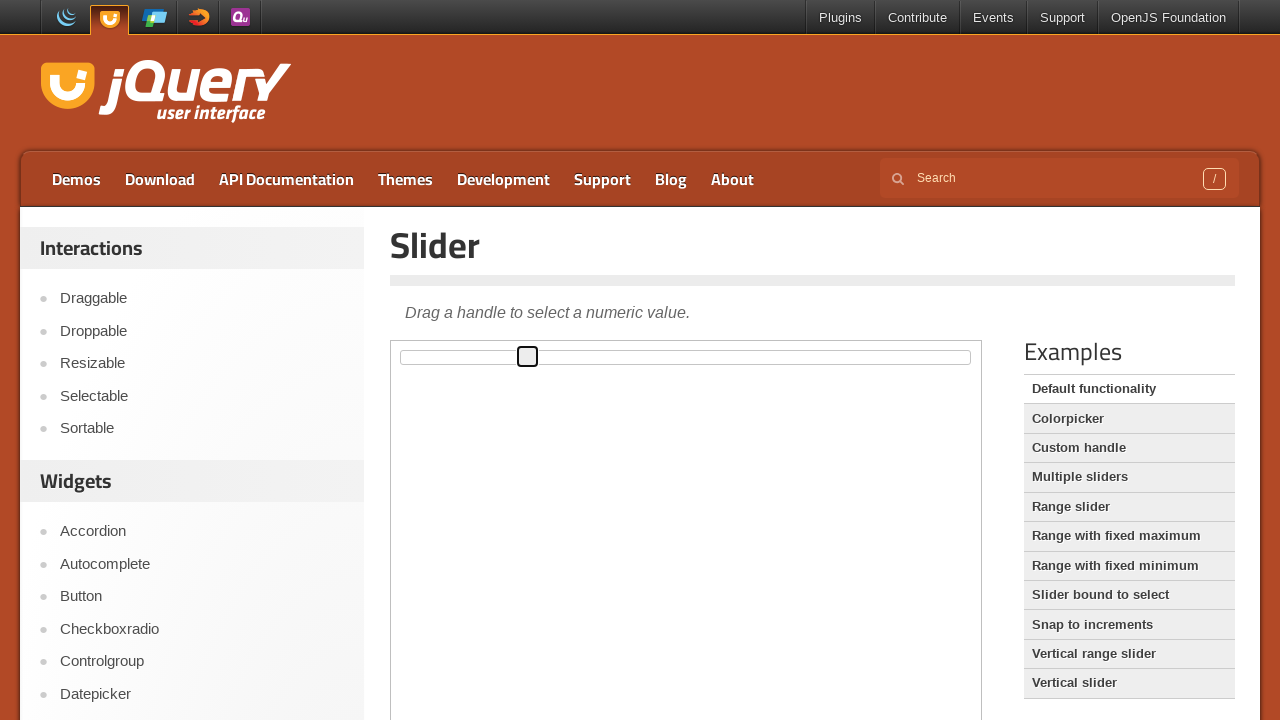

Pressed ArrowRight to move slider right (iteration 23/100) on iframe.demo-frame >> nth=0 >> internal:control=enter-frame >> span.ui-slider-han
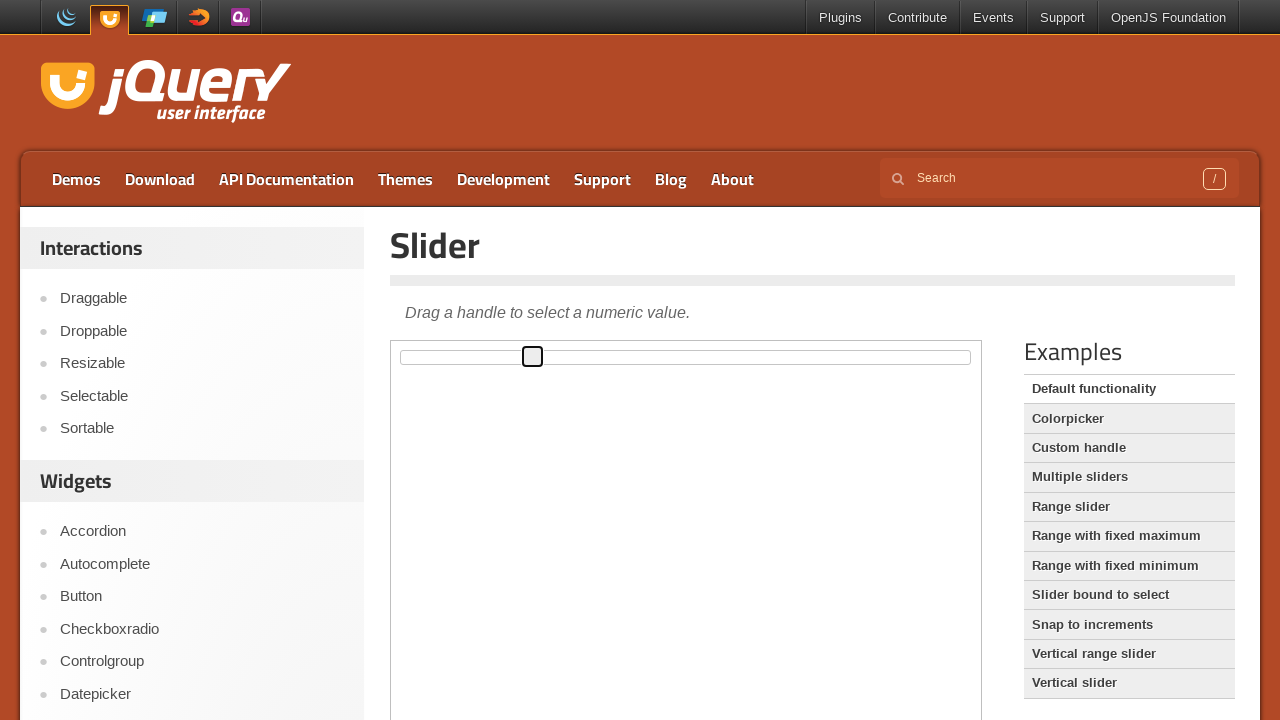

Pressed ArrowRight to move slider right (iteration 24/100) on iframe.demo-frame >> nth=0 >> internal:control=enter-frame >> span.ui-slider-han
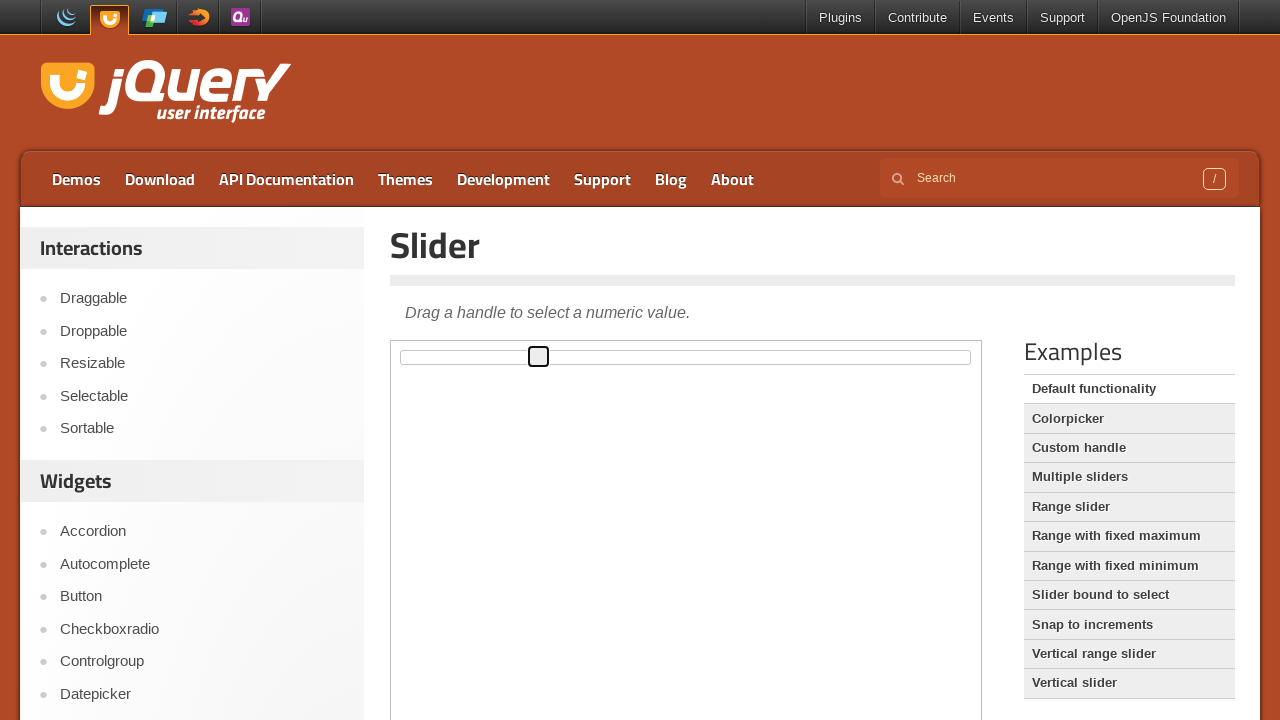

Pressed ArrowRight to move slider right (iteration 25/100) on iframe.demo-frame >> nth=0 >> internal:control=enter-frame >> span.ui-slider-han
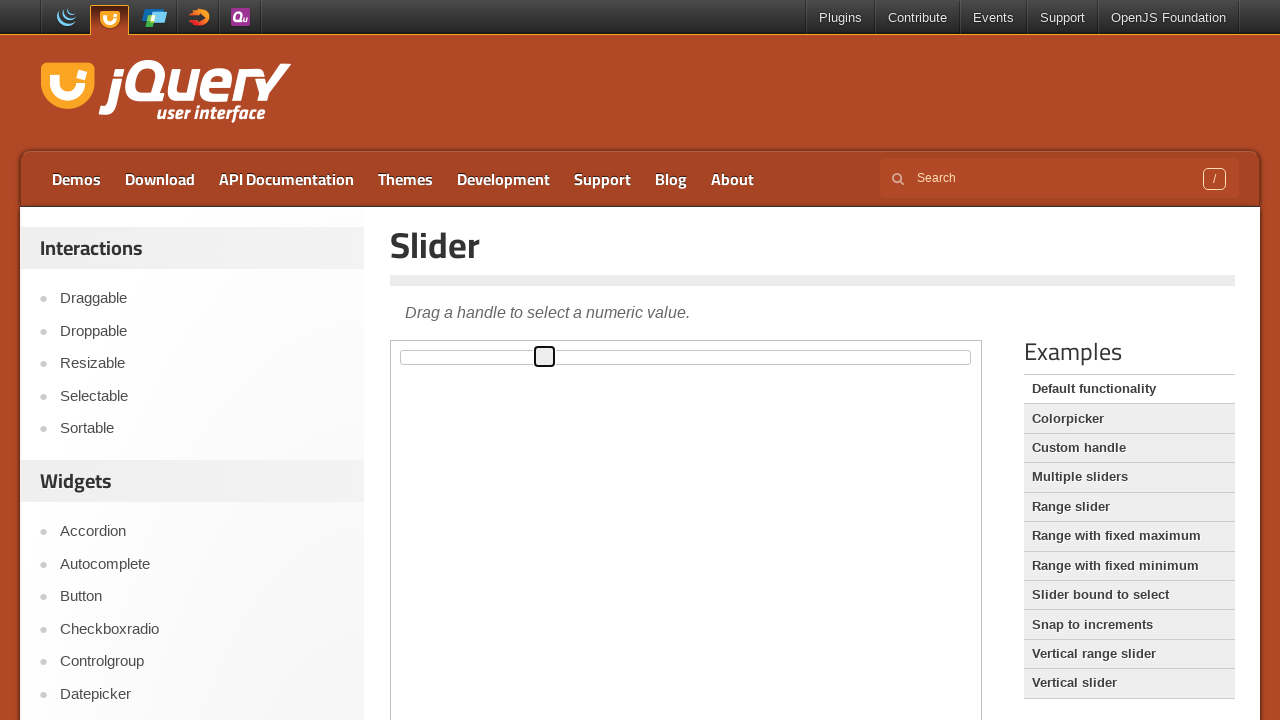

Pressed ArrowRight to move slider right (iteration 26/100) on iframe.demo-frame >> nth=0 >> internal:control=enter-frame >> span.ui-slider-han
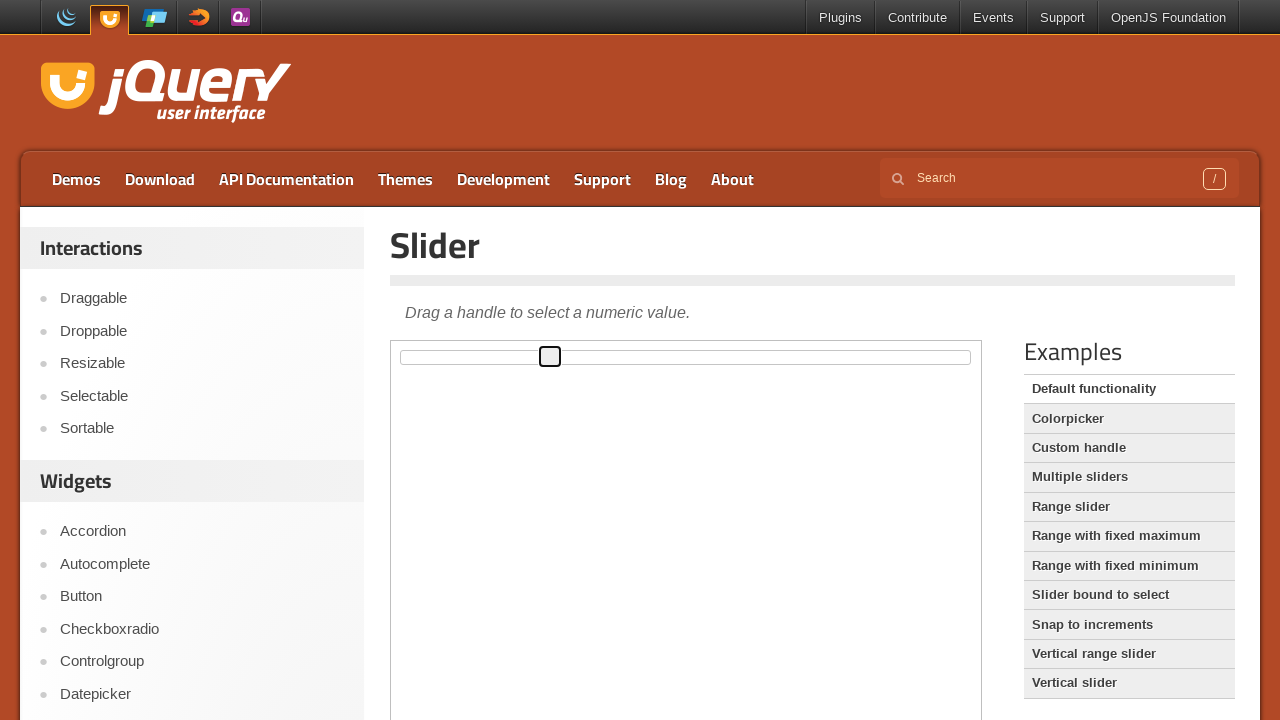

Pressed ArrowRight to move slider right (iteration 27/100) on iframe.demo-frame >> nth=0 >> internal:control=enter-frame >> span.ui-slider-han
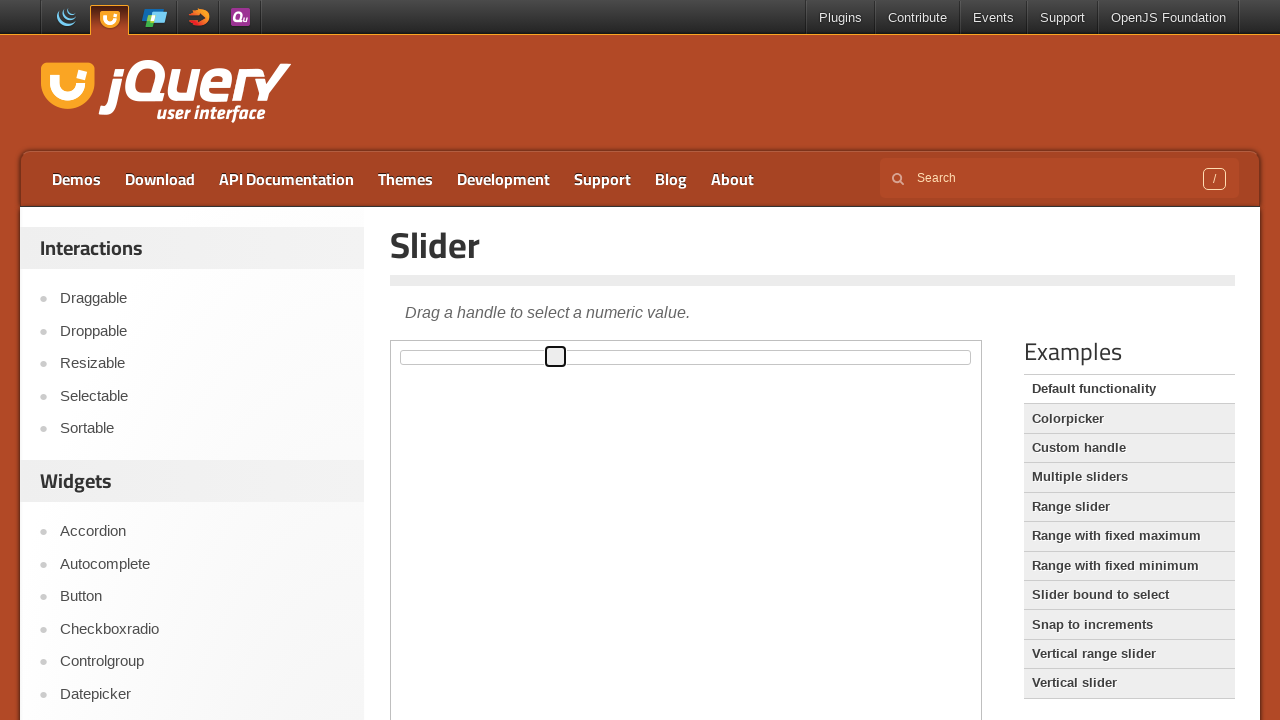

Pressed ArrowRight to move slider right (iteration 28/100) on iframe.demo-frame >> nth=0 >> internal:control=enter-frame >> span.ui-slider-han
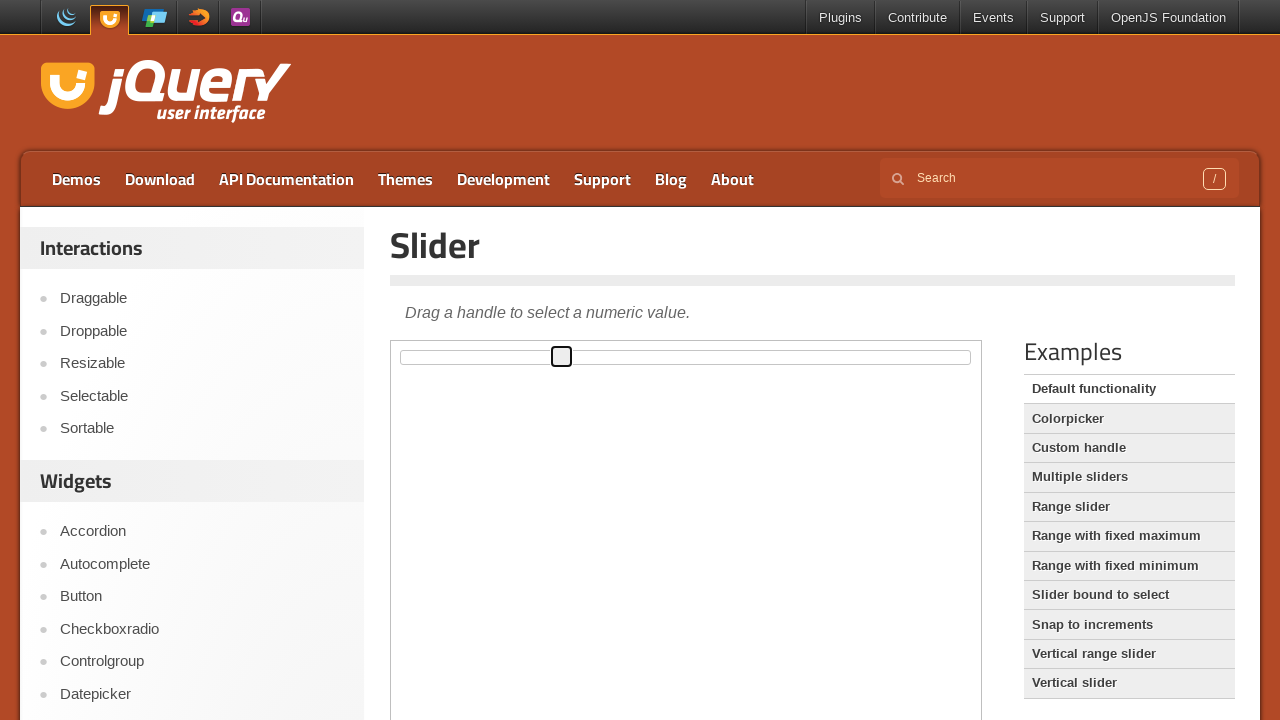

Pressed ArrowRight to move slider right (iteration 29/100) on iframe.demo-frame >> nth=0 >> internal:control=enter-frame >> span.ui-slider-han
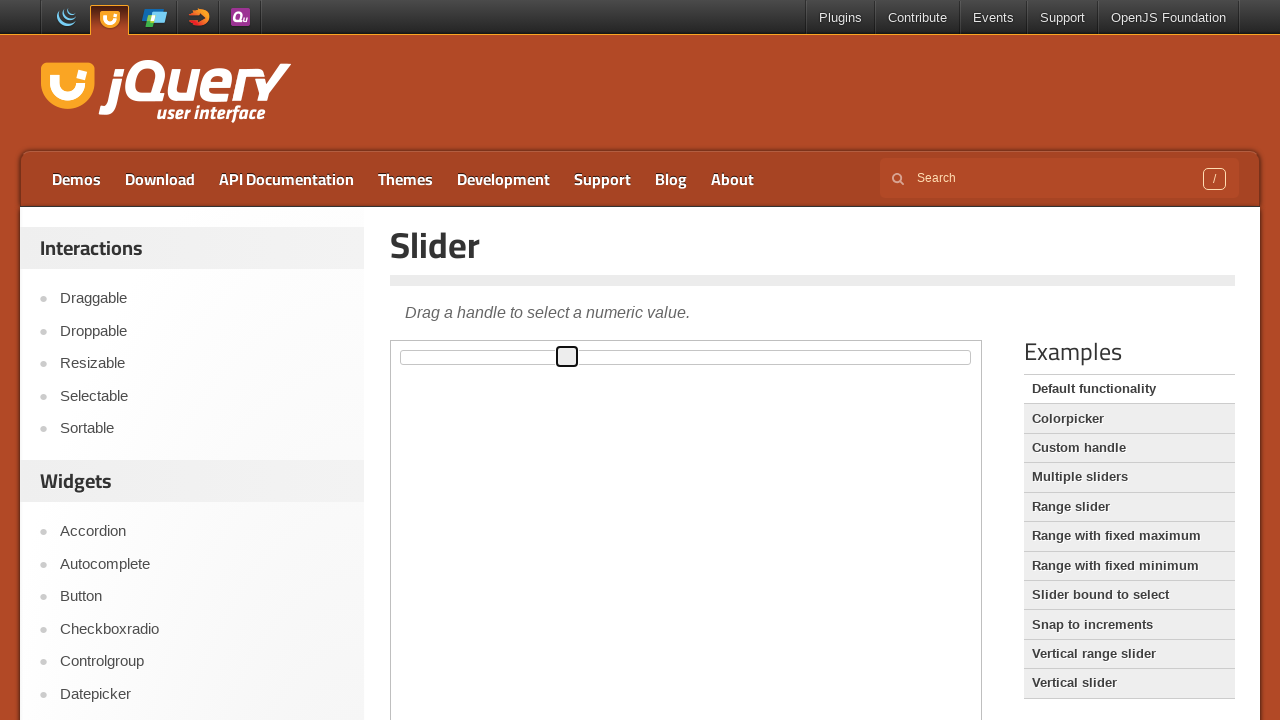

Pressed ArrowRight to move slider right (iteration 30/100) on iframe.demo-frame >> nth=0 >> internal:control=enter-frame >> span.ui-slider-han
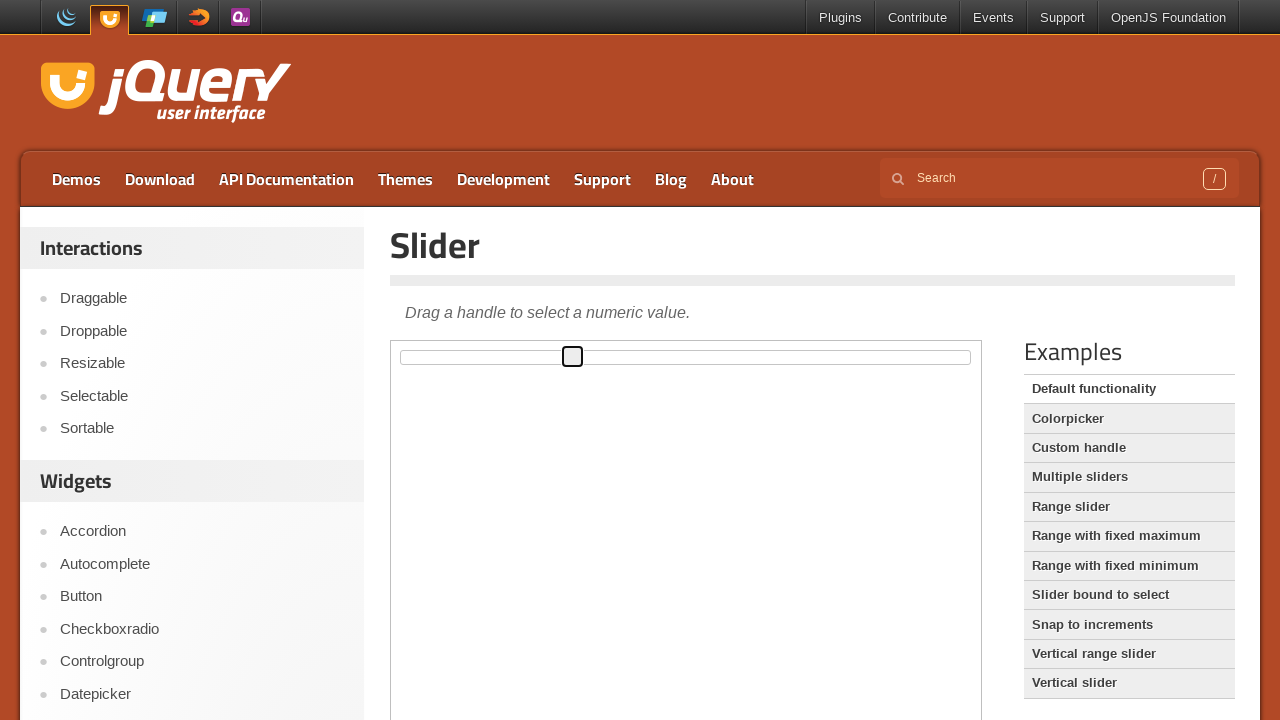

Pressed ArrowRight to move slider right (iteration 31/100) on iframe.demo-frame >> nth=0 >> internal:control=enter-frame >> span.ui-slider-han
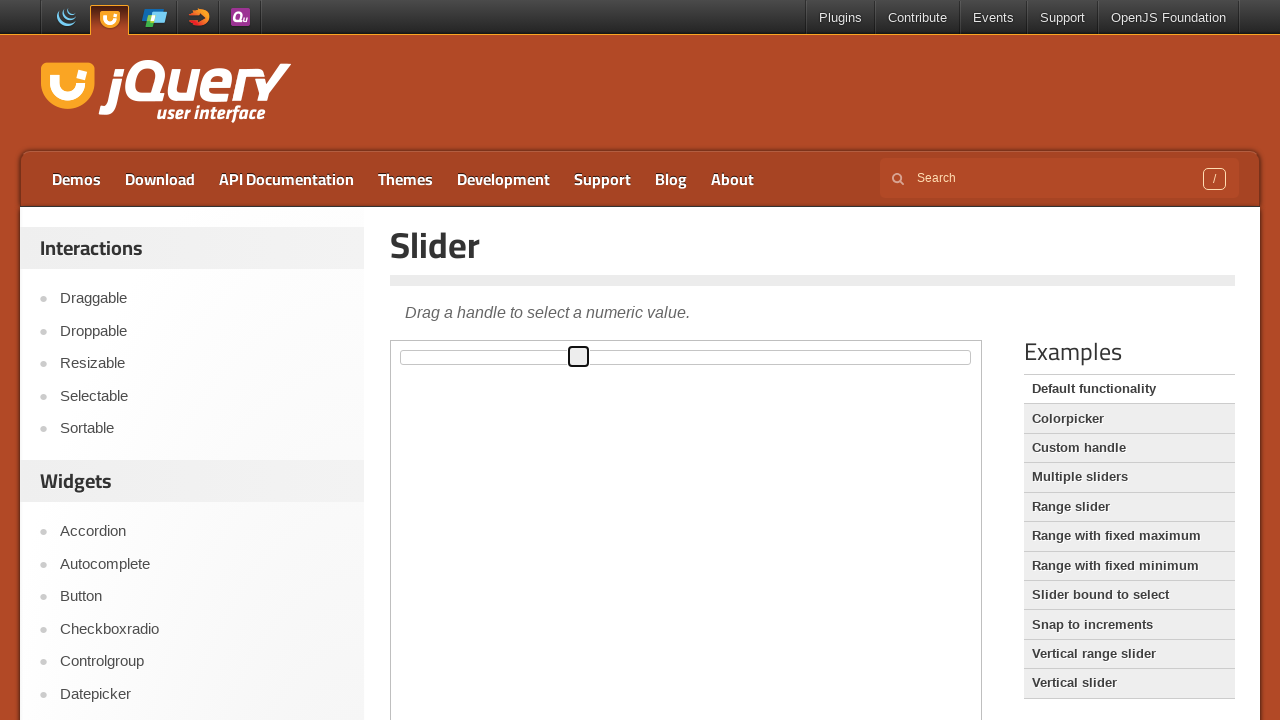

Pressed ArrowRight to move slider right (iteration 32/100) on iframe.demo-frame >> nth=0 >> internal:control=enter-frame >> span.ui-slider-han
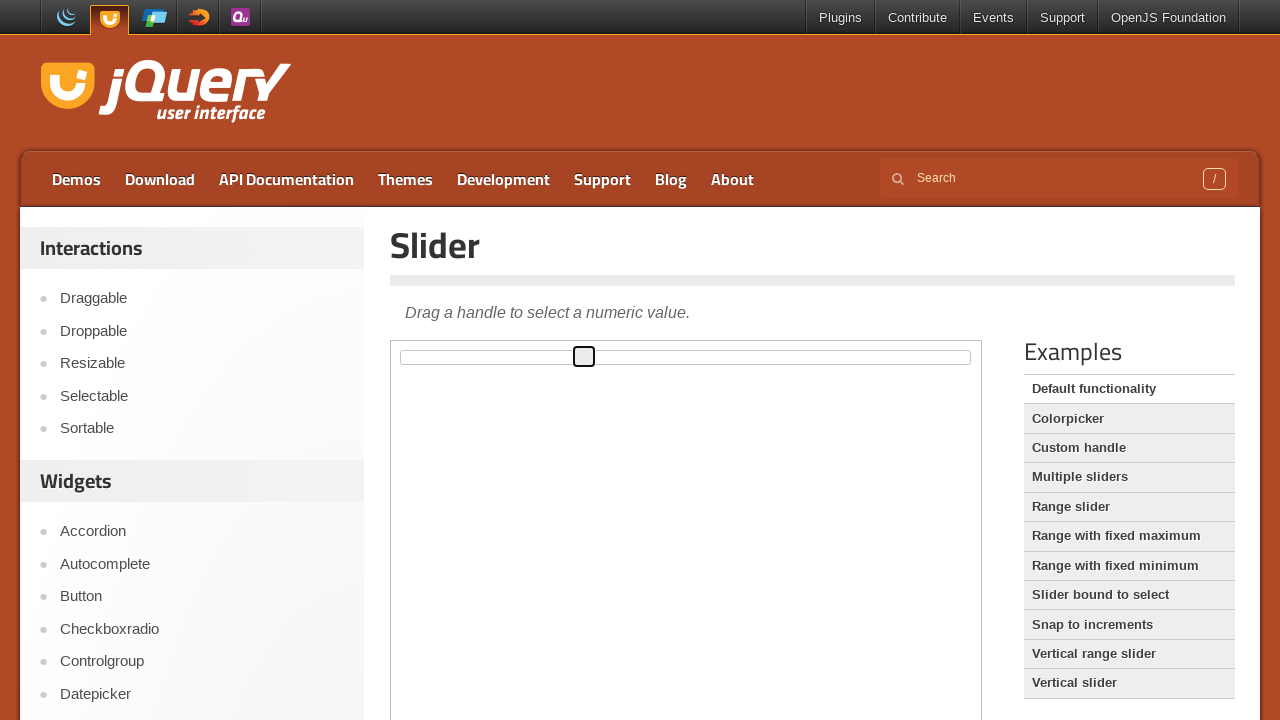

Pressed ArrowRight to move slider right (iteration 33/100) on iframe.demo-frame >> nth=0 >> internal:control=enter-frame >> span.ui-slider-han
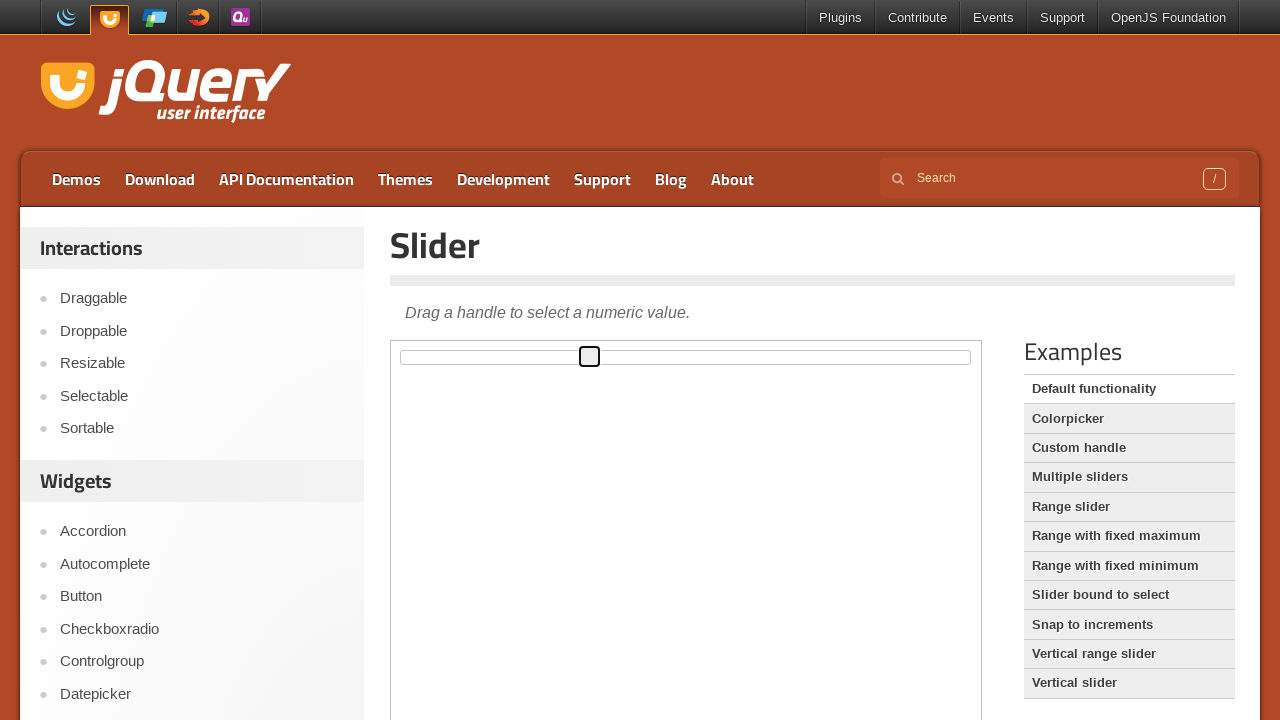

Pressed ArrowRight to move slider right (iteration 34/100) on iframe.demo-frame >> nth=0 >> internal:control=enter-frame >> span.ui-slider-han
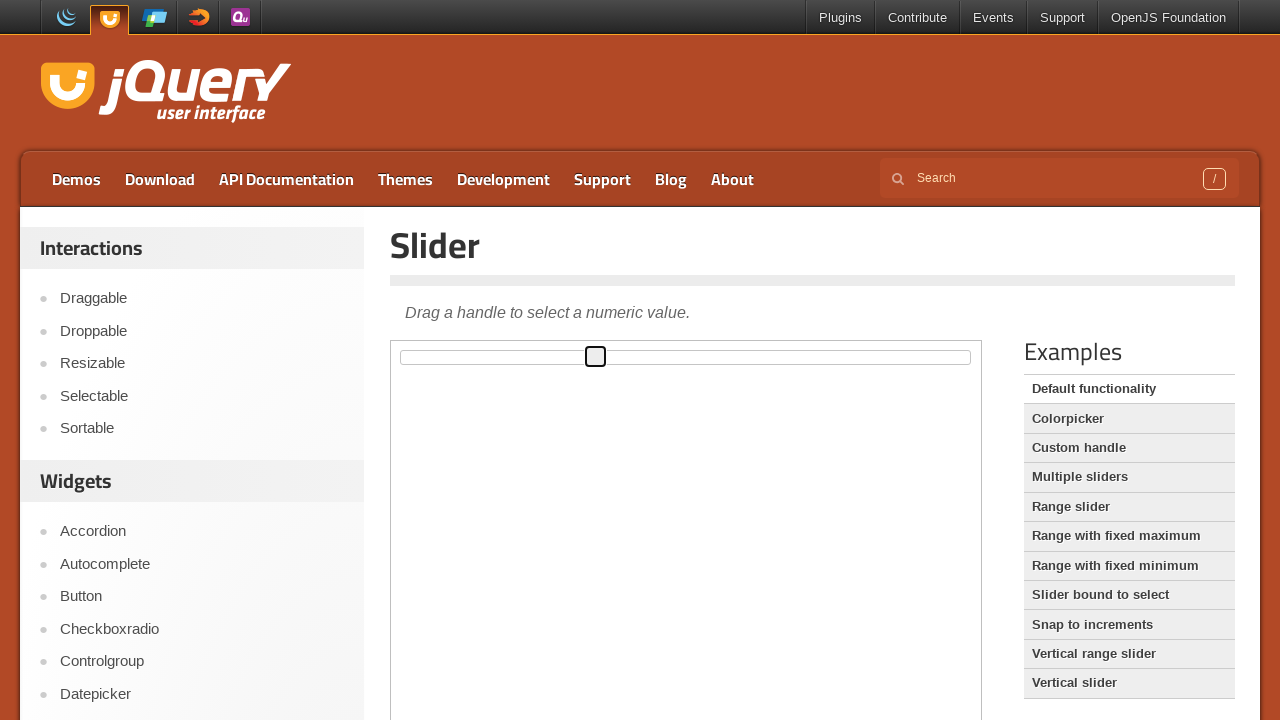

Pressed ArrowRight to move slider right (iteration 35/100) on iframe.demo-frame >> nth=0 >> internal:control=enter-frame >> span.ui-slider-han
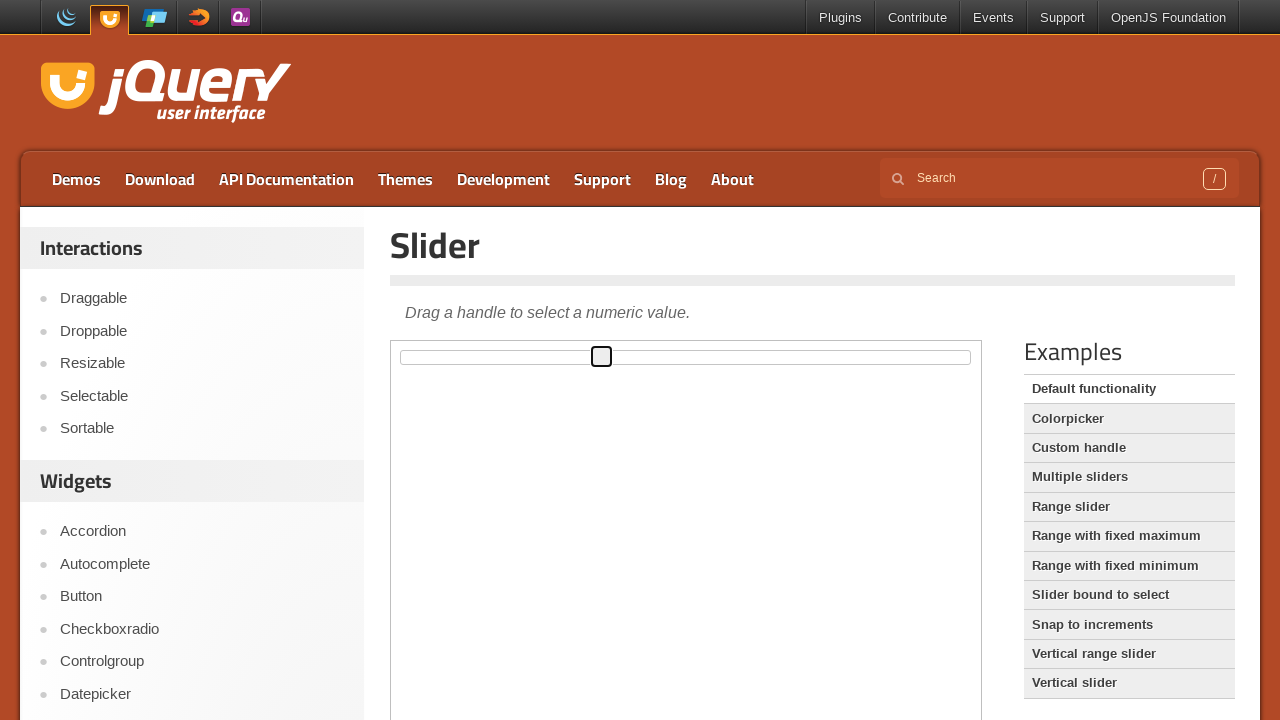

Pressed ArrowRight to move slider right (iteration 36/100) on iframe.demo-frame >> nth=0 >> internal:control=enter-frame >> span.ui-slider-han
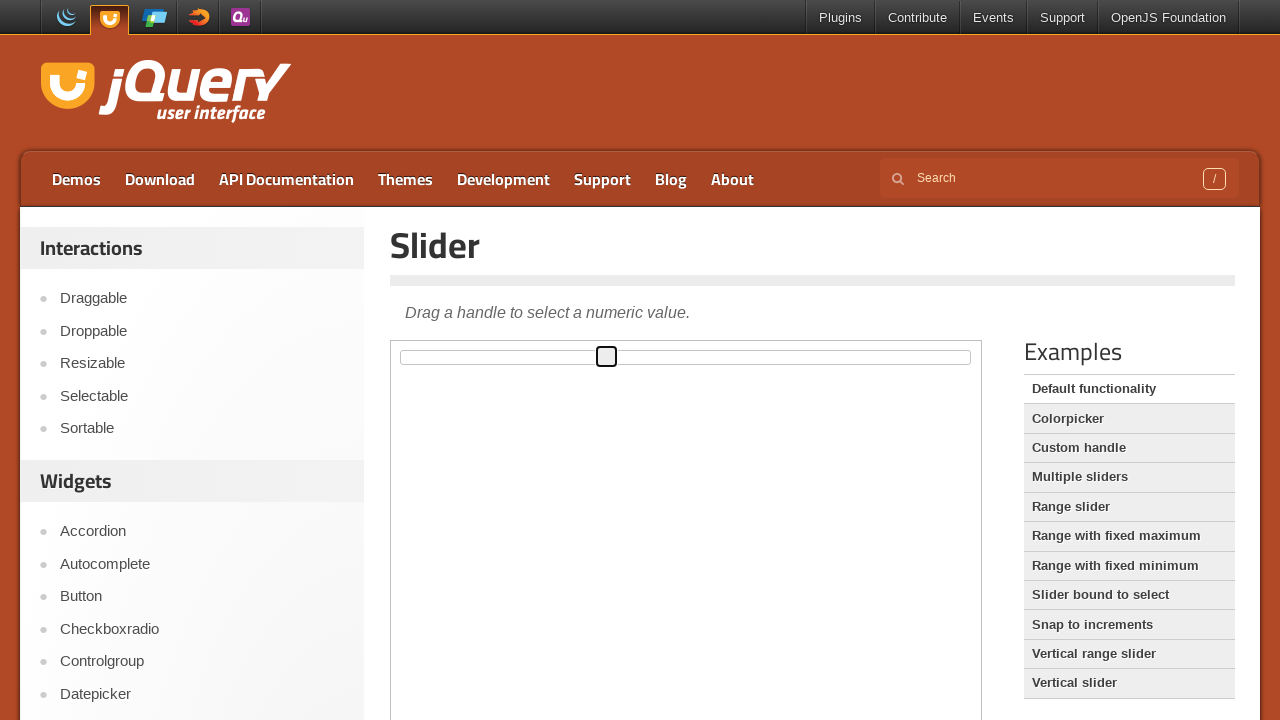

Pressed ArrowRight to move slider right (iteration 37/100) on iframe.demo-frame >> nth=0 >> internal:control=enter-frame >> span.ui-slider-han
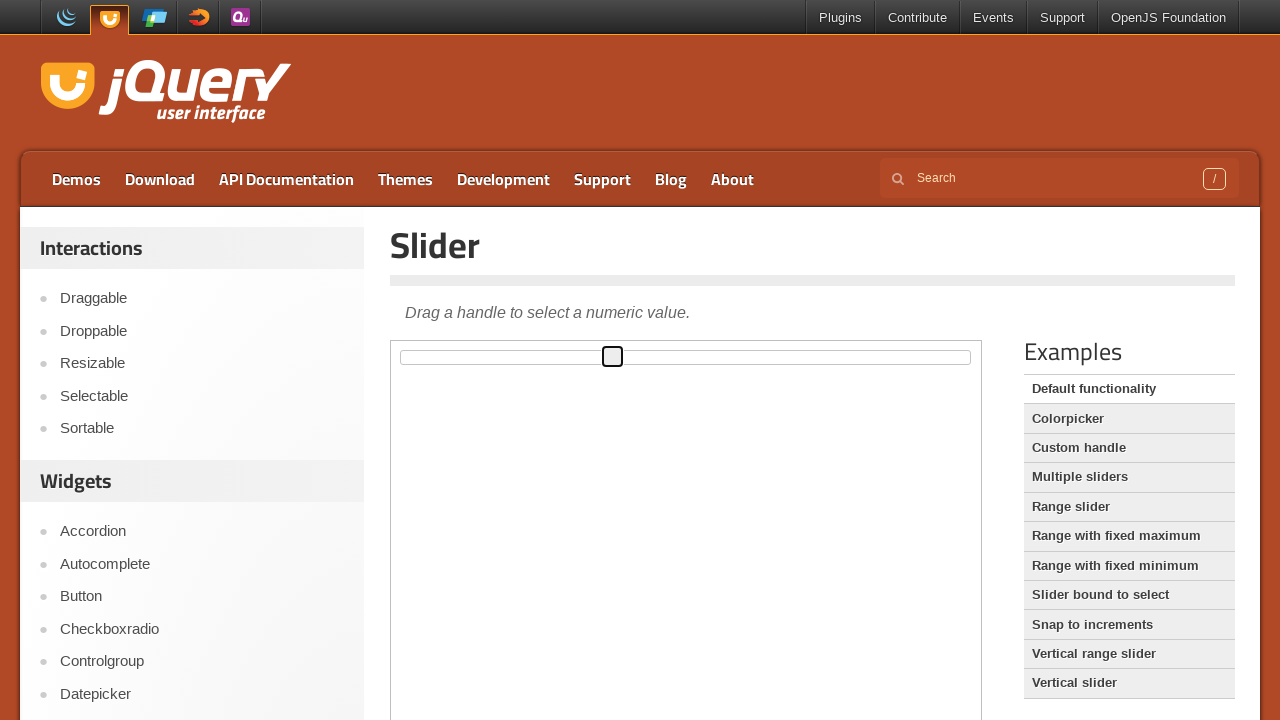

Pressed ArrowRight to move slider right (iteration 38/100) on iframe.demo-frame >> nth=0 >> internal:control=enter-frame >> span.ui-slider-han
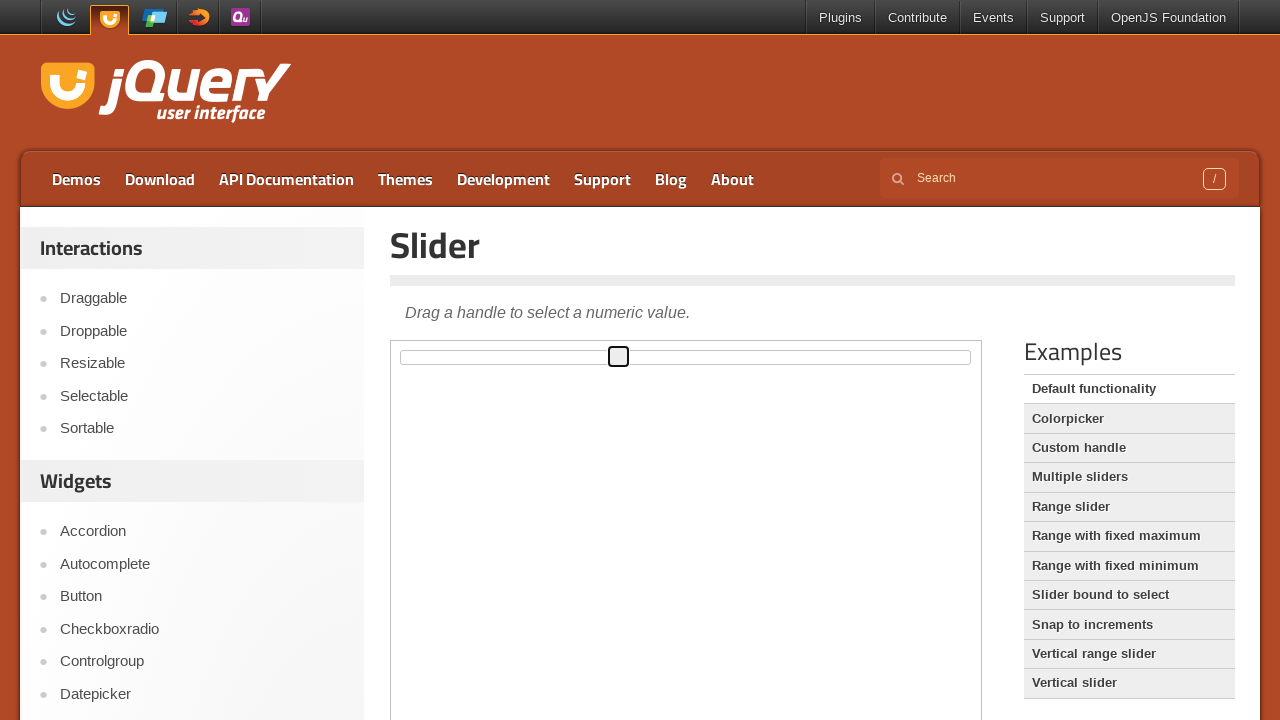

Pressed ArrowRight to move slider right (iteration 39/100) on iframe.demo-frame >> nth=0 >> internal:control=enter-frame >> span.ui-slider-han
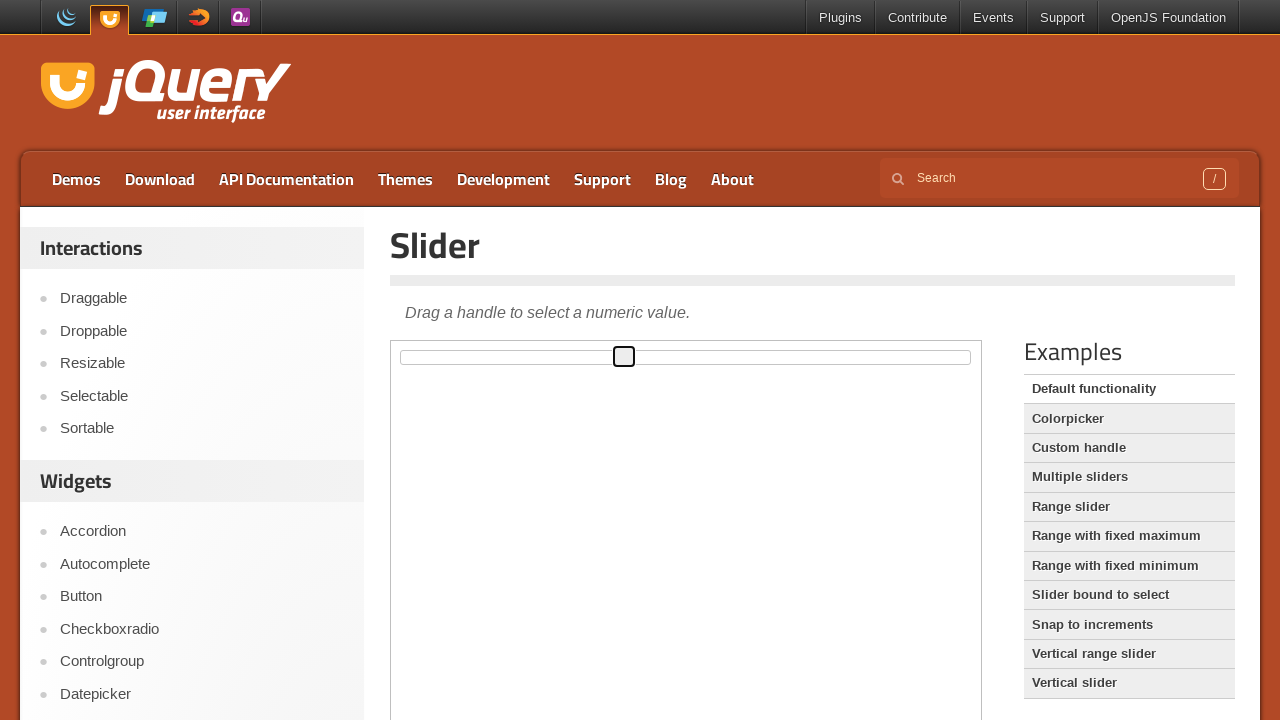

Pressed ArrowRight to move slider right (iteration 40/100) on iframe.demo-frame >> nth=0 >> internal:control=enter-frame >> span.ui-slider-han
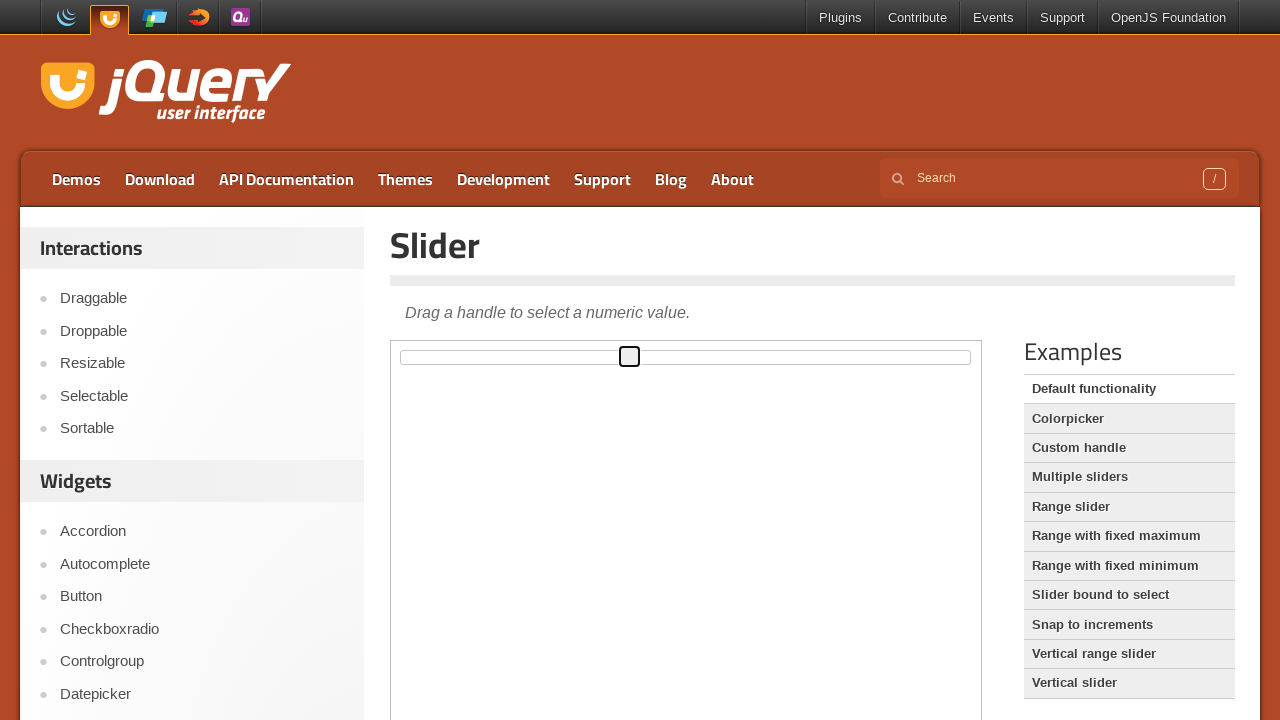

Pressed ArrowRight to move slider right (iteration 41/100) on iframe.demo-frame >> nth=0 >> internal:control=enter-frame >> span.ui-slider-han
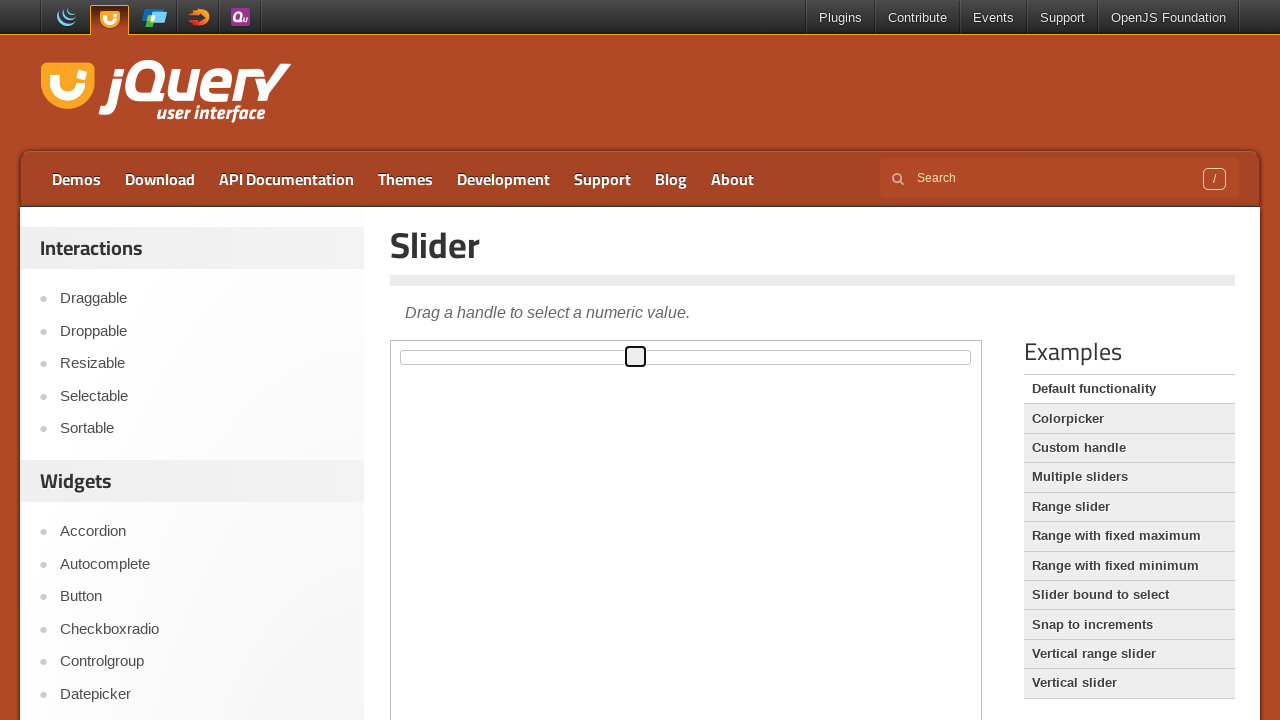

Pressed ArrowRight to move slider right (iteration 42/100) on iframe.demo-frame >> nth=0 >> internal:control=enter-frame >> span.ui-slider-han
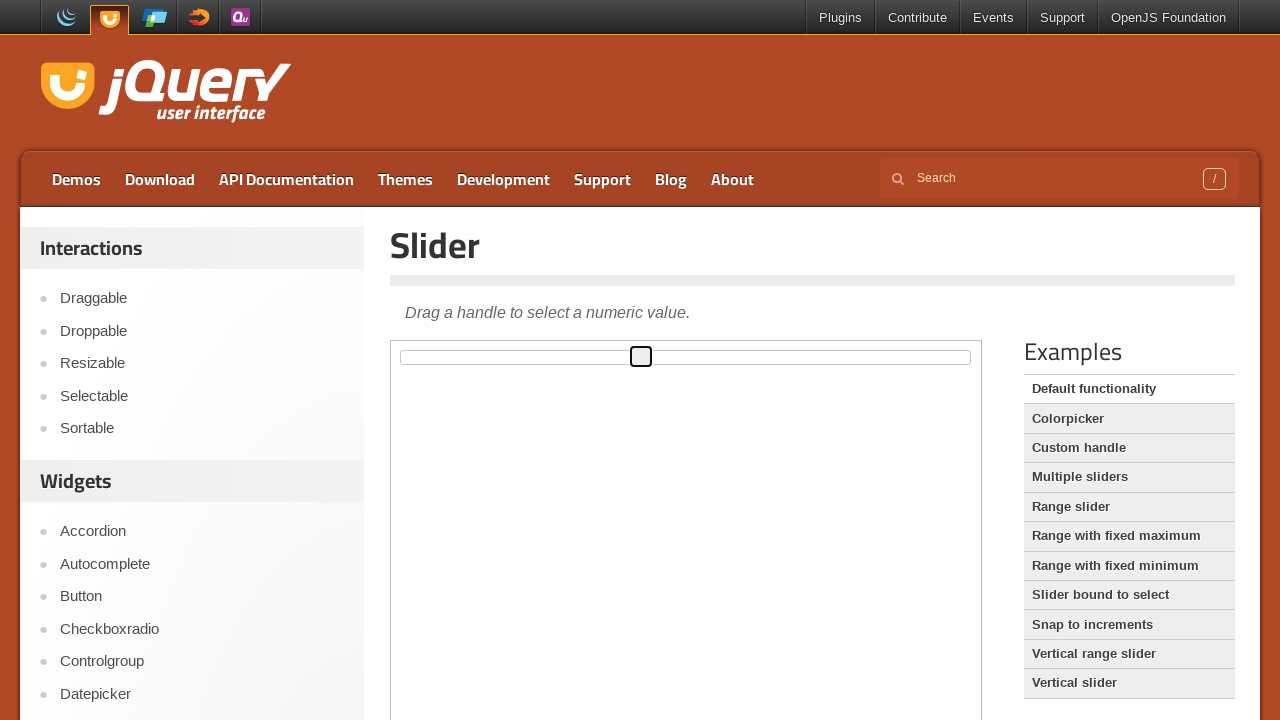

Pressed ArrowRight to move slider right (iteration 43/100) on iframe.demo-frame >> nth=0 >> internal:control=enter-frame >> span.ui-slider-han
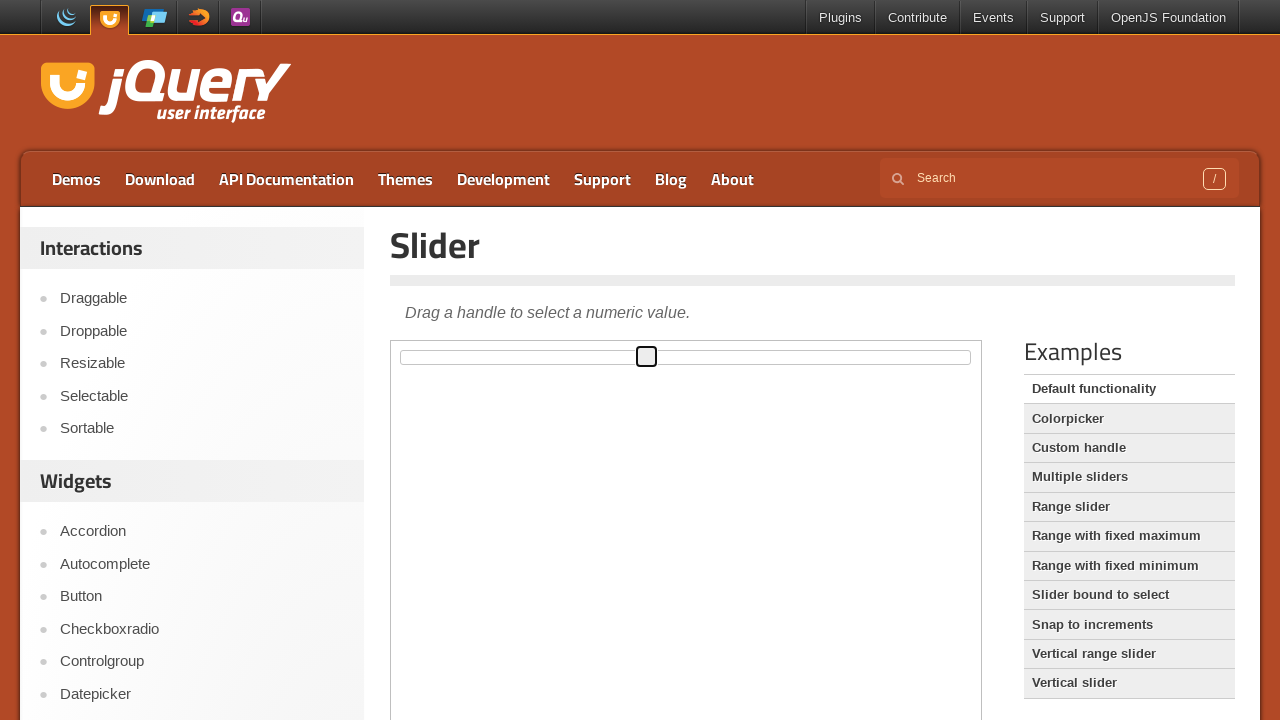

Pressed ArrowRight to move slider right (iteration 44/100) on iframe.demo-frame >> nth=0 >> internal:control=enter-frame >> span.ui-slider-han
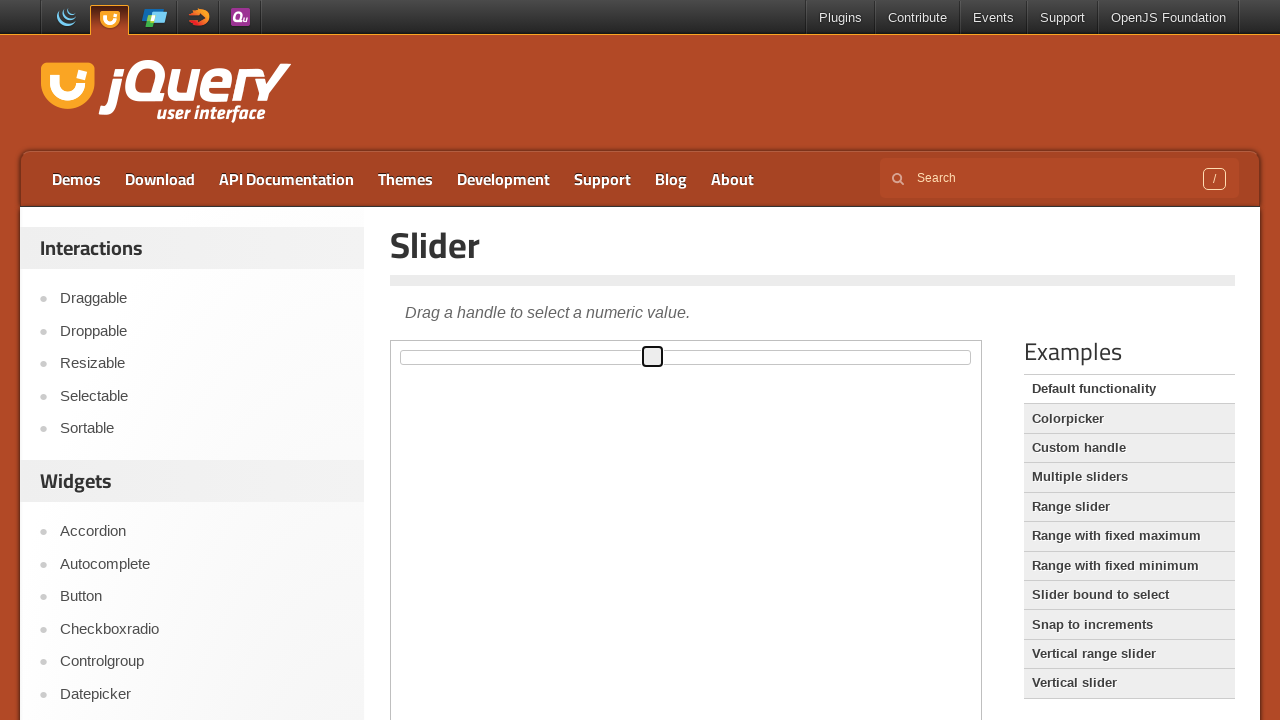

Pressed ArrowRight to move slider right (iteration 45/100) on iframe.demo-frame >> nth=0 >> internal:control=enter-frame >> span.ui-slider-han
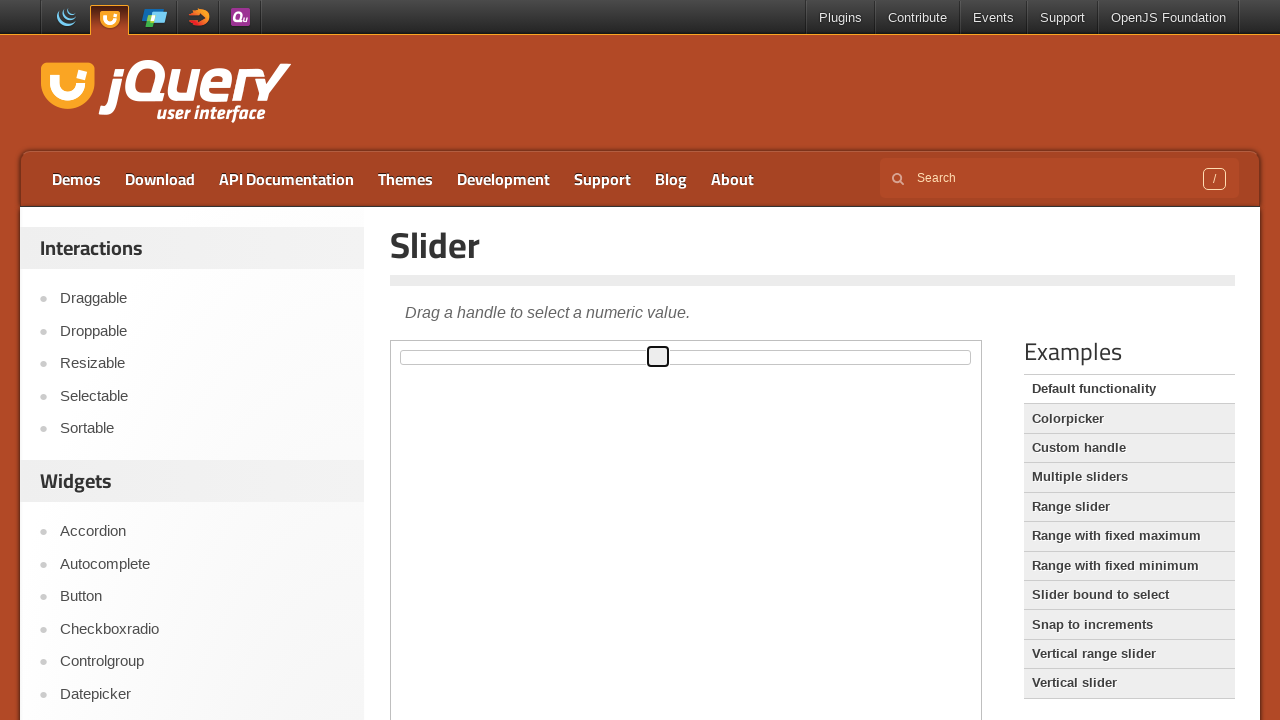

Pressed ArrowRight to move slider right (iteration 46/100) on iframe.demo-frame >> nth=0 >> internal:control=enter-frame >> span.ui-slider-han
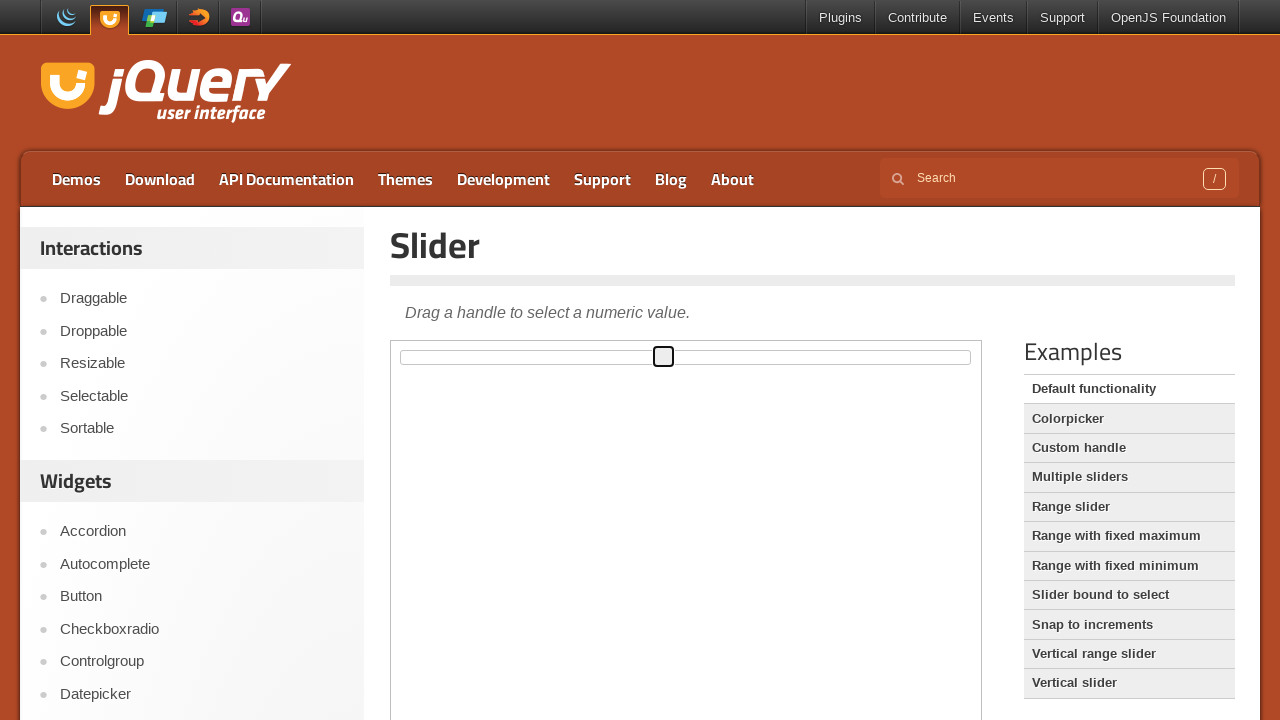

Pressed ArrowRight to move slider right (iteration 47/100) on iframe.demo-frame >> nth=0 >> internal:control=enter-frame >> span.ui-slider-han
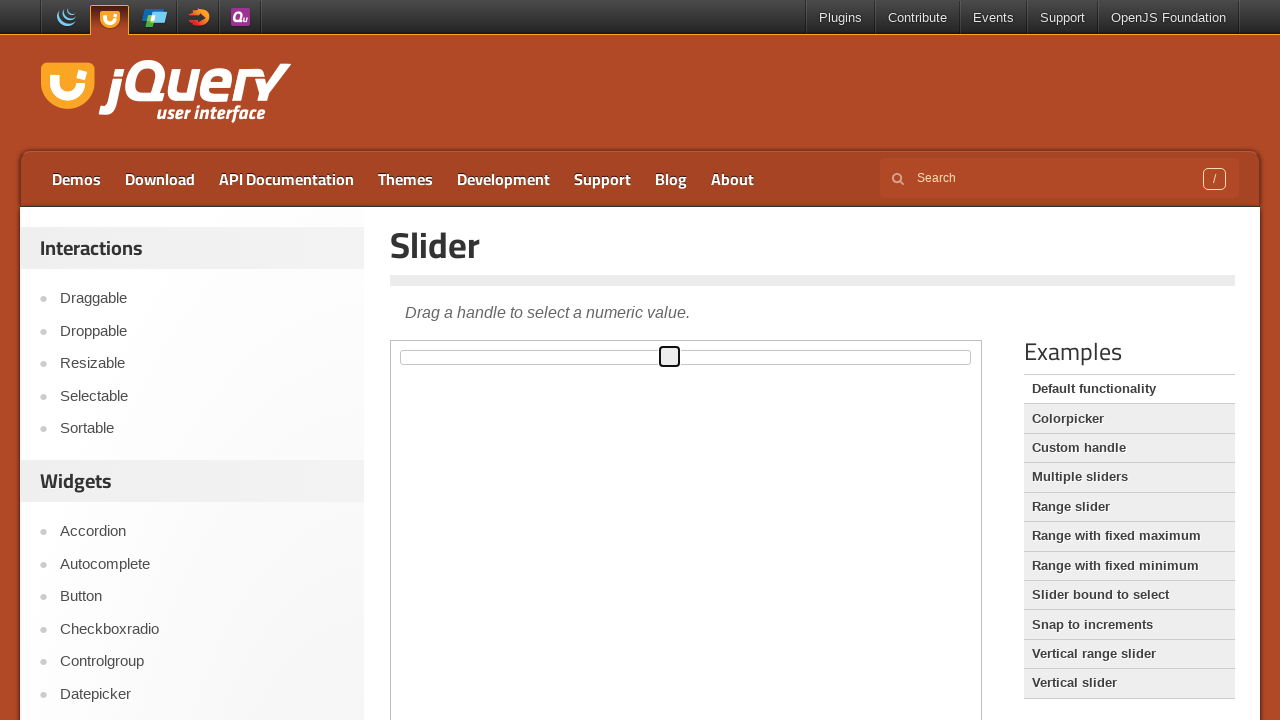

Pressed ArrowRight to move slider right (iteration 48/100) on iframe.demo-frame >> nth=0 >> internal:control=enter-frame >> span.ui-slider-han
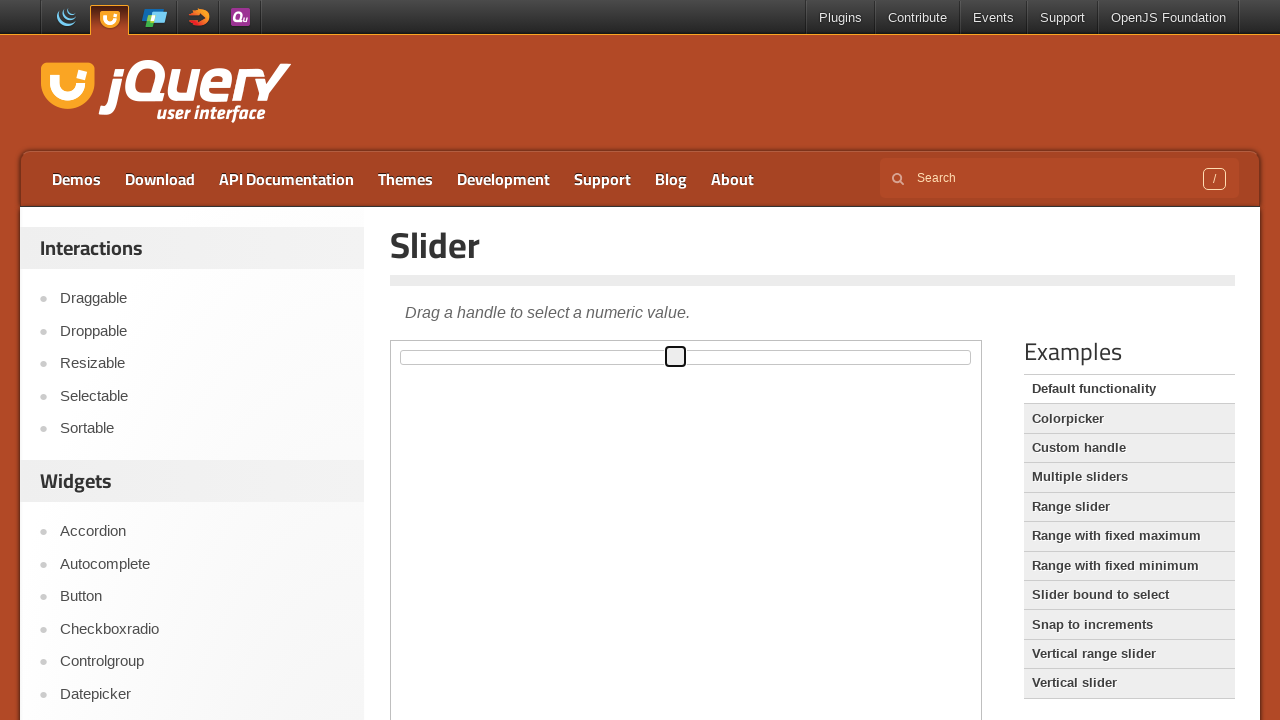

Pressed ArrowRight to move slider right (iteration 49/100) on iframe.demo-frame >> nth=0 >> internal:control=enter-frame >> span.ui-slider-han
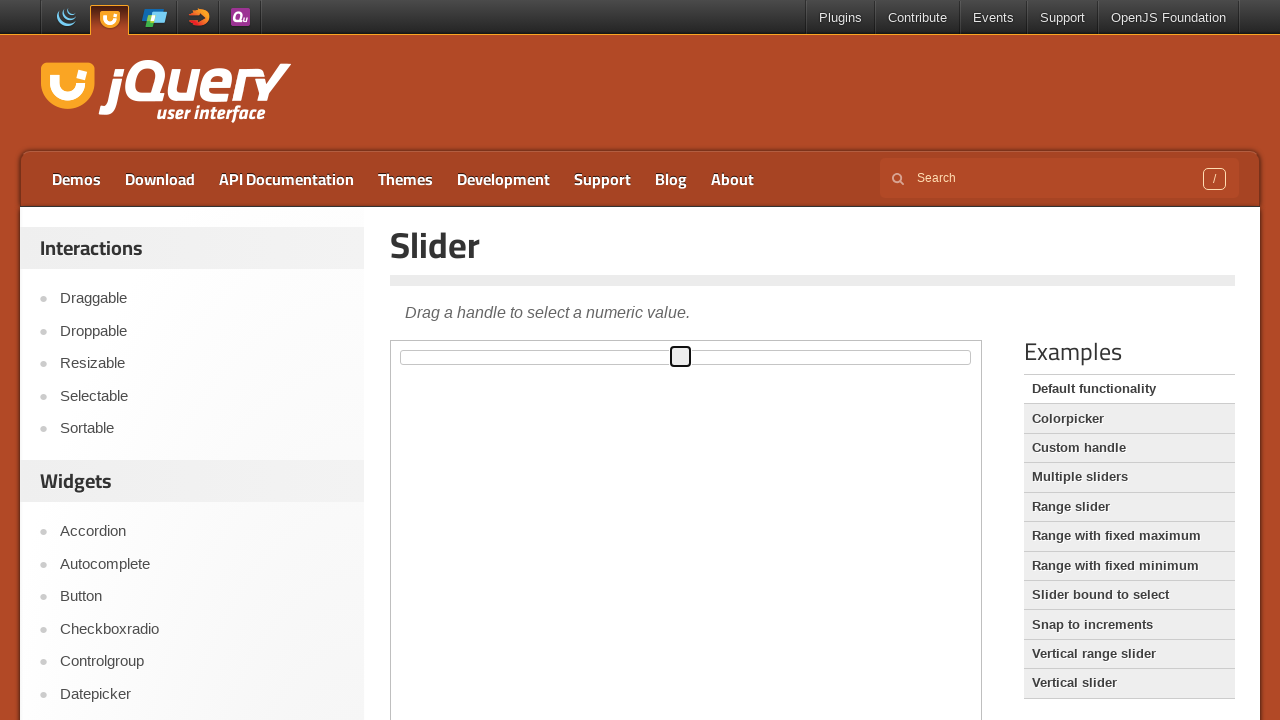

Pressed ArrowRight to move slider right (iteration 50/100) on iframe.demo-frame >> nth=0 >> internal:control=enter-frame >> span.ui-slider-han
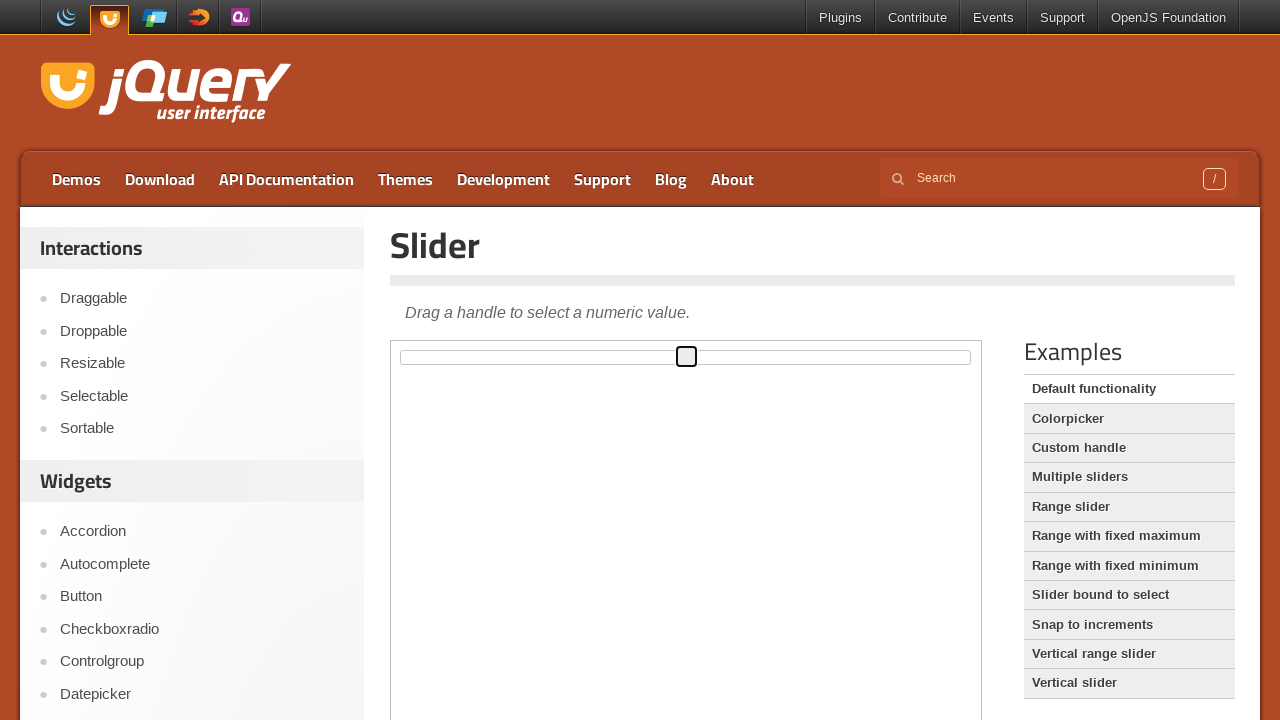

Pressed ArrowRight to move slider right (iteration 51/100) on iframe.demo-frame >> nth=0 >> internal:control=enter-frame >> span.ui-slider-han
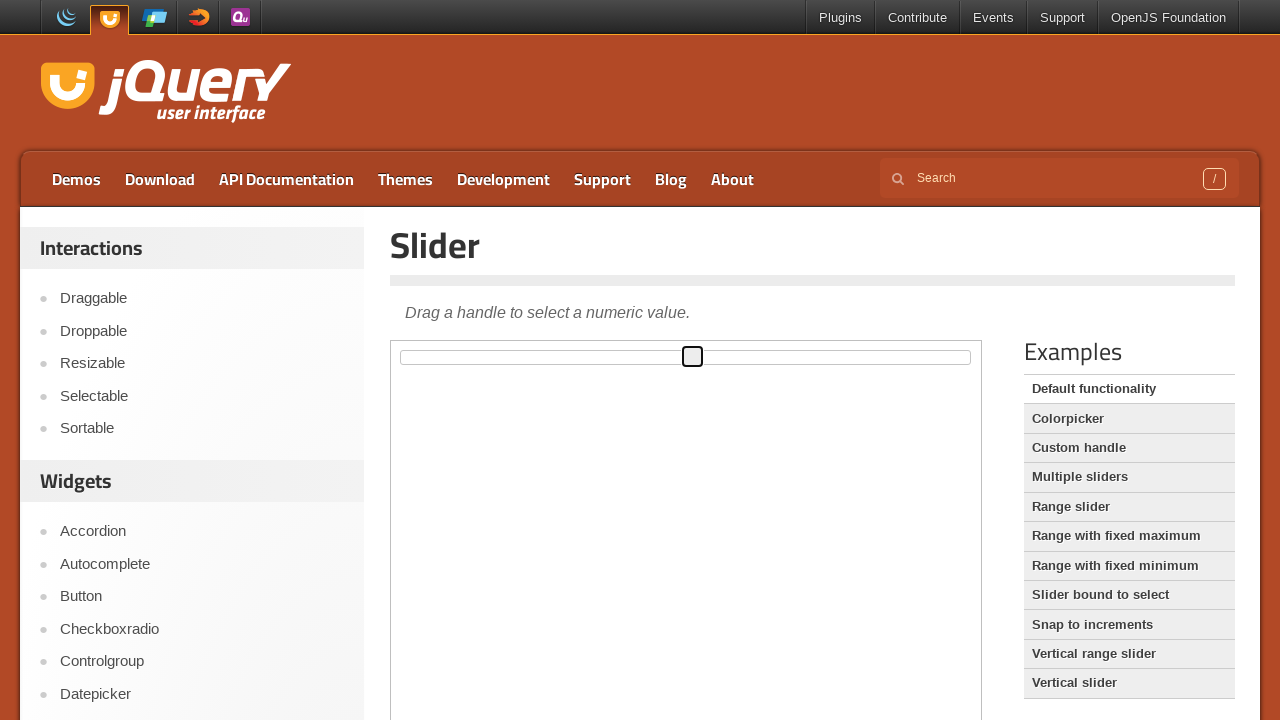

Pressed ArrowRight to move slider right (iteration 52/100) on iframe.demo-frame >> nth=0 >> internal:control=enter-frame >> span.ui-slider-han
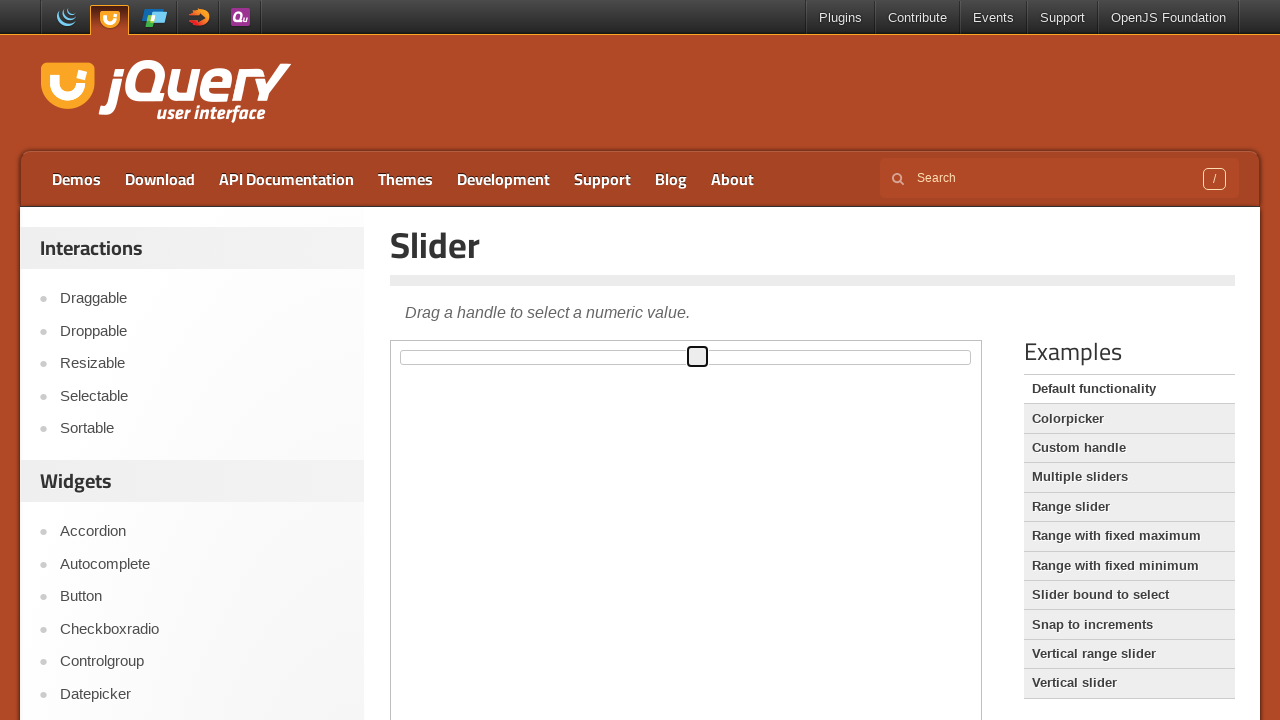

Pressed ArrowRight to move slider right (iteration 53/100) on iframe.demo-frame >> nth=0 >> internal:control=enter-frame >> span.ui-slider-han
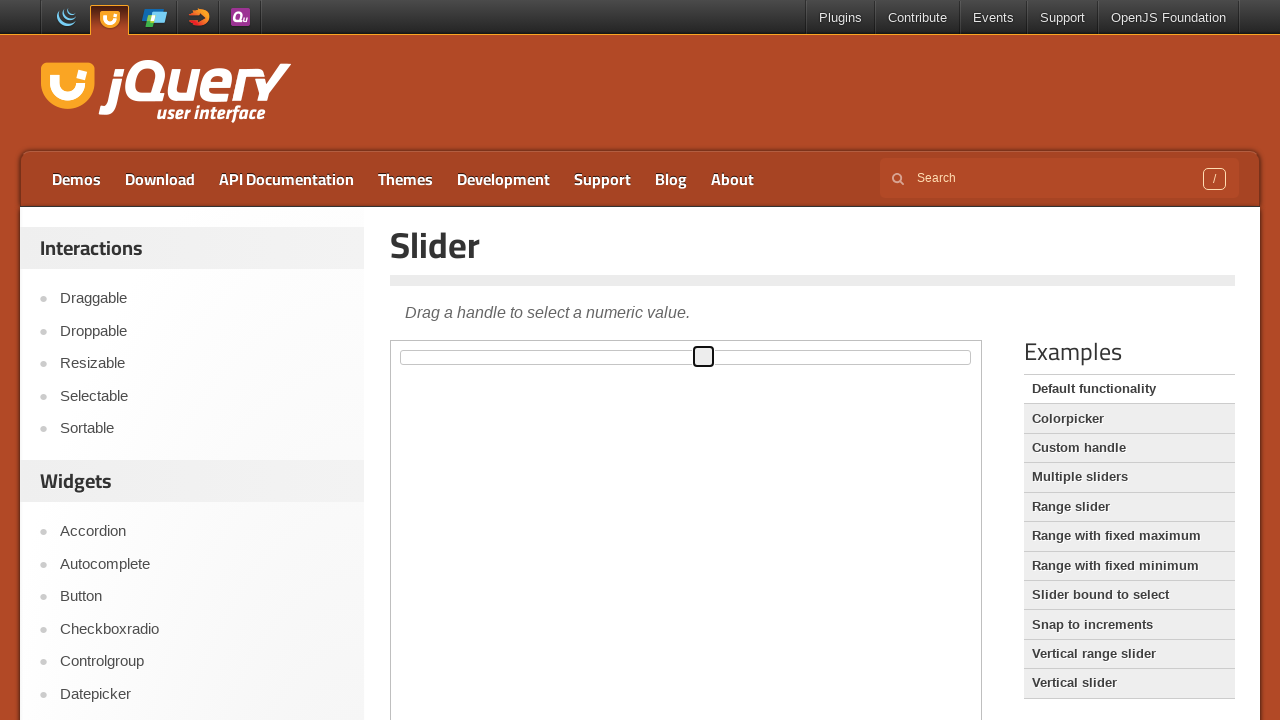

Pressed ArrowRight to move slider right (iteration 54/100) on iframe.demo-frame >> nth=0 >> internal:control=enter-frame >> span.ui-slider-han
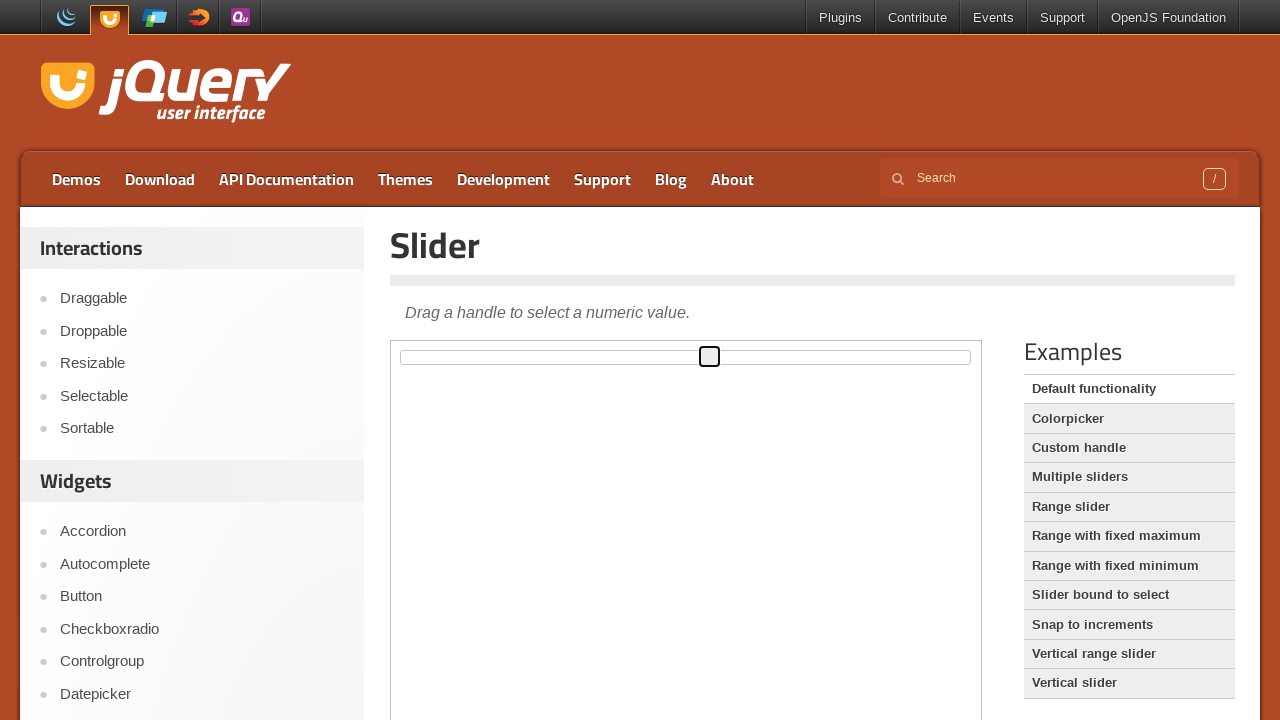

Pressed ArrowRight to move slider right (iteration 55/100) on iframe.demo-frame >> nth=0 >> internal:control=enter-frame >> span.ui-slider-han
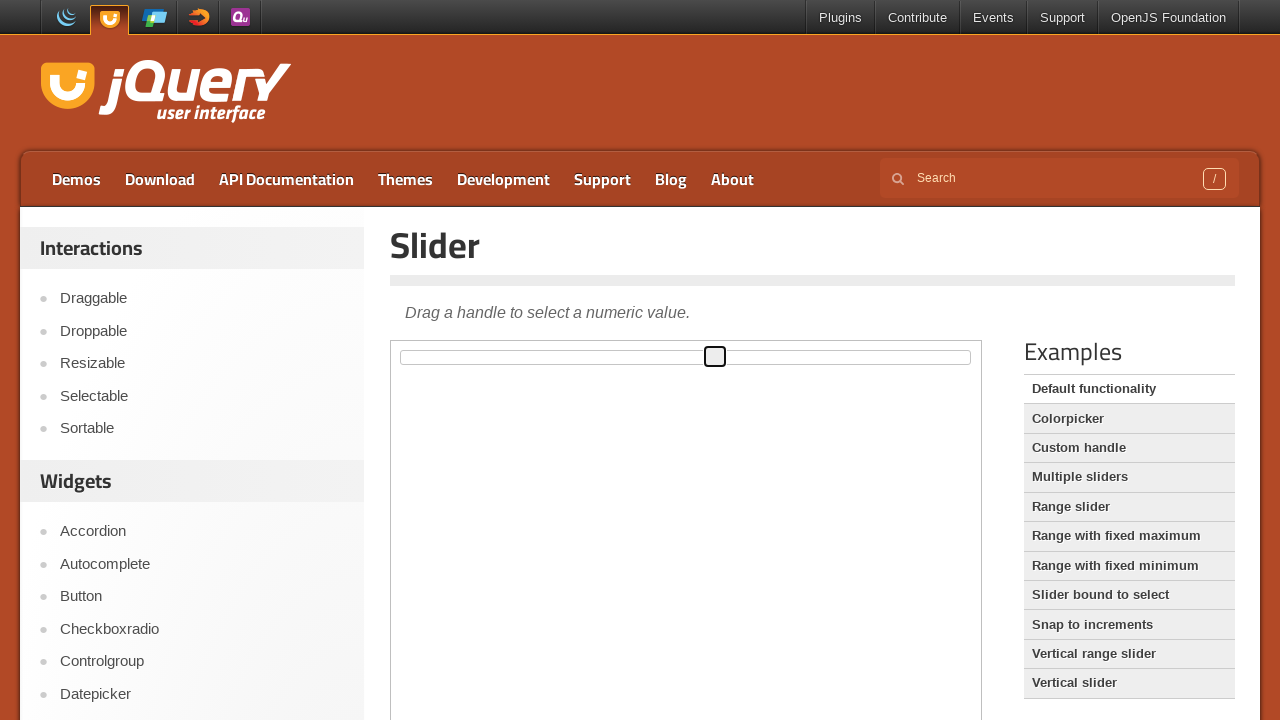

Pressed ArrowRight to move slider right (iteration 56/100) on iframe.demo-frame >> nth=0 >> internal:control=enter-frame >> span.ui-slider-han
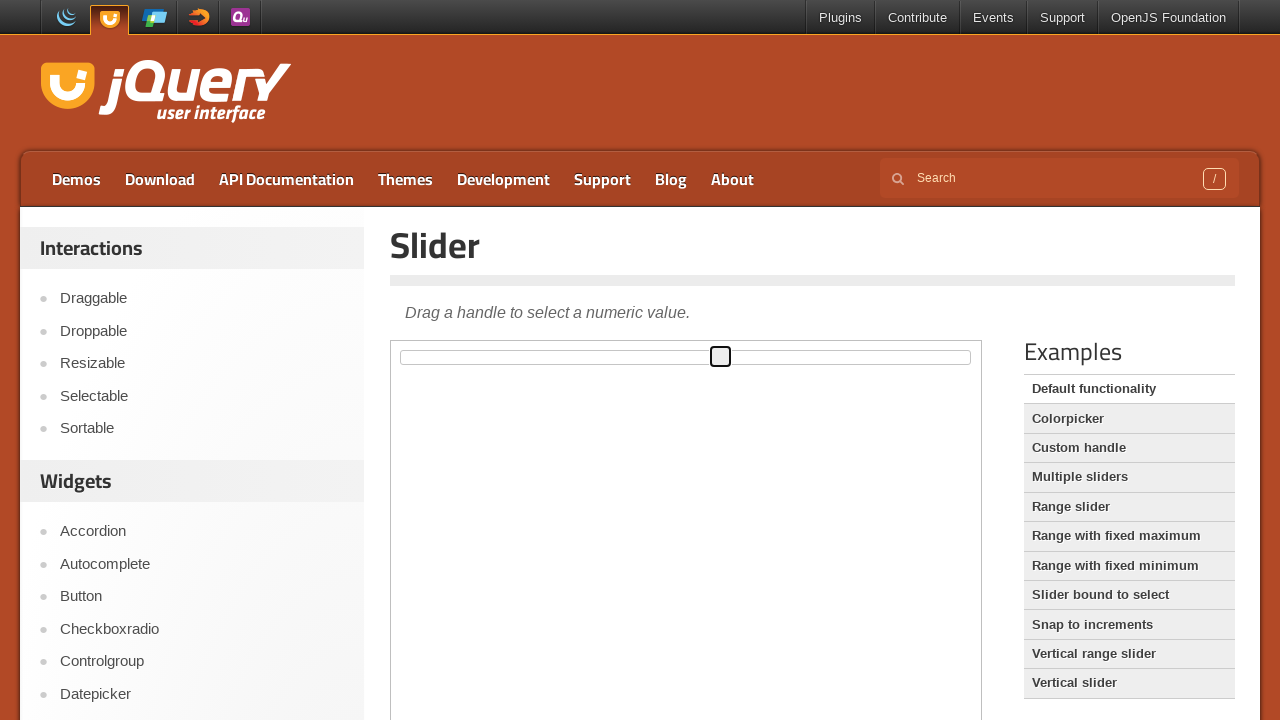

Pressed ArrowRight to move slider right (iteration 57/100) on iframe.demo-frame >> nth=0 >> internal:control=enter-frame >> span.ui-slider-han
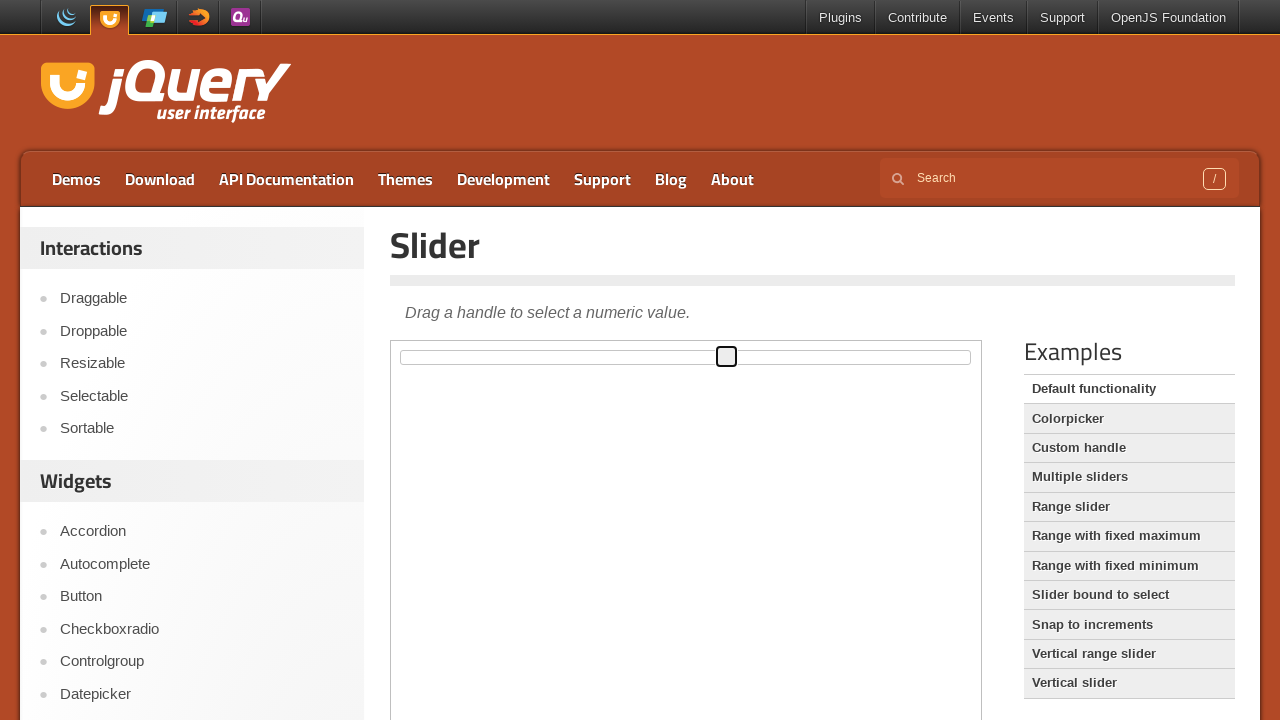

Pressed ArrowRight to move slider right (iteration 58/100) on iframe.demo-frame >> nth=0 >> internal:control=enter-frame >> span.ui-slider-han
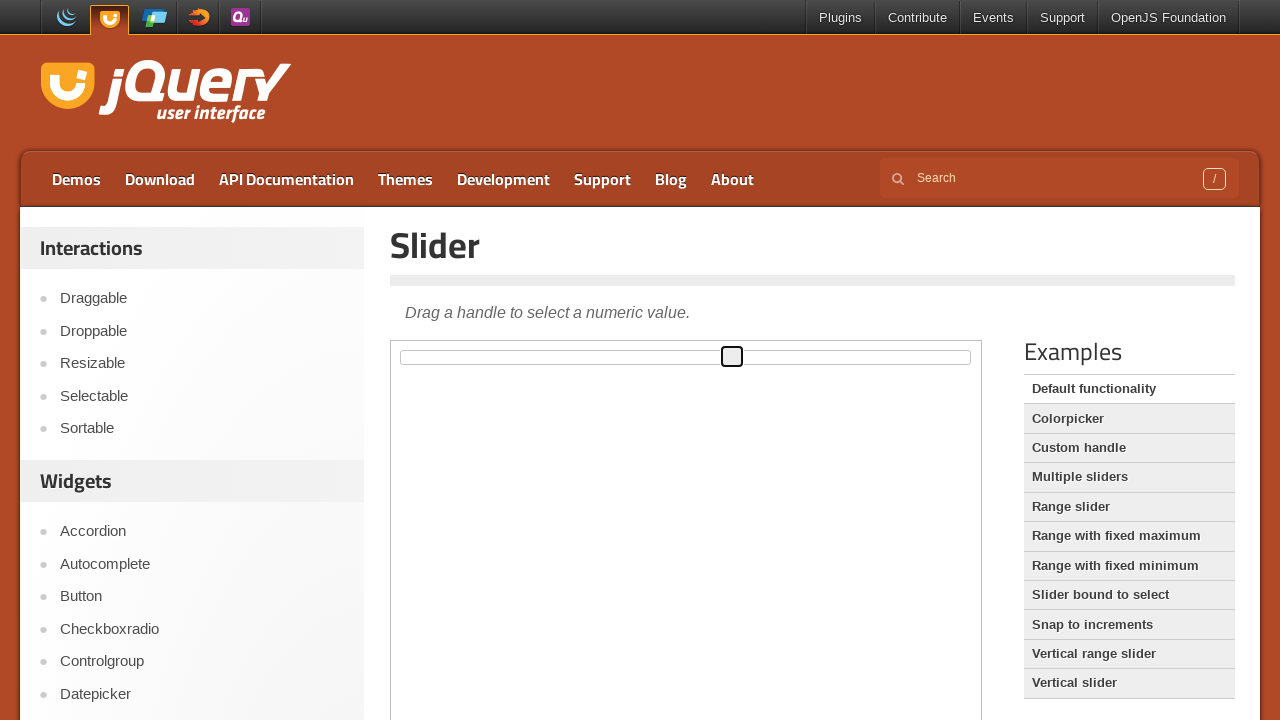

Pressed ArrowRight to move slider right (iteration 59/100) on iframe.demo-frame >> nth=0 >> internal:control=enter-frame >> span.ui-slider-han
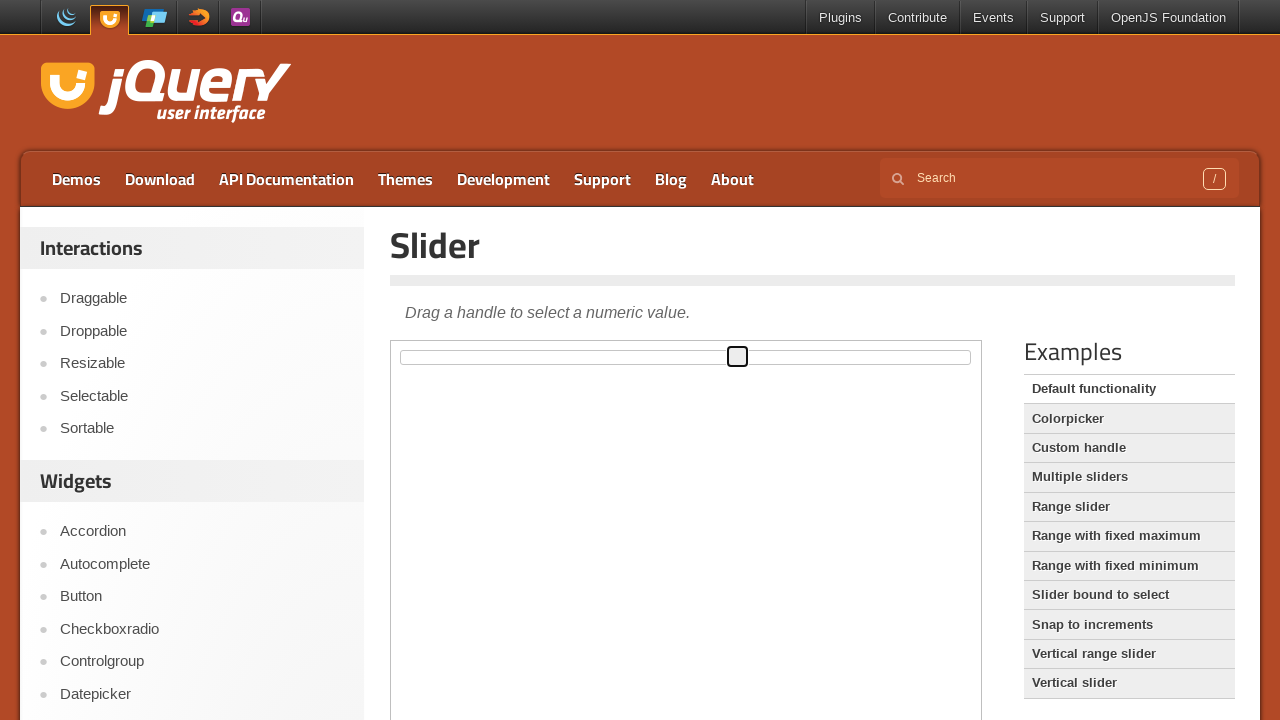

Pressed ArrowRight to move slider right (iteration 60/100) on iframe.demo-frame >> nth=0 >> internal:control=enter-frame >> span.ui-slider-han
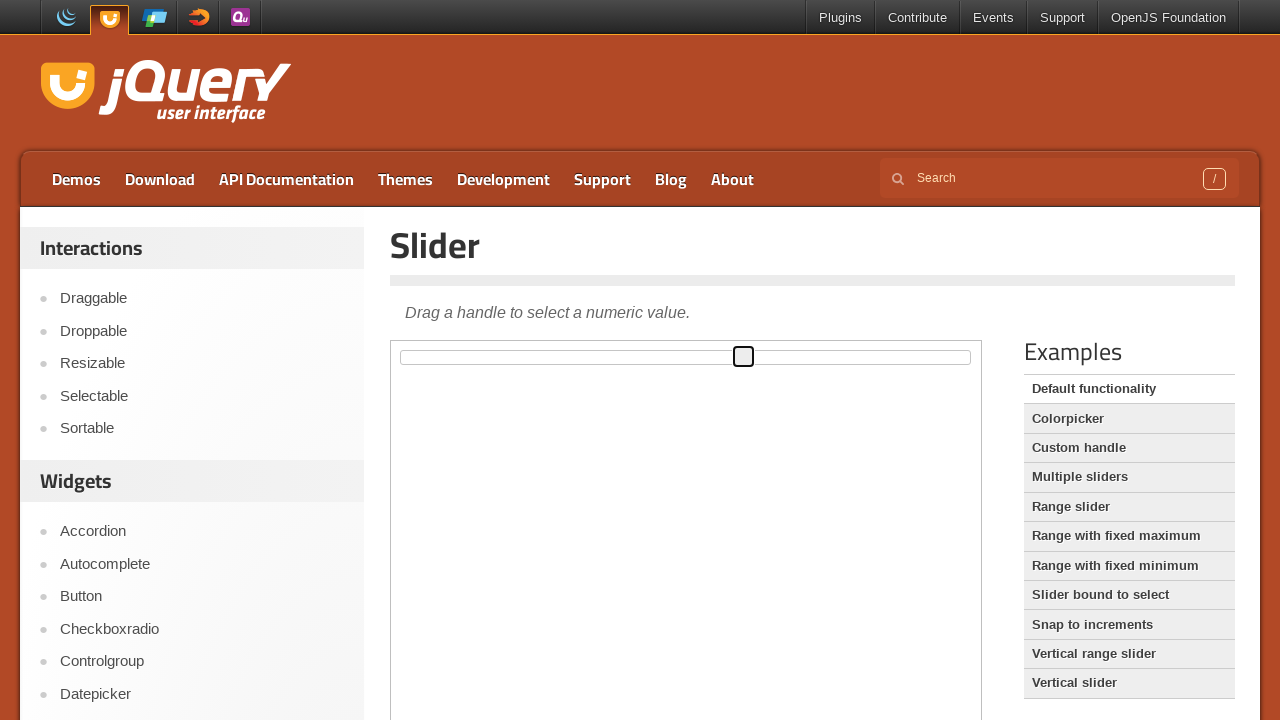

Pressed ArrowRight to move slider right (iteration 61/100) on iframe.demo-frame >> nth=0 >> internal:control=enter-frame >> span.ui-slider-han
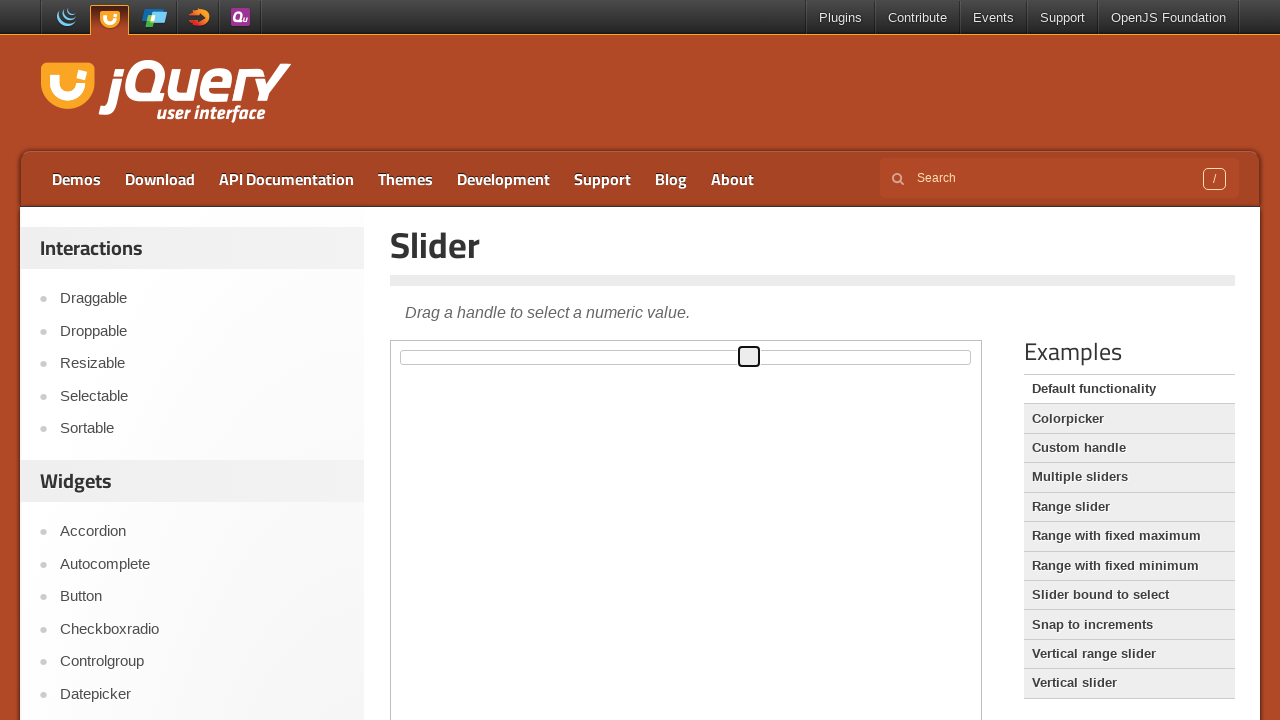

Pressed ArrowRight to move slider right (iteration 62/100) on iframe.demo-frame >> nth=0 >> internal:control=enter-frame >> span.ui-slider-han
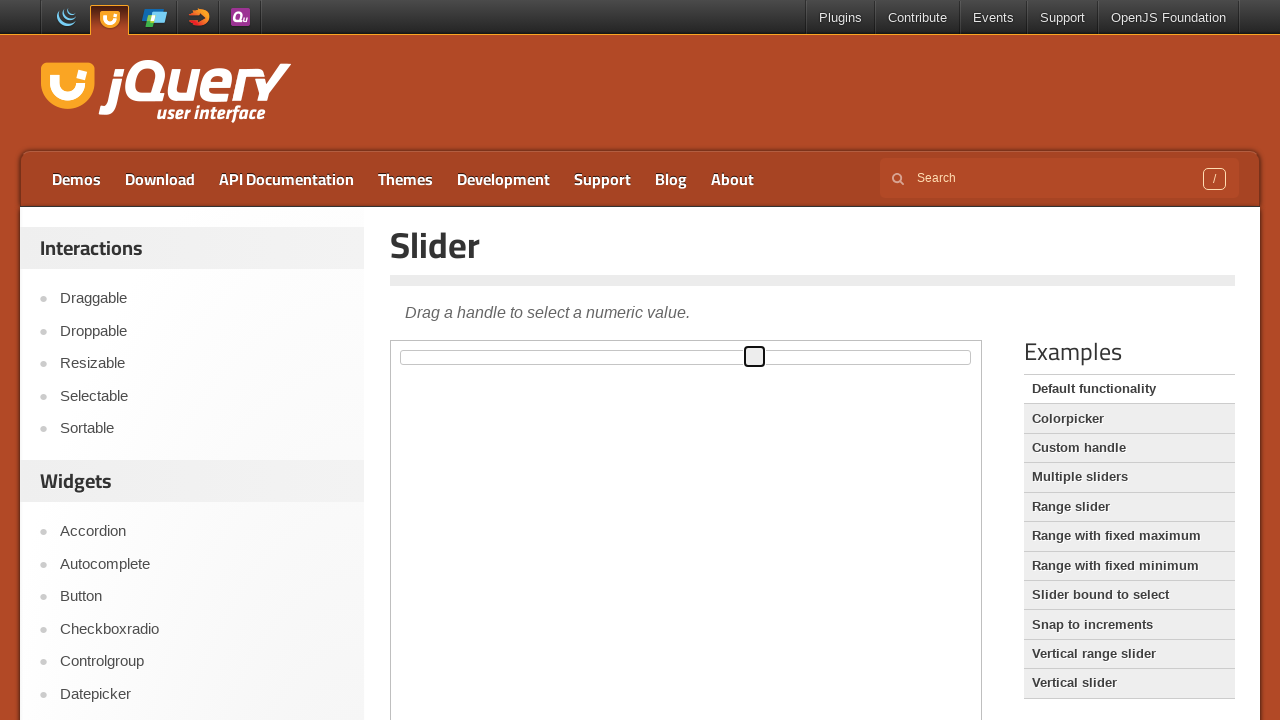

Pressed ArrowRight to move slider right (iteration 63/100) on iframe.demo-frame >> nth=0 >> internal:control=enter-frame >> span.ui-slider-han
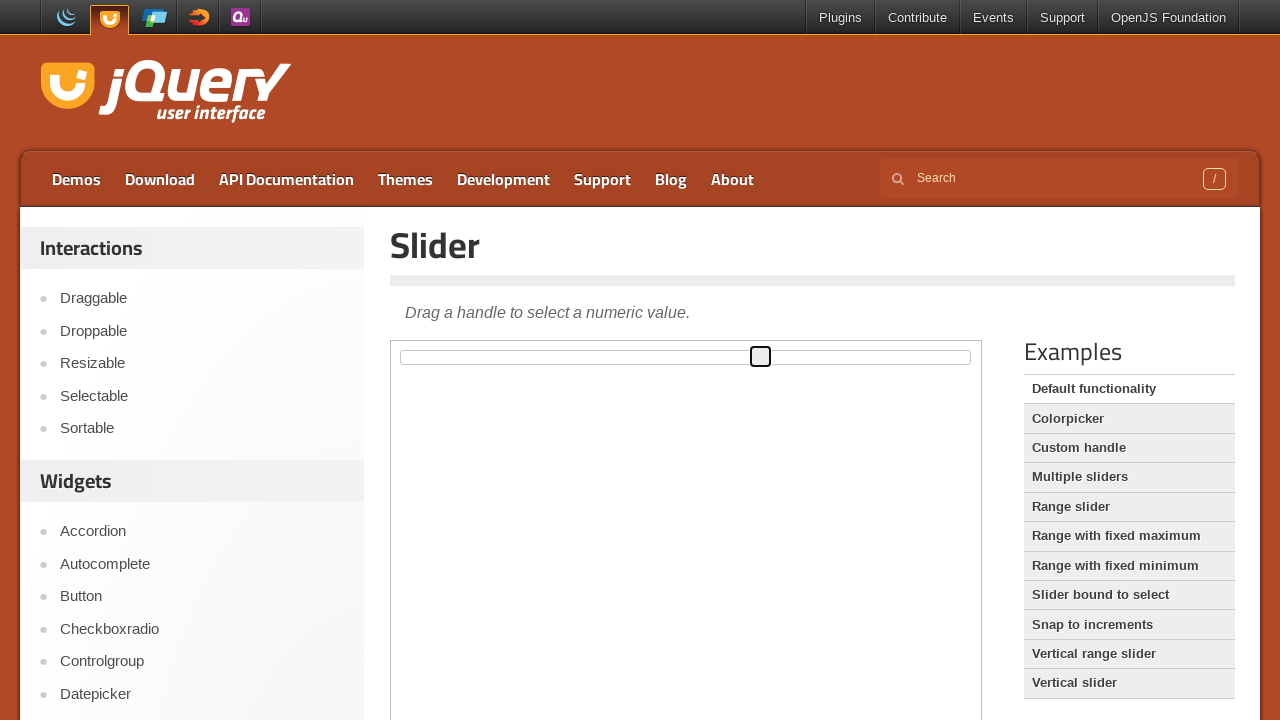

Pressed ArrowRight to move slider right (iteration 64/100) on iframe.demo-frame >> nth=0 >> internal:control=enter-frame >> span.ui-slider-han
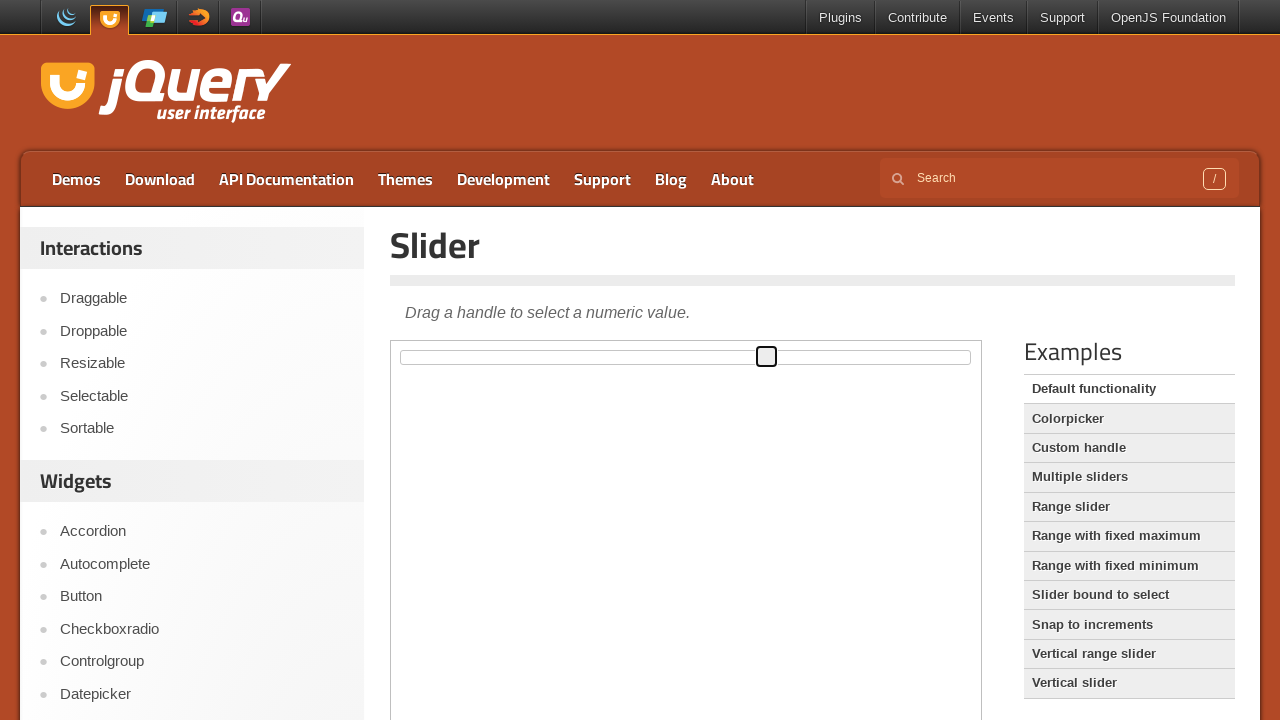

Pressed ArrowRight to move slider right (iteration 65/100) on iframe.demo-frame >> nth=0 >> internal:control=enter-frame >> span.ui-slider-han
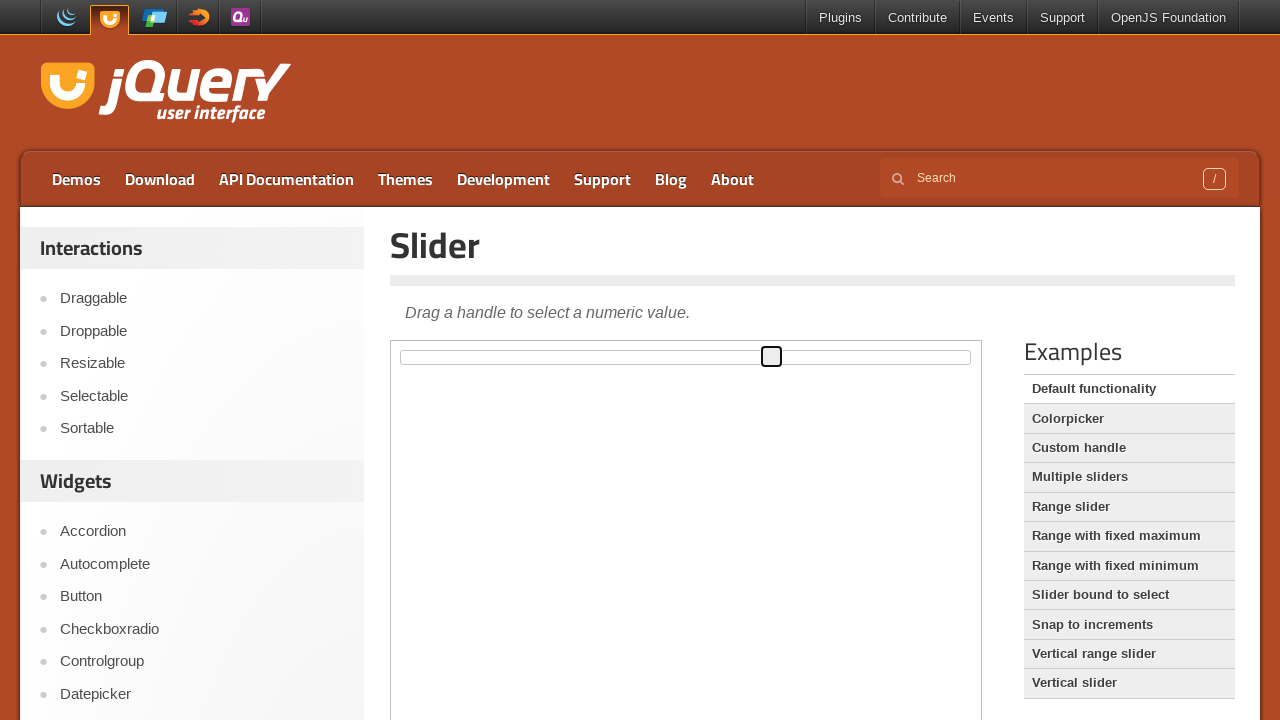

Pressed ArrowRight to move slider right (iteration 66/100) on iframe.demo-frame >> nth=0 >> internal:control=enter-frame >> span.ui-slider-han
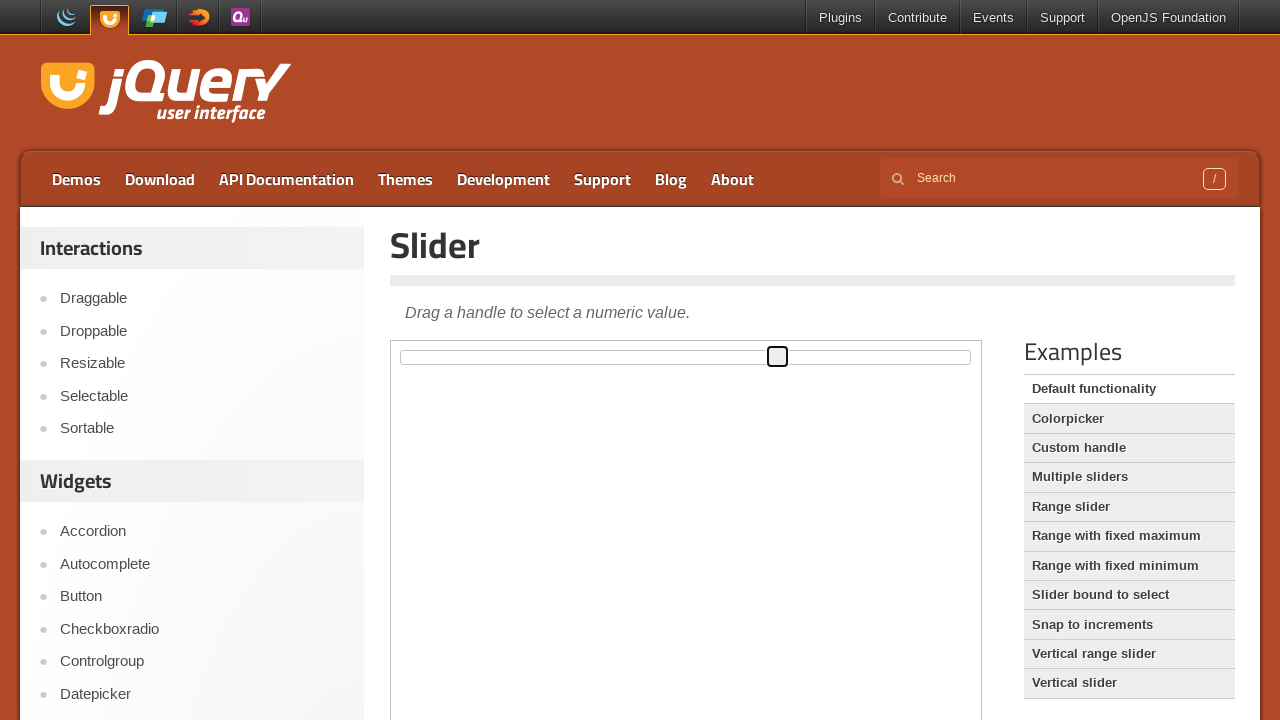

Pressed ArrowRight to move slider right (iteration 67/100) on iframe.demo-frame >> nth=0 >> internal:control=enter-frame >> span.ui-slider-han
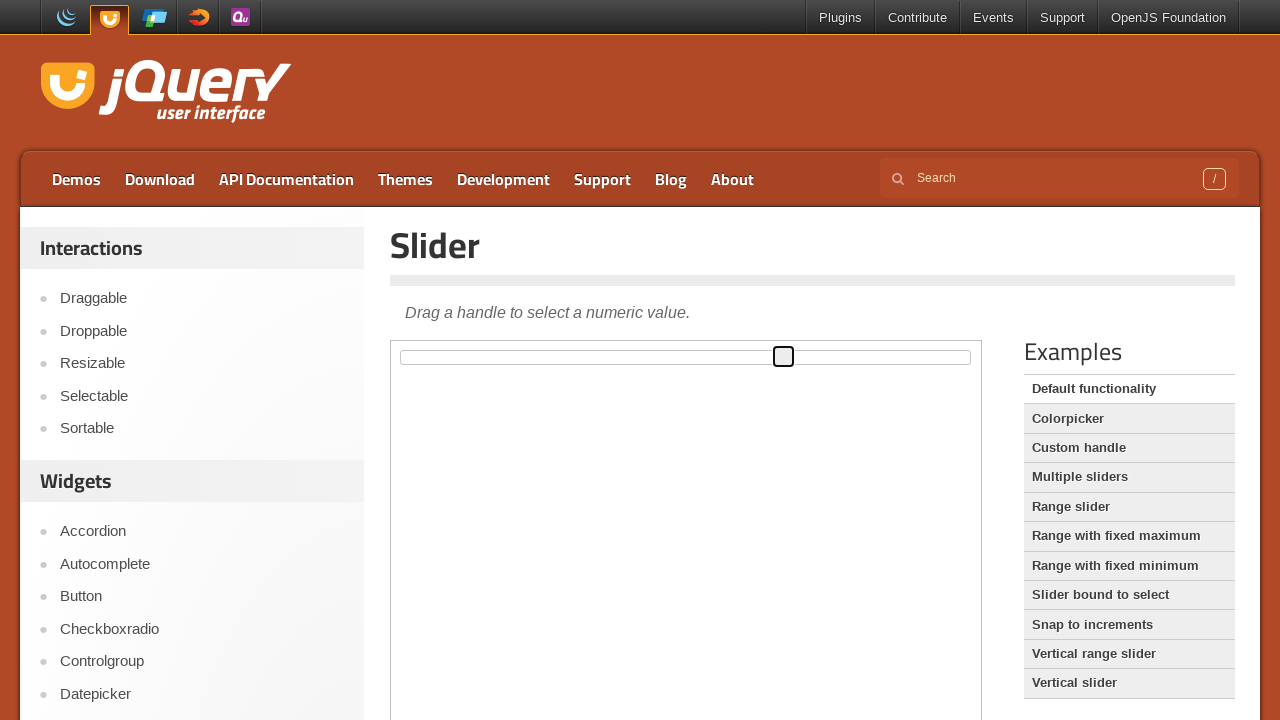

Pressed ArrowRight to move slider right (iteration 68/100) on iframe.demo-frame >> nth=0 >> internal:control=enter-frame >> span.ui-slider-han
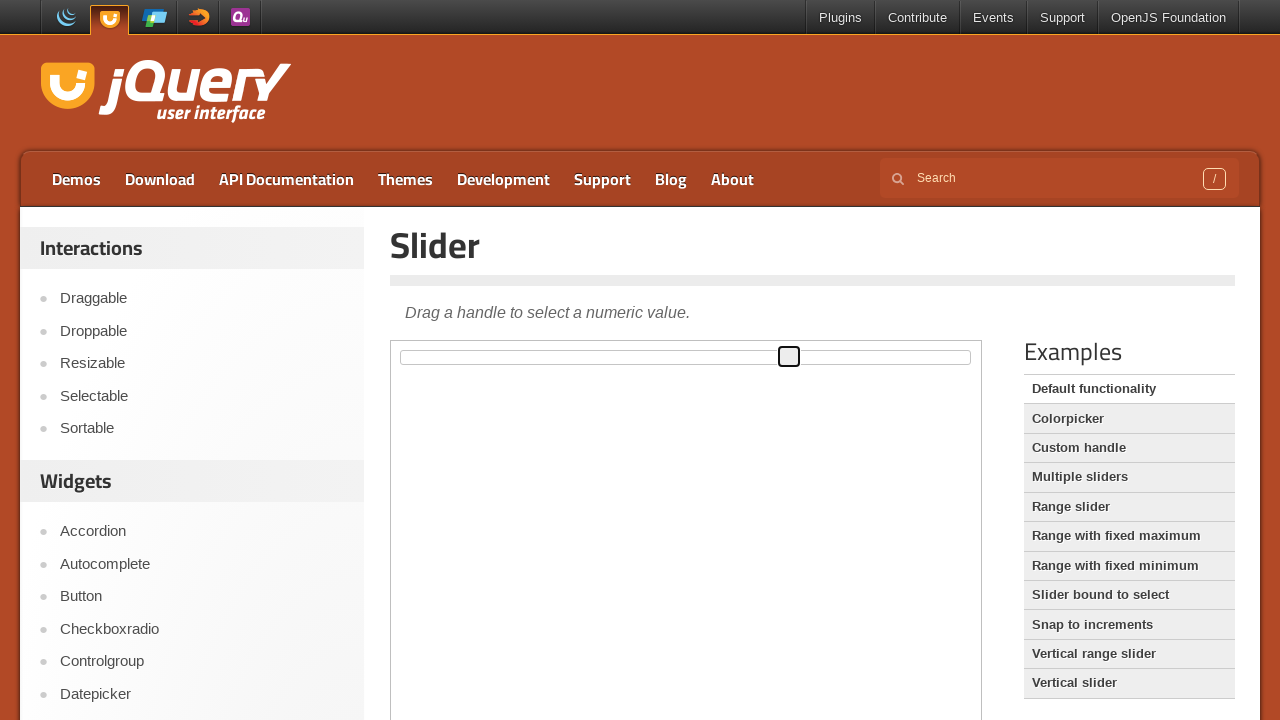

Pressed ArrowRight to move slider right (iteration 69/100) on iframe.demo-frame >> nth=0 >> internal:control=enter-frame >> span.ui-slider-han
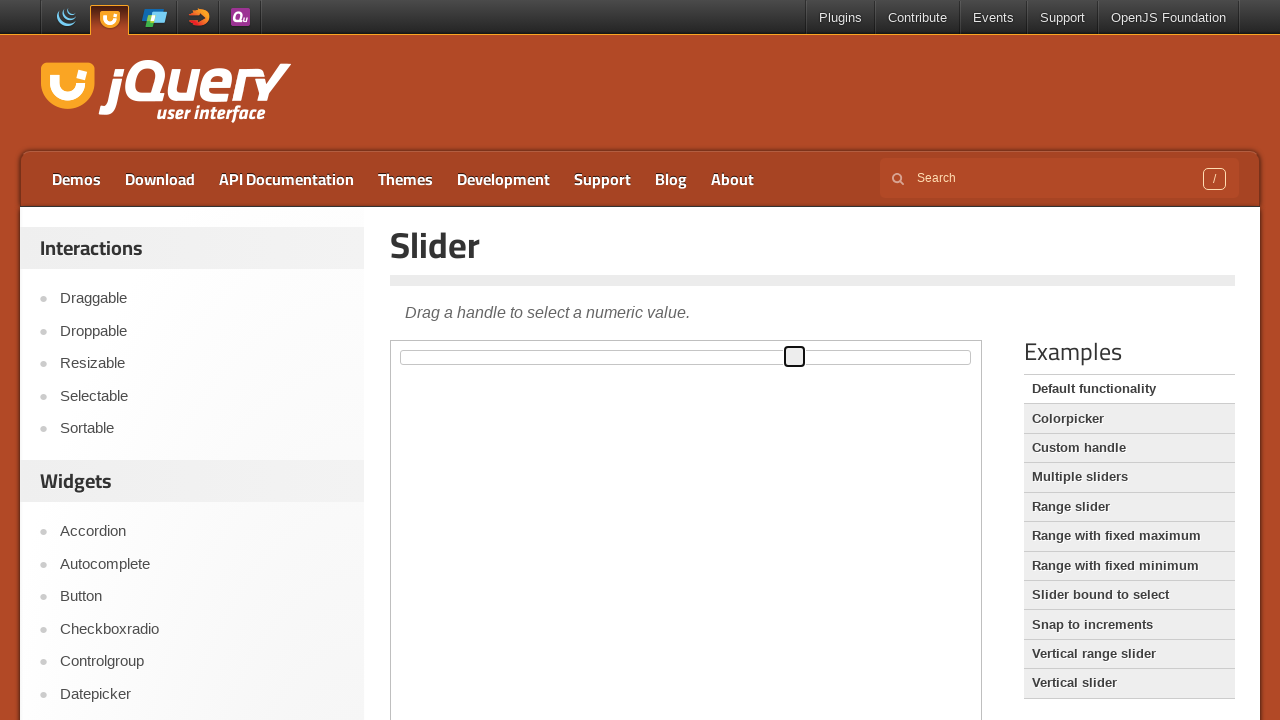

Pressed ArrowRight to move slider right (iteration 70/100) on iframe.demo-frame >> nth=0 >> internal:control=enter-frame >> span.ui-slider-han
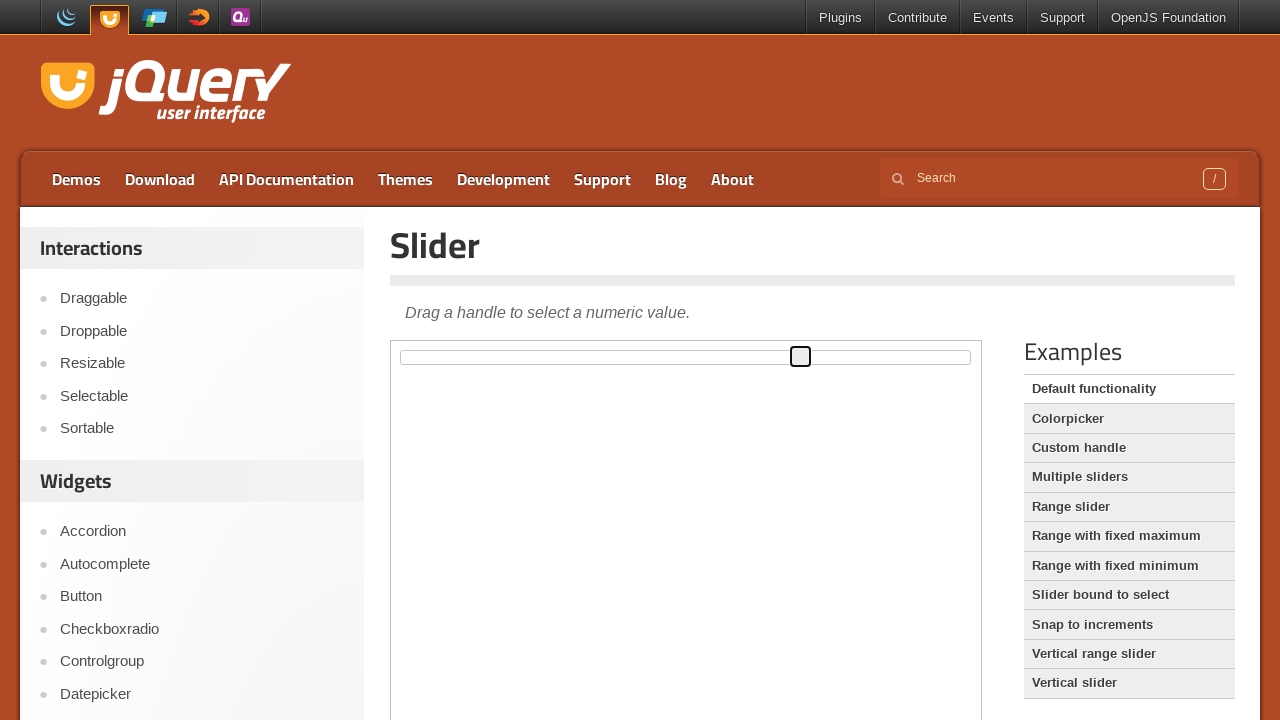

Pressed ArrowRight to move slider right (iteration 71/100) on iframe.demo-frame >> nth=0 >> internal:control=enter-frame >> span.ui-slider-han
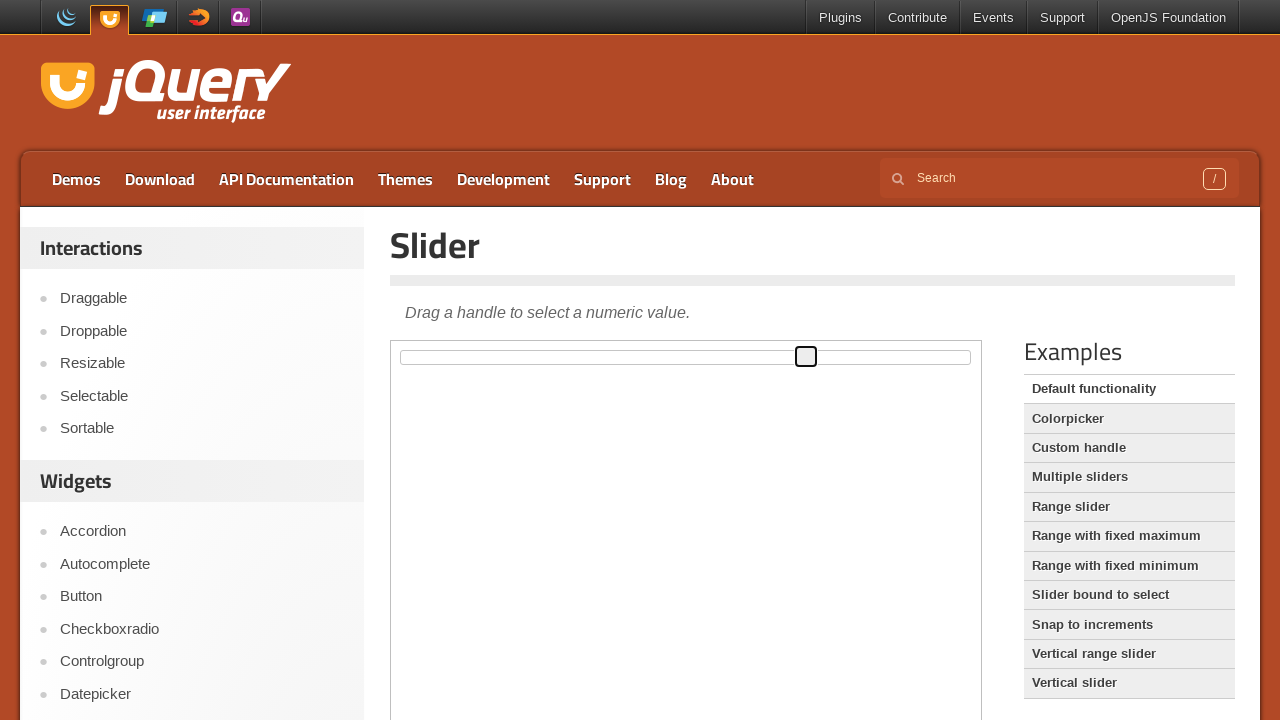

Pressed ArrowRight to move slider right (iteration 72/100) on iframe.demo-frame >> nth=0 >> internal:control=enter-frame >> span.ui-slider-han
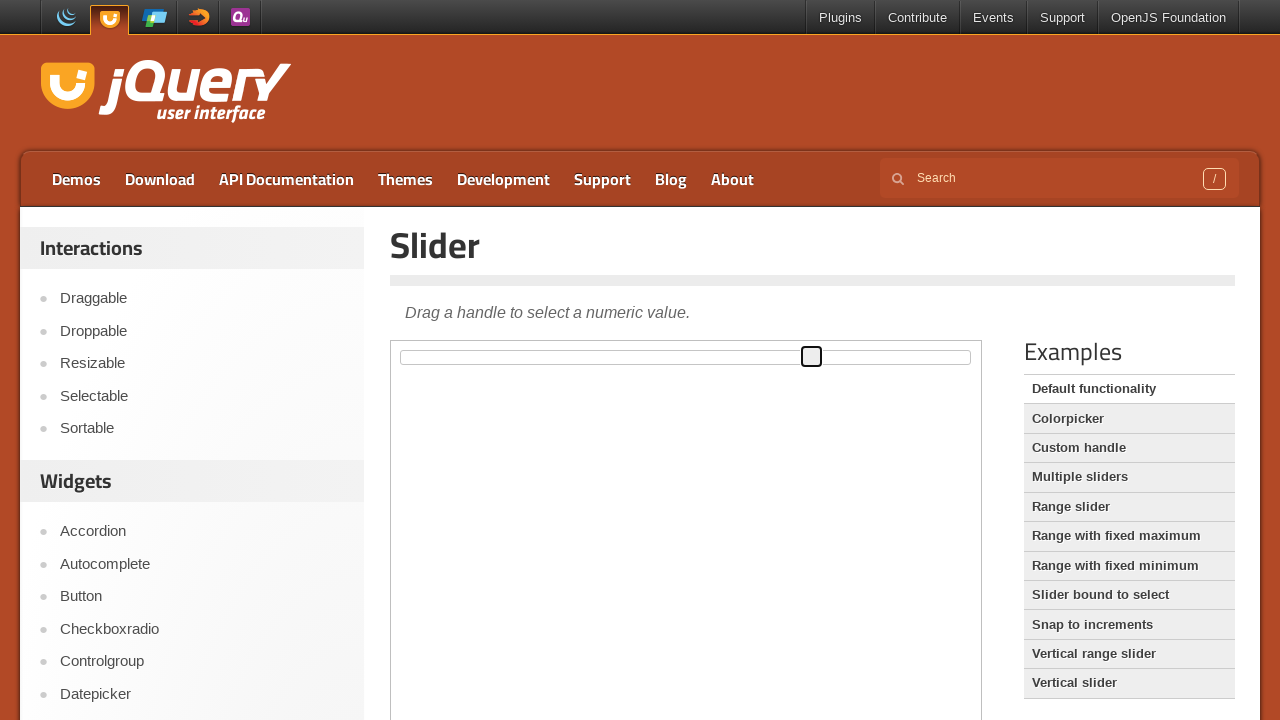

Pressed ArrowRight to move slider right (iteration 73/100) on iframe.demo-frame >> nth=0 >> internal:control=enter-frame >> span.ui-slider-han
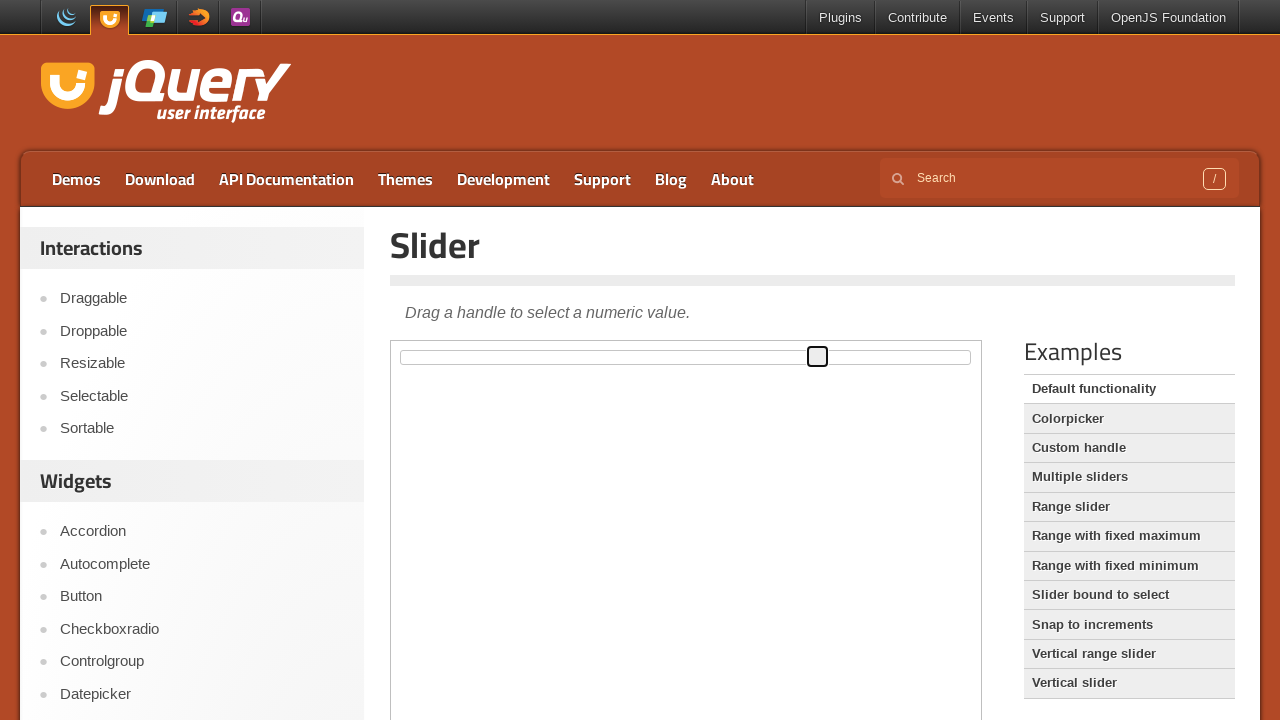

Pressed ArrowRight to move slider right (iteration 74/100) on iframe.demo-frame >> nth=0 >> internal:control=enter-frame >> span.ui-slider-han
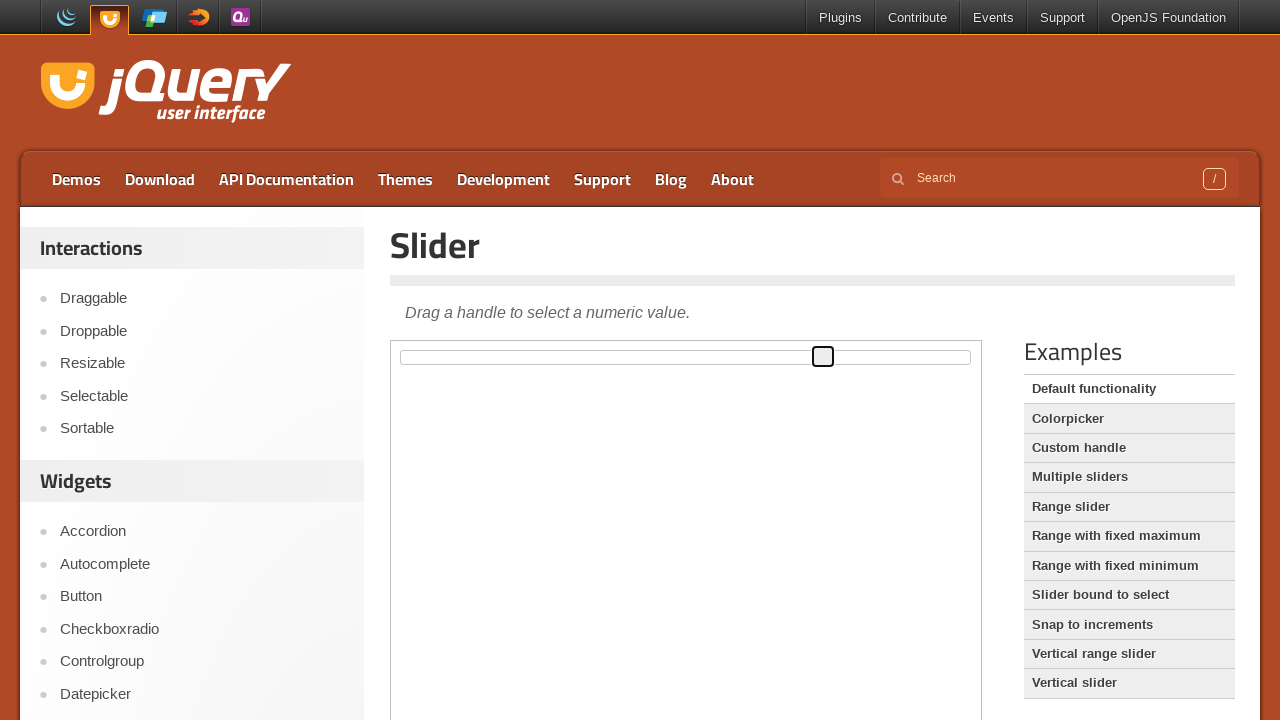

Pressed ArrowRight to move slider right (iteration 75/100) on iframe.demo-frame >> nth=0 >> internal:control=enter-frame >> span.ui-slider-han
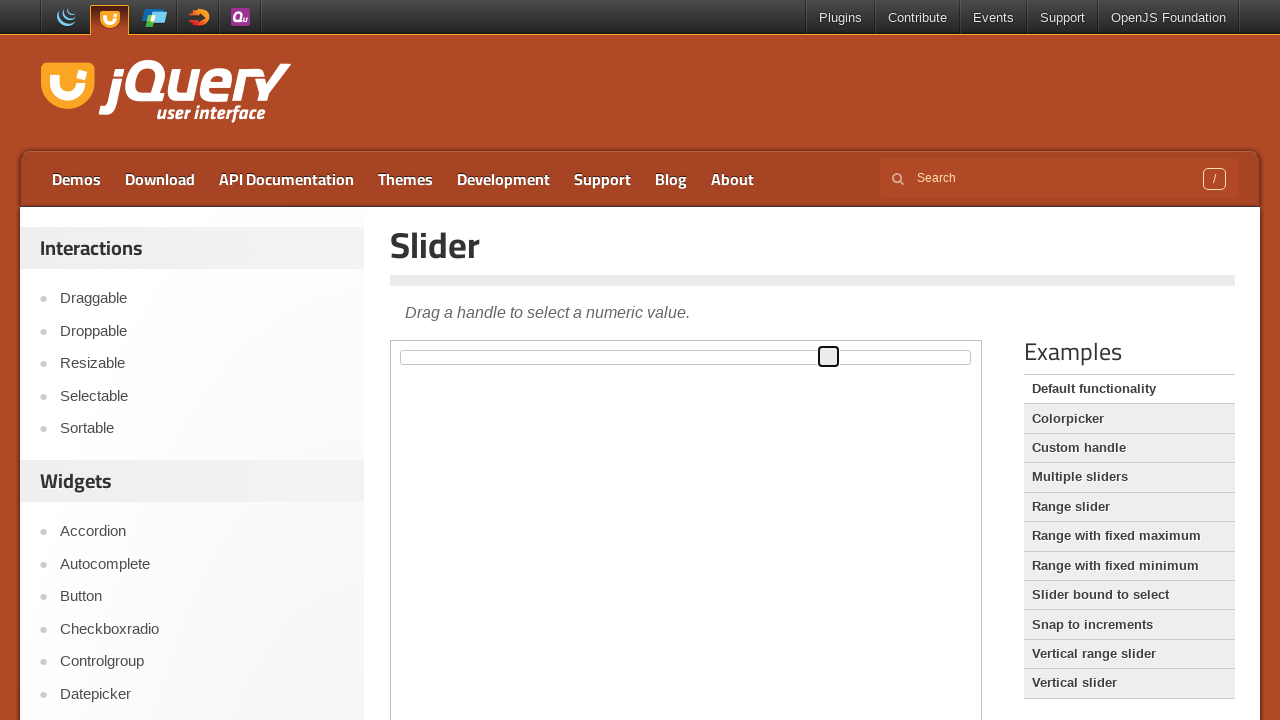

Pressed ArrowRight to move slider right (iteration 76/100) on iframe.demo-frame >> nth=0 >> internal:control=enter-frame >> span.ui-slider-han
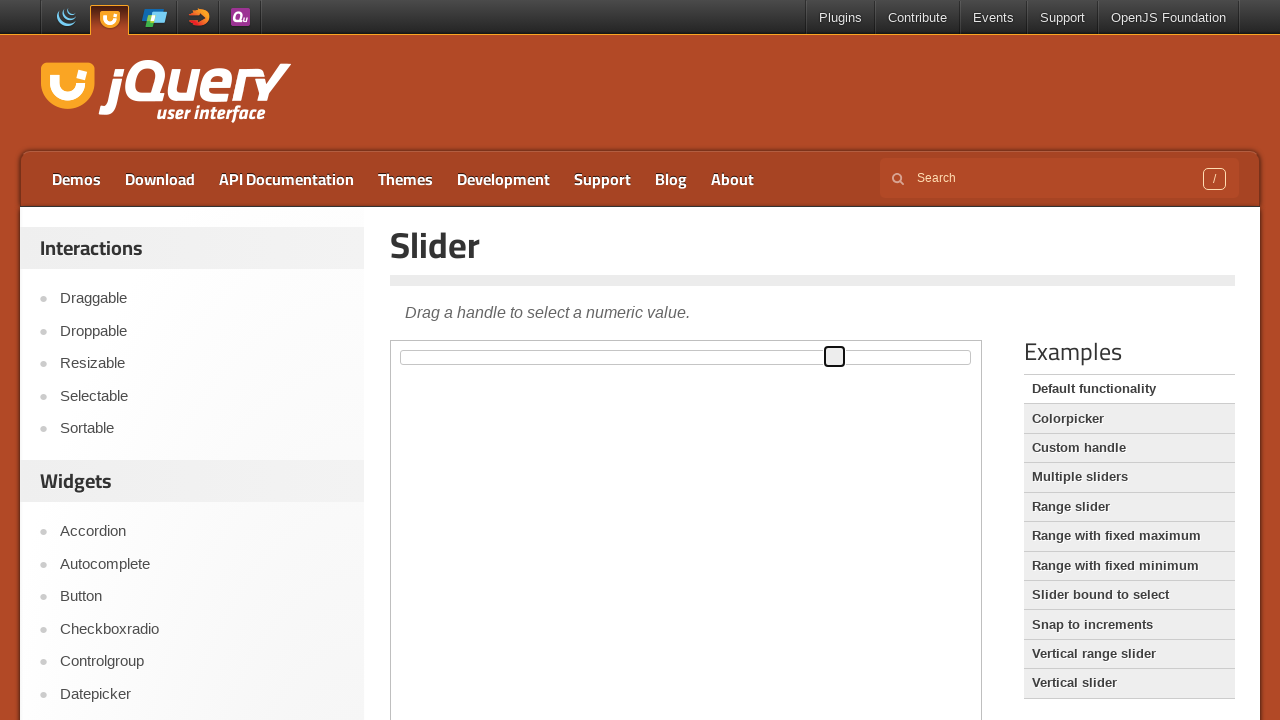

Pressed ArrowRight to move slider right (iteration 77/100) on iframe.demo-frame >> nth=0 >> internal:control=enter-frame >> span.ui-slider-han
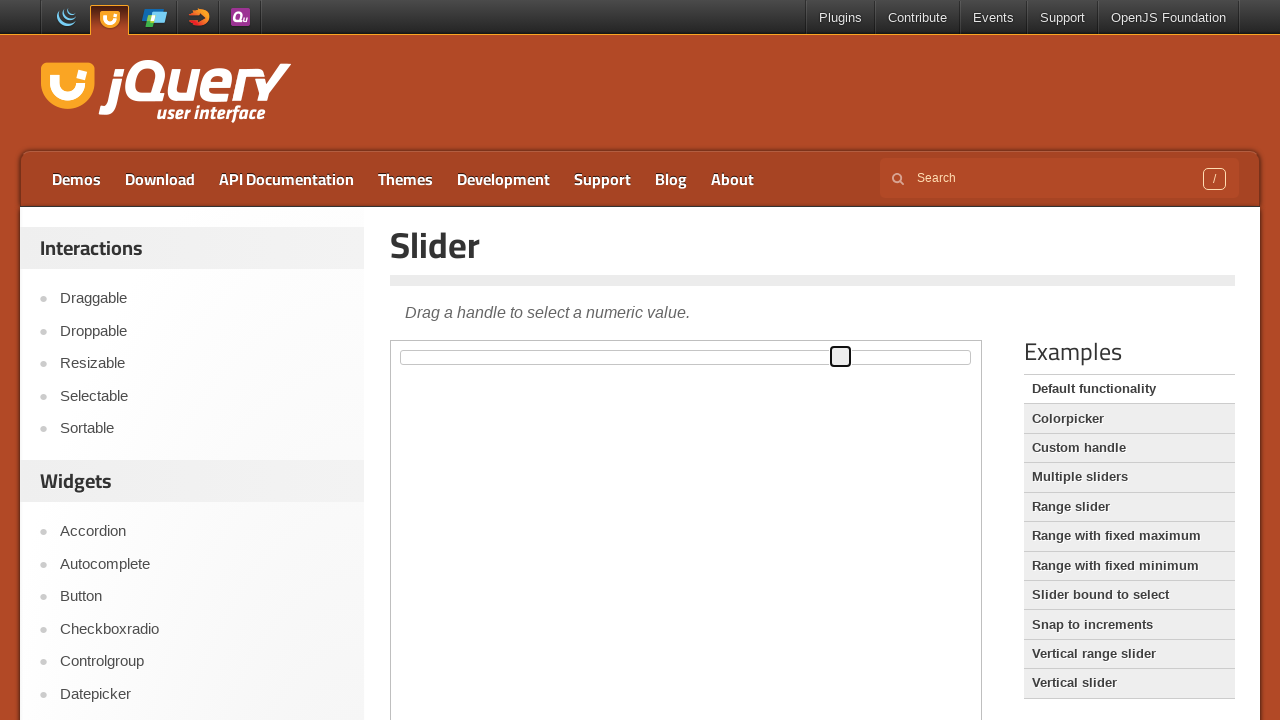

Pressed ArrowRight to move slider right (iteration 78/100) on iframe.demo-frame >> nth=0 >> internal:control=enter-frame >> span.ui-slider-han
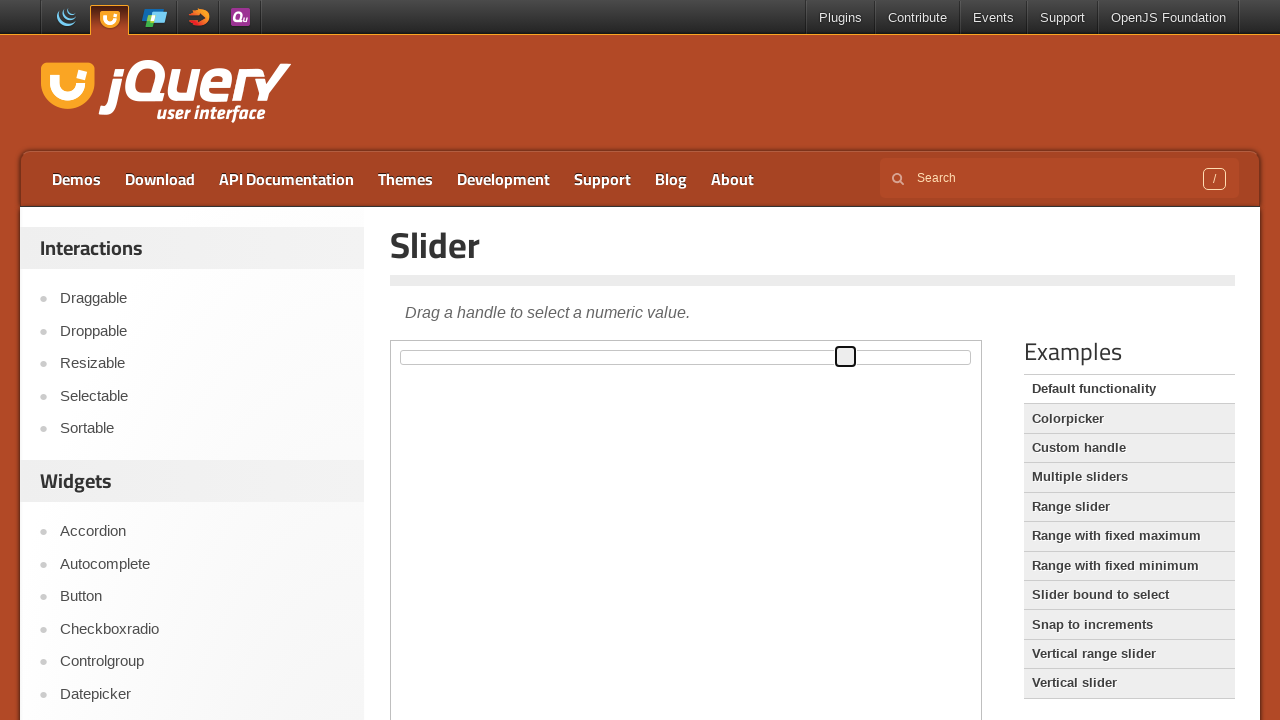

Pressed ArrowRight to move slider right (iteration 79/100) on iframe.demo-frame >> nth=0 >> internal:control=enter-frame >> span.ui-slider-han
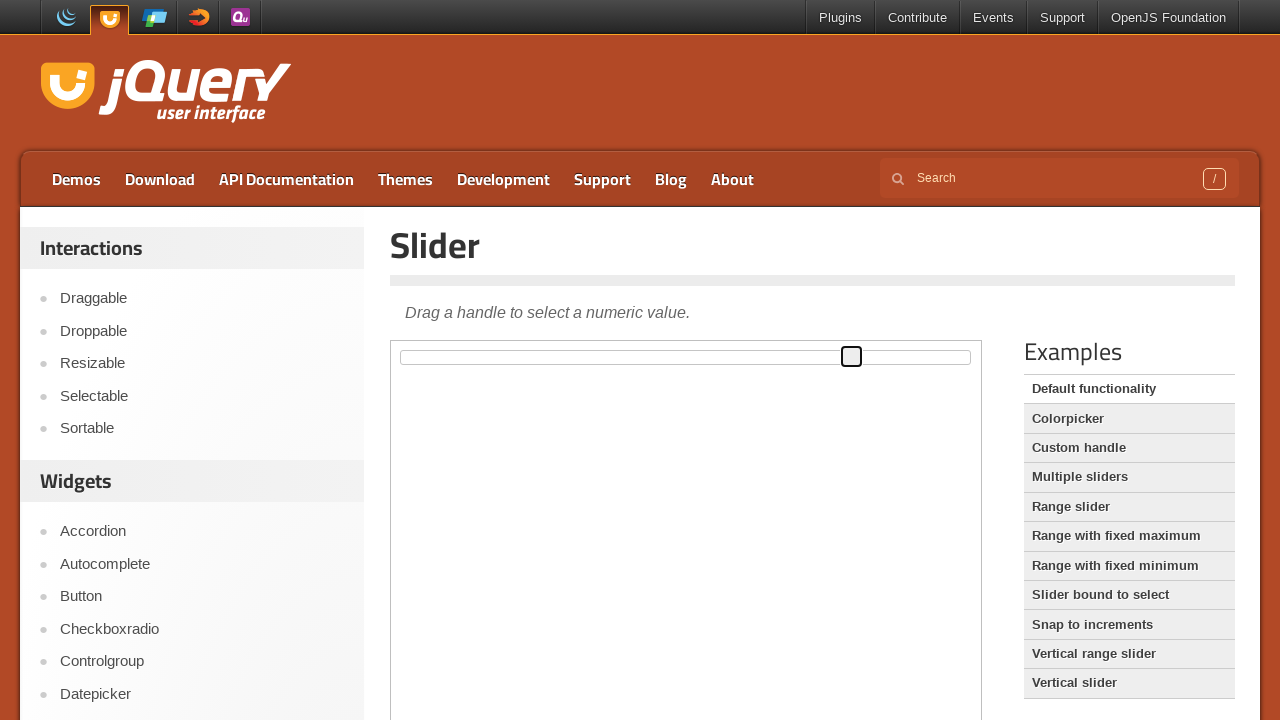

Pressed ArrowRight to move slider right (iteration 80/100) on iframe.demo-frame >> nth=0 >> internal:control=enter-frame >> span.ui-slider-han
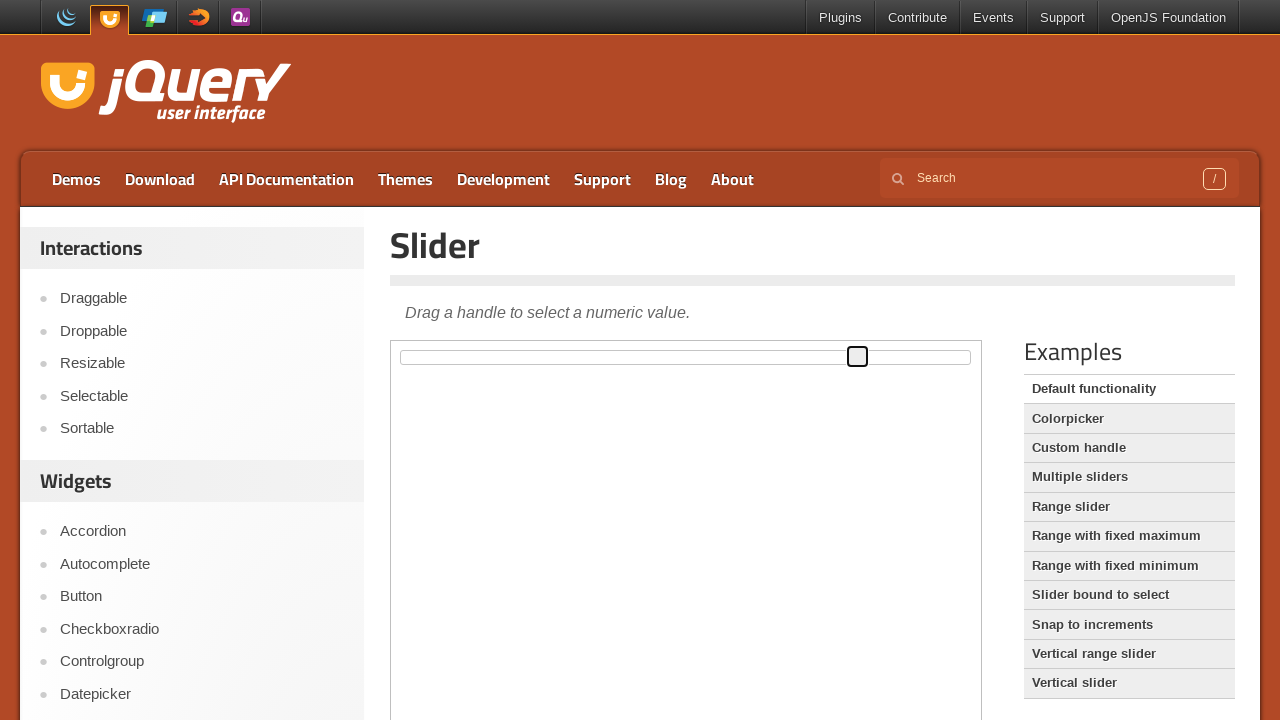

Pressed ArrowRight to move slider right (iteration 81/100) on iframe.demo-frame >> nth=0 >> internal:control=enter-frame >> span.ui-slider-han
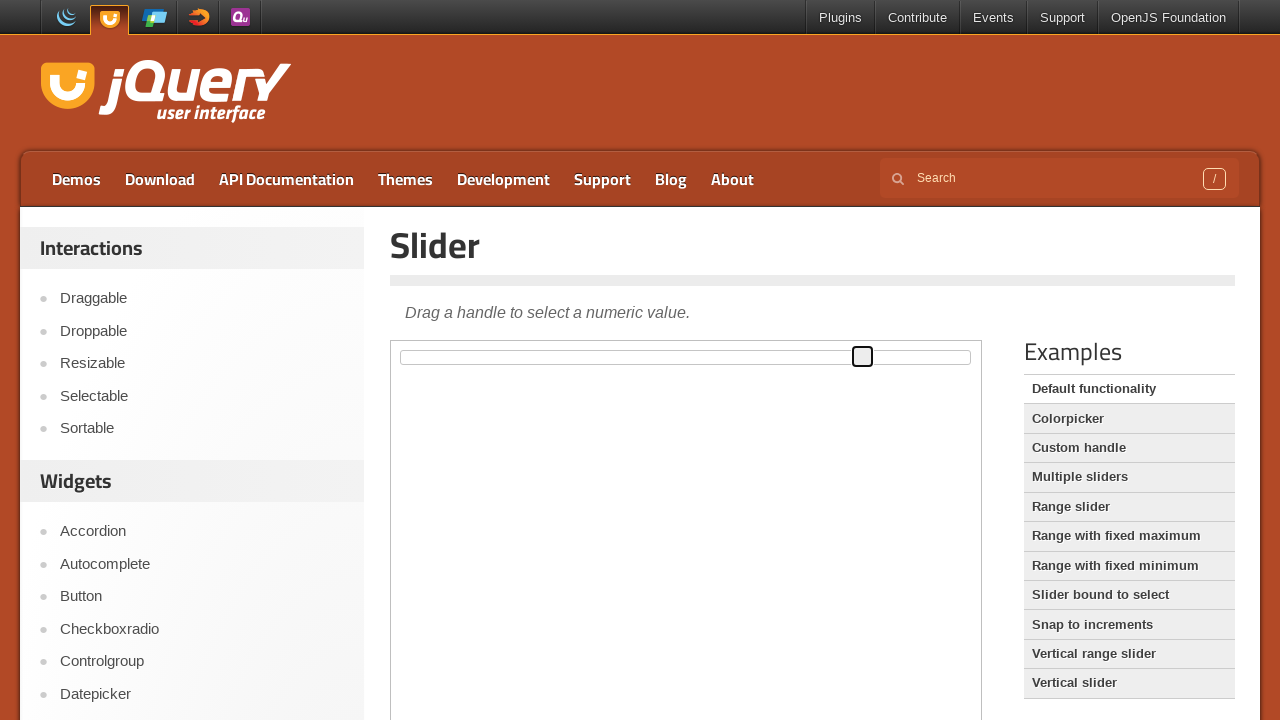

Pressed ArrowRight to move slider right (iteration 82/100) on iframe.demo-frame >> nth=0 >> internal:control=enter-frame >> span.ui-slider-han
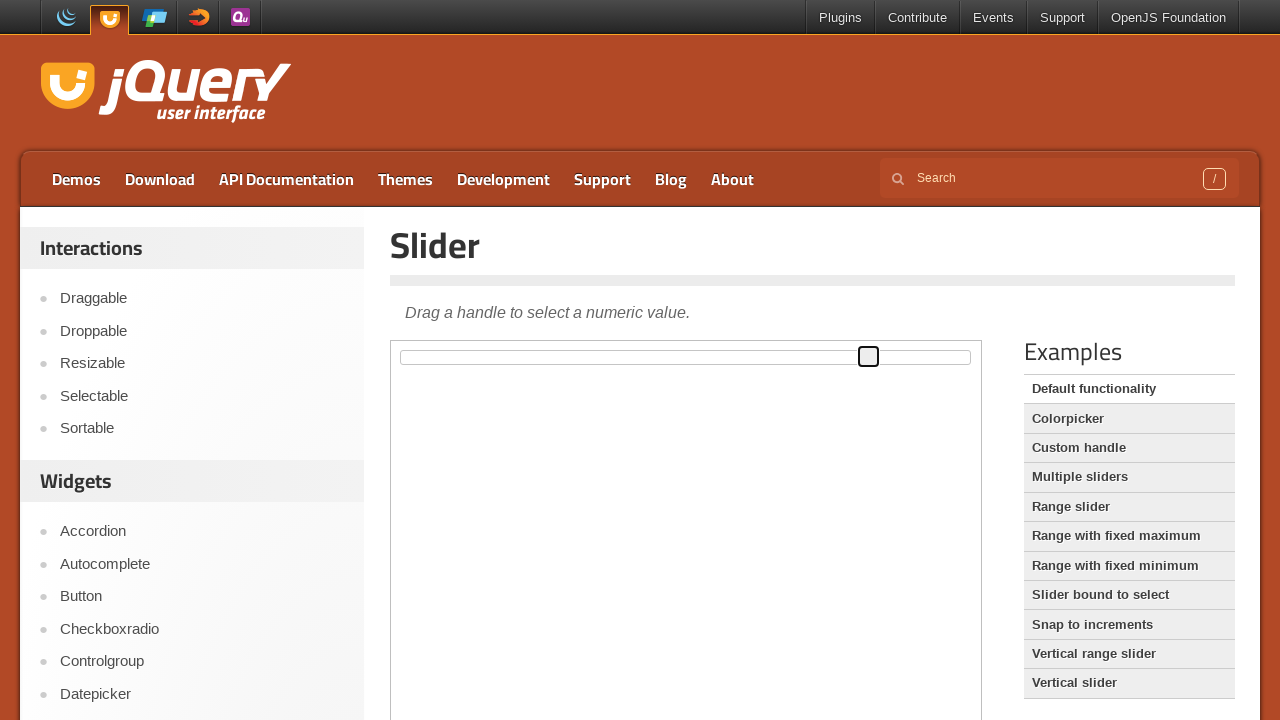

Pressed ArrowRight to move slider right (iteration 83/100) on iframe.demo-frame >> nth=0 >> internal:control=enter-frame >> span.ui-slider-han
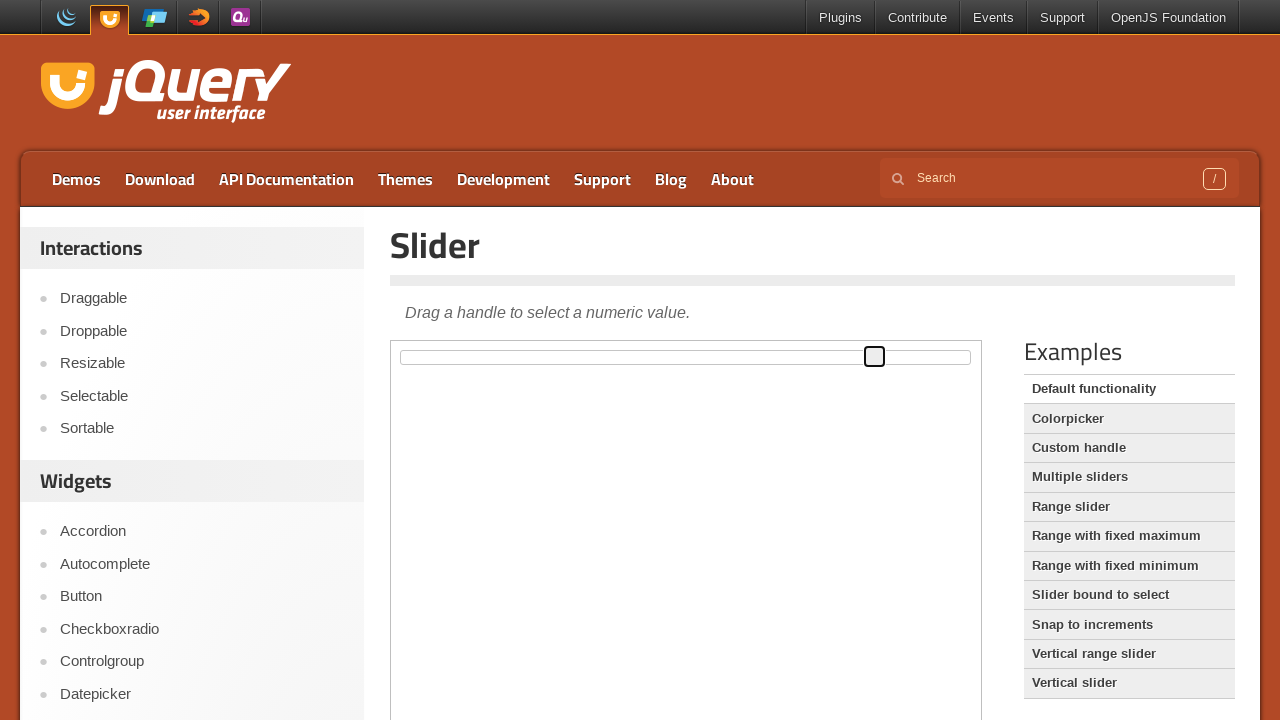

Pressed ArrowRight to move slider right (iteration 84/100) on iframe.demo-frame >> nth=0 >> internal:control=enter-frame >> span.ui-slider-han
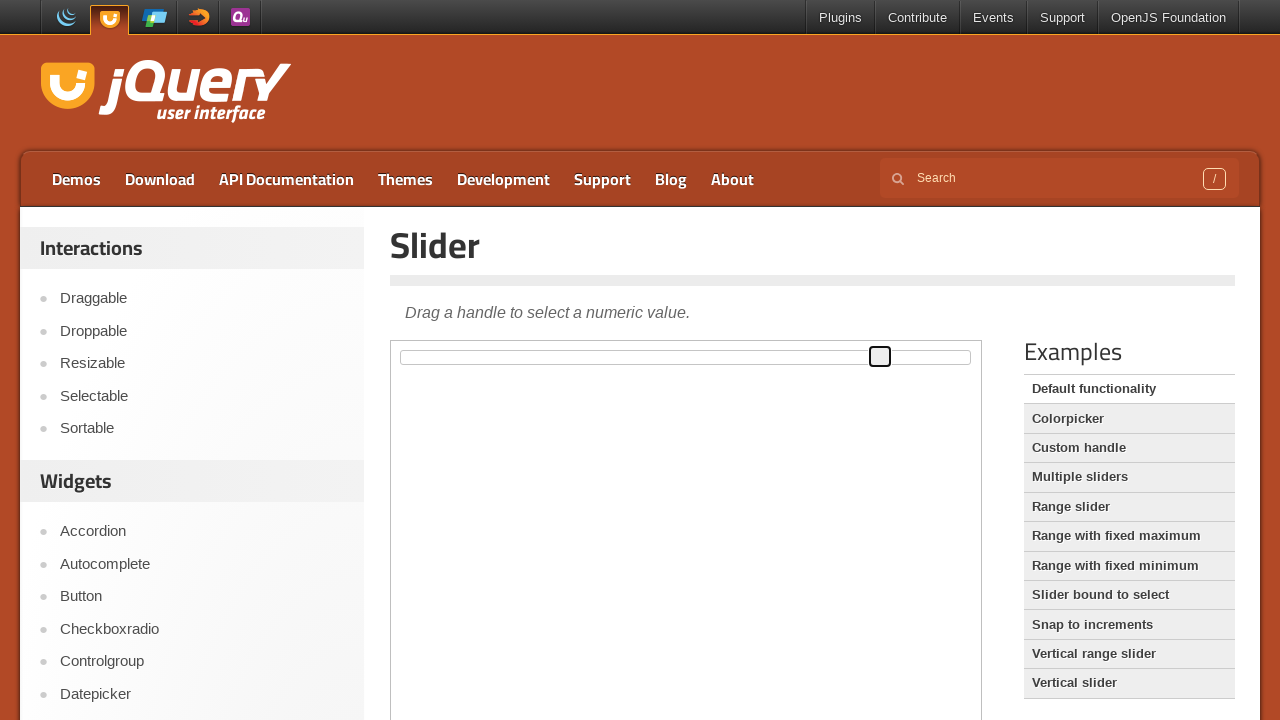

Pressed ArrowRight to move slider right (iteration 85/100) on iframe.demo-frame >> nth=0 >> internal:control=enter-frame >> span.ui-slider-han
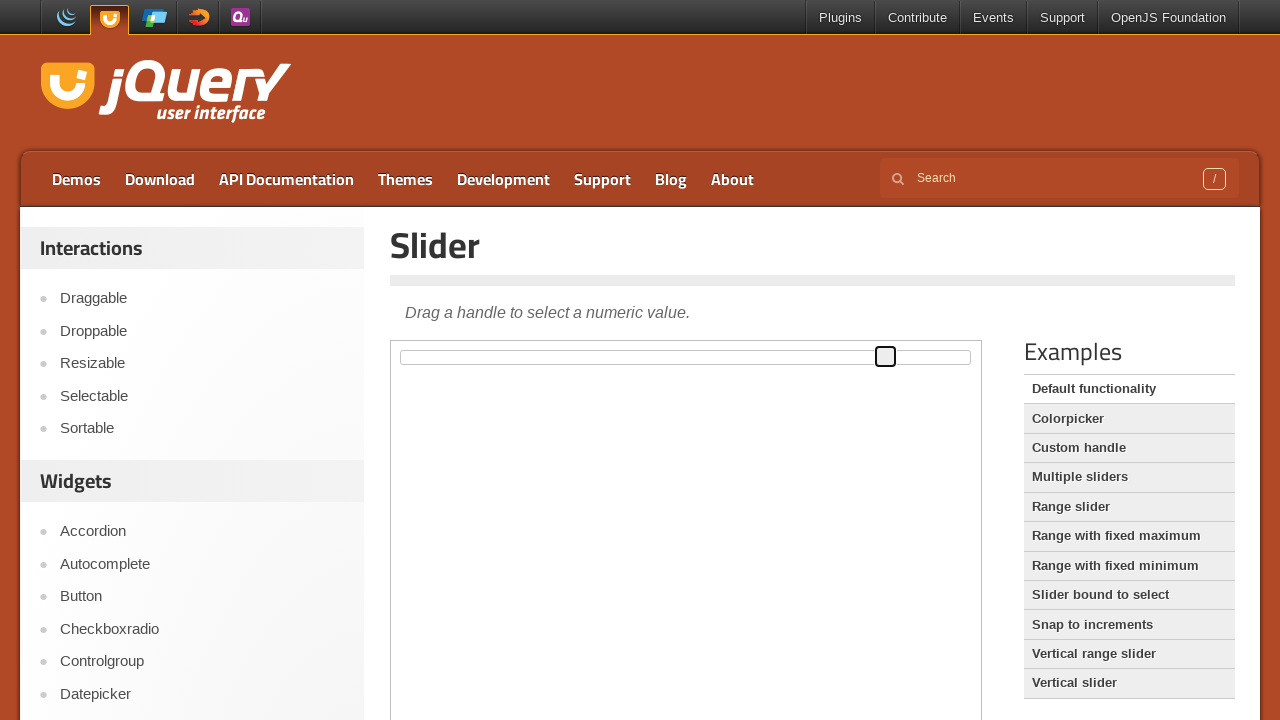

Pressed ArrowRight to move slider right (iteration 86/100) on iframe.demo-frame >> nth=0 >> internal:control=enter-frame >> span.ui-slider-han
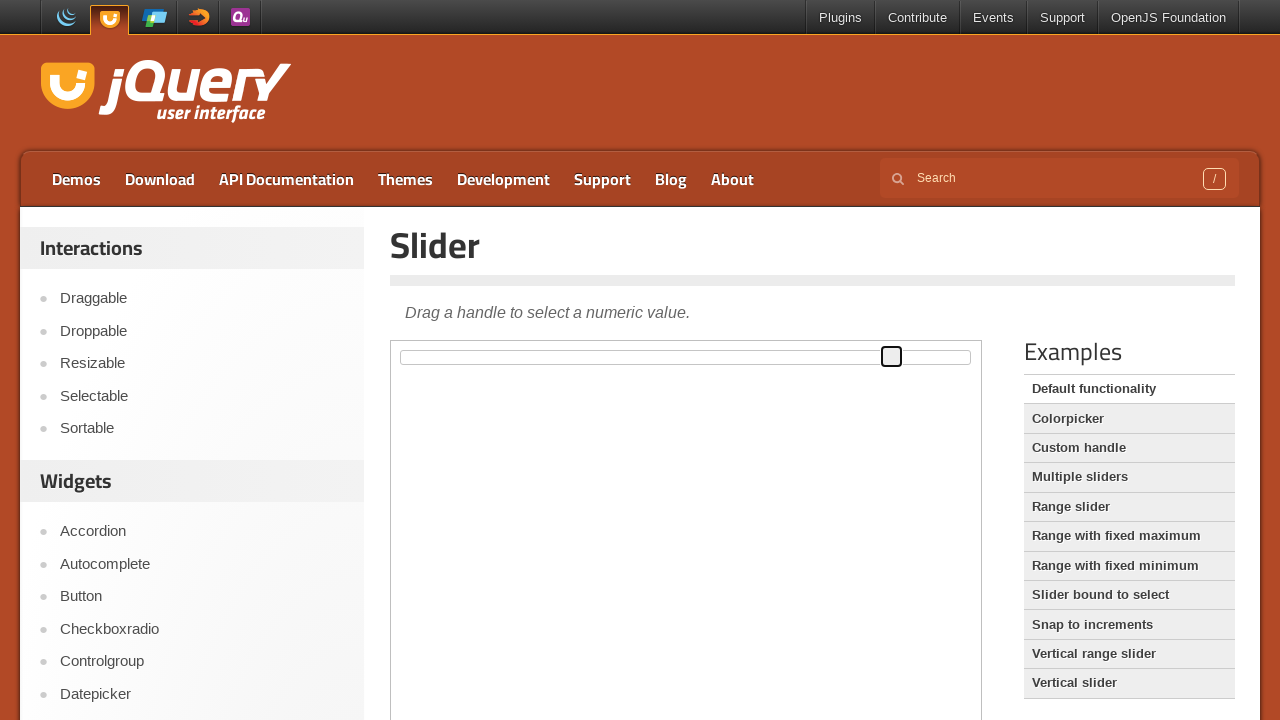

Pressed ArrowRight to move slider right (iteration 87/100) on iframe.demo-frame >> nth=0 >> internal:control=enter-frame >> span.ui-slider-han
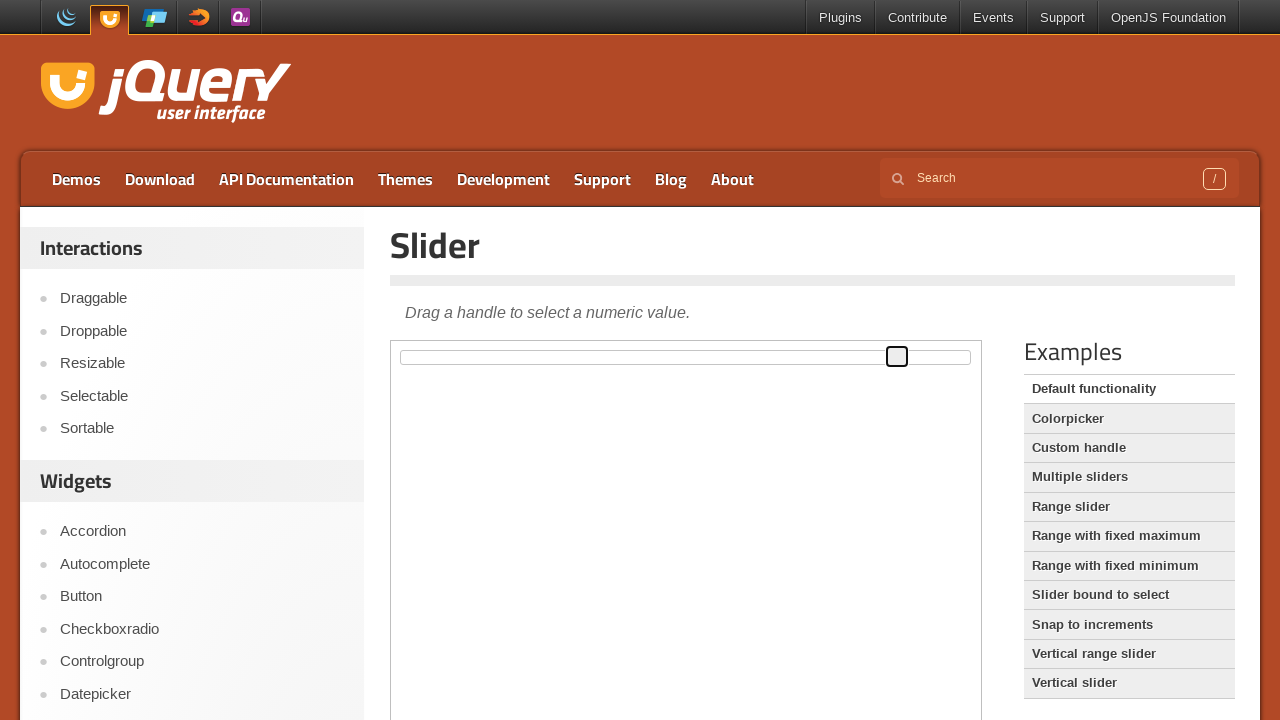

Pressed ArrowRight to move slider right (iteration 88/100) on iframe.demo-frame >> nth=0 >> internal:control=enter-frame >> span.ui-slider-han
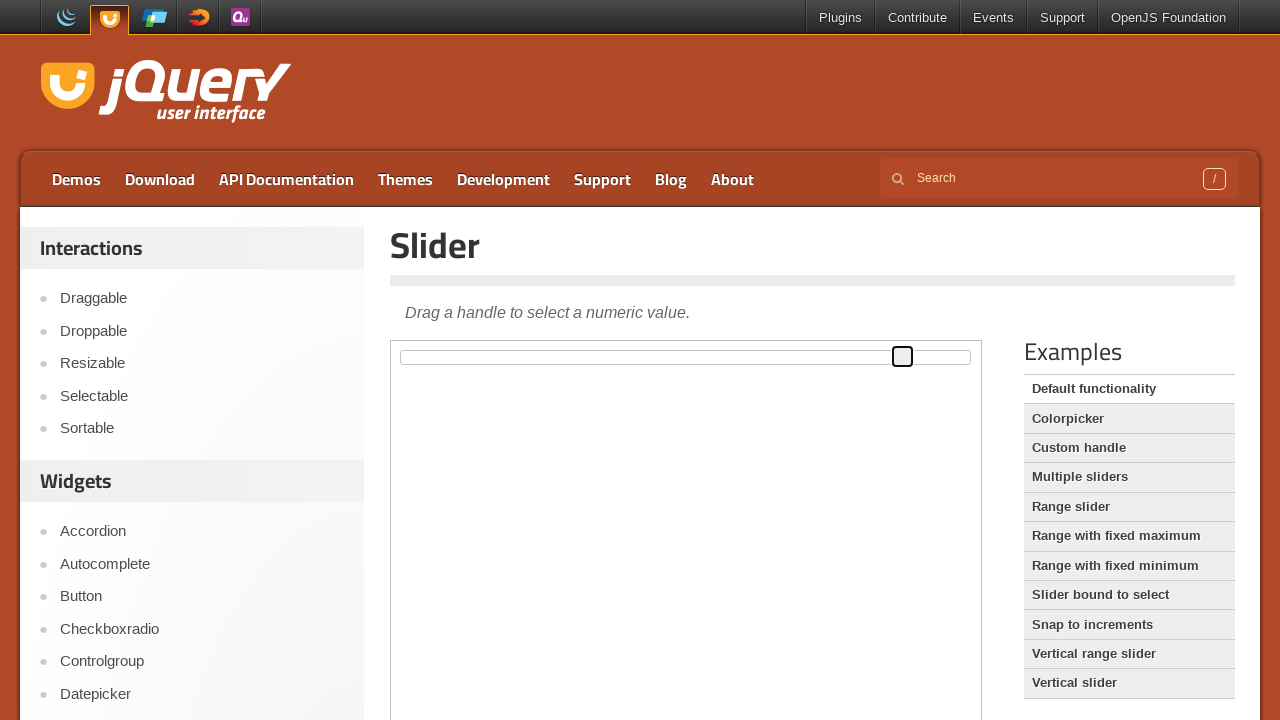

Pressed ArrowRight to move slider right (iteration 89/100) on iframe.demo-frame >> nth=0 >> internal:control=enter-frame >> span.ui-slider-han
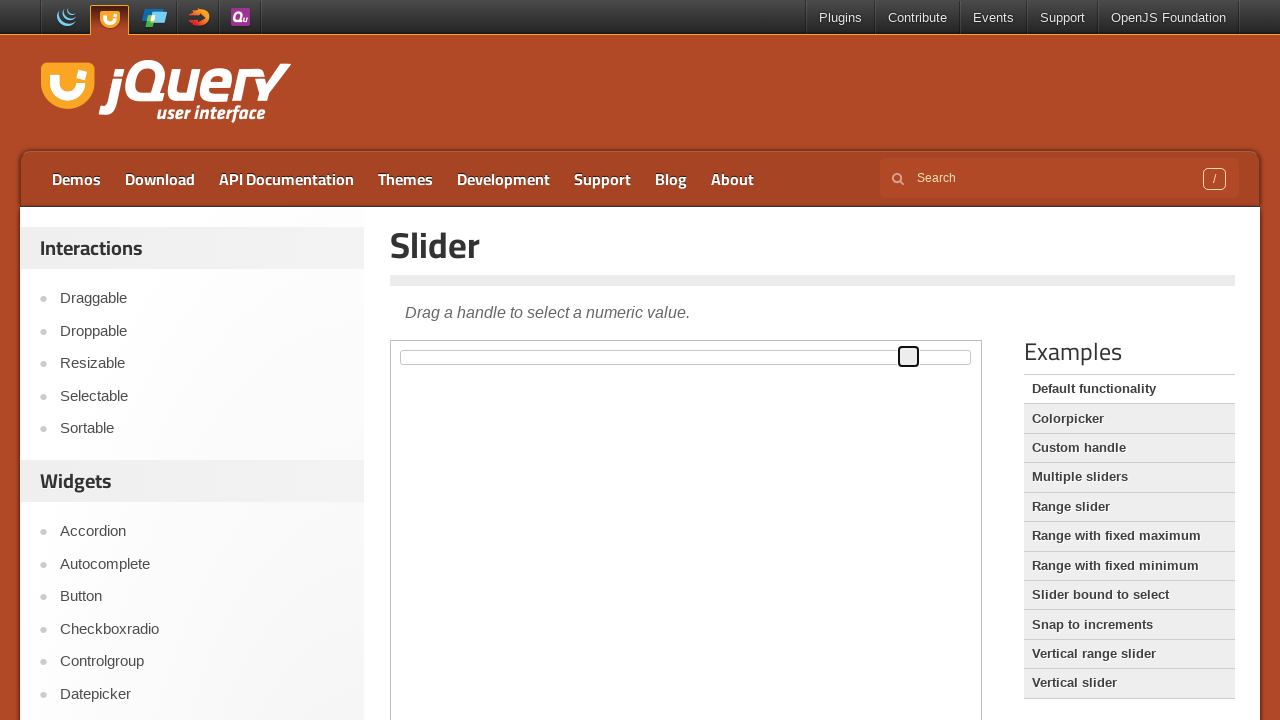

Pressed ArrowRight to move slider right (iteration 90/100) on iframe.demo-frame >> nth=0 >> internal:control=enter-frame >> span.ui-slider-han
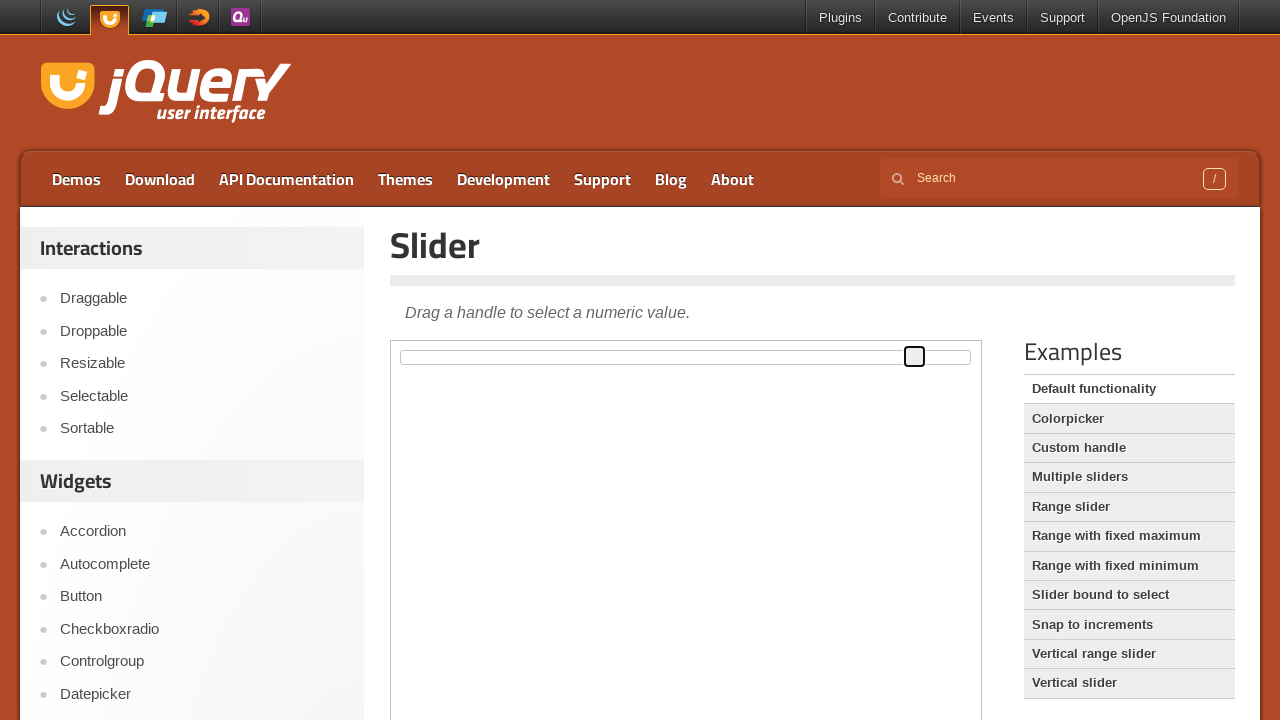

Pressed ArrowRight to move slider right (iteration 91/100) on iframe.demo-frame >> nth=0 >> internal:control=enter-frame >> span.ui-slider-han
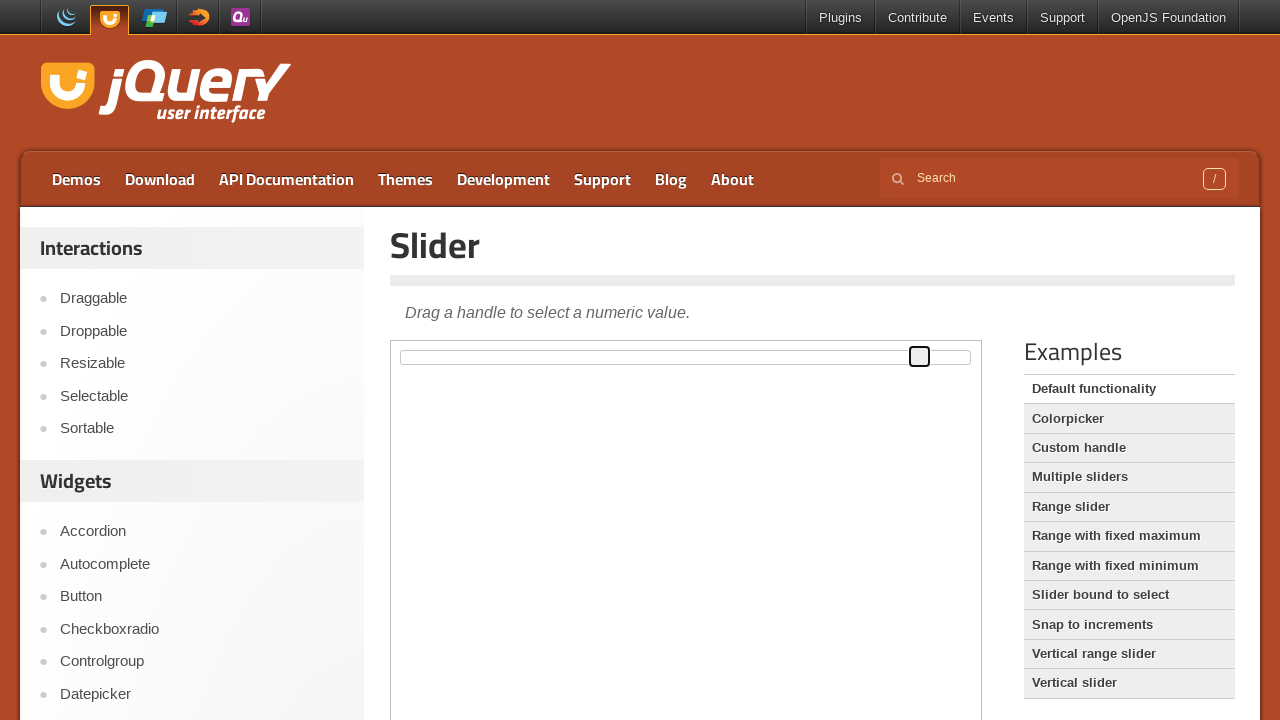

Pressed ArrowRight to move slider right (iteration 92/100) on iframe.demo-frame >> nth=0 >> internal:control=enter-frame >> span.ui-slider-han
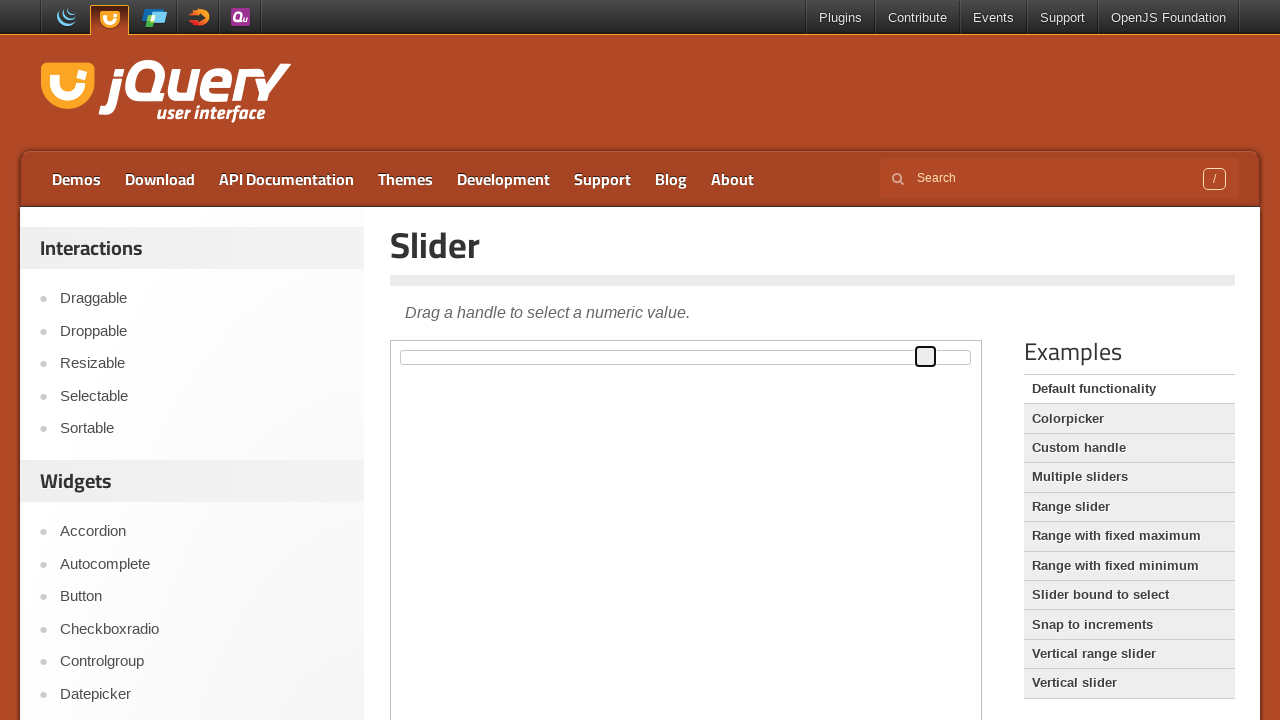

Pressed ArrowRight to move slider right (iteration 93/100) on iframe.demo-frame >> nth=0 >> internal:control=enter-frame >> span.ui-slider-han
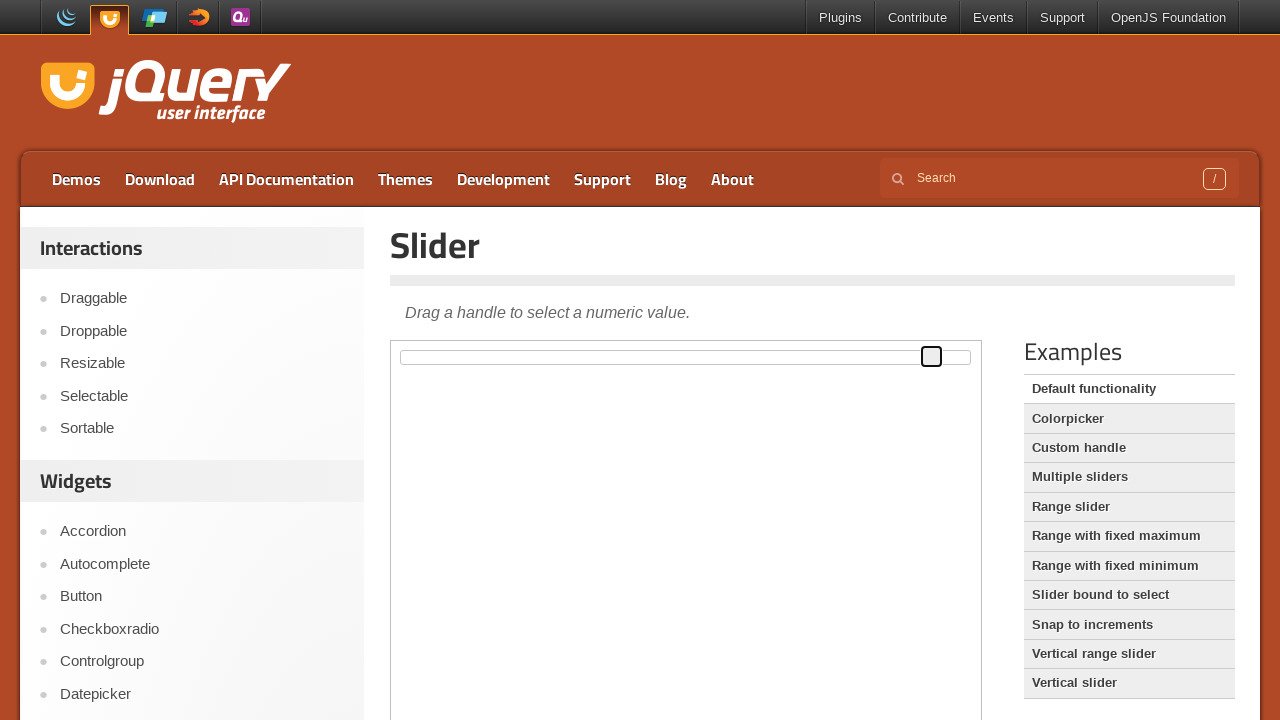

Pressed ArrowRight to move slider right (iteration 94/100) on iframe.demo-frame >> nth=0 >> internal:control=enter-frame >> span.ui-slider-han
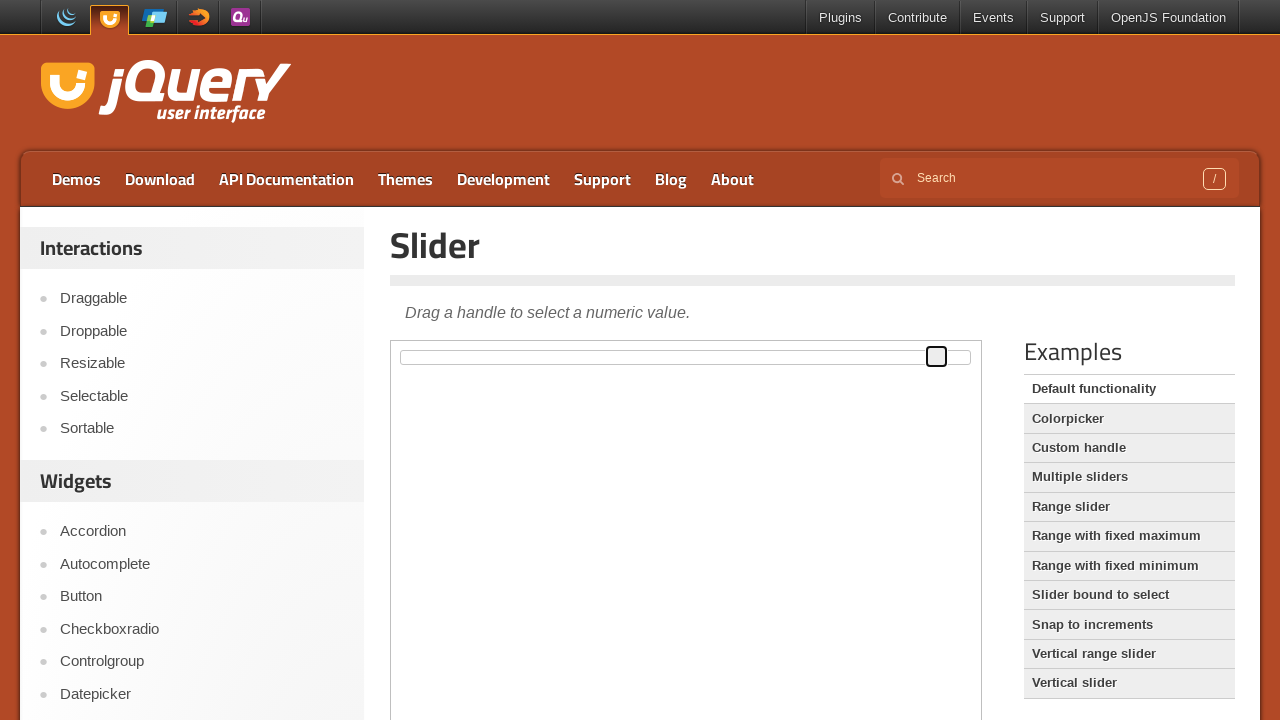

Pressed ArrowRight to move slider right (iteration 95/100) on iframe.demo-frame >> nth=0 >> internal:control=enter-frame >> span.ui-slider-han
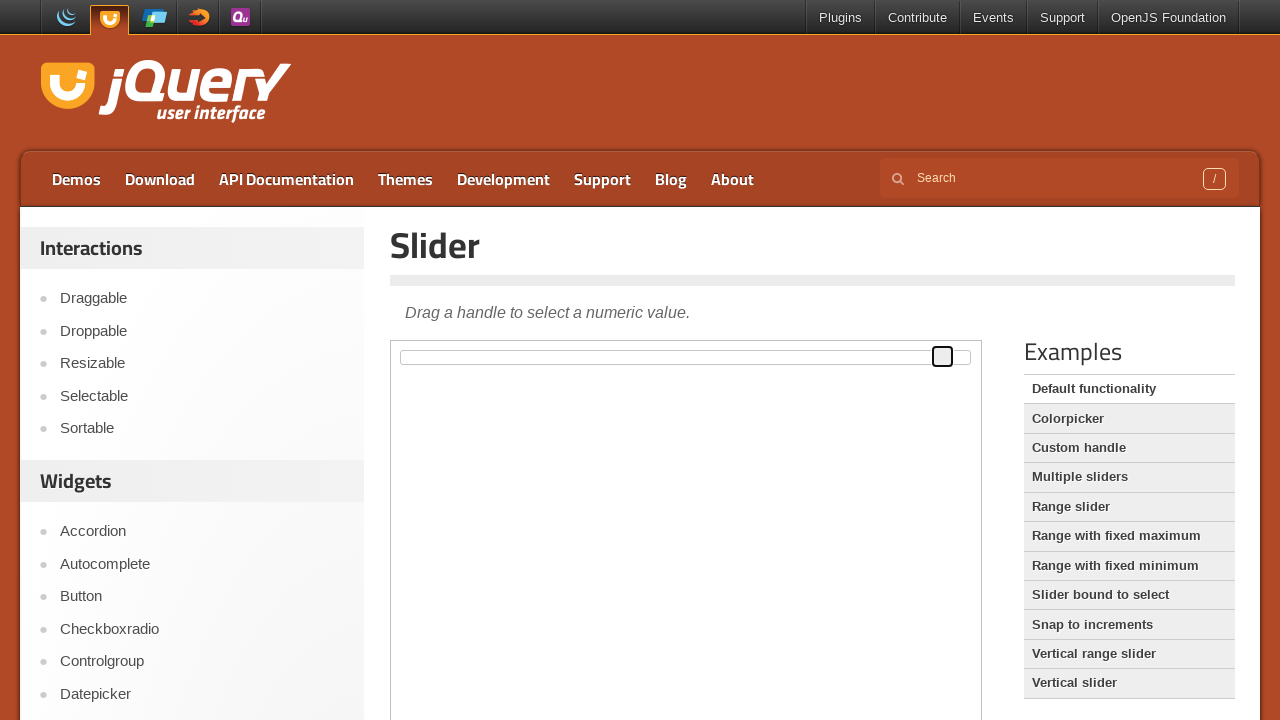

Pressed ArrowRight to move slider right (iteration 96/100) on iframe.demo-frame >> nth=0 >> internal:control=enter-frame >> span.ui-slider-han
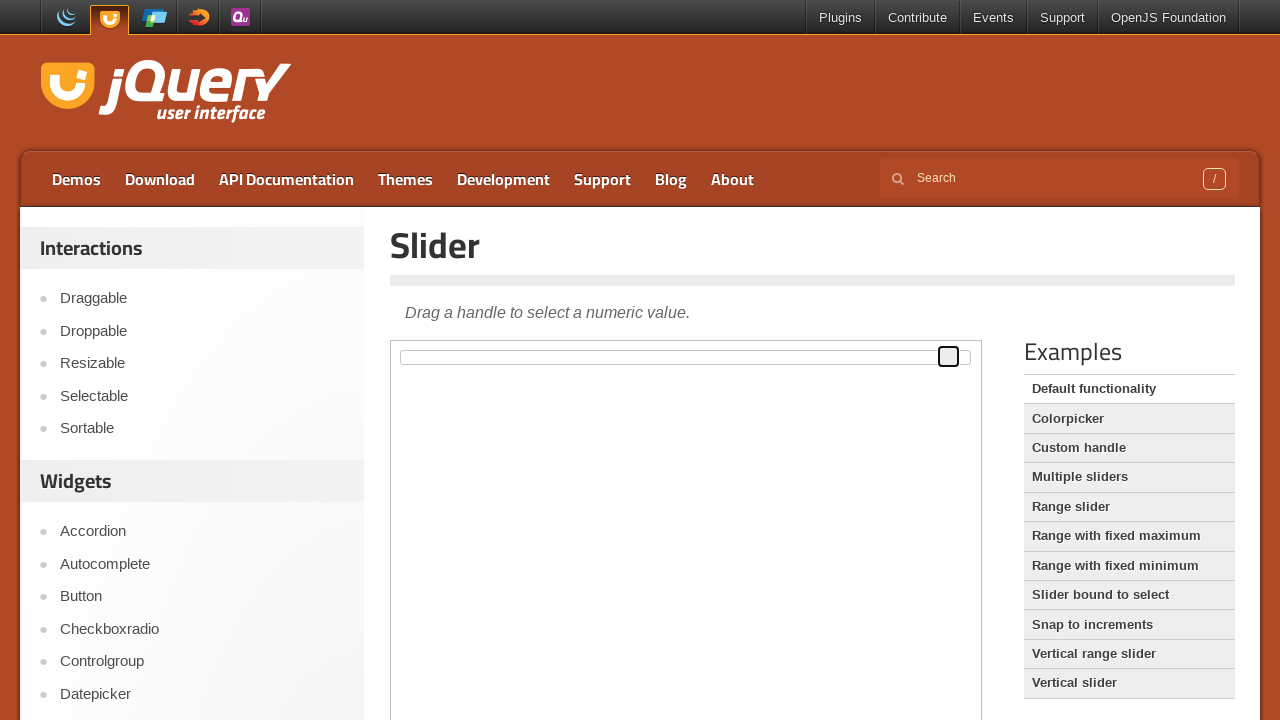

Pressed ArrowRight to move slider right (iteration 97/100) on iframe.demo-frame >> nth=0 >> internal:control=enter-frame >> span.ui-slider-han
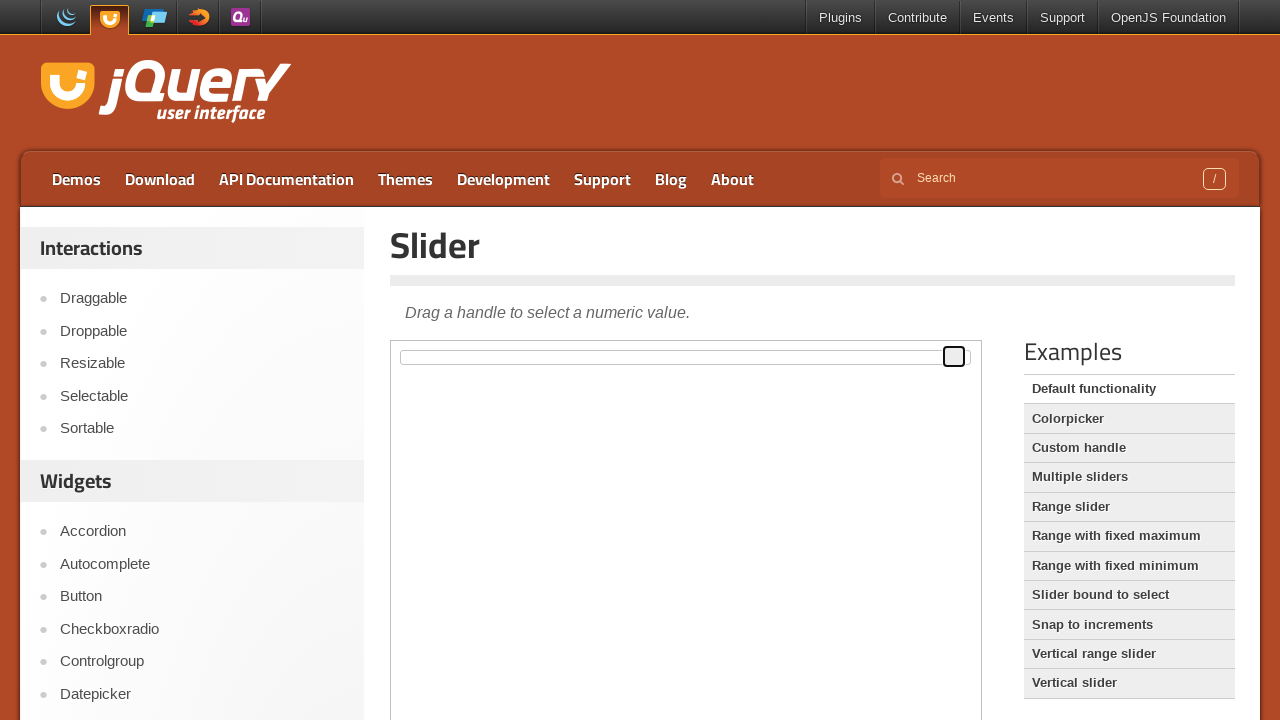

Pressed ArrowRight to move slider right (iteration 98/100) on iframe.demo-frame >> nth=0 >> internal:control=enter-frame >> span.ui-slider-han
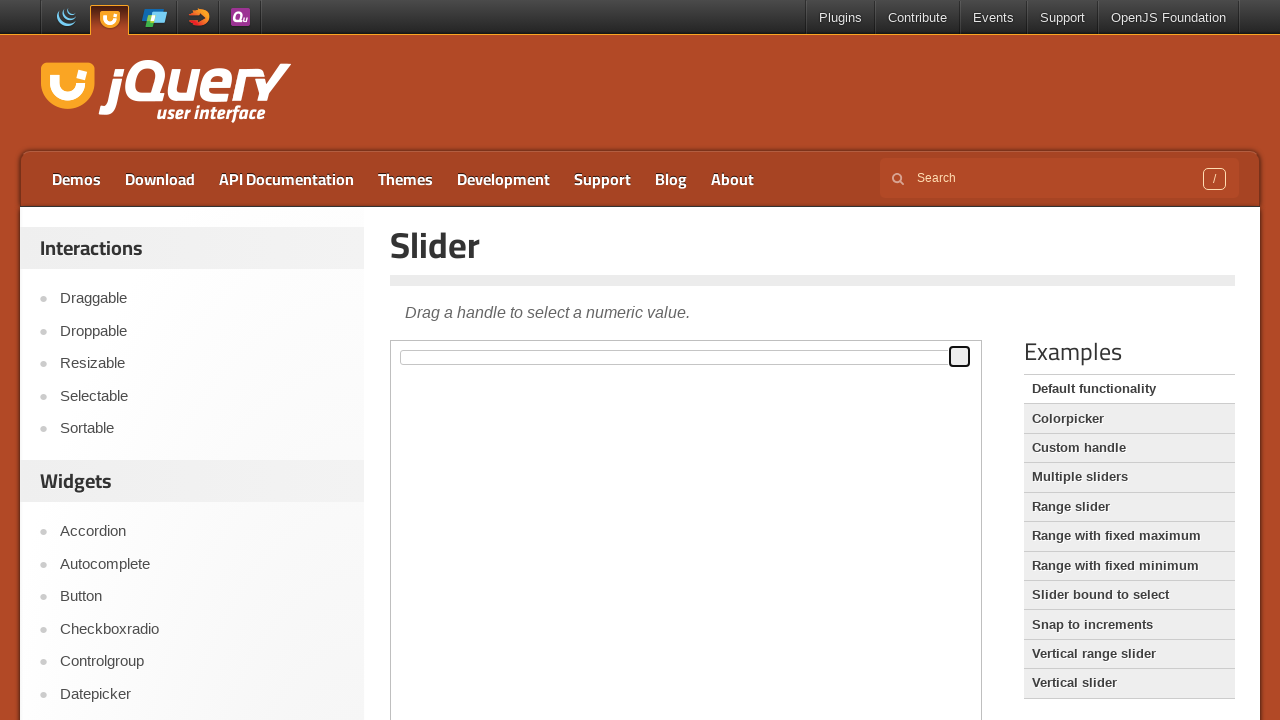

Pressed ArrowRight to move slider right (iteration 99/100) on iframe.demo-frame >> nth=0 >> internal:control=enter-frame >> span.ui-slider-han
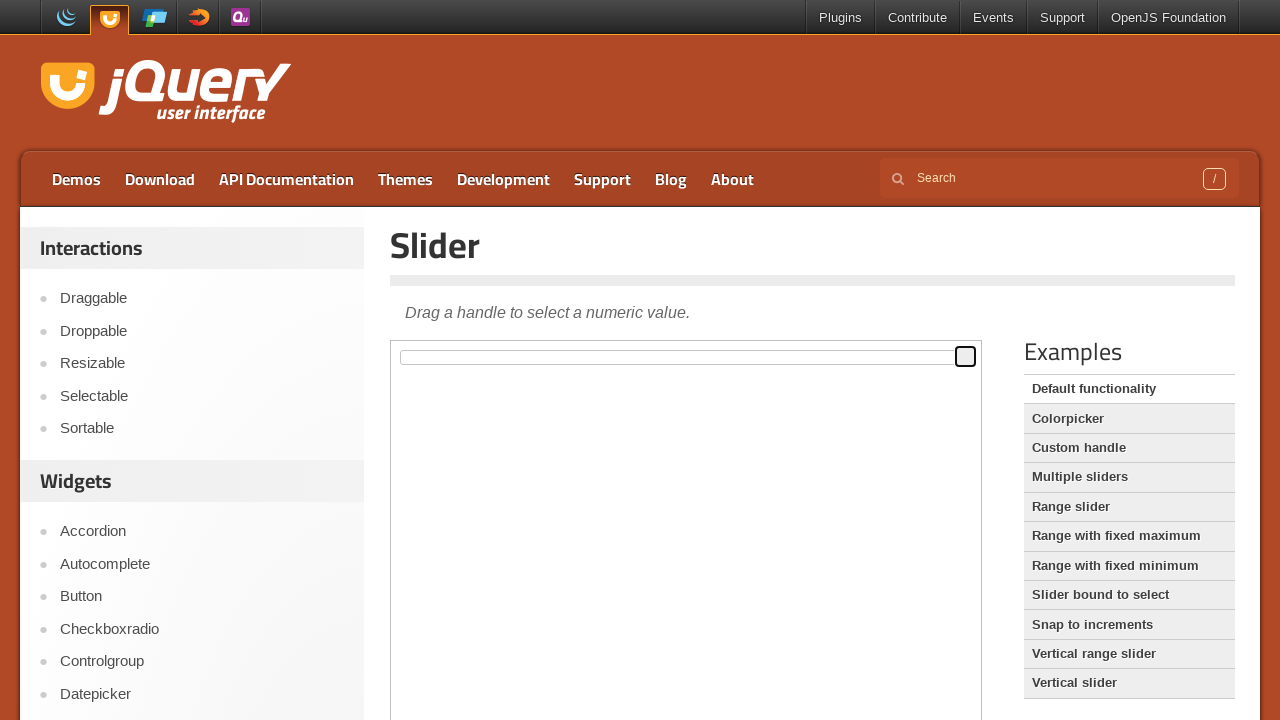

Pressed ArrowRight to move slider right (iteration 100/100) on iframe.demo-frame >> nth=0 >> internal:control=enter-frame >> span.ui-slider-han
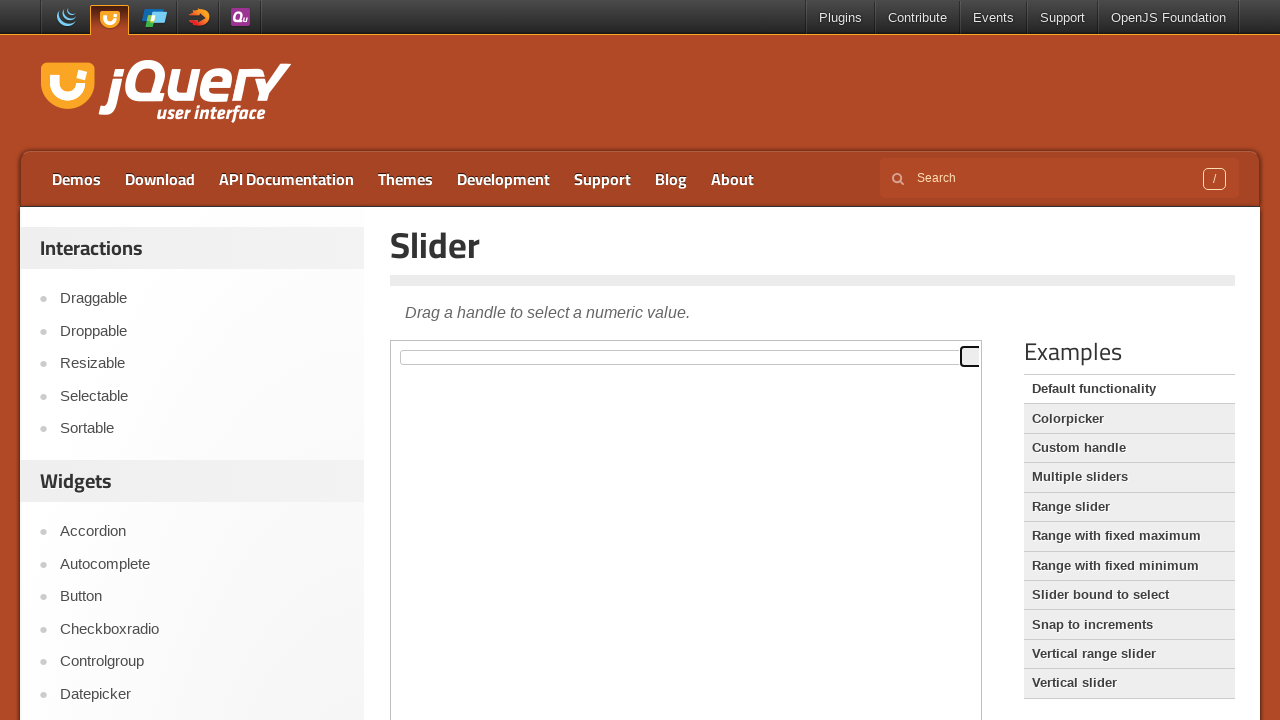

Pressed ArrowLeft to move slider left (iteration 1/100) on iframe.demo-frame >> nth=0 >> internal:control=enter-frame >> span.ui-slider-han
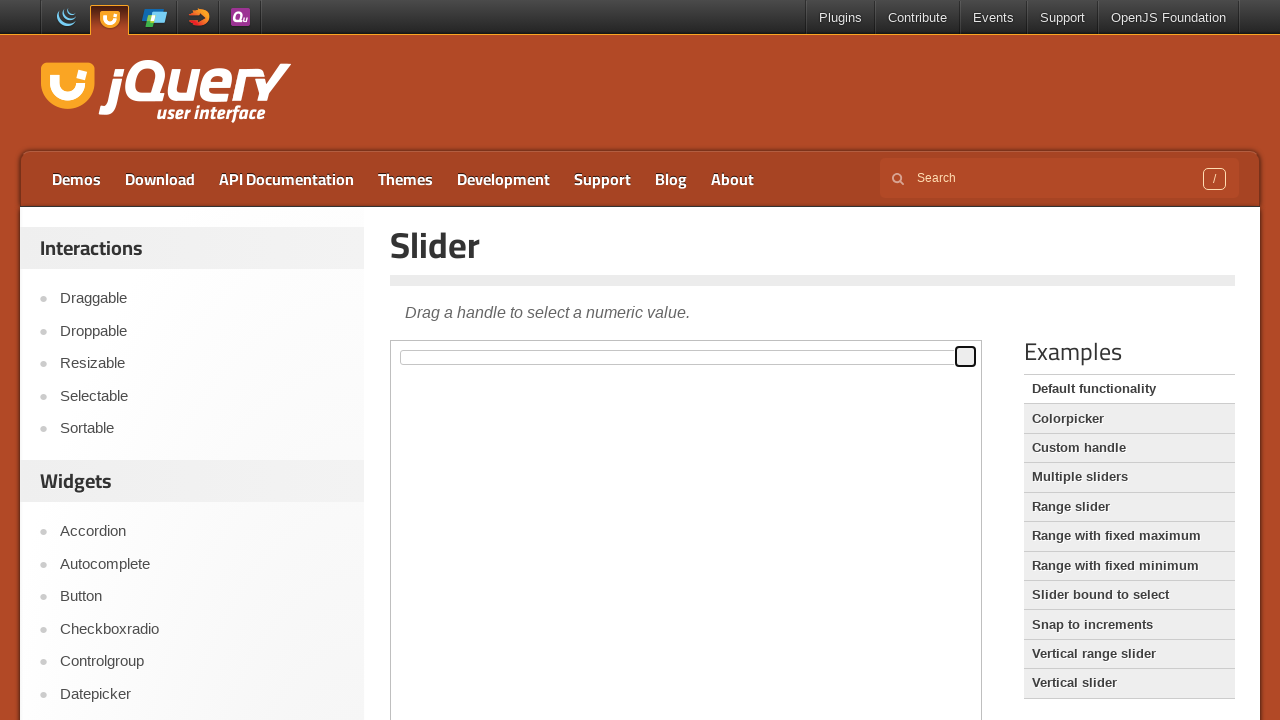

Pressed ArrowLeft to move slider left (iteration 2/100) on iframe.demo-frame >> nth=0 >> internal:control=enter-frame >> span.ui-slider-han
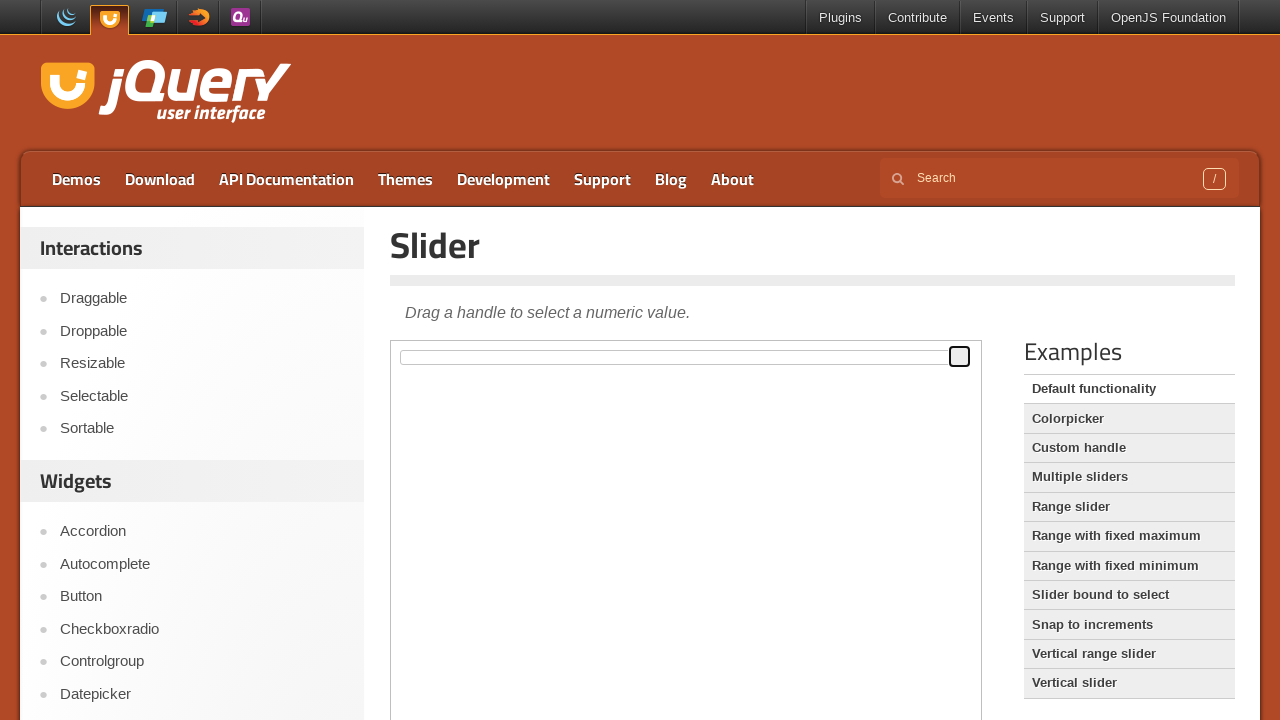

Pressed ArrowLeft to move slider left (iteration 3/100) on iframe.demo-frame >> nth=0 >> internal:control=enter-frame >> span.ui-slider-han
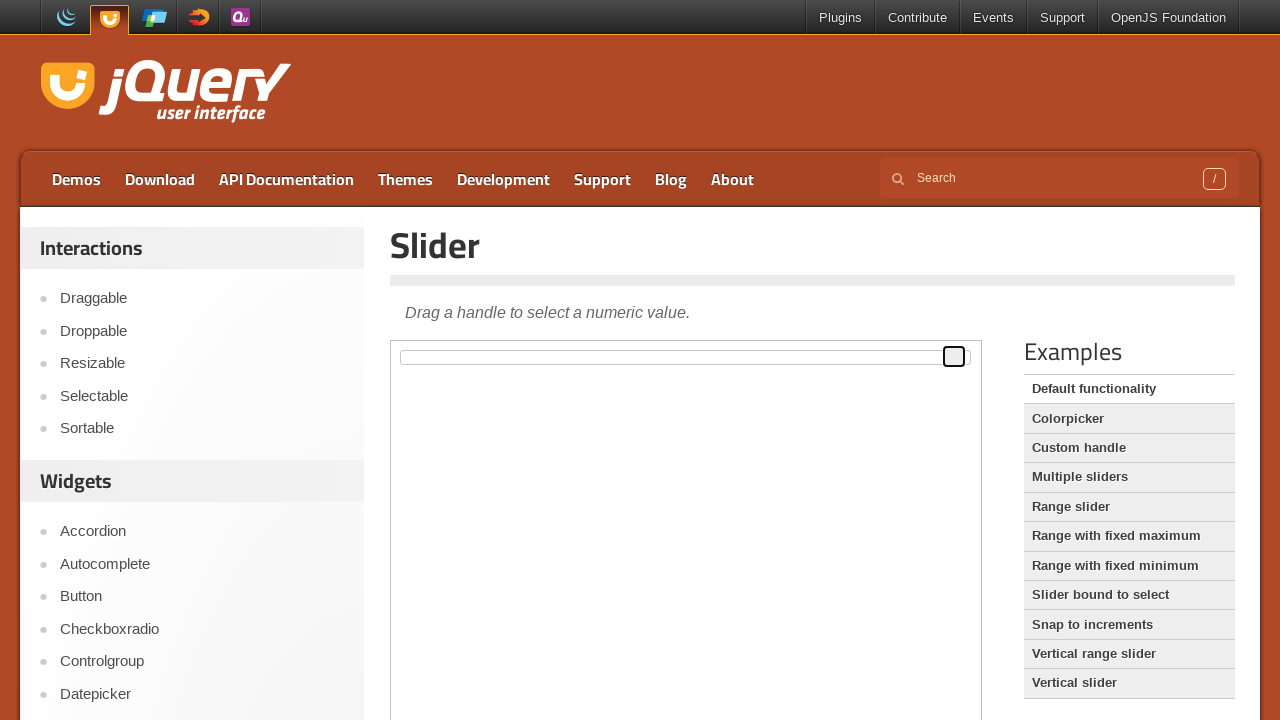

Pressed ArrowLeft to move slider left (iteration 4/100) on iframe.demo-frame >> nth=0 >> internal:control=enter-frame >> span.ui-slider-han
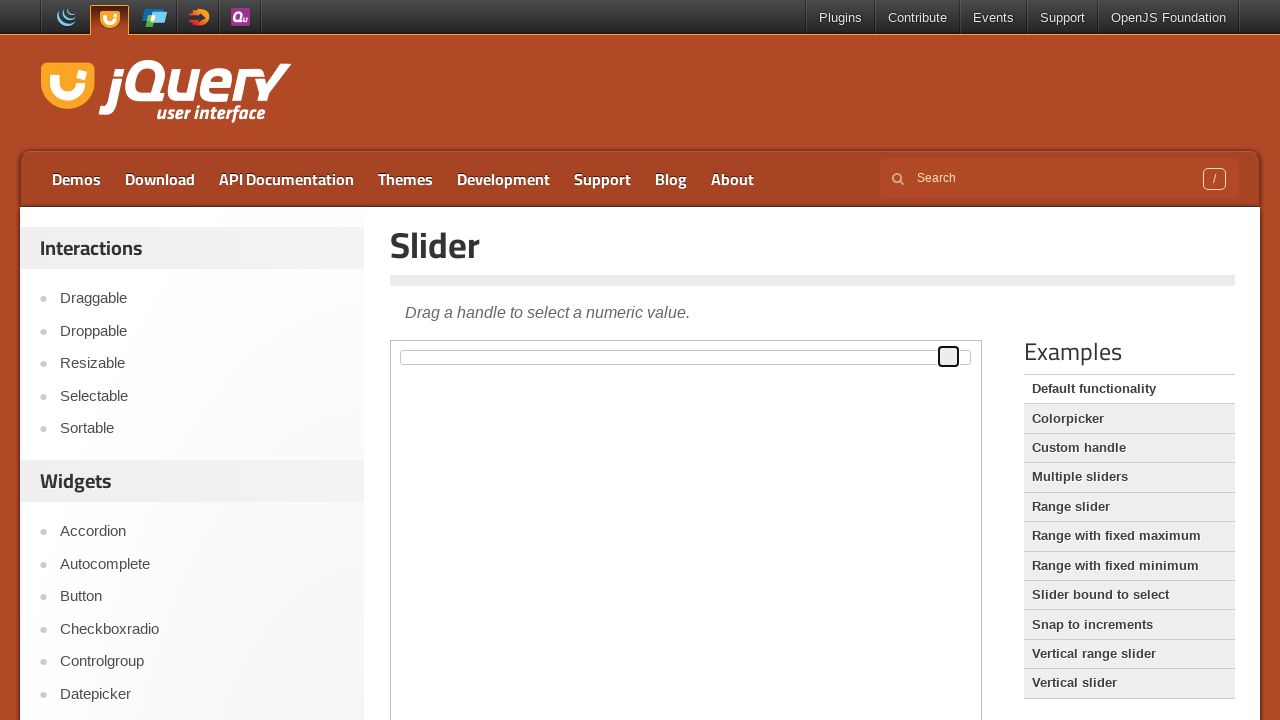

Pressed ArrowLeft to move slider left (iteration 5/100) on iframe.demo-frame >> nth=0 >> internal:control=enter-frame >> span.ui-slider-han
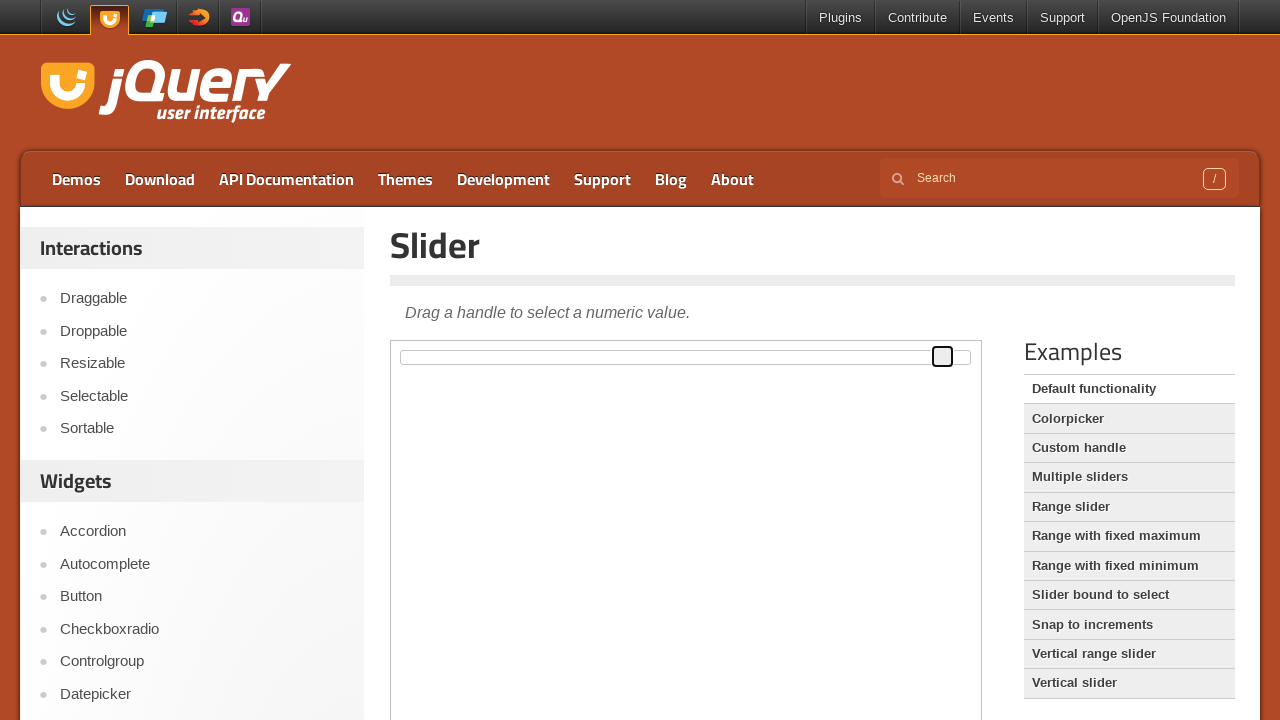

Pressed ArrowLeft to move slider left (iteration 6/100) on iframe.demo-frame >> nth=0 >> internal:control=enter-frame >> span.ui-slider-han
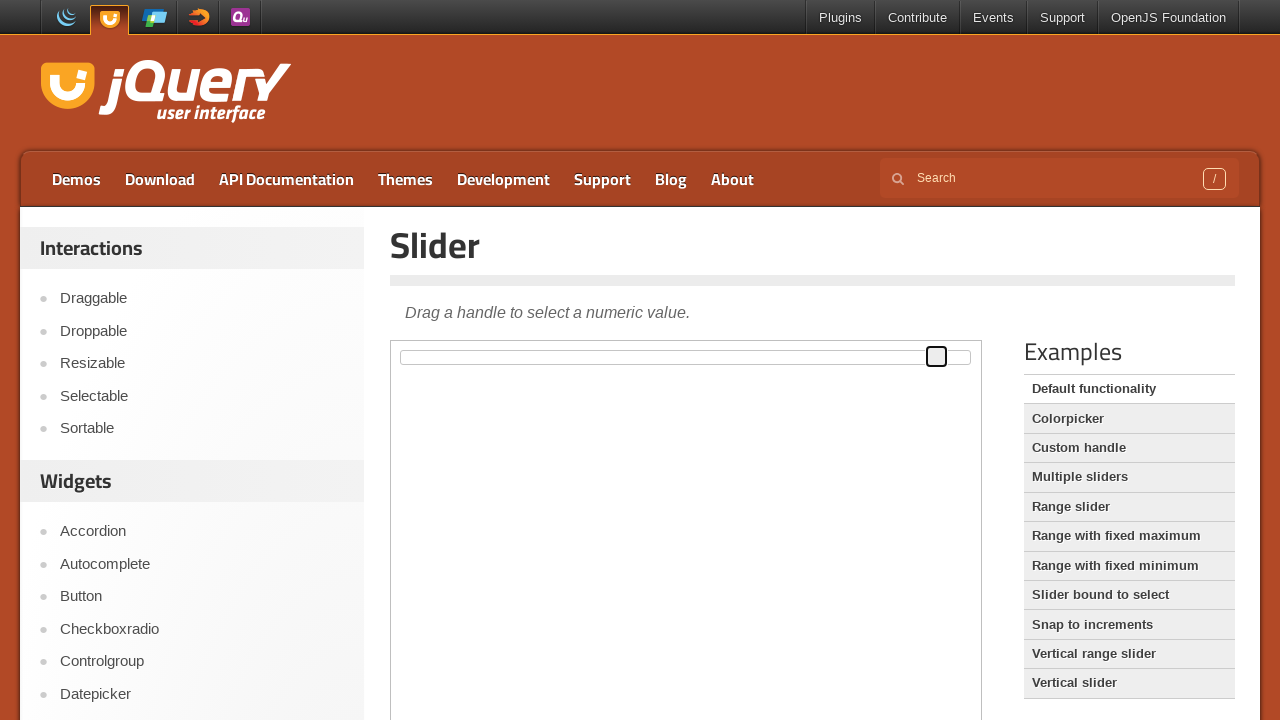

Pressed ArrowLeft to move slider left (iteration 7/100) on iframe.demo-frame >> nth=0 >> internal:control=enter-frame >> span.ui-slider-han
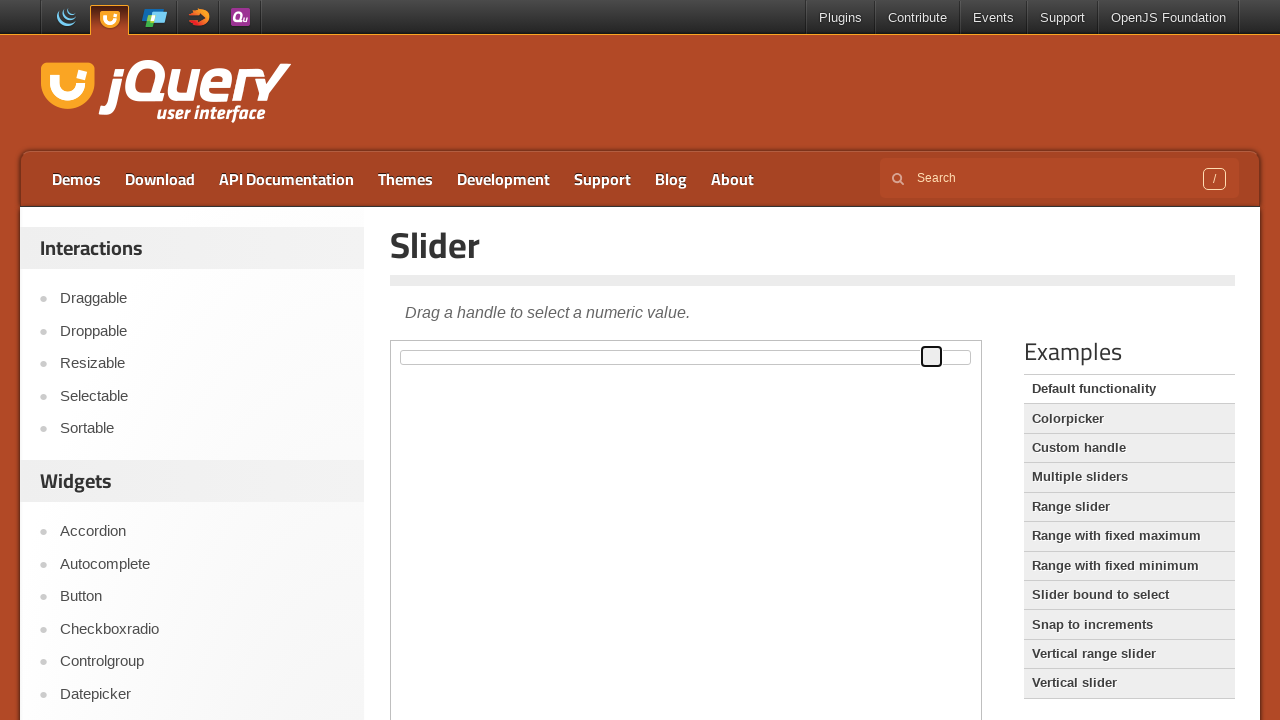

Pressed ArrowLeft to move slider left (iteration 8/100) on iframe.demo-frame >> nth=0 >> internal:control=enter-frame >> span.ui-slider-han
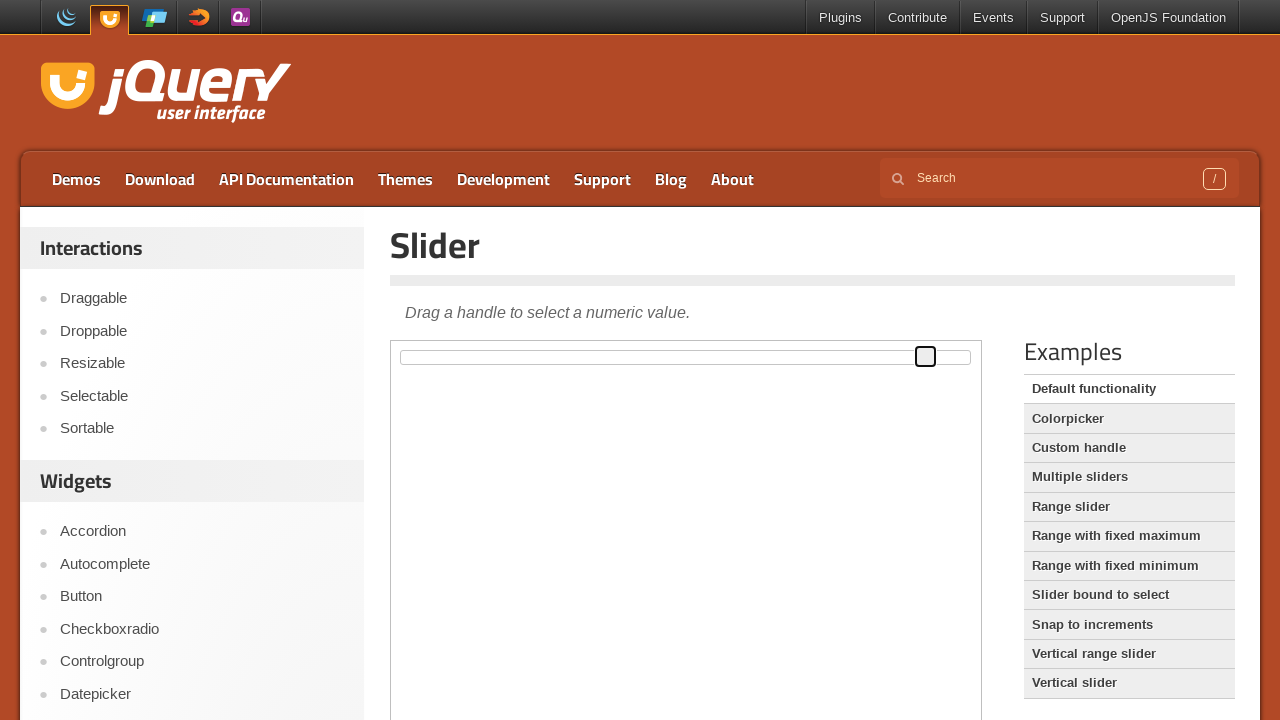

Pressed ArrowLeft to move slider left (iteration 9/100) on iframe.demo-frame >> nth=0 >> internal:control=enter-frame >> span.ui-slider-han
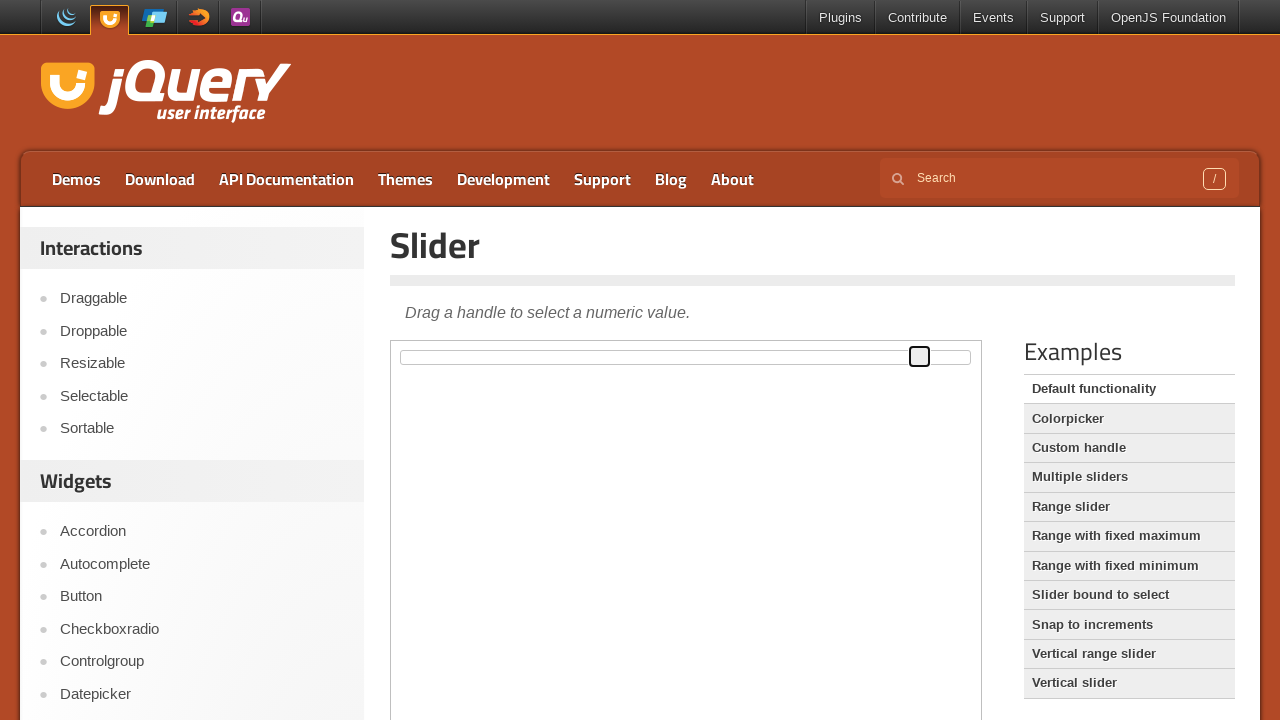

Pressed ArrowLeft to move slider left (iteration 10/100) on iframe.demo-frame >> nth=0 >> internal:control=enter-frame >> span.ui-slider-han
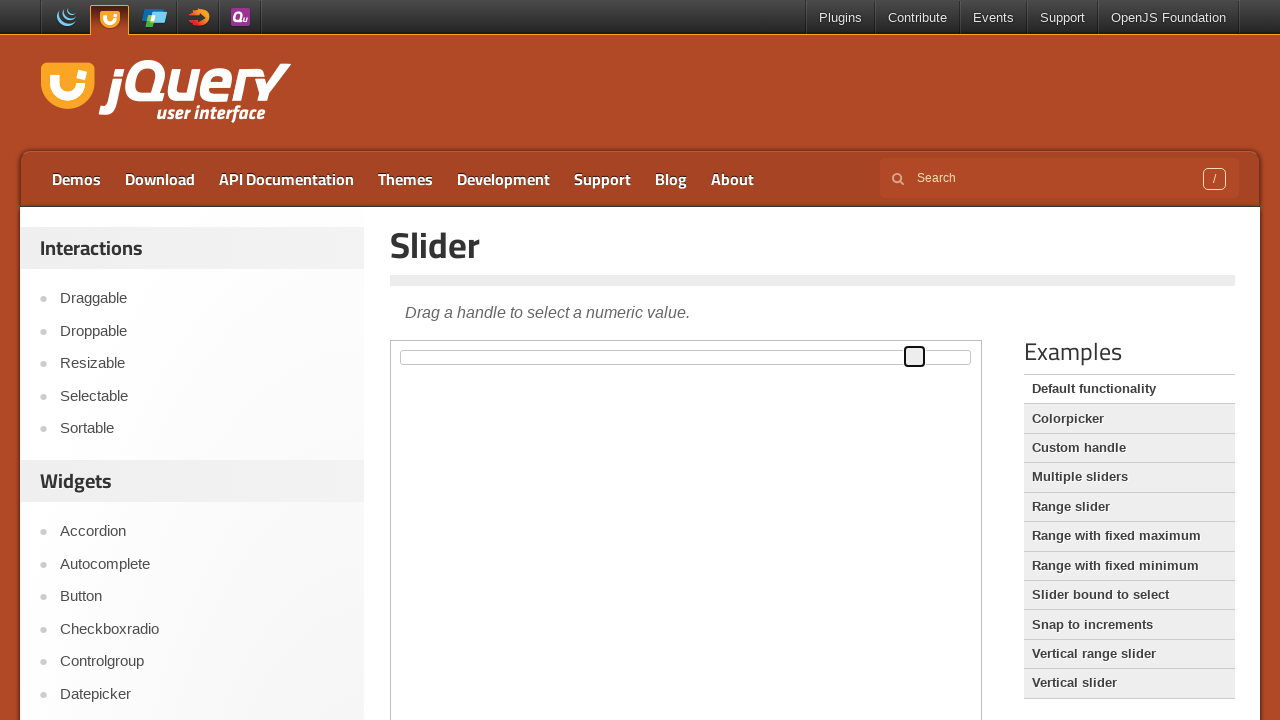

Pressed ArrowLeft to move slider left (iteration 11/100) on iframe.demo-frame >> nth=0 >> internal:control=enter-frame >> span.ui-slider-han
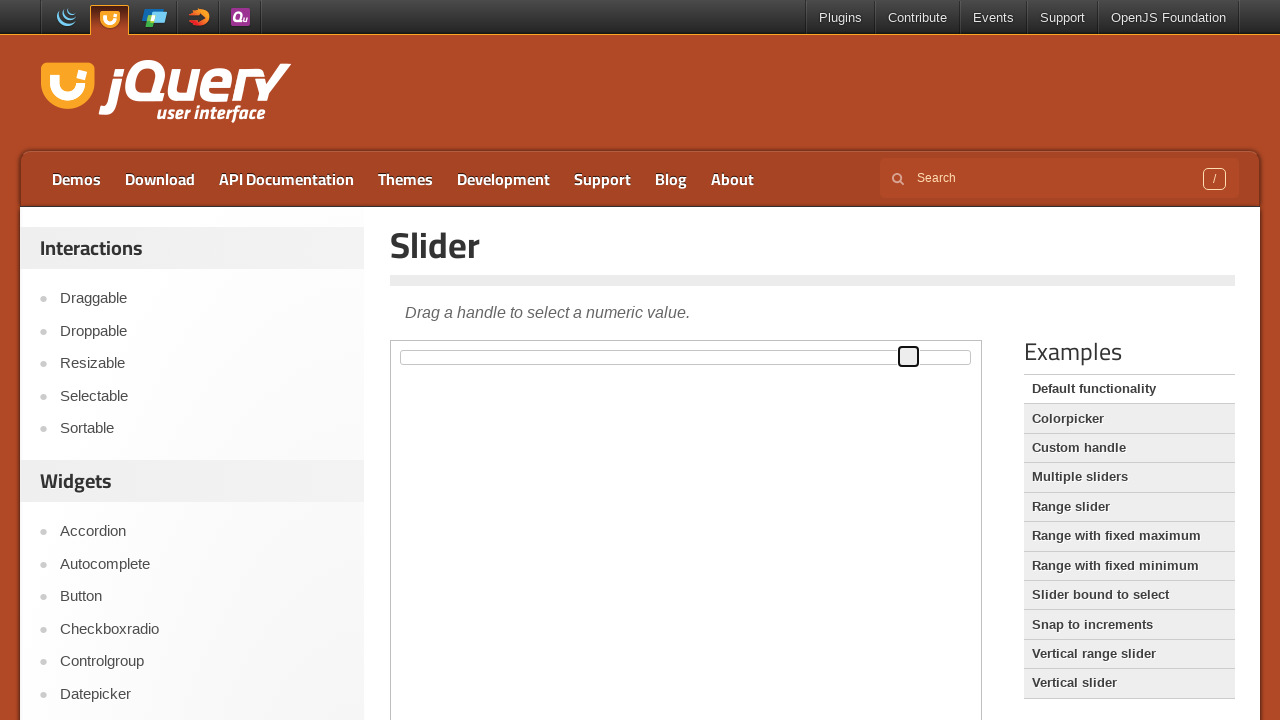

Pressed ArrowLeft to move slider left (iteration 12/100) on iframe.demo-frame >> nth=0 >> internal:control=enter-frame >> span.ui-slider-han
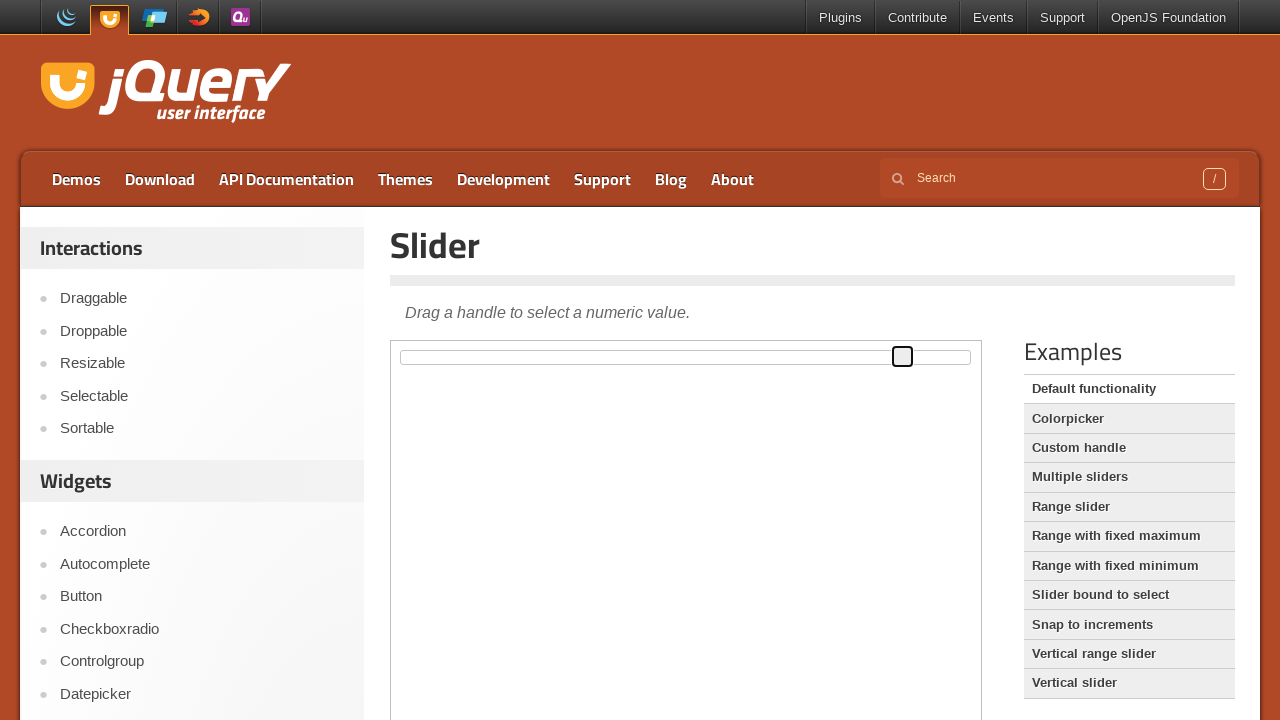

Pressed ArrowLeft to move slider left (iteration 13/100) on iframe.demo-frame >> nth=0 >> internal:control=enter-frame >> span.ui-slider-han
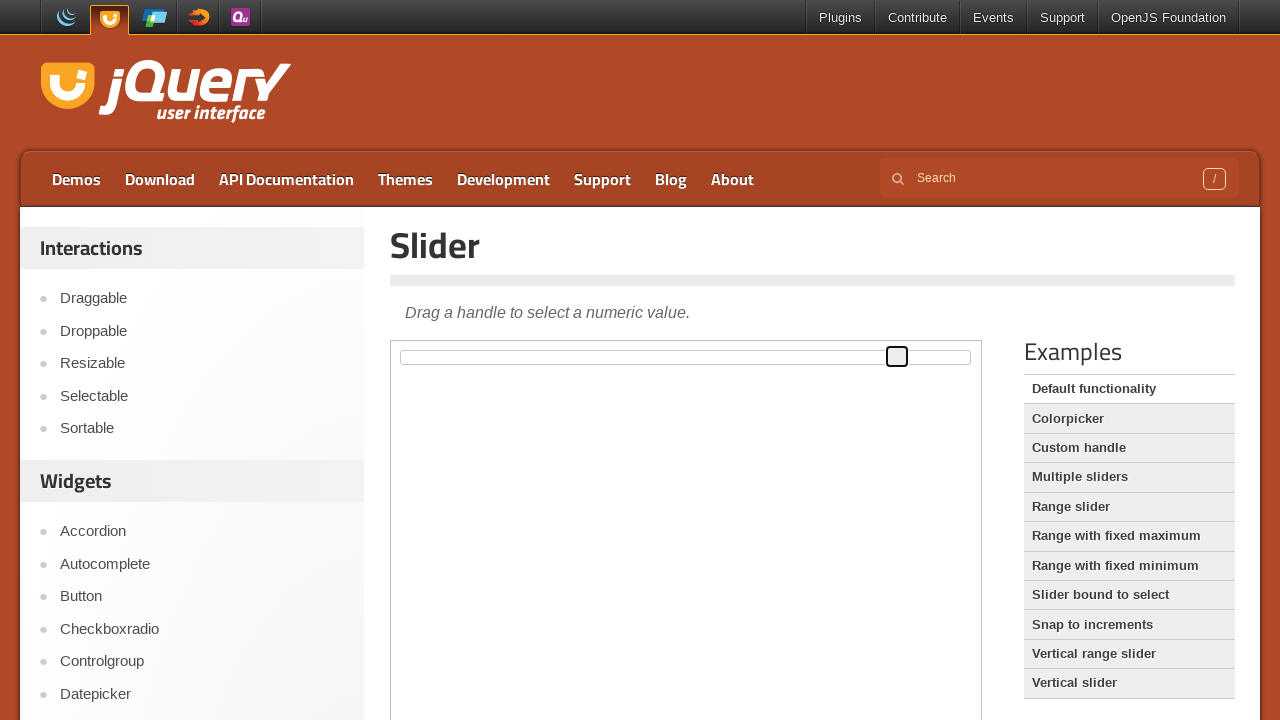

Pressed ArrowLeft to move slider left (iteration 14/100) on iframe.demo-frame >> nth=0 >> internal:control=enter-frame >> span.ui-slider-han
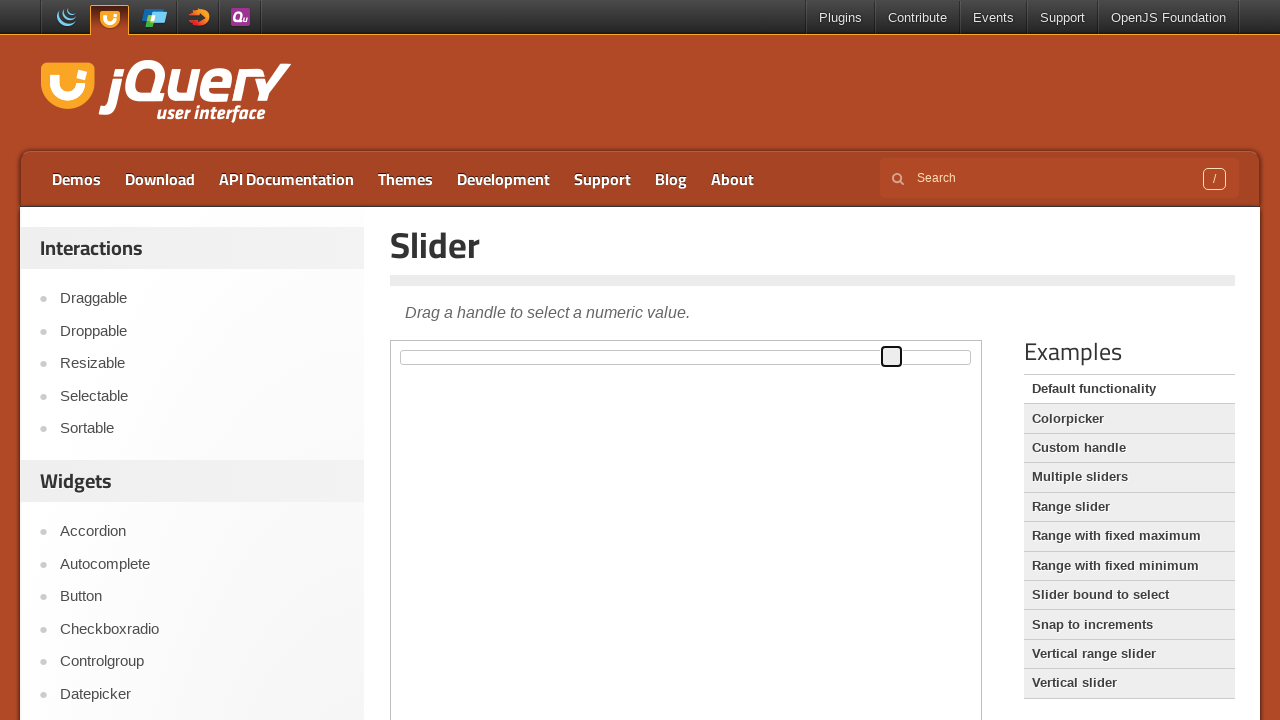

Pressed ArrowLeft to move slider left (iteration 15/100) on iframe.demo-frame >> nth=0 >> internal:control=enter-frame >> span.ui-slider-han
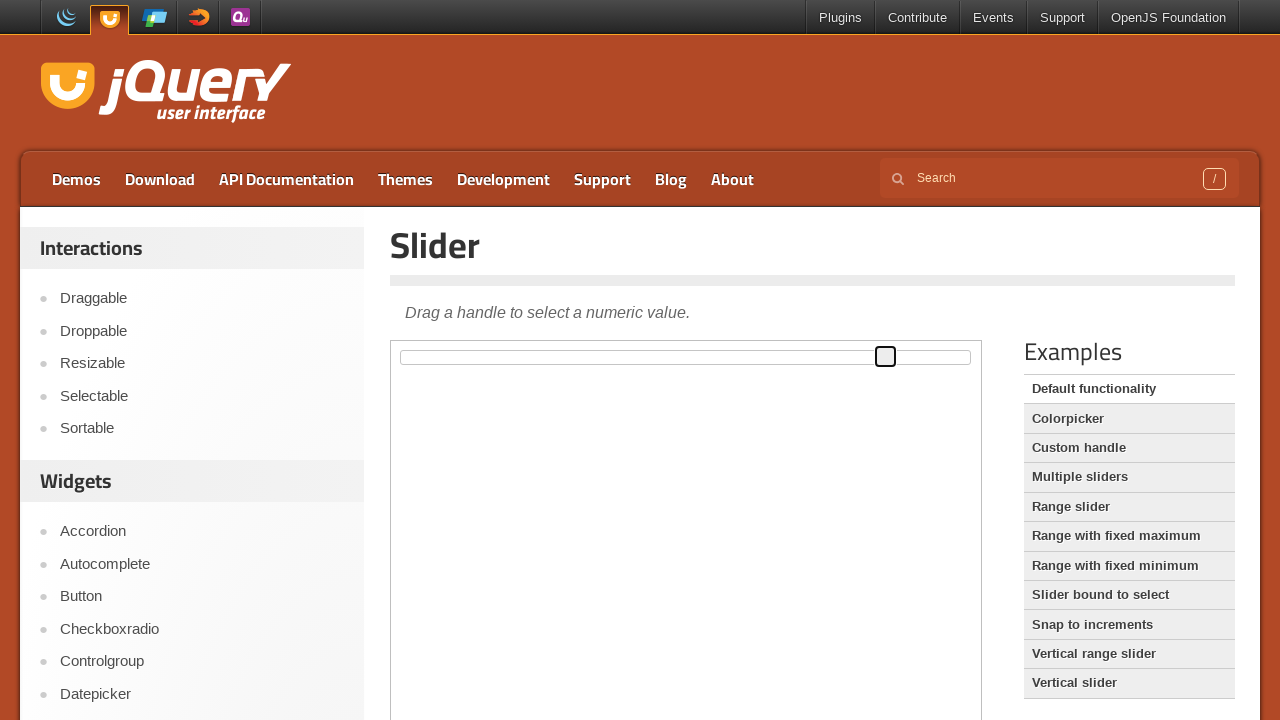

Pressed ArrowLeft to move slider left (iteration 16/100) on iframe.demo-frame >> nth=0 >> internal:control=enter-frame >> span.ui-slider-han
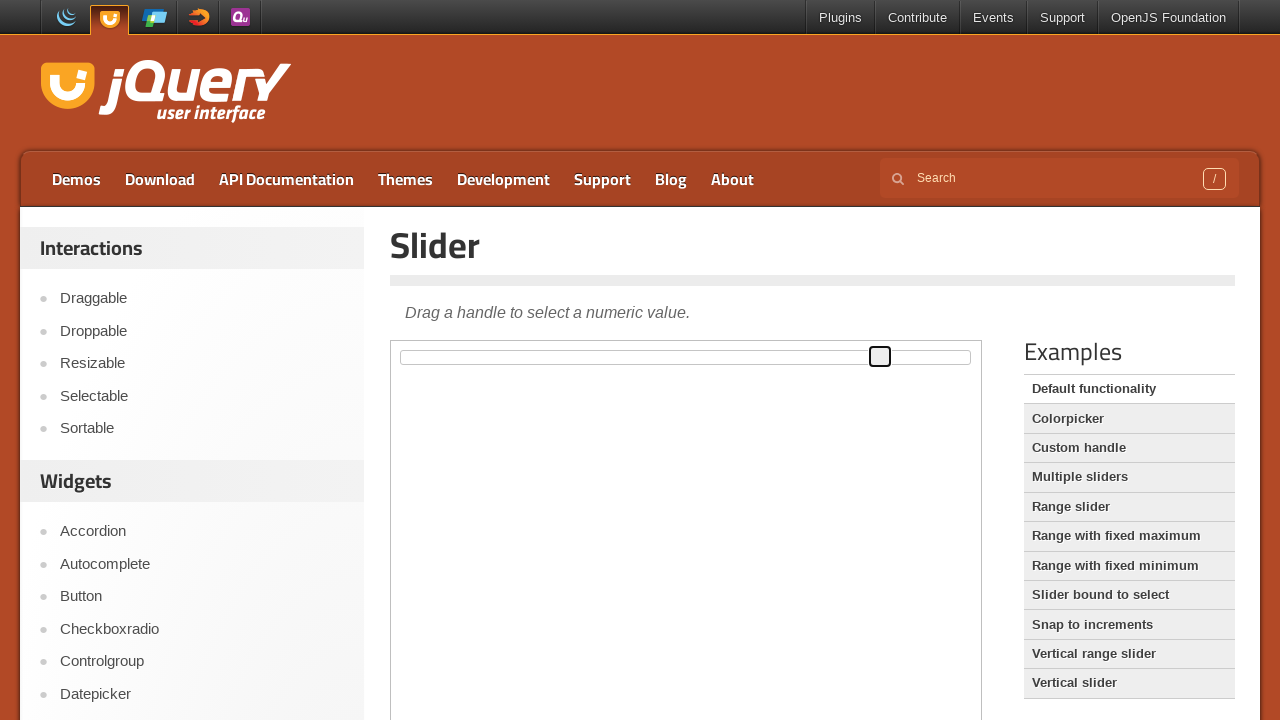

Pressed ArrowLeft to move slider left (iteration 17/100) on iframe.demo-frame >> nth=0 >> internal:control=enter-frame >> span.ui-slider-han
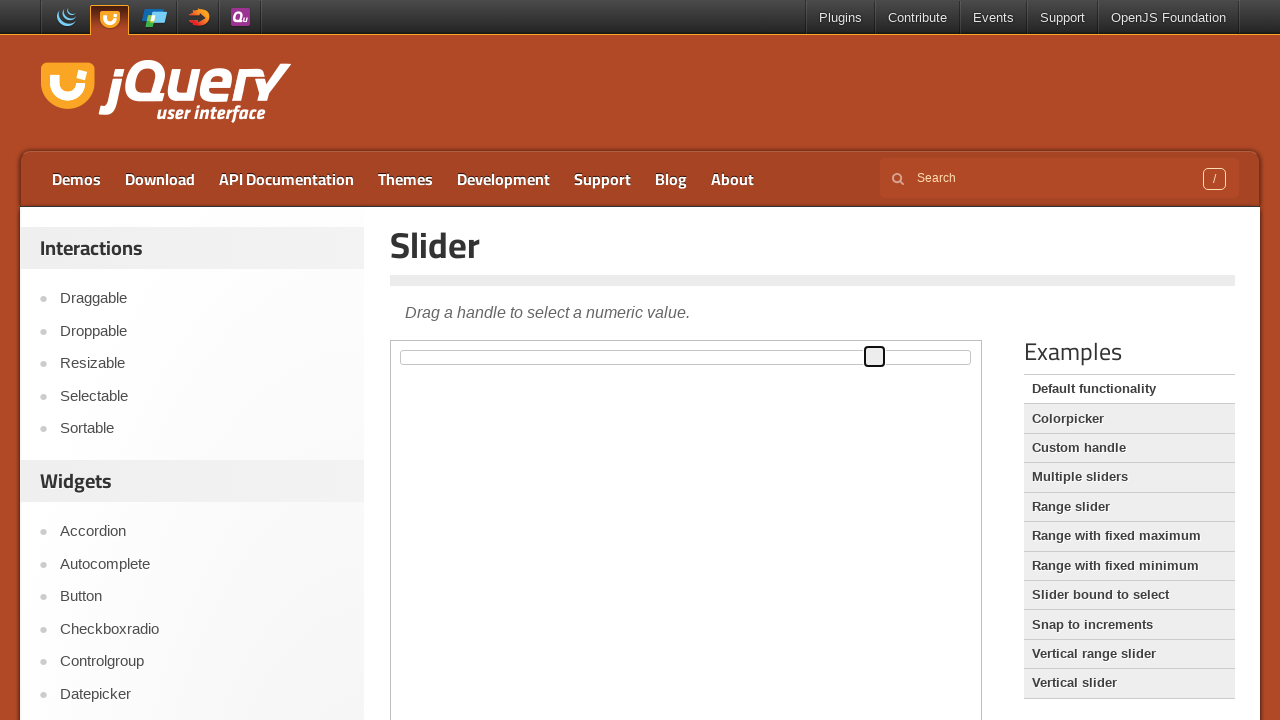

Pressed ArrowLeft to move slider left (iteration 18/100) on iframe.demo-frame >> nth=0 >> internal:control=enter-frame >> span.ui-slider-han
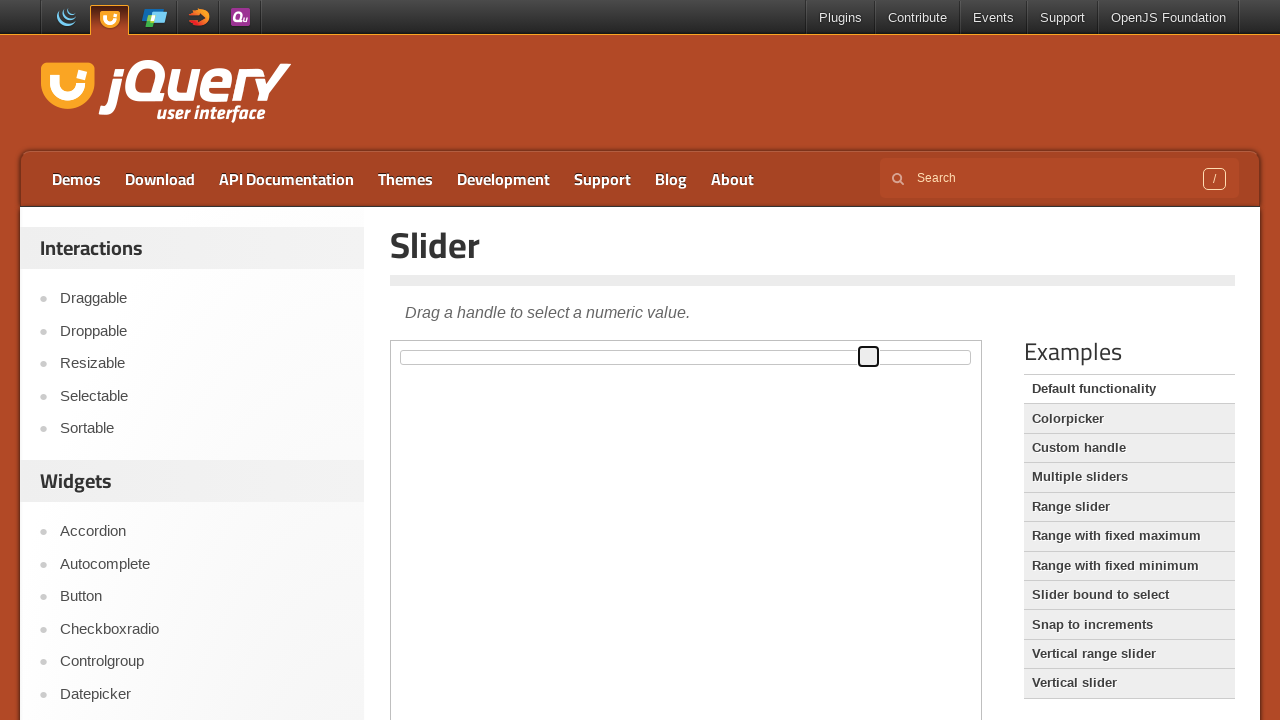

Pressed ArrowLeft to move slider left (iteration 19/100) on iframe.demo-frame >> nth=0 >> internal:control=enter-frame >> span.ui-slider-han
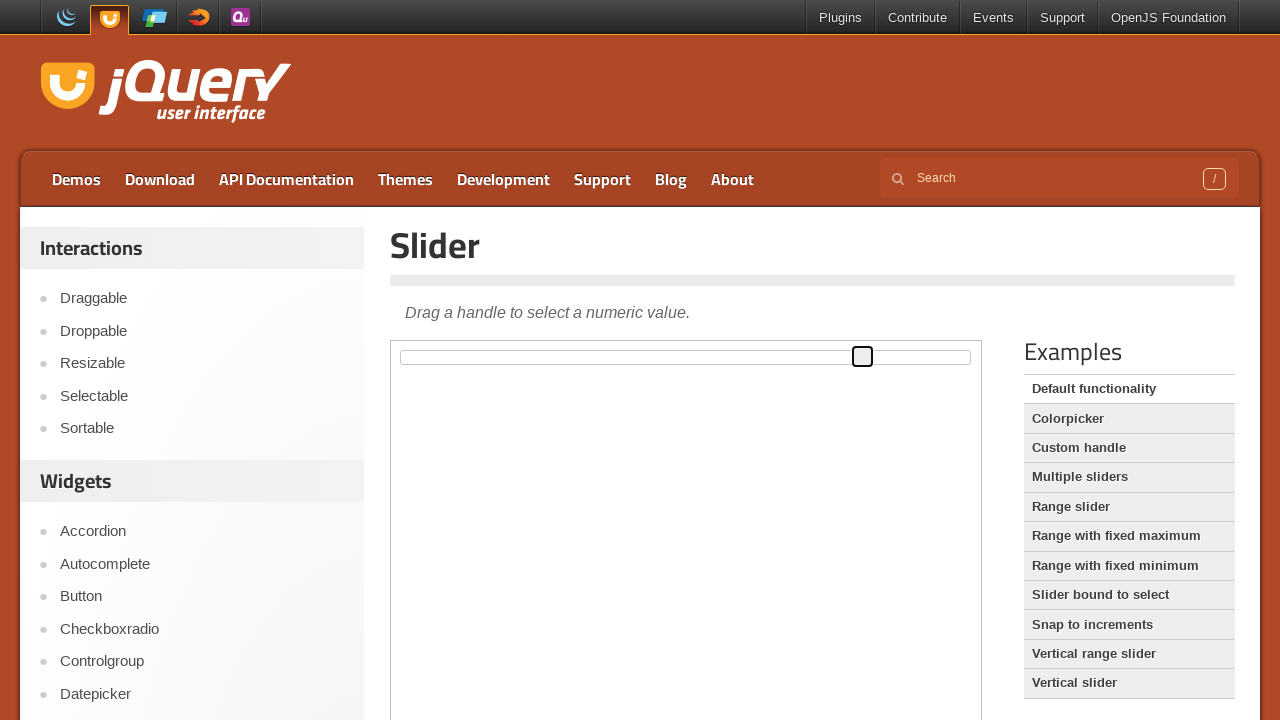

Pressed ArrowLeft to move slider left (iteration 20/100) on iframe.demo-frame >> nth=0 >> internal:control=enter-frame >> span.ui-slider-han
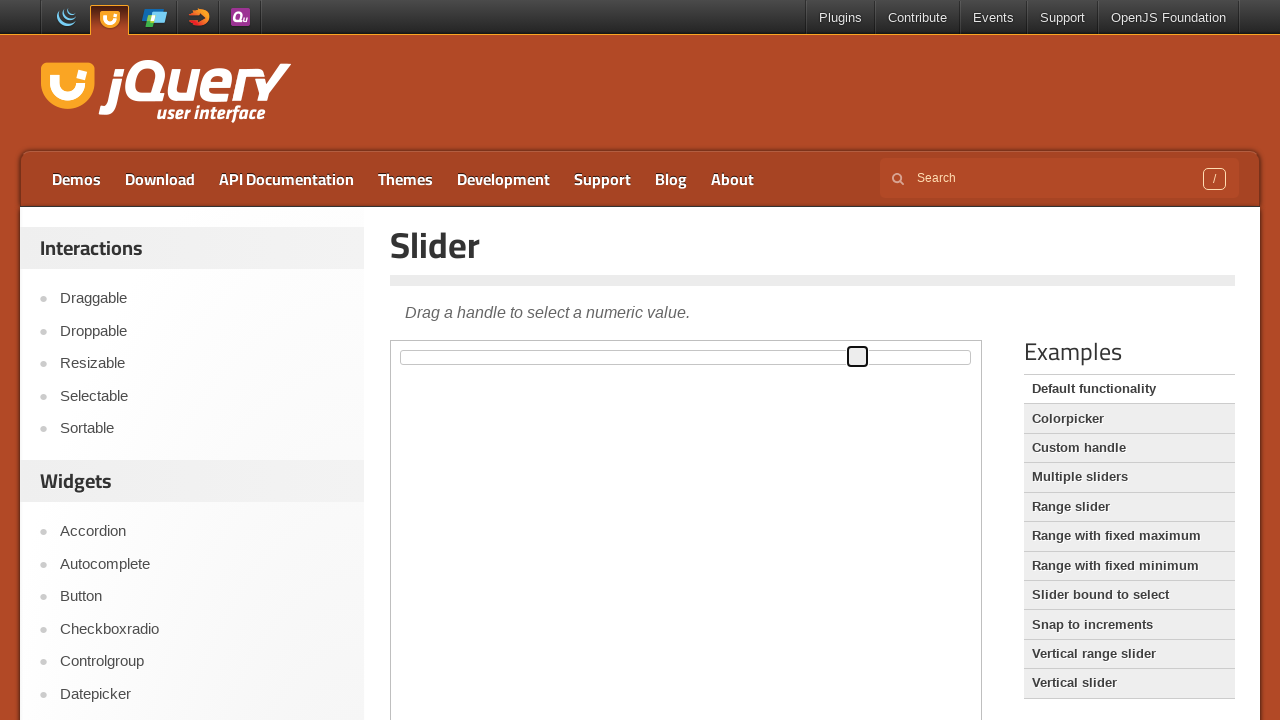

Pressed ArrowLeft to move slider left (iteration 21/100) on iframe.demo-frame >> nth=0 >> internal:control=enter-frame >> span.ui-slider-han
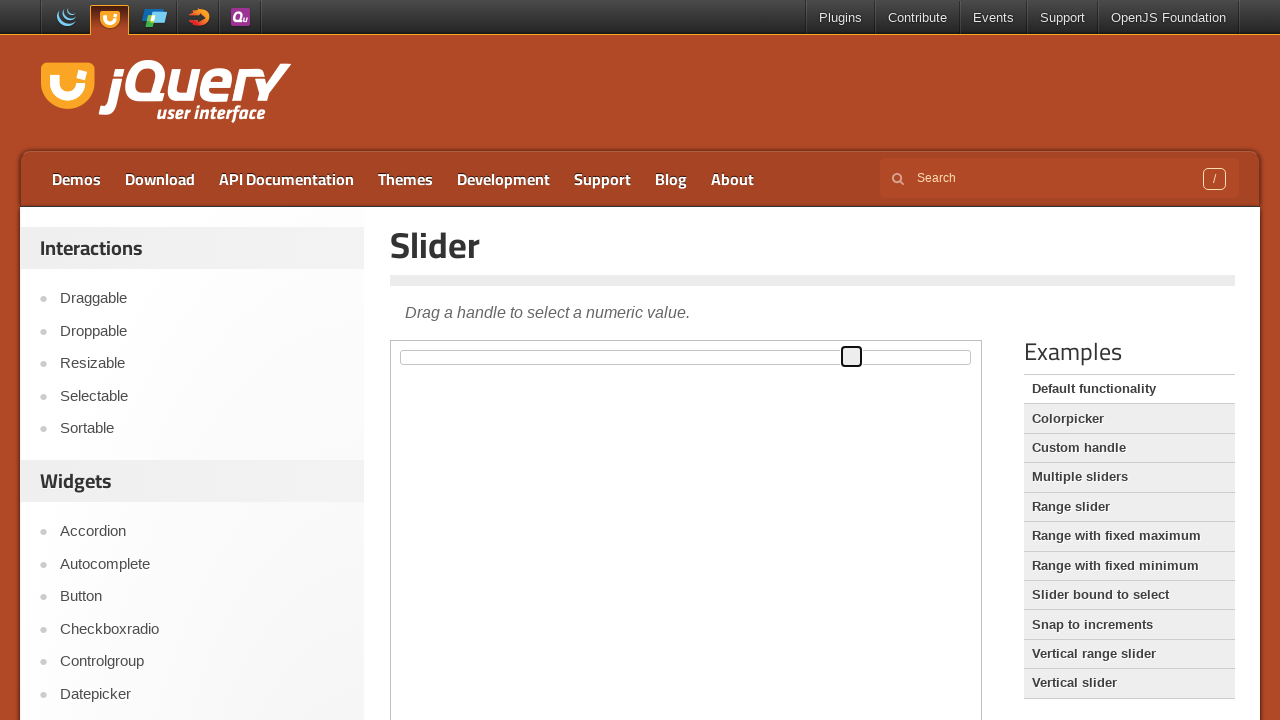

Pressed ArrowLeft to move slider left (iteration 22/100) on iframe.demo-frame >> nth=0 >> internal:control=enter-frame >> span.ui-slider-han
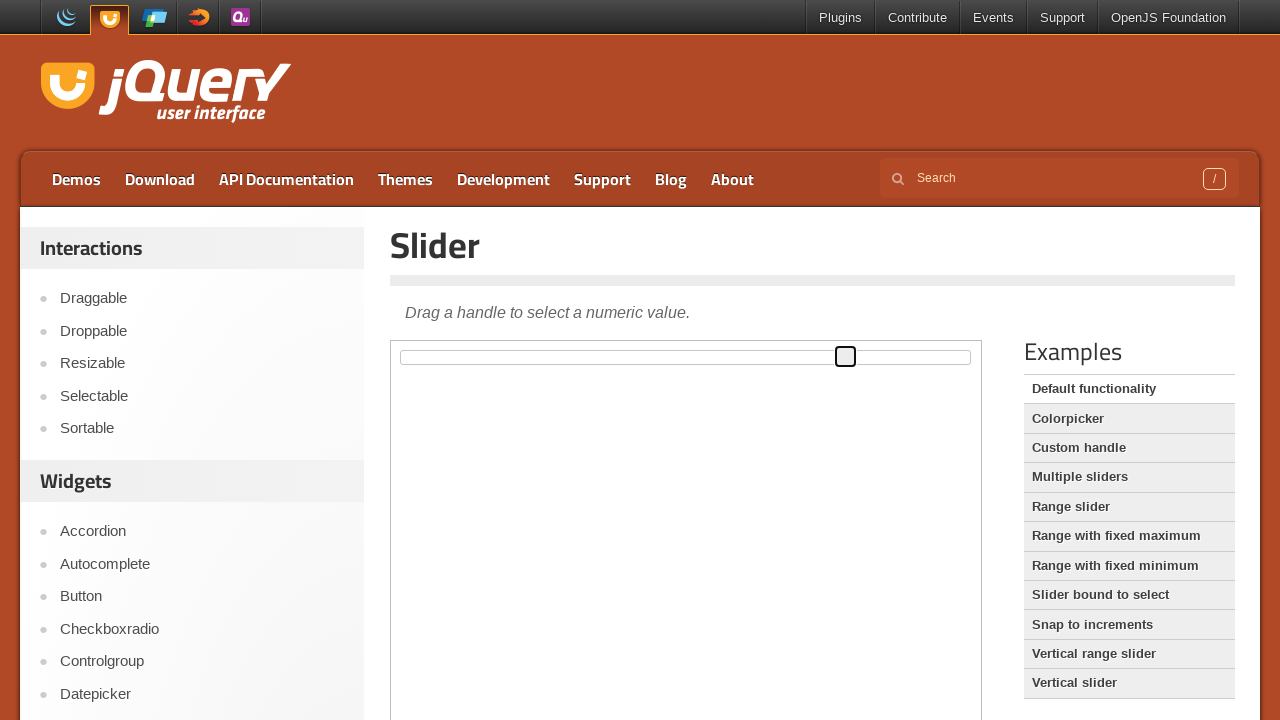

Pressed ArrowLeft to move slider left (iteration 23/100) on iframe.demo-frame >> nth=0 >> internal:control=enter-frame >> span.ui-slider-han
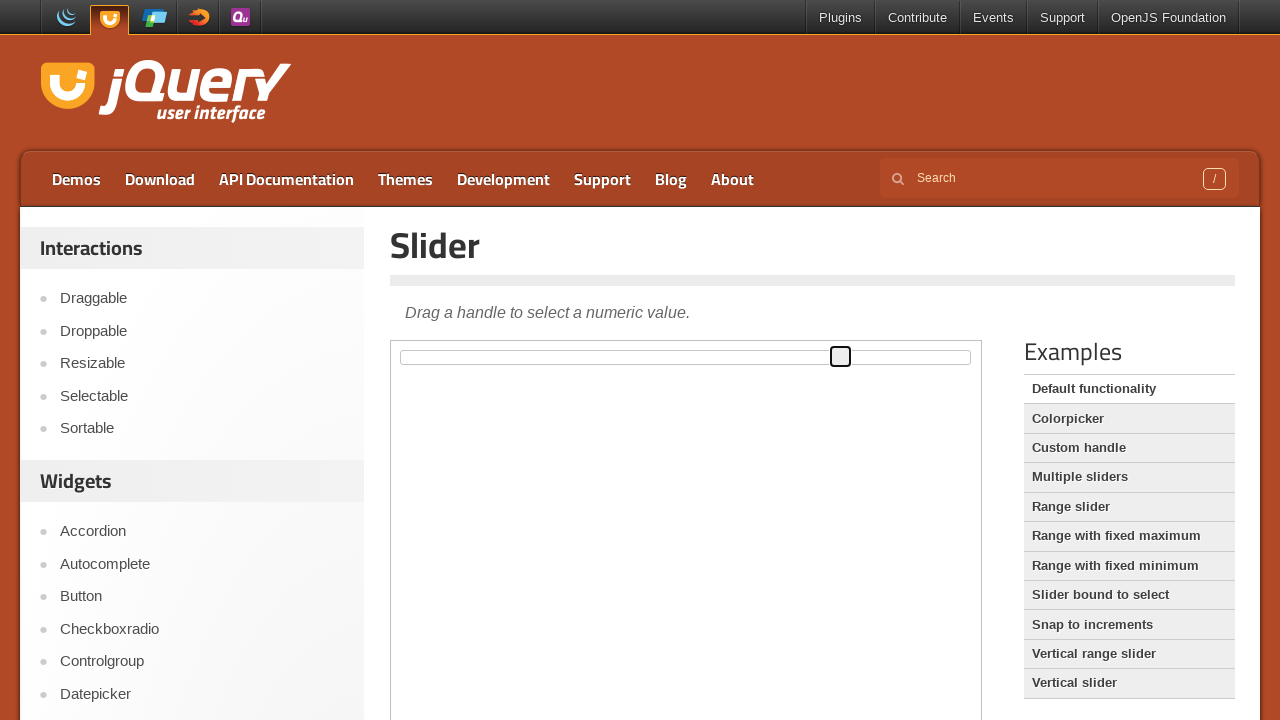

Pressed ArrowLeft to move slider left (iteration 24/100) on iframe.demo-frame >> nth=0 >> internal:control=enter-frame >> span.ui-slider-han
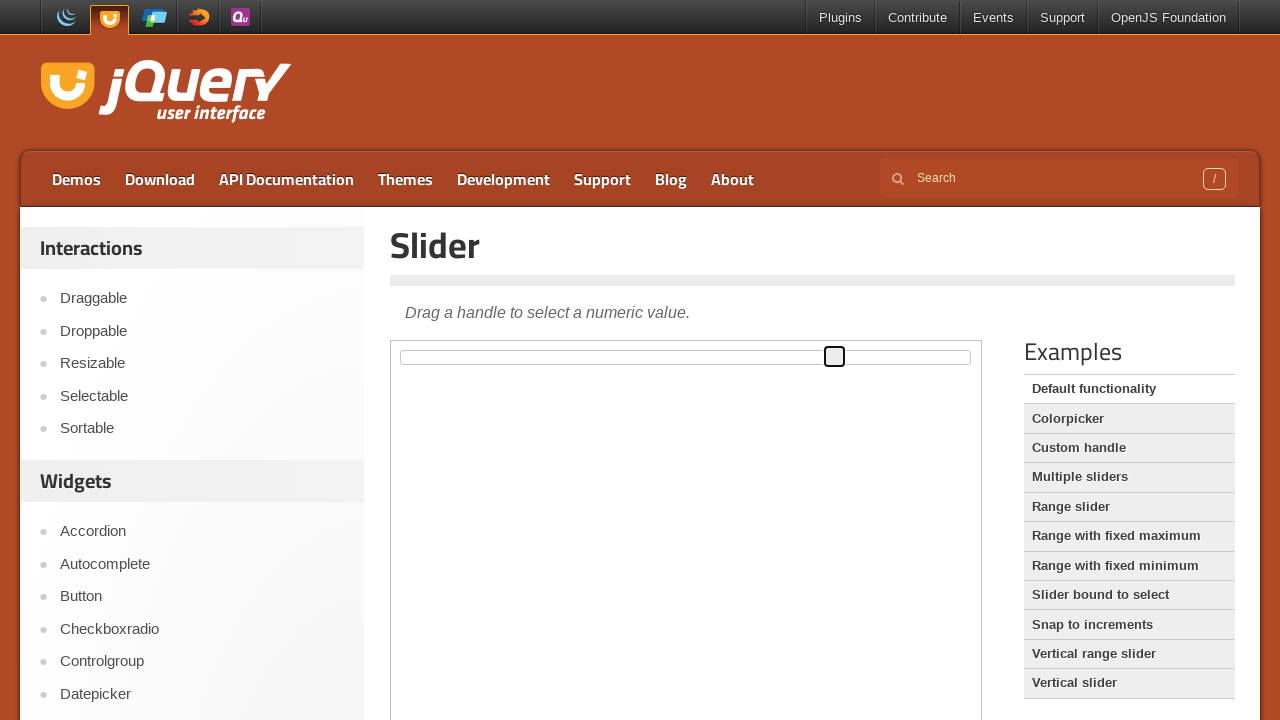

Pressed ArrowLeft to move slider left (iteration 25/100) on iframe.demo-frame >> nth=0 >> internal:control=enter-frame >> span.ui-slider-han
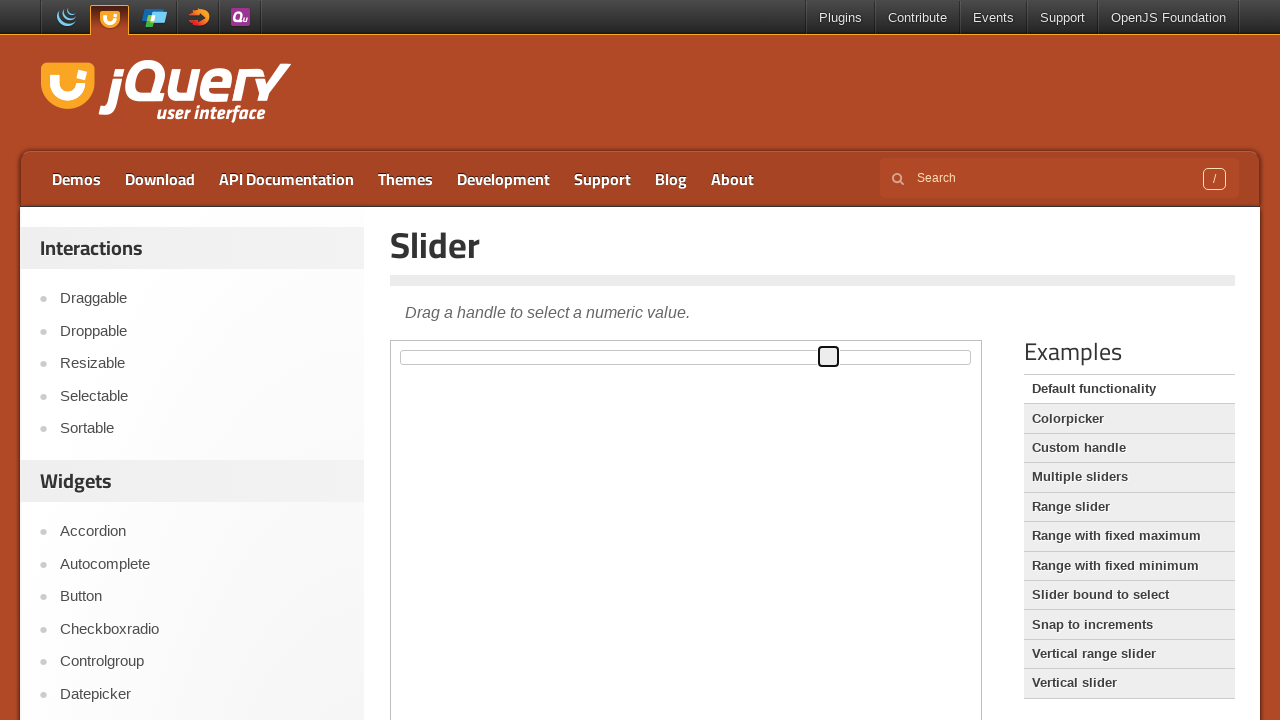

Pressed ArrowLeft to move slider left (iteration 26/100) on iframe.demo-frame >> nth=0 >> internal:control=enter-frame >> span.ui-slider-han
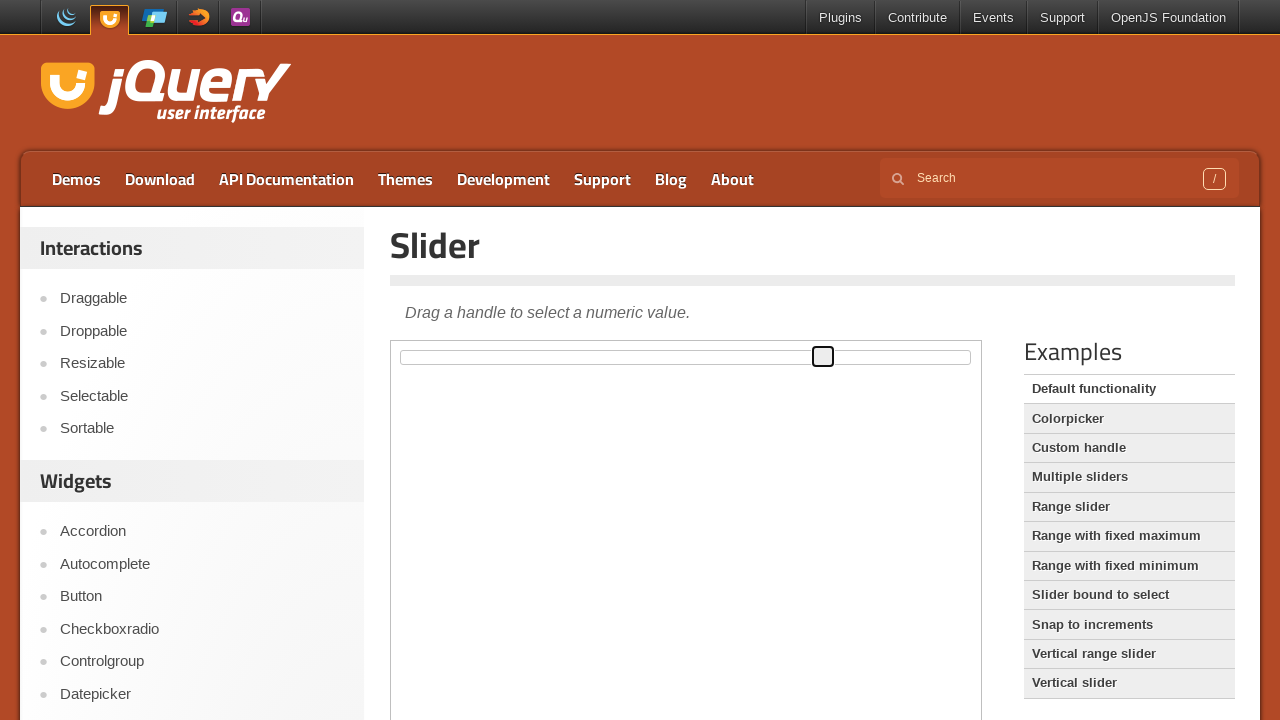

Pressed ArrowLeft to move slider left (iteration 27/100) on iframe.demo-frame >> nth=0 >> internal:control=enter-frame >> span.ui-slider-han
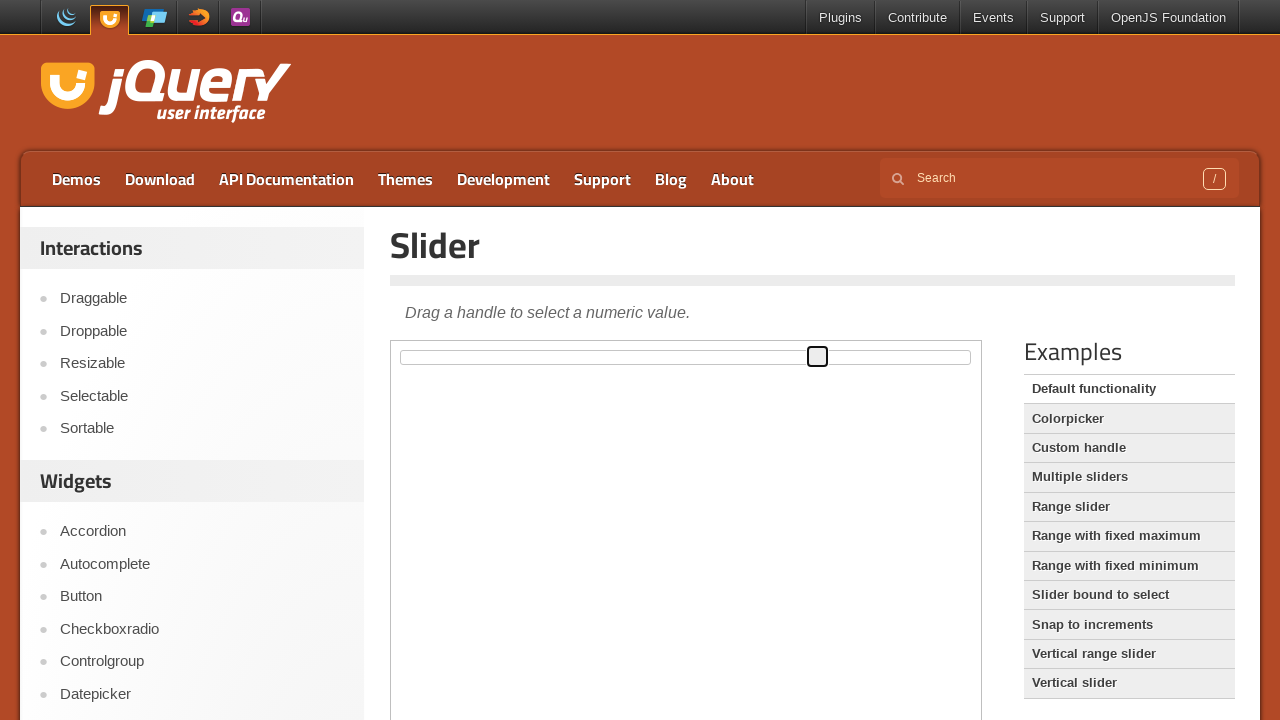

Pressed ArrowLeft to move slider left (iteration 28/100) on iframe.demo-frame >> nth=0 >> internal:control=enter-frame >> span.ui-slider-han
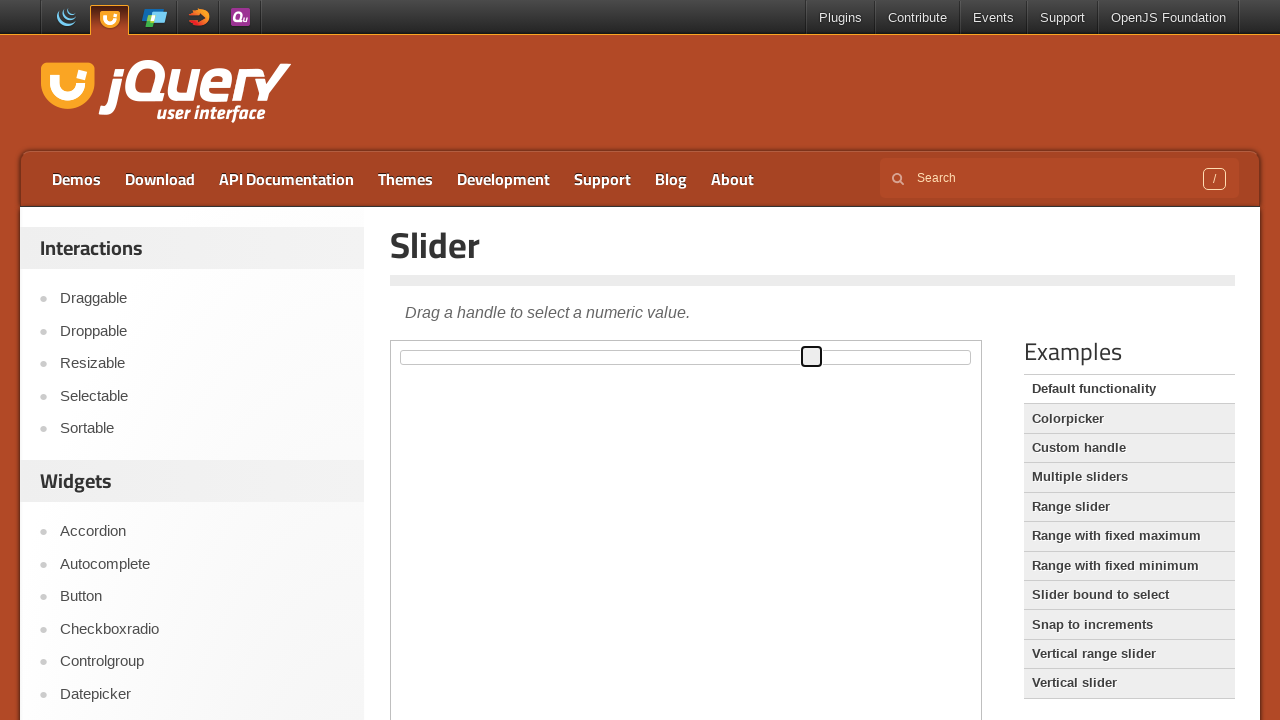

Pressed ArrowLeft to move slider left (iteration 29/100) on iframe.demo-frame >> nth=0 >> internal:control=enter-frame >> span.ui-slider-han
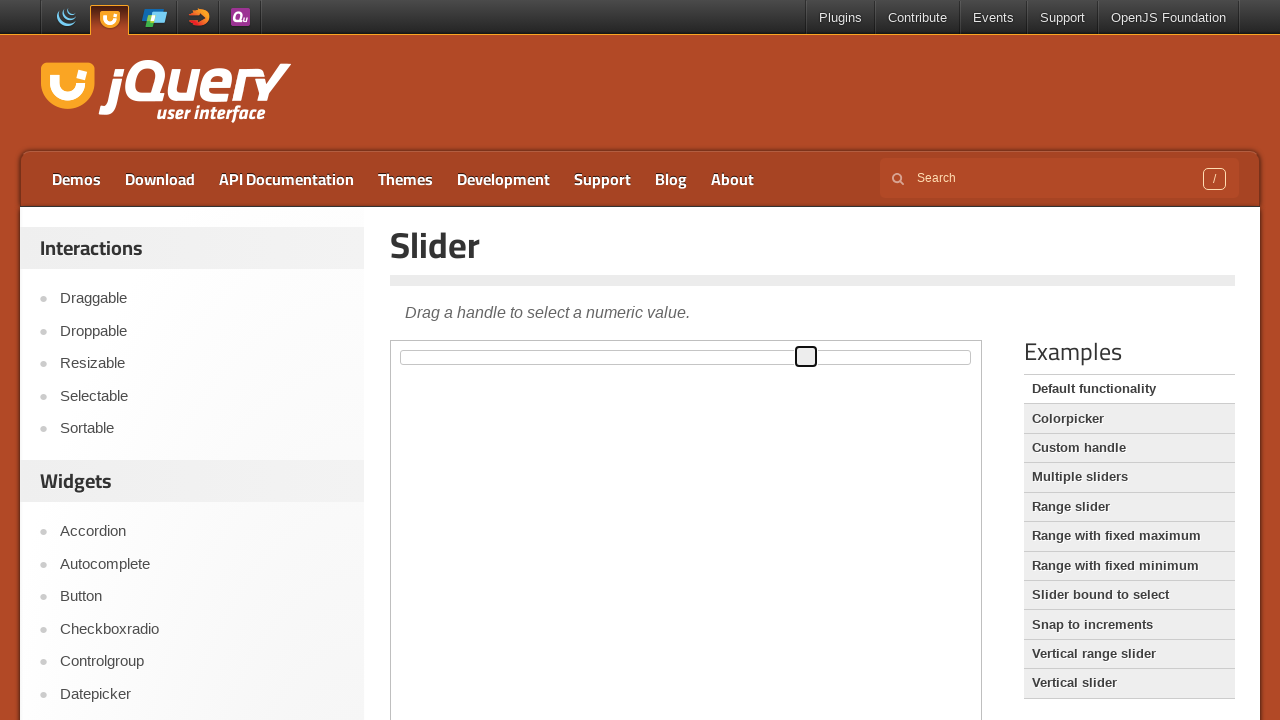

Pressed ArrowLeft to move slider left (iteration 30/100) on iframe.demo-frame >> nth=0 >> internal:control=enter-frame >> span.ui-slider-han
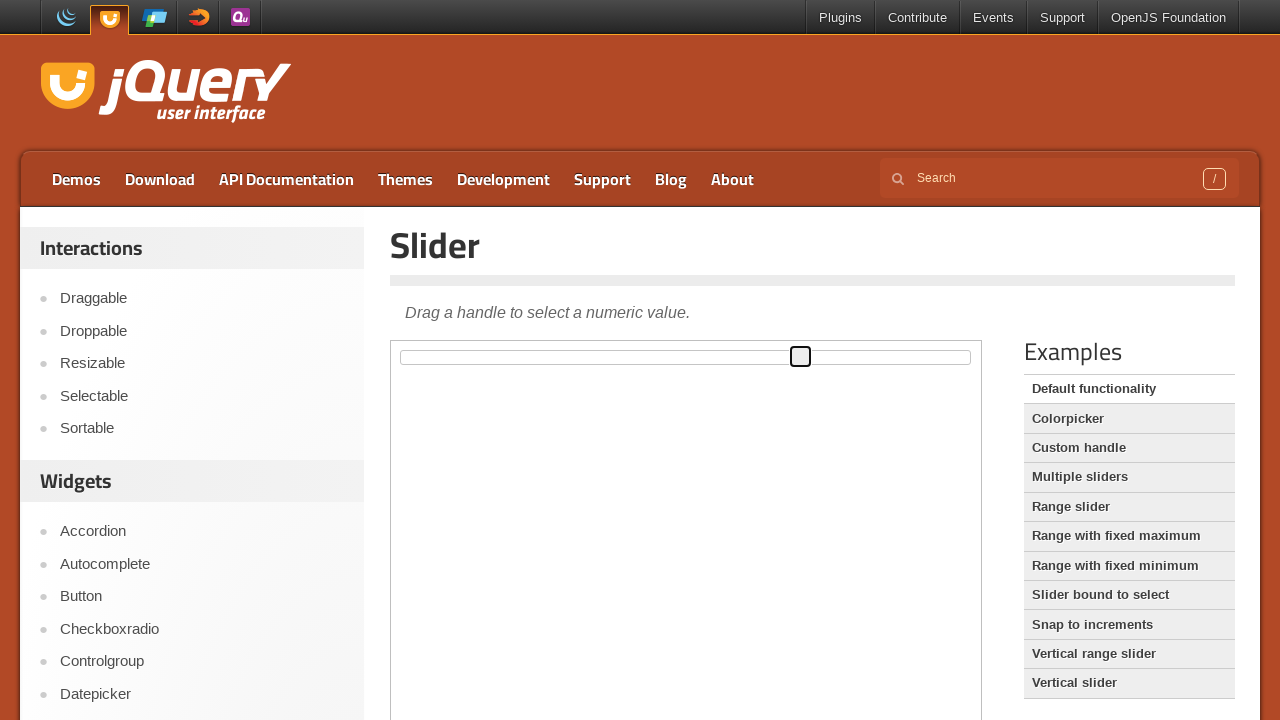

Pressed ArrowLeft to move slider left (iteration 31/100) on iframe.demo-frame >> nth=0 >> internal:control=enter-frame >> span.ui-slider-han
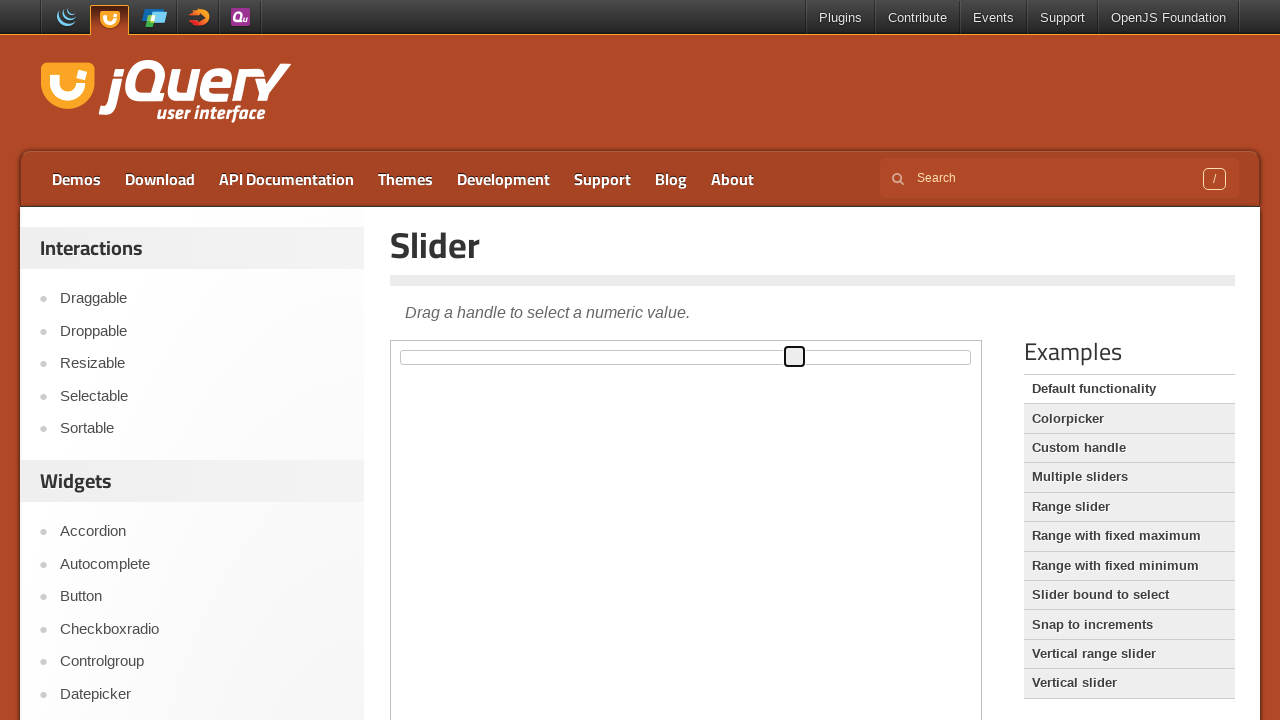

Pressed ArrowLeft to move slider left (iteration 32/100) on iframe.demo-frame >> nth=0 >> internal:control=enter-frame >> span.ui-slider-han
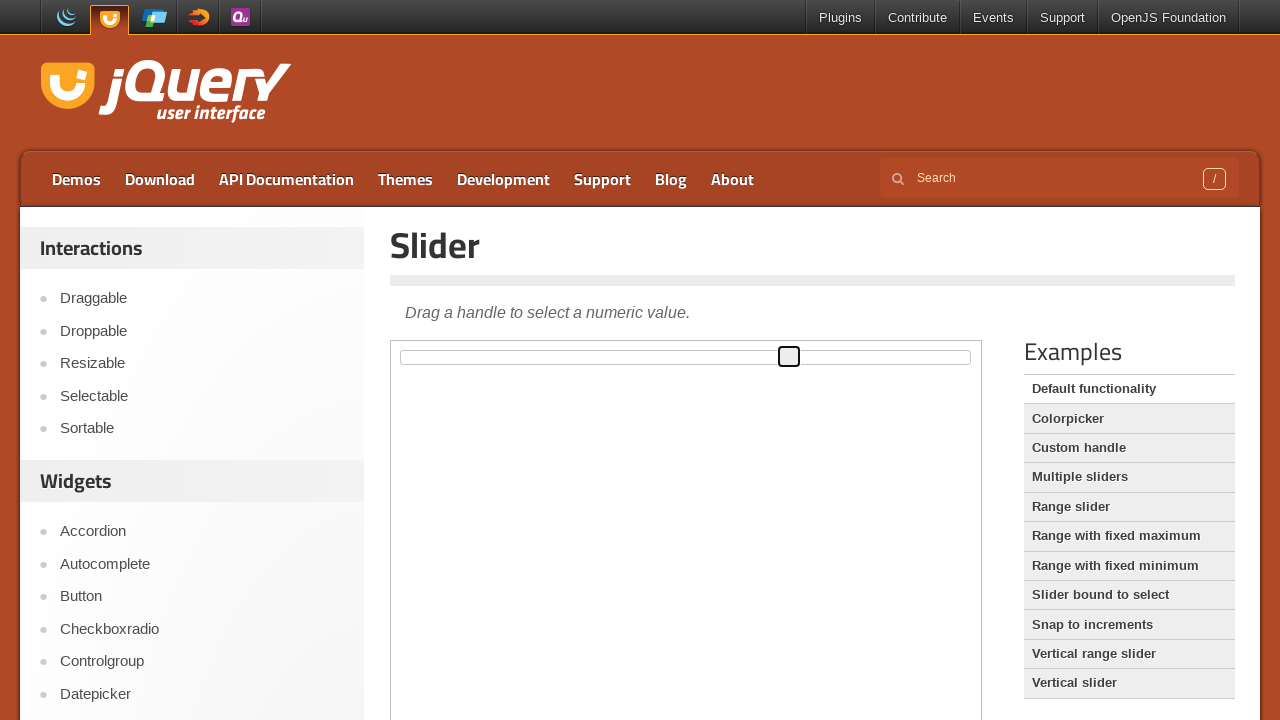

Pressed ArrowLeft to move slider left (iteration 33/100) on iframe.demo-frame >> nth=0 >> internal:control=enter-frame >> span.ui-slider-han
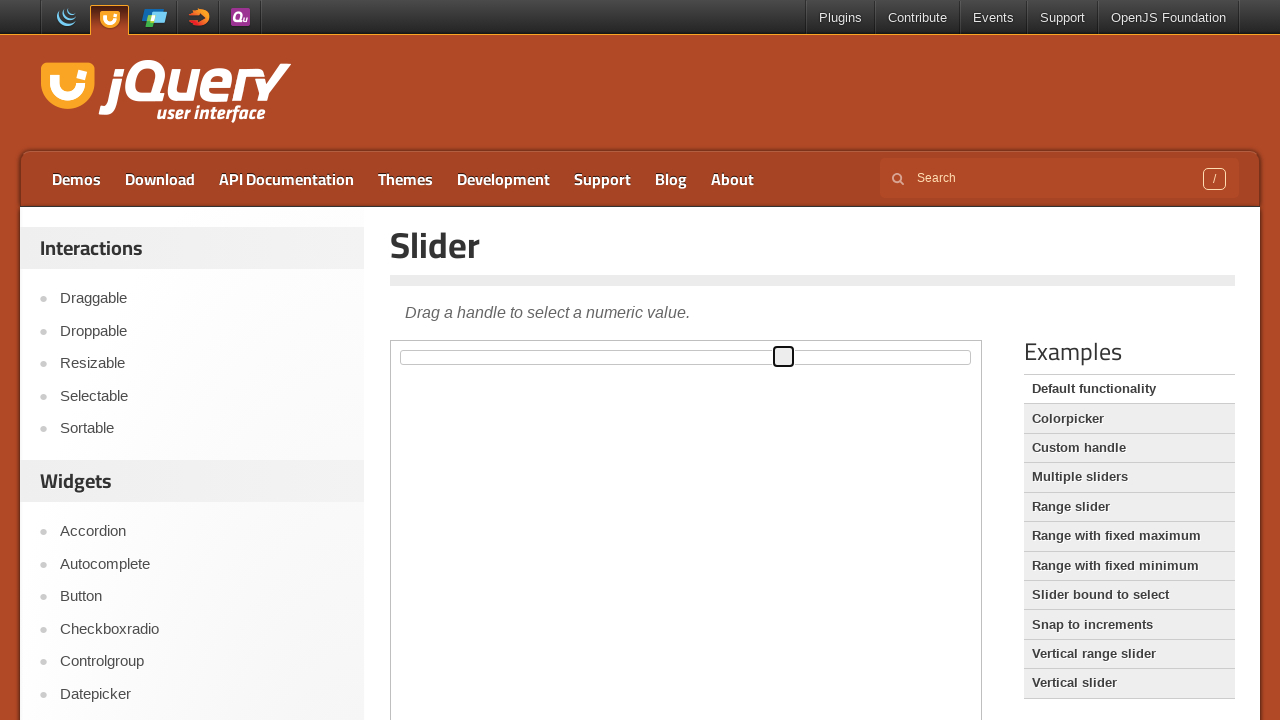

Pressed ArrowLeft to move slider left (iteration 34/100) on iframe.demo-frame >> nth=0 >> internal:control=enter-frame >> span.ui-slider-han
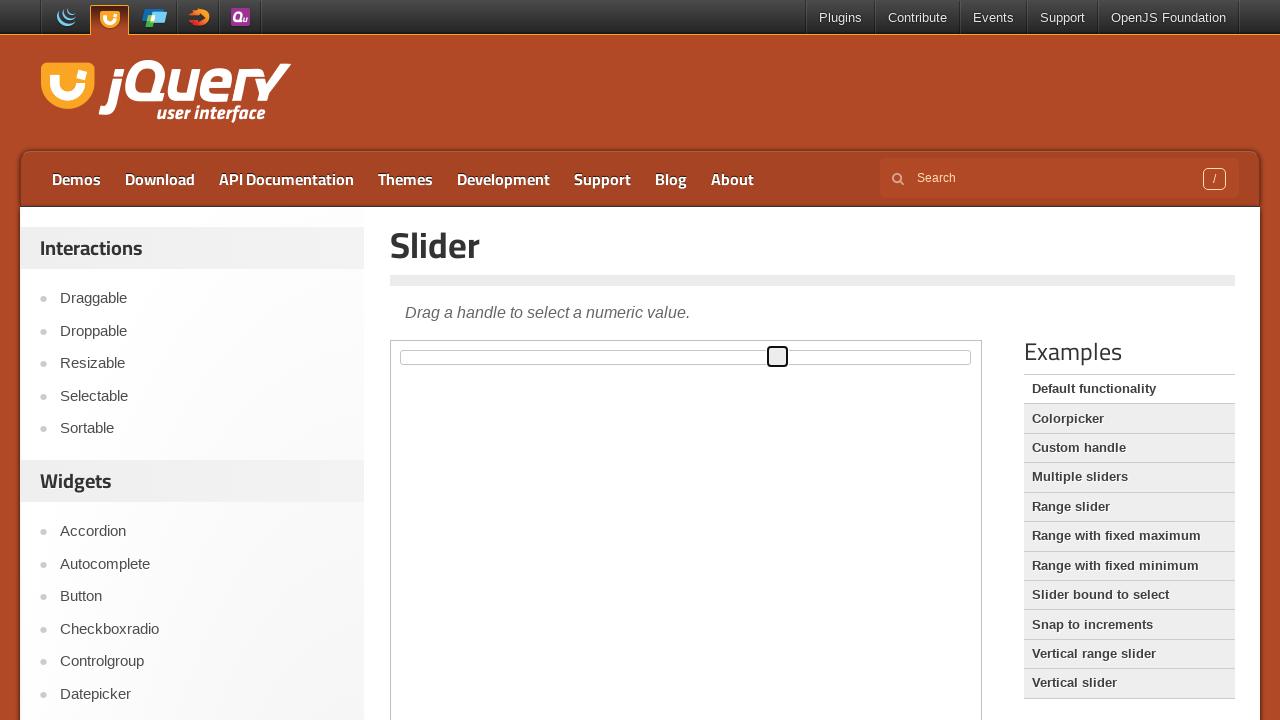

Pressed ArrowLeft to move slider left (iteration 35/100) on iframe.demo-frame >> nth=0 >> internal:control=enter-frame >> span.ui-slider-han
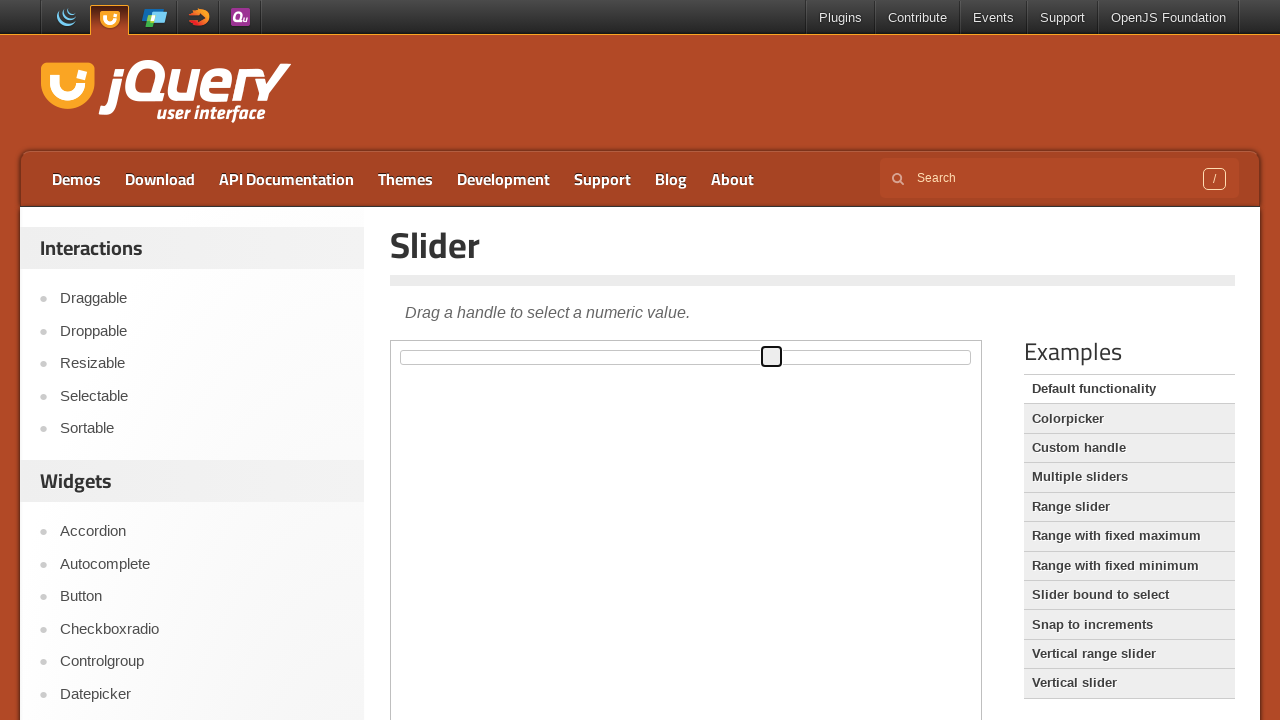

Pressed ArrowLeft to move slider left (iteration 36/100) on iframe.demo-frame >> nth=0 >> internal:control=enter-frame >> span.ui-slider-han
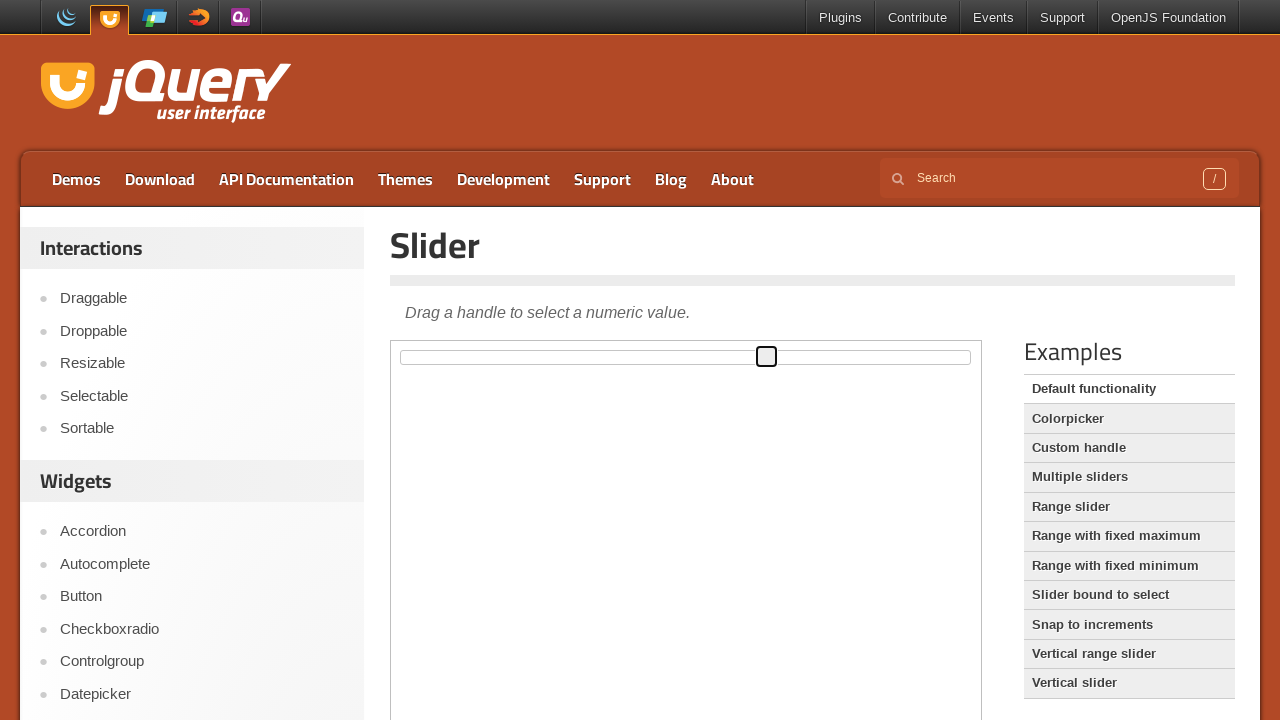

Pressed ArrowLeft to move slider left (iteration 37/100) on iframe.demo-frame >> nth=0 >> internal:control=enter-frame >> span.ui-slider-han
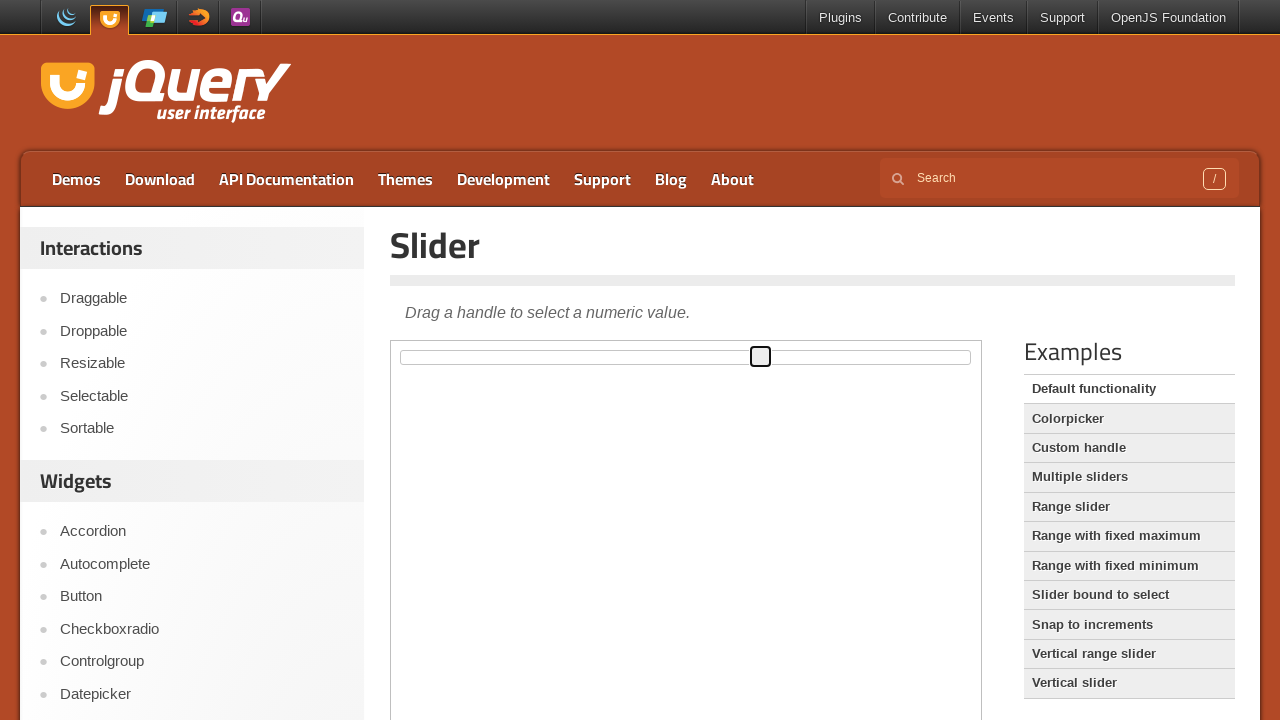

Pressed ArrowLeft to move slider left (iteration 38/100) on iframe.demo-frame >> nth=0 >> internal:control=enter-frame >> span.ui-slider-han
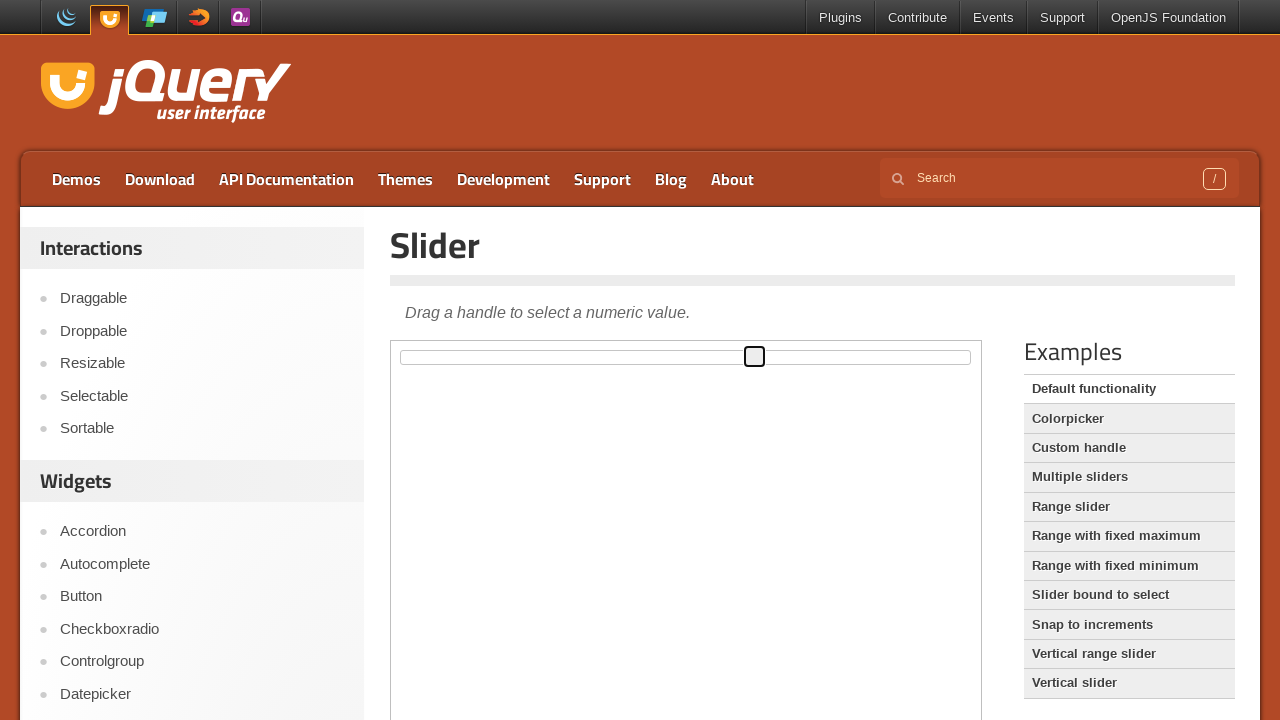

Pressed ArrowLeft to move slider left (iteration 39/100) on iframe.demo-frame >> nth=0 >> internal:control=enter-frame >> span.ui-slider-han
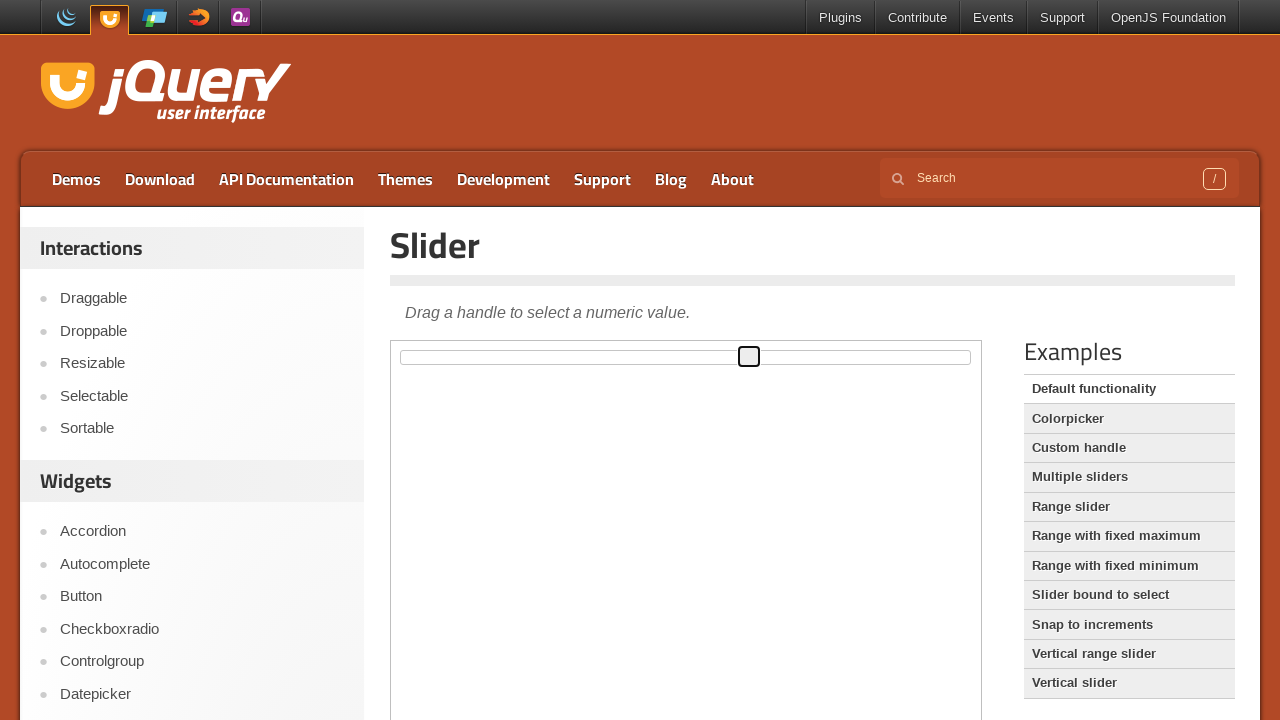

Pressed ArrowLeft to move slider left (iteration 40/100) on iframe.demo-frame >> nth=0 >> internal:control=enter-frame >> span.ui-slider-han
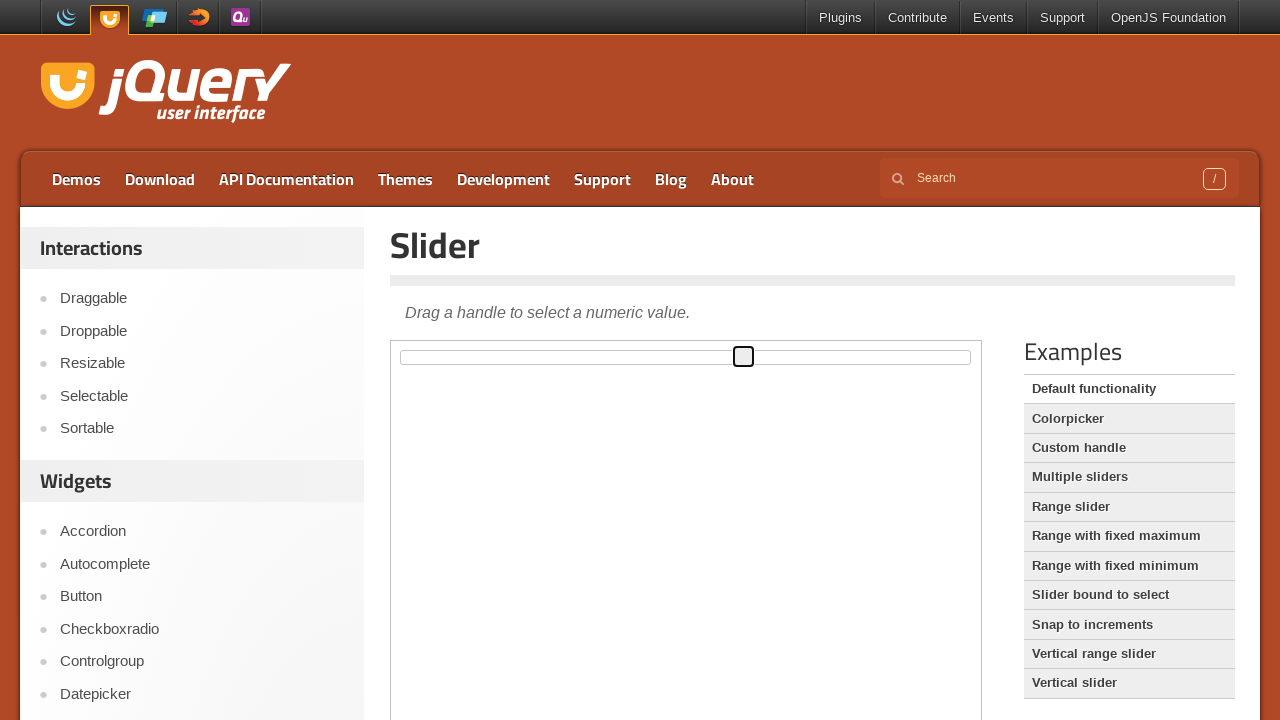

Pressed ArrowLeft to move slider left (iteration 41/100) on iframe.demo-frame >> nth=0 >> internal:control=enter-frame >> span.ui-slider-han
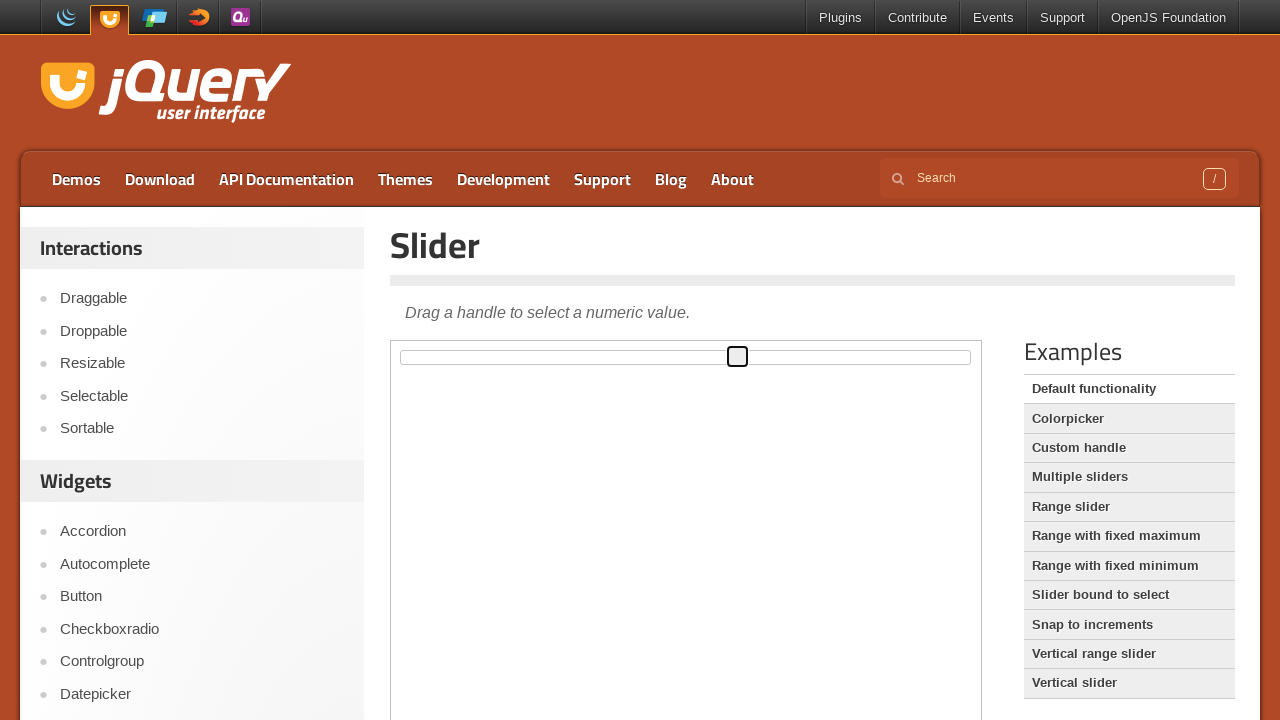

Pressed ArrowLeft to move slider left (iteration 42/100) on iframe.demo-frame >> nth=0 >> internal:control=enter-frame >> span.ui-slider-han
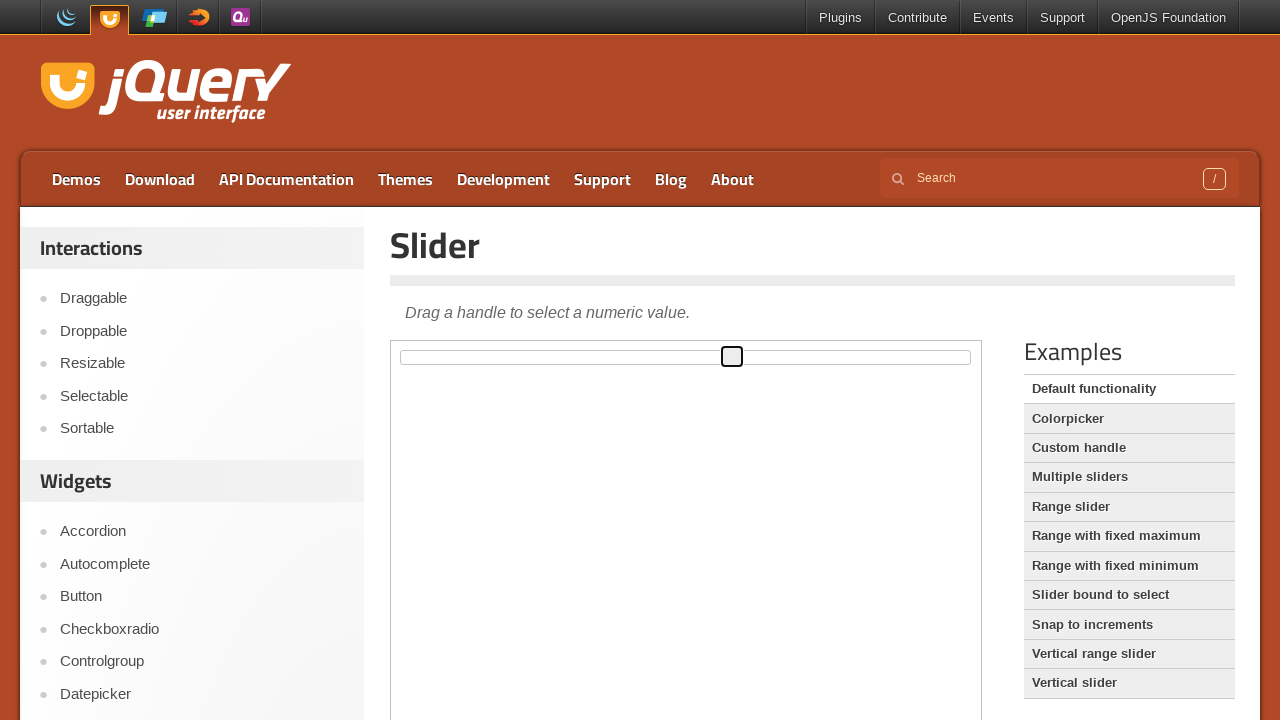

Pressed ArrowLeft to move slider left (iteration 43/100) on iframe.demo-frame >> nth=0 >> internal:control=enter-frame >> span.ui-slider-han
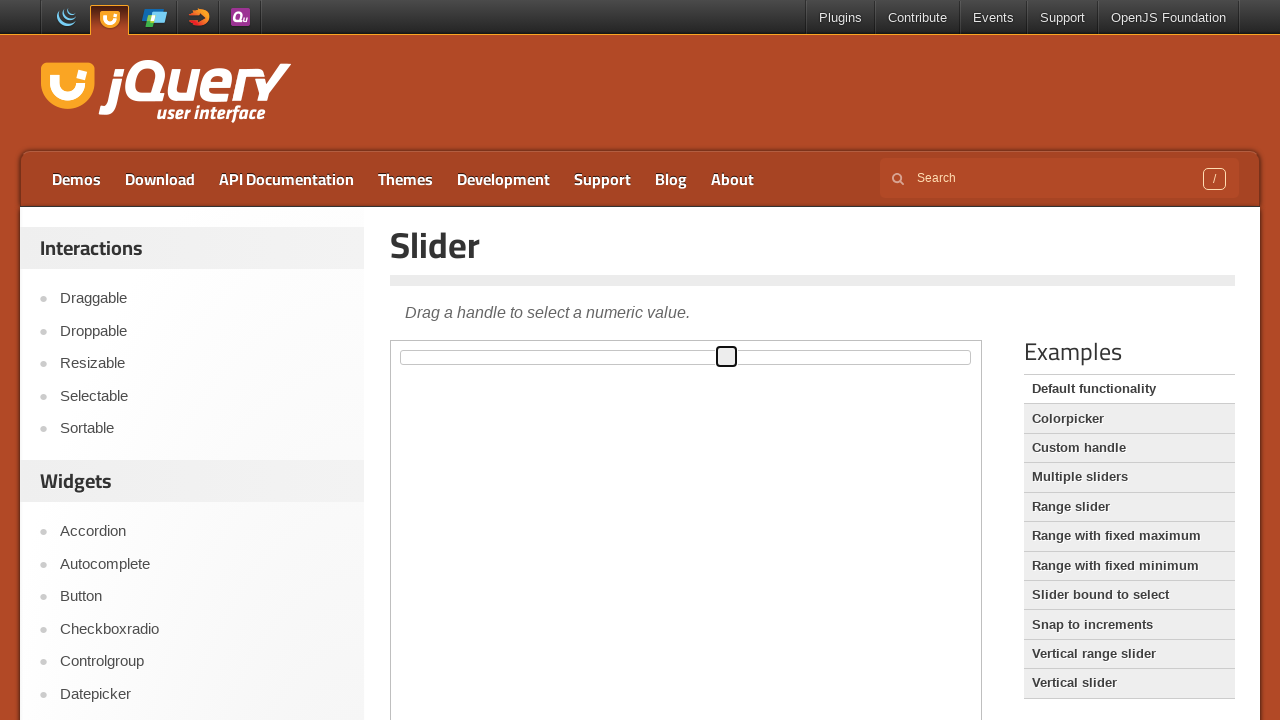

Pressed ArrowLeft to move slider left (iteration 44/100) on iframe.demo-frame >> nth=0 >> internal:control=enter-frame >> span.ui-slider-han
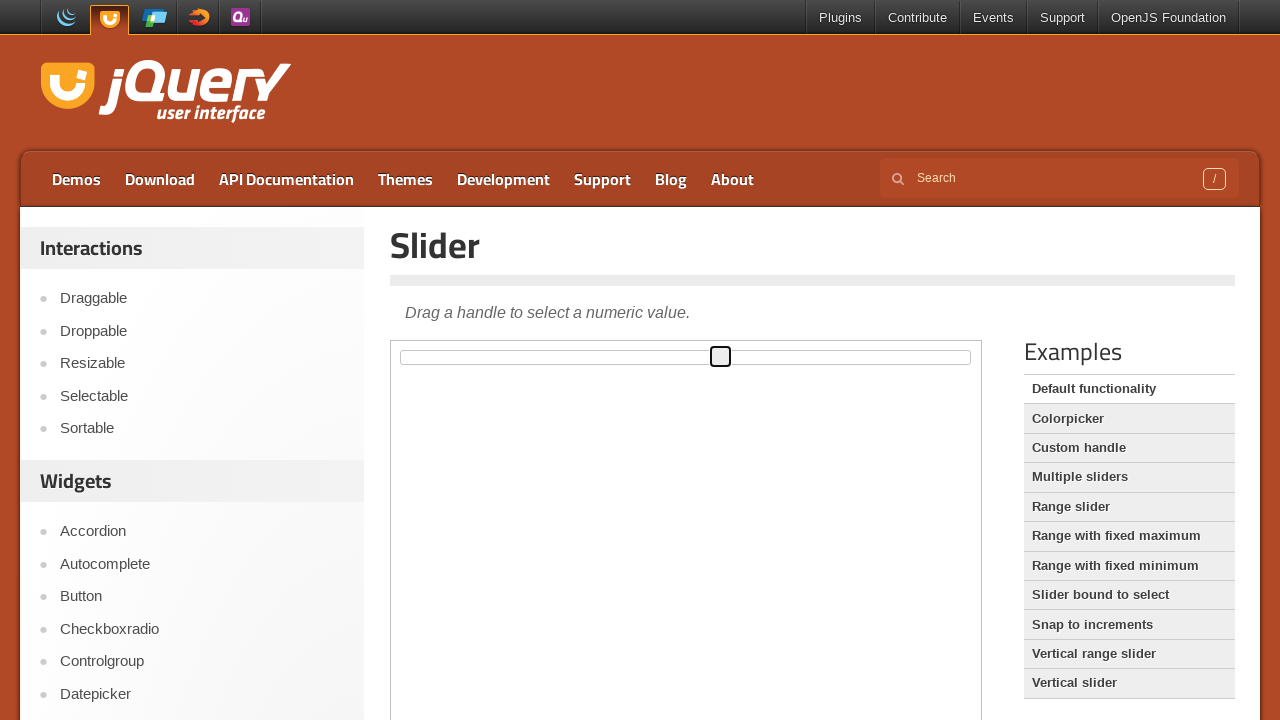

Pressed ArrowLeft to move slider left (iteration 45/100) on iframe.demo-frame >> nth=0 >> internal:control=enter-frame >> span.ui-slider-han
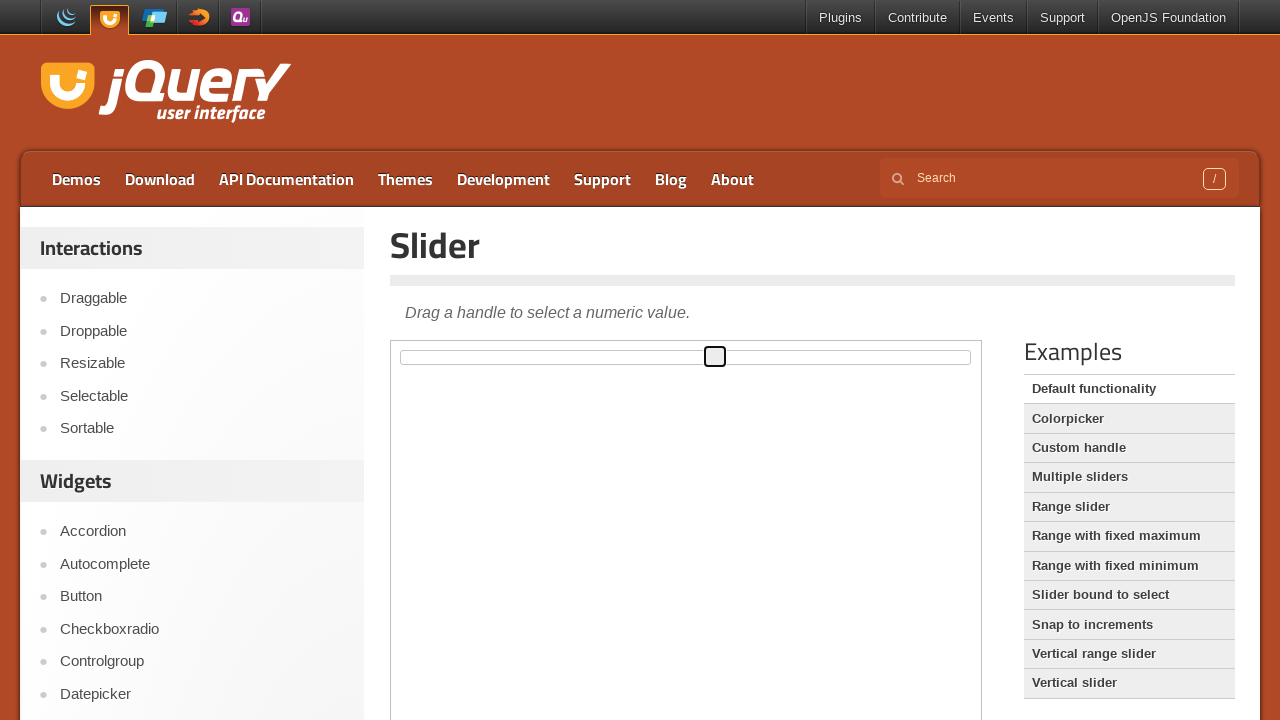

Pressed ArrowLeft to move slider left (iteration 46/100) on iframe.demo-frame >> nth=0 >> internal:control=enter-frame >> span.ui-slider-han
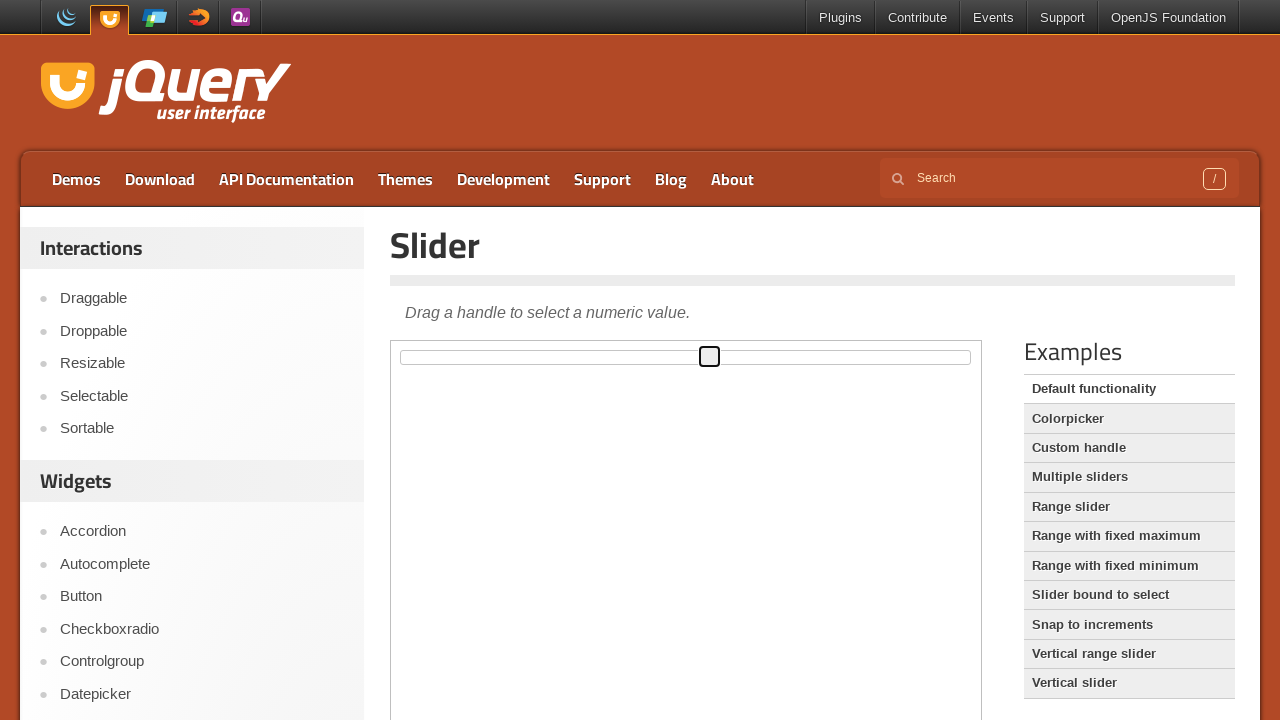

Pressed ArrowLeft to move slider left (iteration 47/100) on iframe.demo-frame >> nth=0 >> internal:control=enter-frame >> span.ui-slider-han
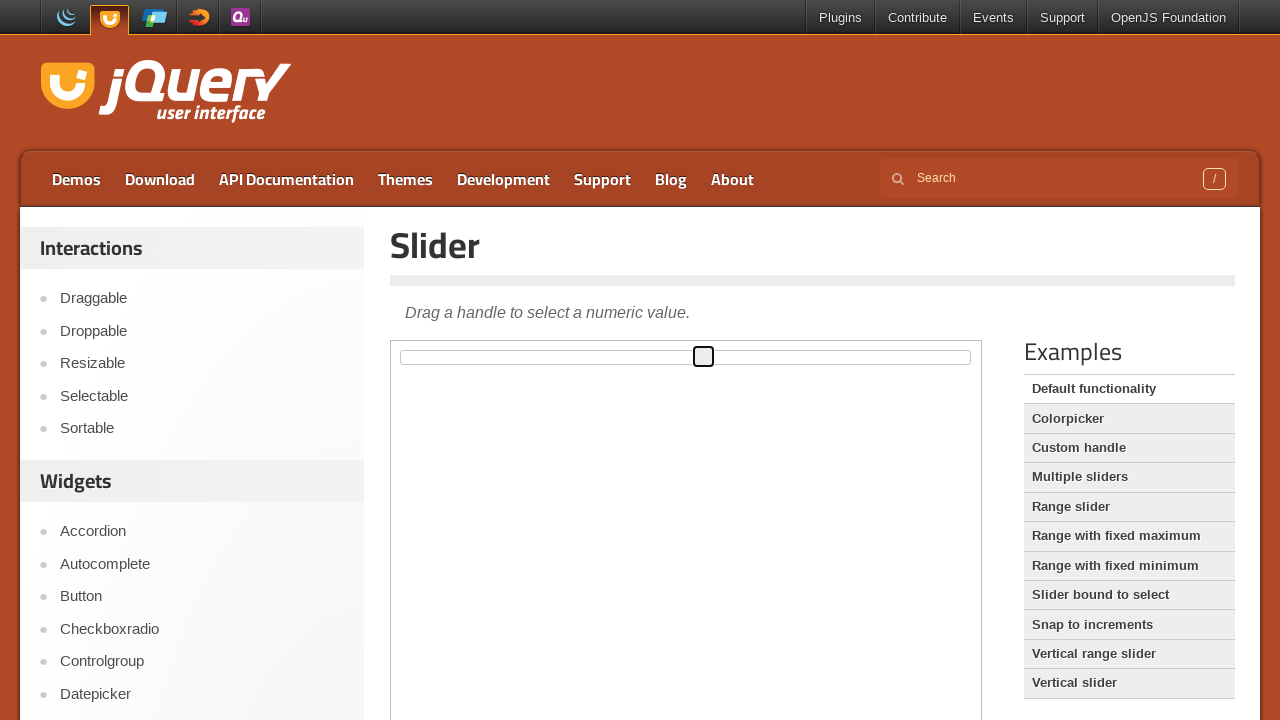

Pressed ArrowLeft to move slider left (iteration 48/100) on iframe.demo-frame >> nth=0 >> internal:control=enter-frame >> span.ui-slider-han
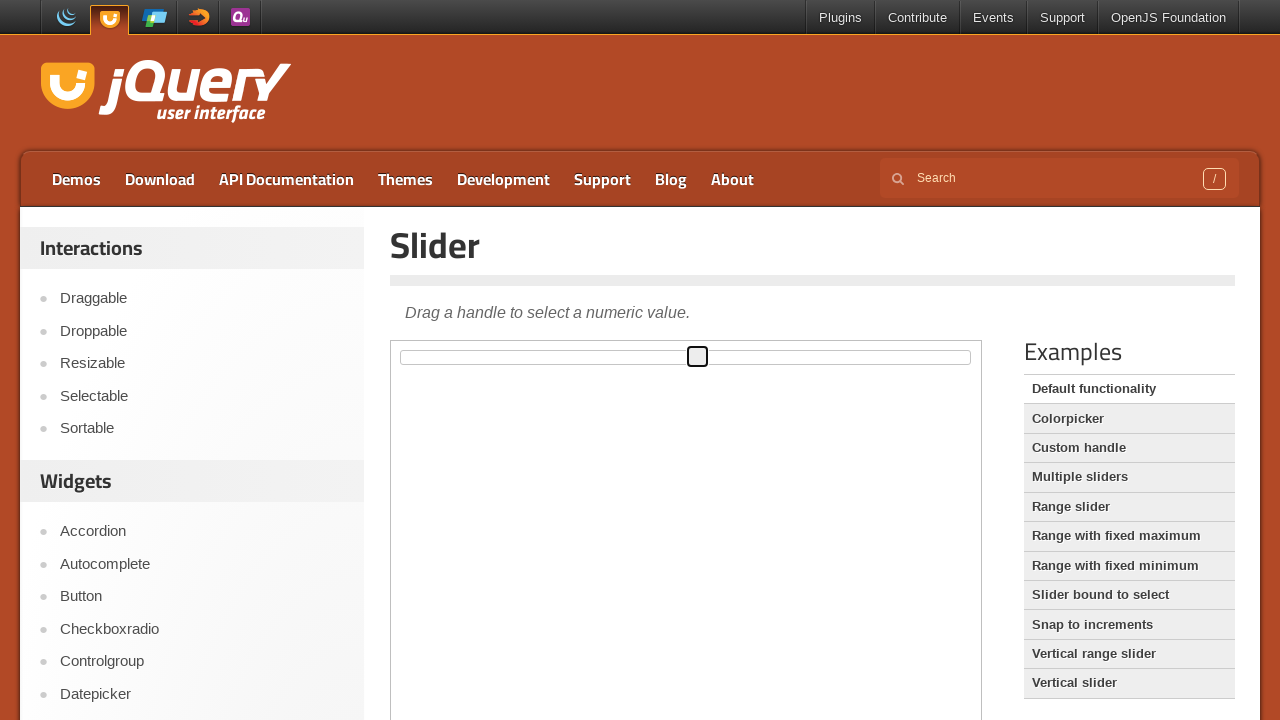

Pressed ArrowLeft to move slider left (iteration 49/100) on iframe.demo-frame >> nth=0 >> internal:control=enter-frame >> span.ui-slider-han
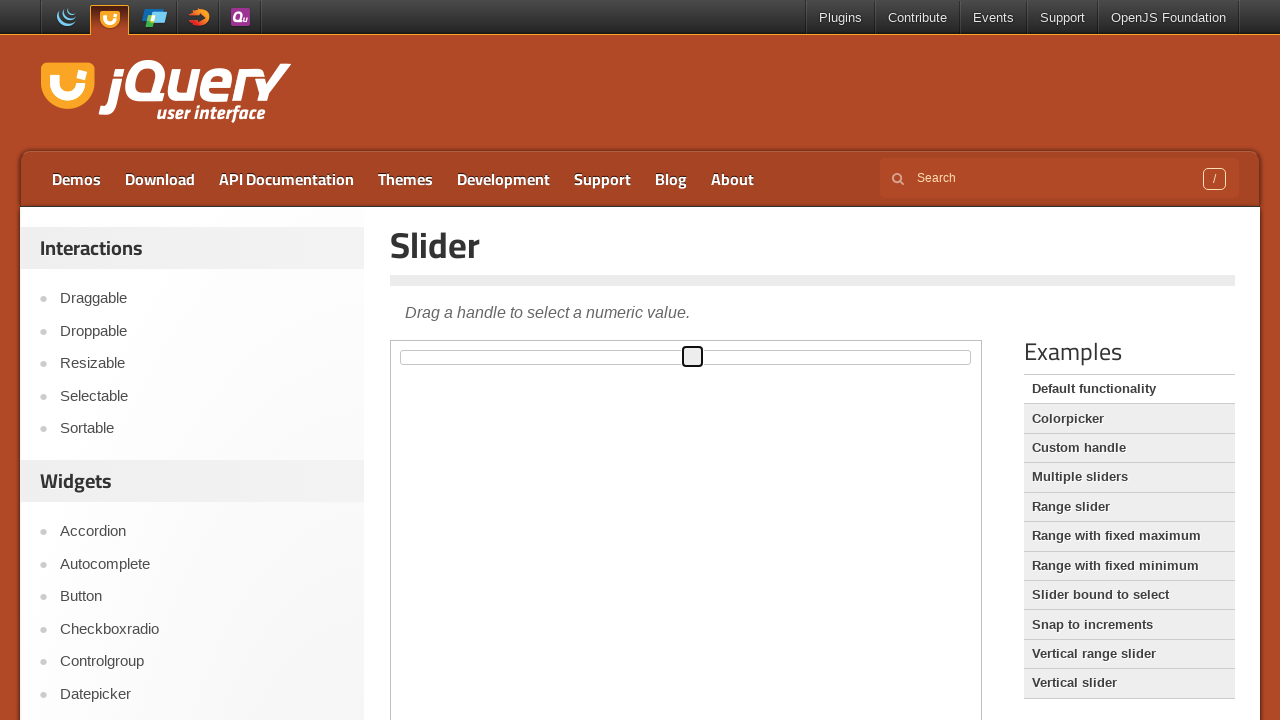

Pressed ArrowLeft to move slider left (iteration 50/100) on iframe.demo-frame >> nth=0 >> internal:control=enter-frame >> span.ui-slider-han
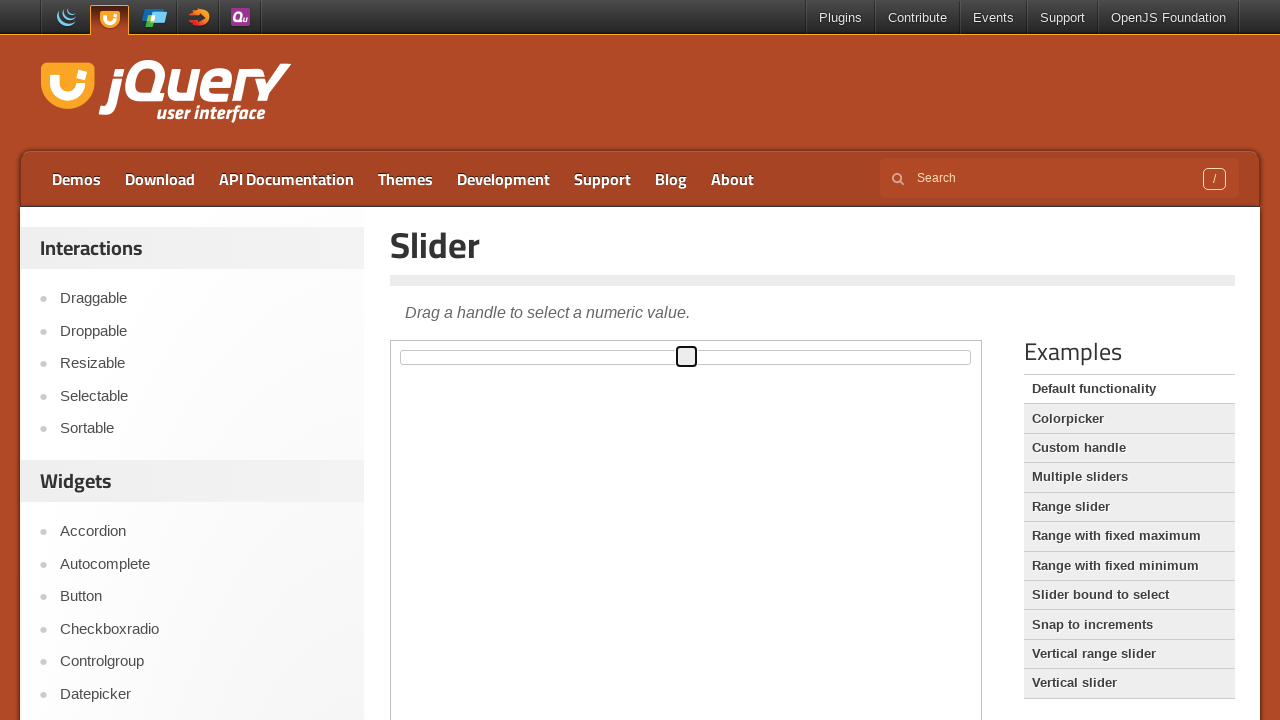

Pressed ArrowLeft to move slider left (iteration 51/100) on iframe.demo-frame >> nth=0 >> internal:control=enter-frame >> span.ui-slider-han
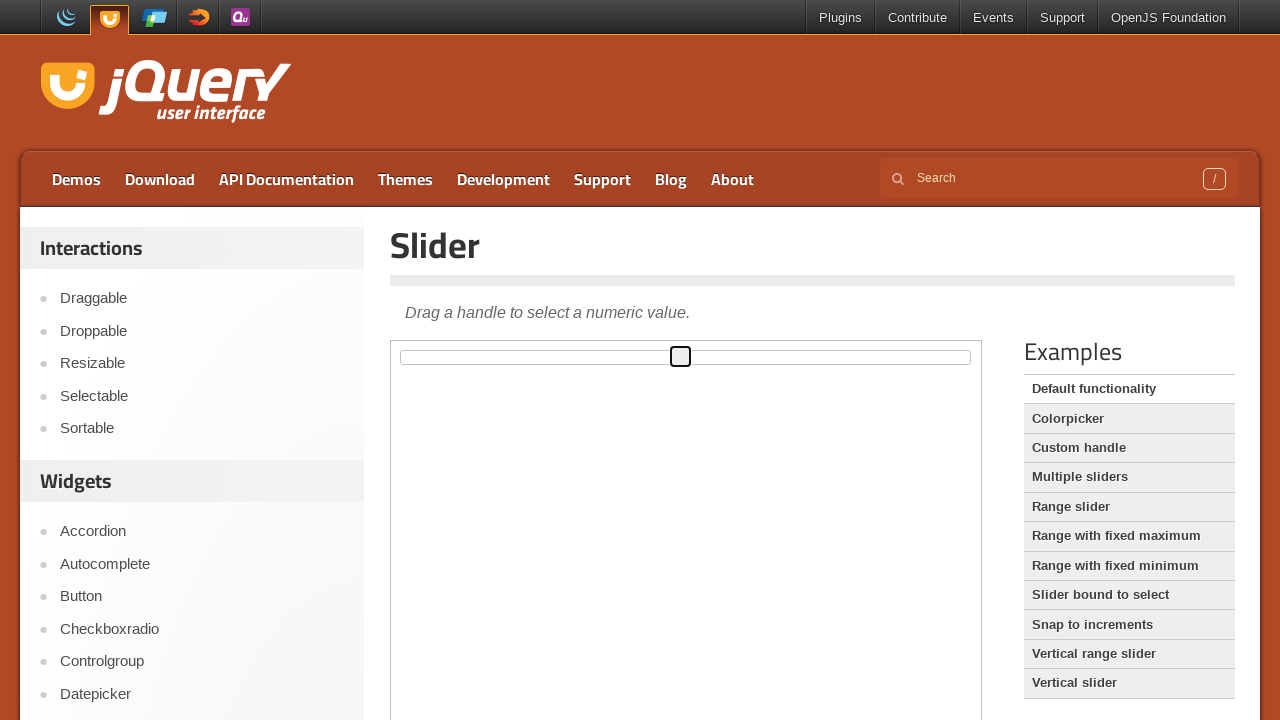

Pressed ArrowLeft to move slider left (iteration 52/100) on iframe.demo-frame >> nth=0 >> internal:control=enter-frame >> span.ui-slider-han
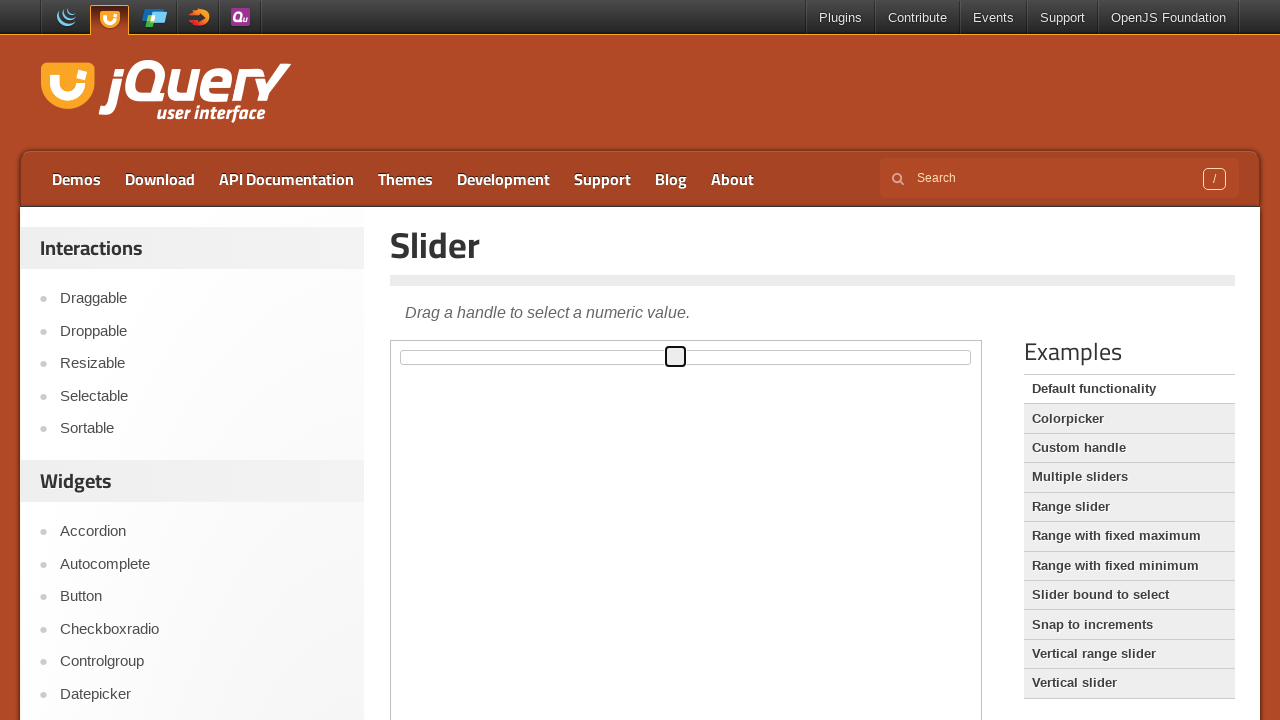

Pressed ArrowLeft to move slider left (iteration 53/100) on iframe.demo-frame >> nth=0 >> internal:control=enter-frame >> span.ui-slider-han
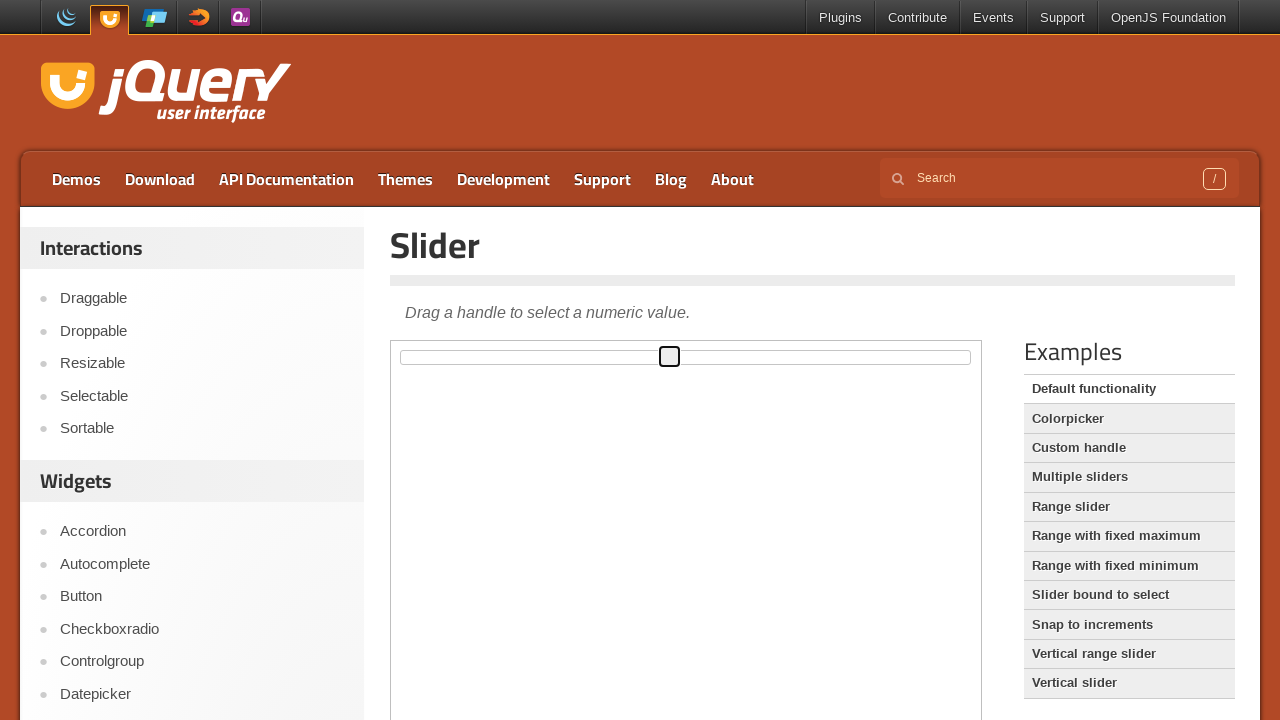

Pressed ArrowLeft to move slider left (iteration 54/100) on iframe.demo-frame >> nth=0 >> internal:control=enter-frame >> span.ui-slider-han
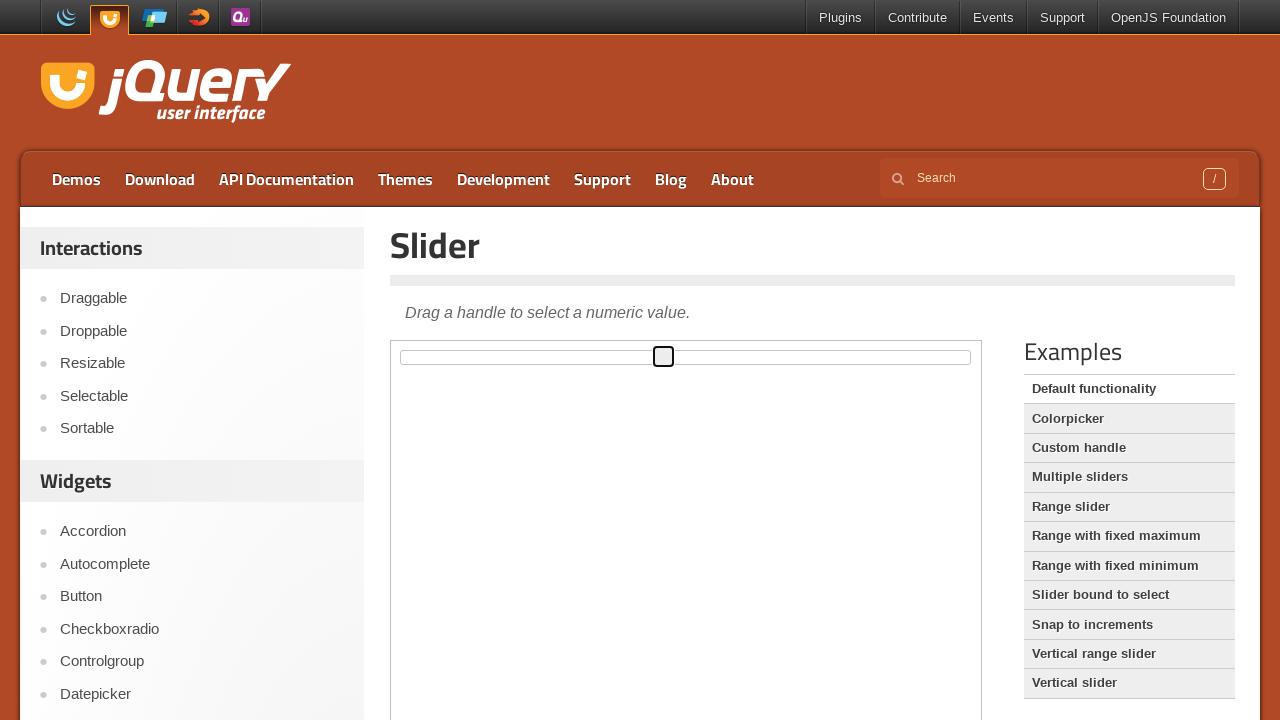

Pressed ArrowLeft to move slider left (iteration 55/100) on iframe.demo-frame >> nth=0 >> internal:control=enter-frame >> span.ui-slider-han
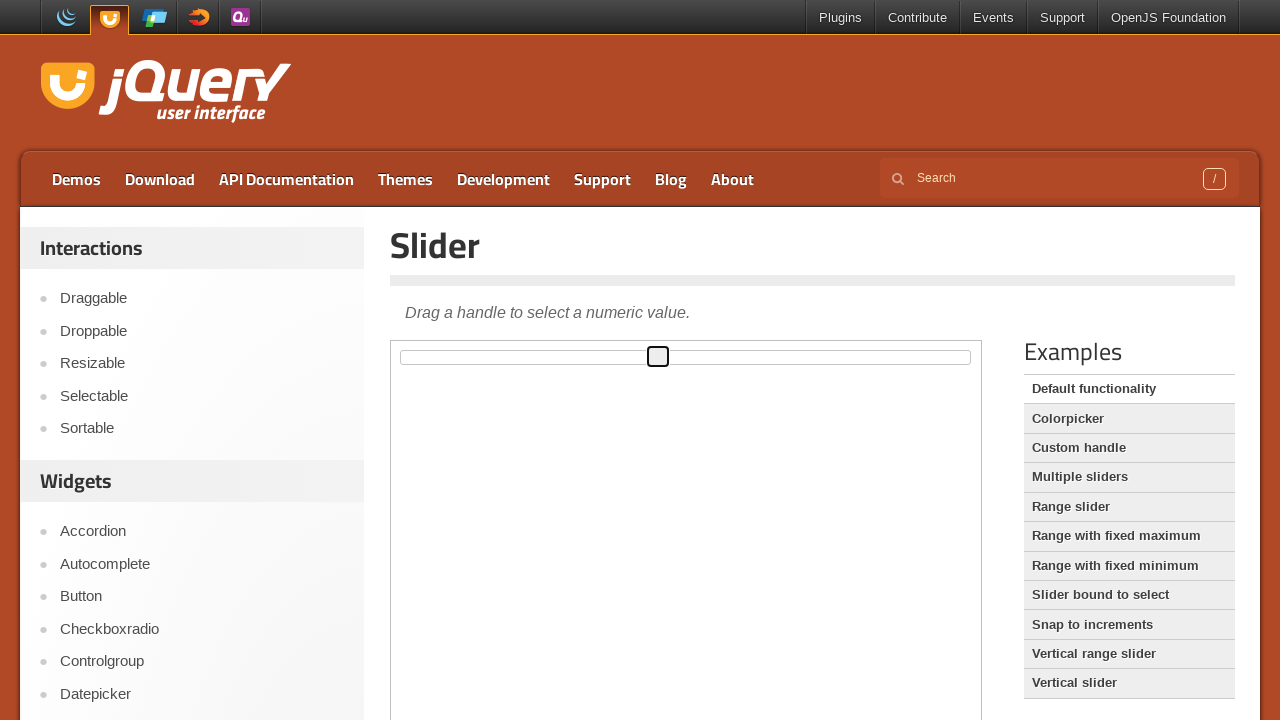

Pressed ArrowLeft to move slider left (iteration 56/100) on iframe.demo-frame >> nth=0 >> internal:control=enter-frame >> span.ui-slider-han
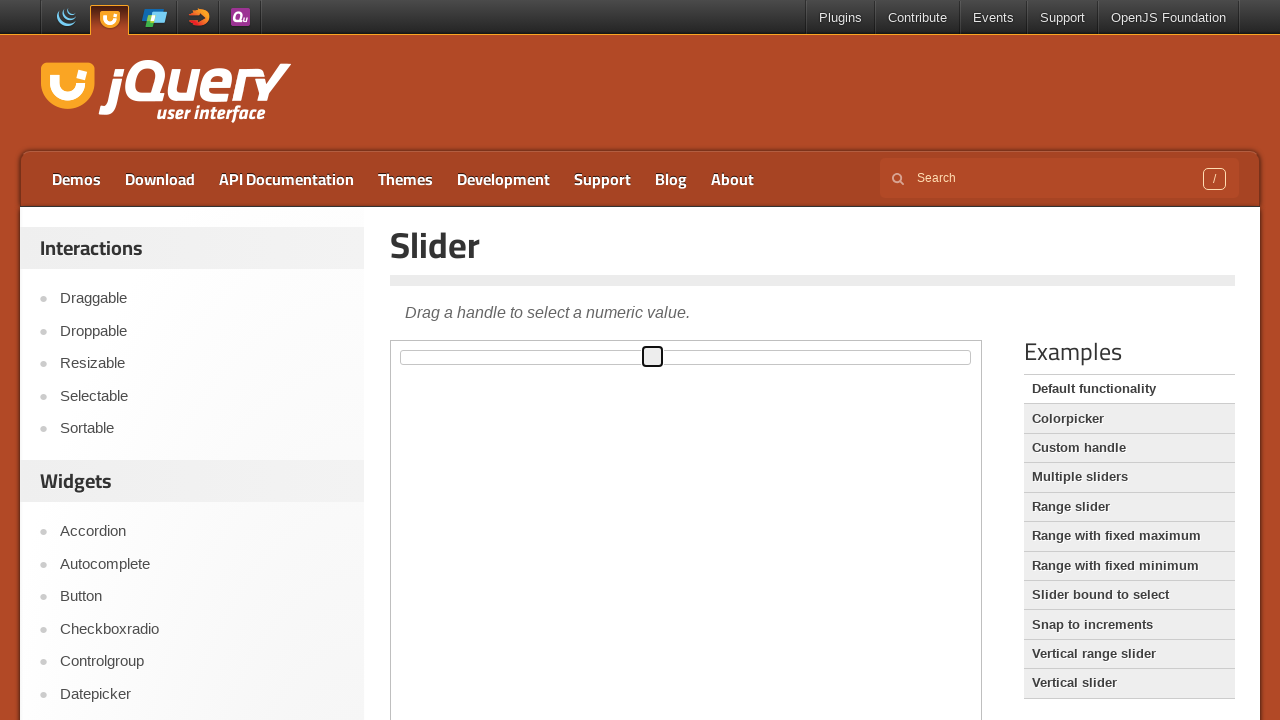

Pressed ArrowLeft to move slider left (iteration 57/100) on iframe.demo-frame >> nth=0 >> internal:control=enter-frame >> span.ui-slider-han
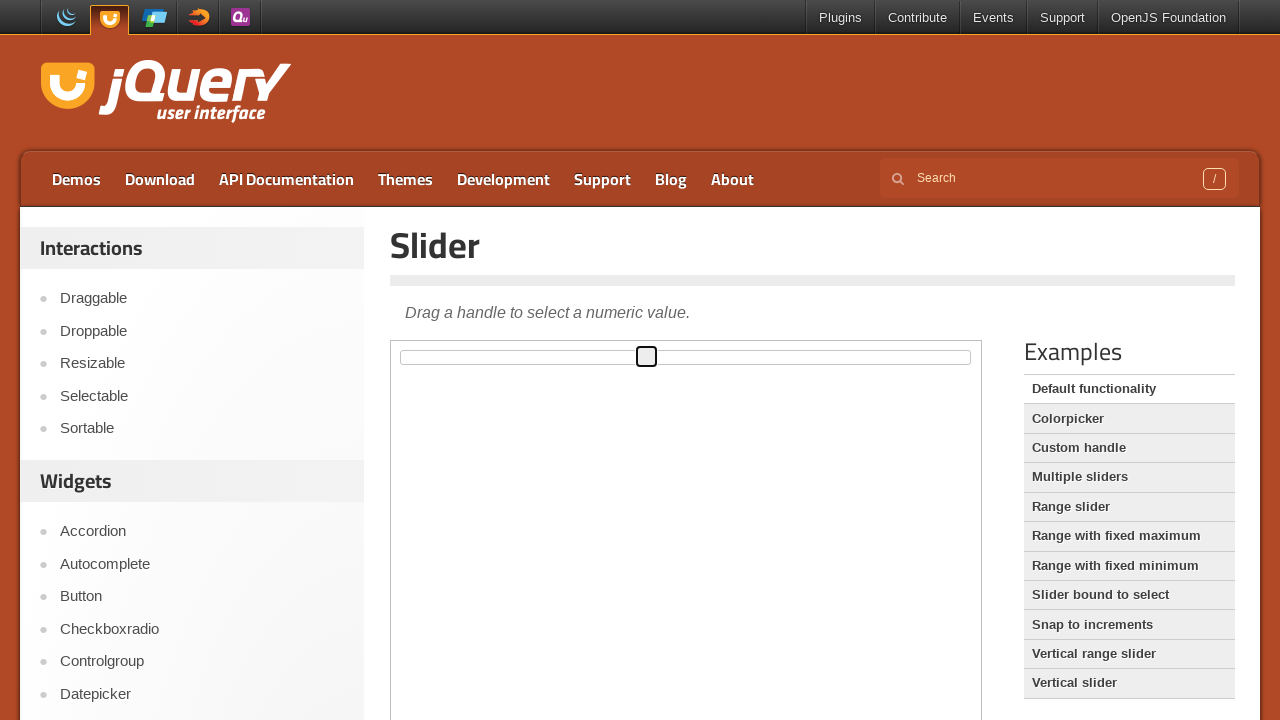

Pressed ArrowLeft to move slider left (iteration 58/100) on iframe.demo-frame >> nth=0 >> internal:control=enter-frame >> span.ui-slider-han
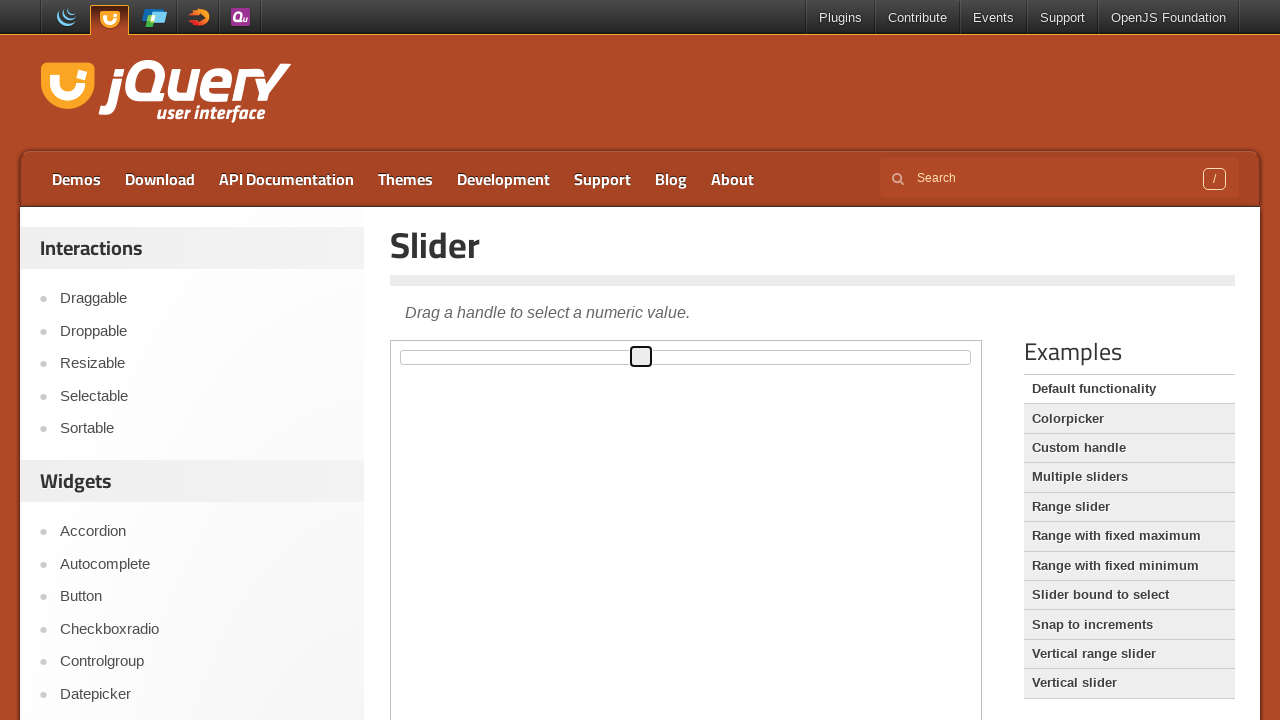

Pressed ArrowLeft to move slider left (iteration 59/100) on iframe.demo-frame >> nth=0 >> internal:control=enter-frame >> span.ui-slider-han
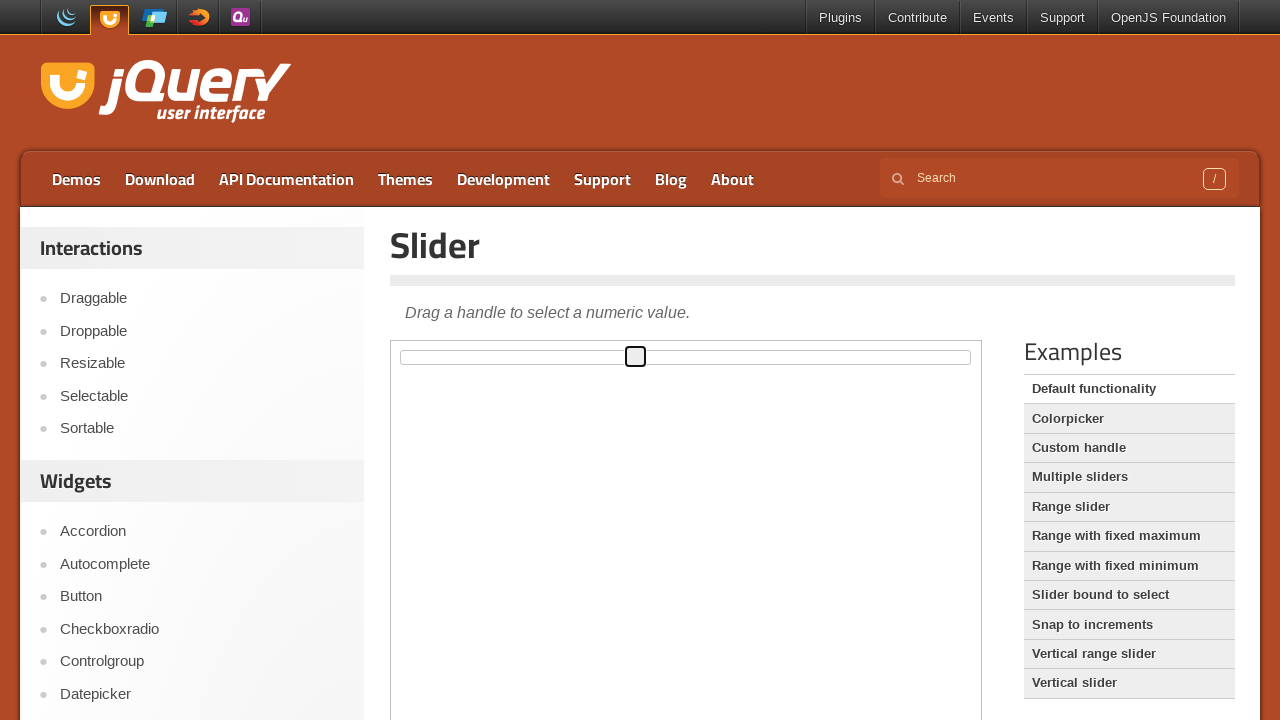

Pressed ArrowLeft to move slider left (iteration 60/100) on iframe.demo-frame >> nth=0 >> internal:control=enter-frame >> span.ui-slider-han
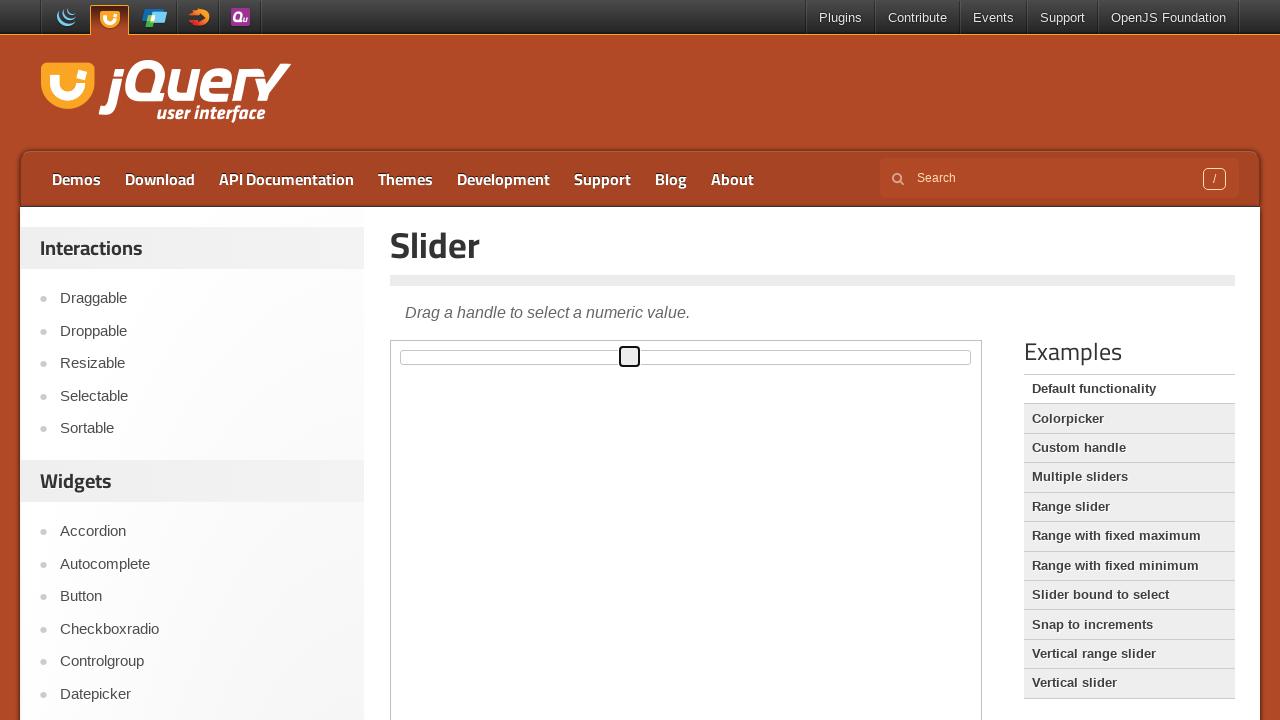

Pressed ArrowLeft to move slider left (iteration 61/100) on iframe.demo-frame >> nth=0 >> internal:control=enter-frame >> span.ui-slider-han
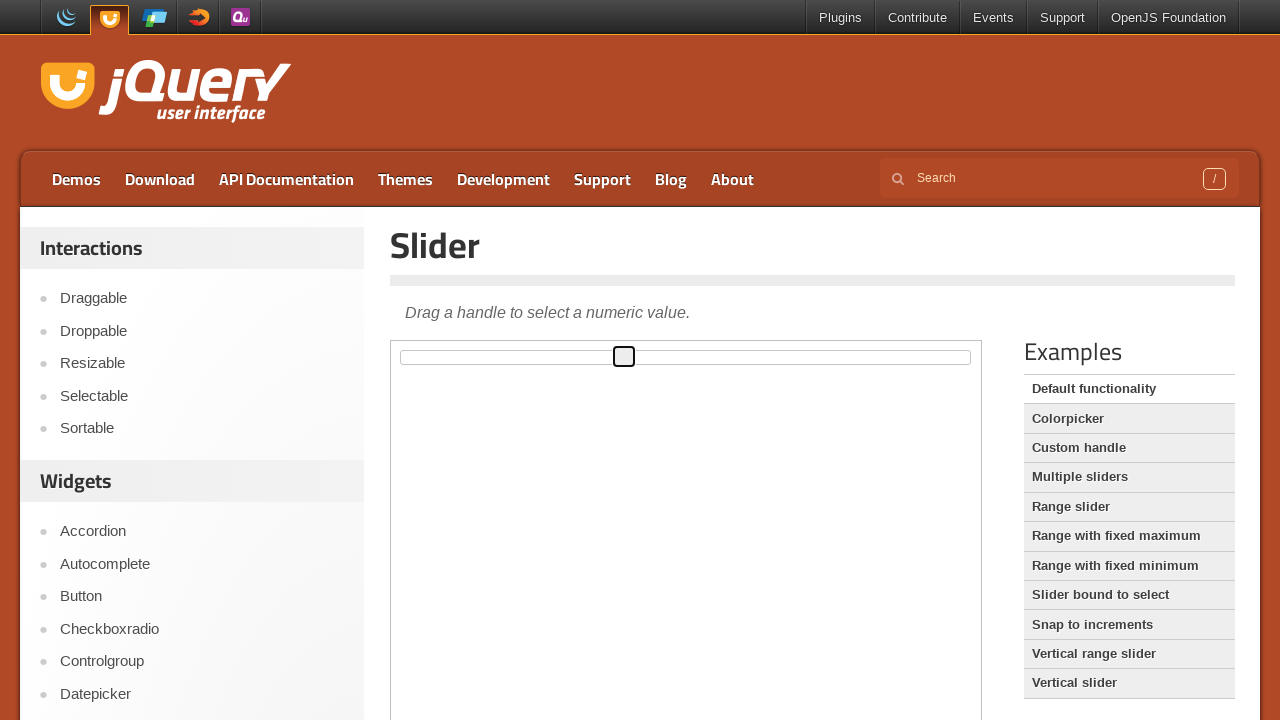

Pressed ArrowLeft to move slider left (iteration 62/100) on iframe.demo-frame >> nth=0 >> internal:control=enter-frame >> span.ui-slider-han
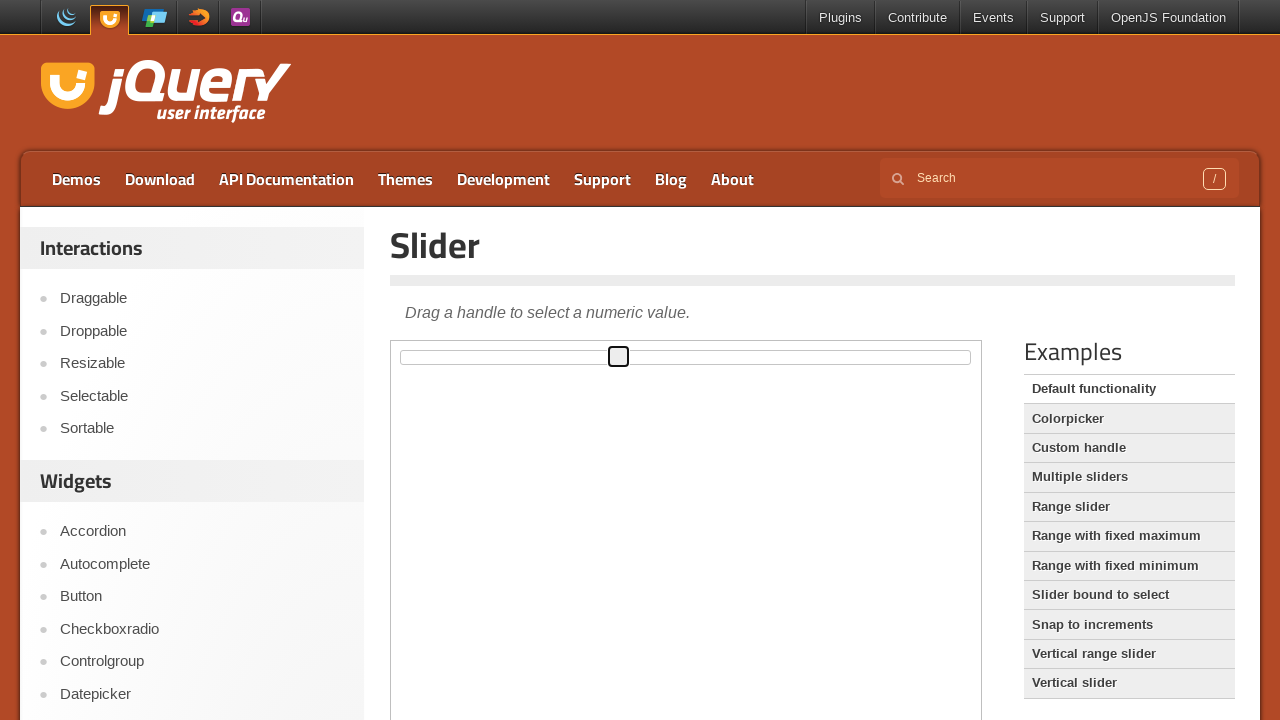

Pressed ArrowLeft to move slider left (iteration 63/100) on iframe.demo-frame >> nth=0 >> internal:control=enter-frame >> span.ui-slider-han
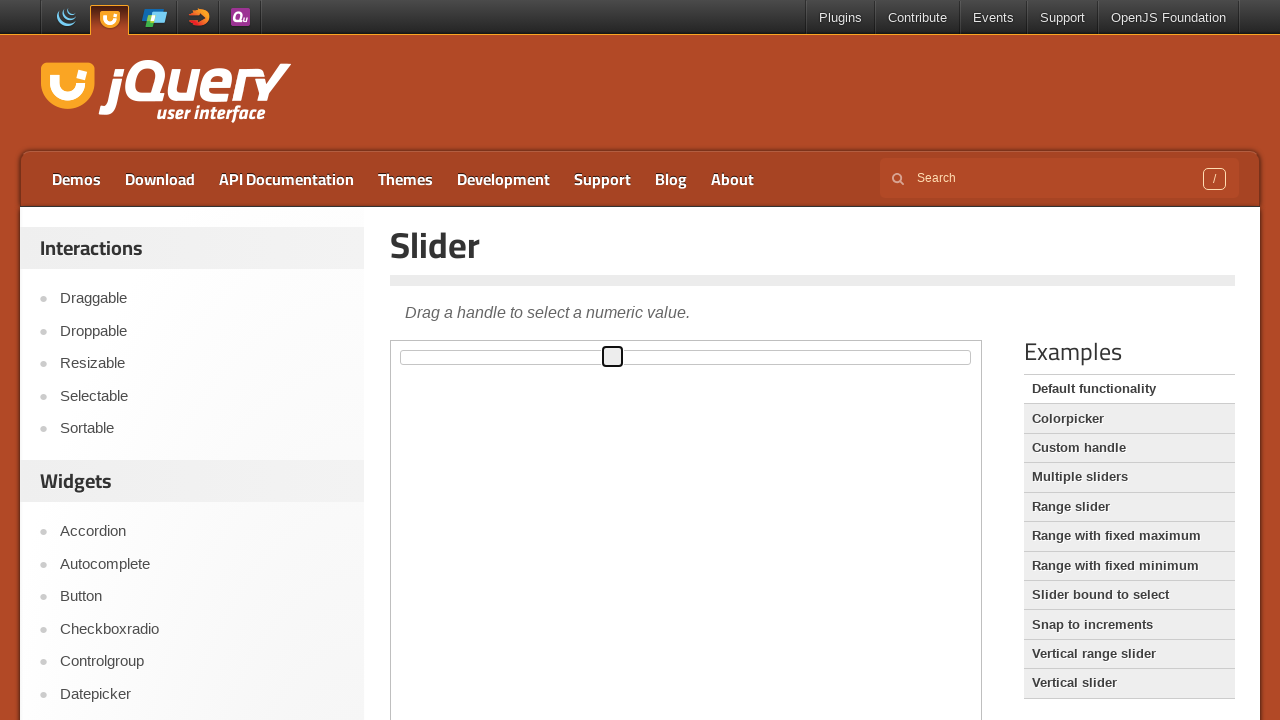

Pressed ArrowLeft to move slider left (iteration 64/100) on iframe.demo-frame >> nth=0 >> internal:control=enter-frame >> span.ui-slider-han
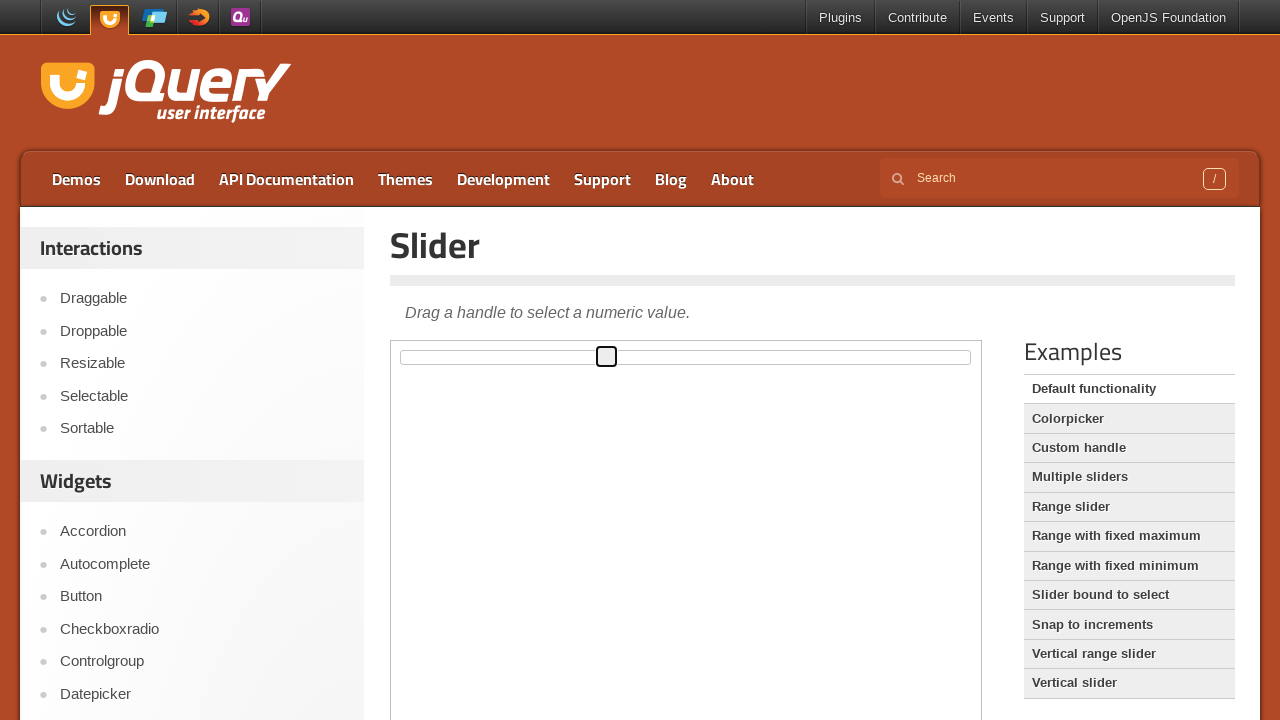

Pressed ArrowLeft to move slider left (iteration 65/100) on iframe.demo-frame >> nth=0 >> internal:control=enter-frame >> span.ui-slider-han
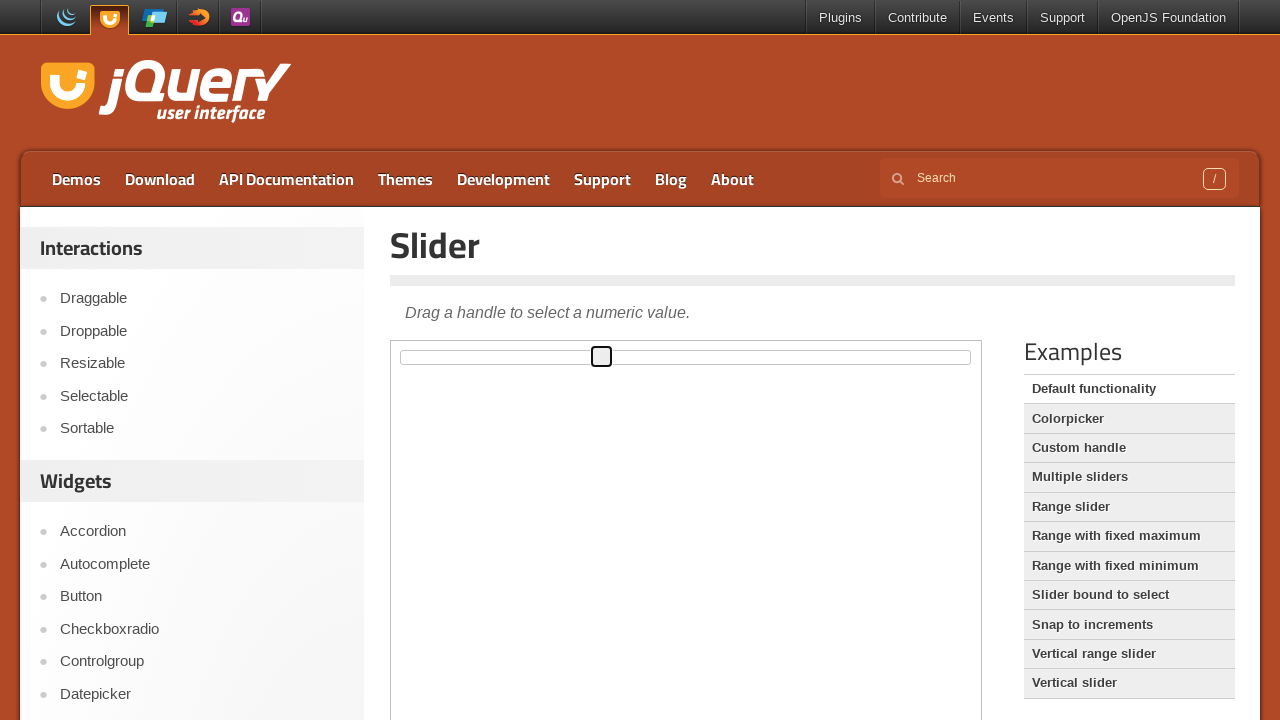

Pressed ArrowLeft to move slider left (iteration 66/100) on iframe.demo-frame >> nth=0 >> internal:control=enter-frame >> span.ui-slider-han
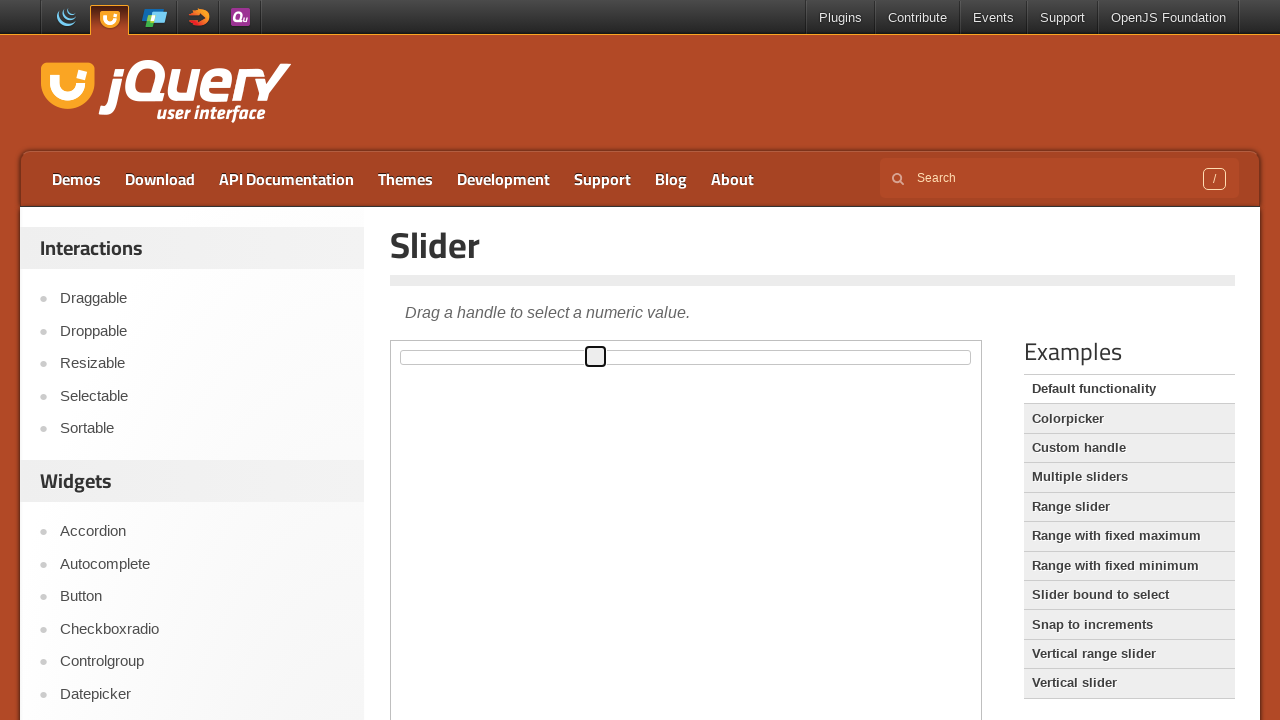

Pressed ArrowLeft to move slider left (iteration 67/100) on iframe.demo-frame >> nth=0 >> internal:control=enter-frame >> span.ui-slider-han
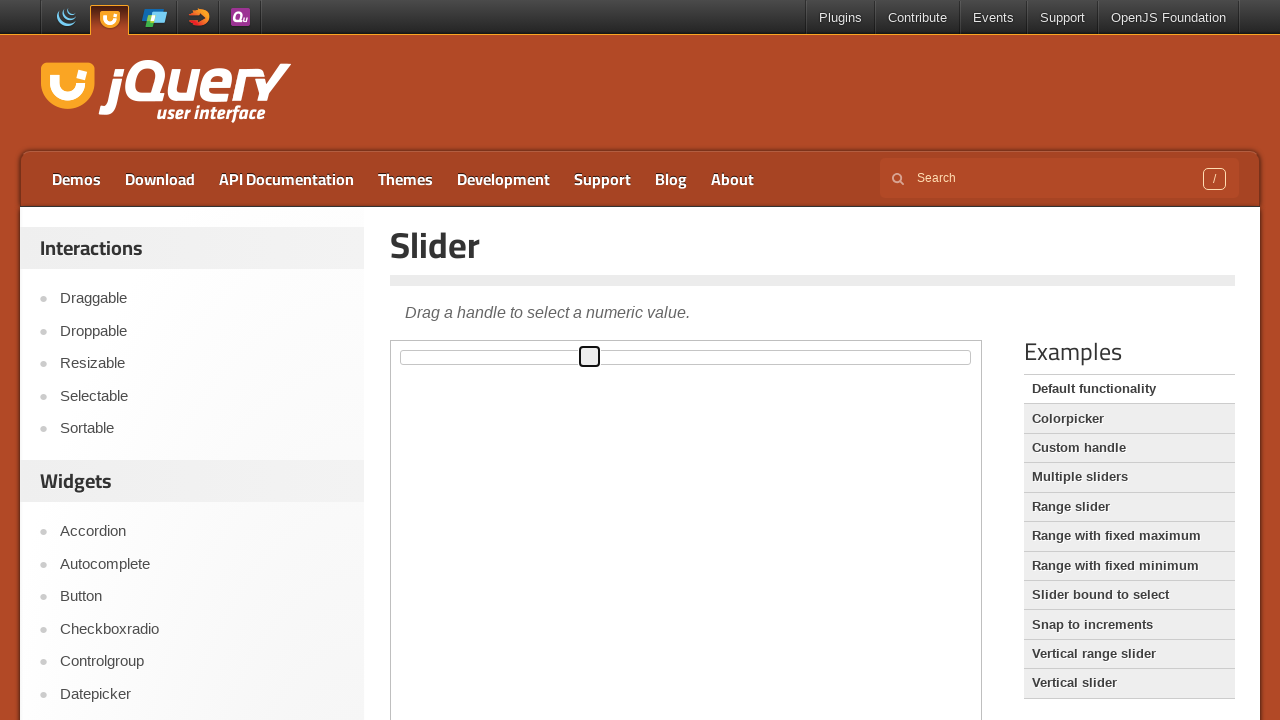

Pressed ArrowLeft to move slider left (iteration 68/100) on iframe.demo-frame >> nth=0 >> internal:control=enter-frame >> span.ui-slider-han
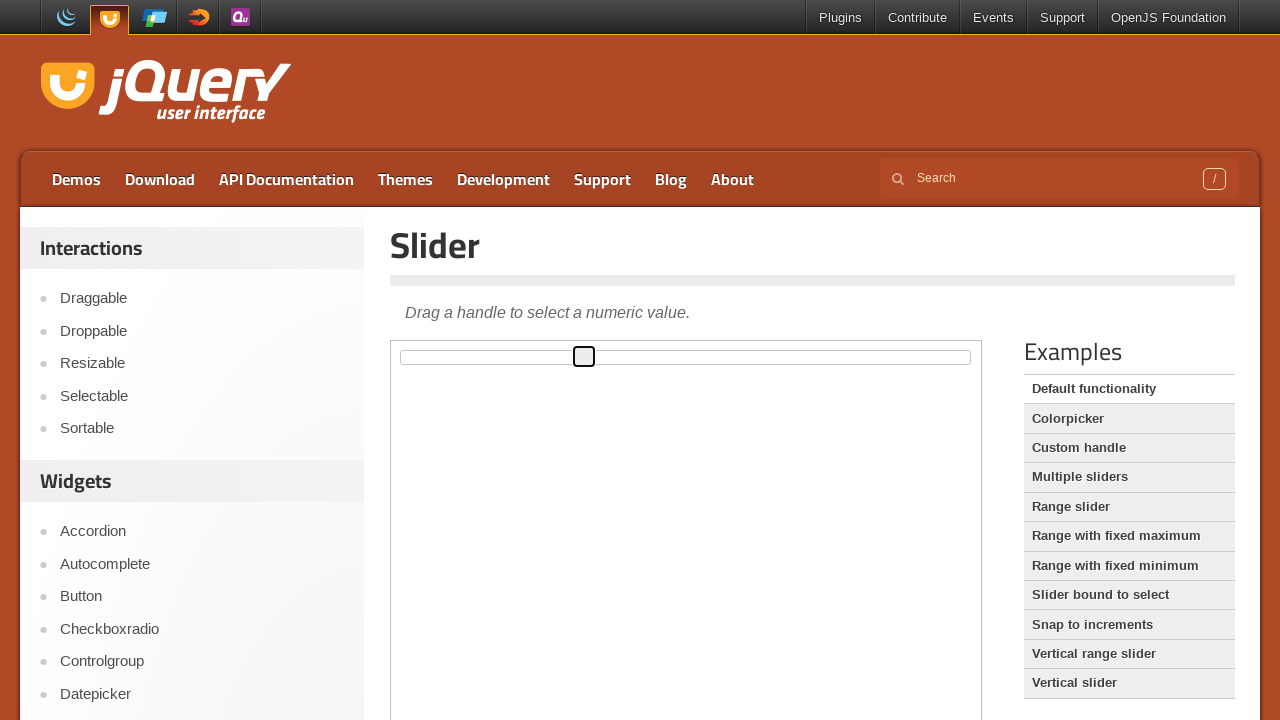

Pressed ArrowLeft to move slider left (iteration 69/100) on iframe.demo-frame >> nth=0 >> internal:control=enter-frame >> span.ui-slider-han
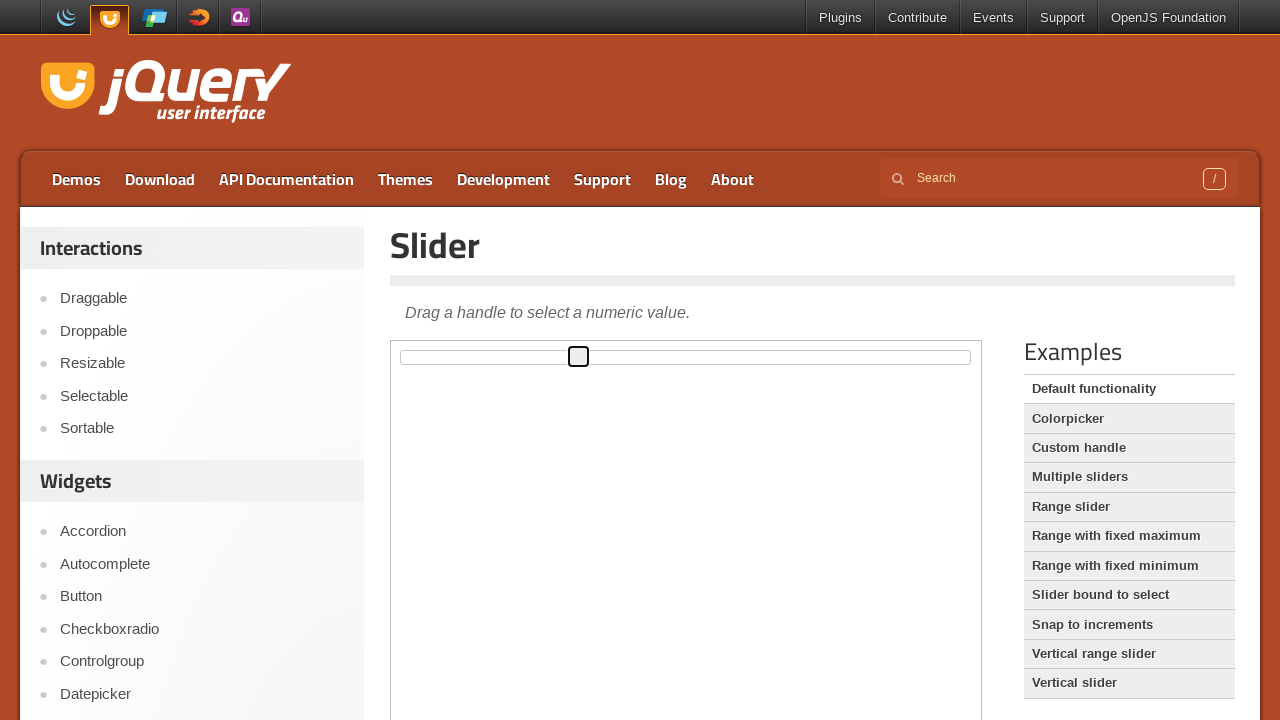

Pressed ArrowLeft to move slider left (iteration 70/100) on iframe.demo-frame >> nth=0 >> internal:control=enter-frame >> span.ui-slider-han
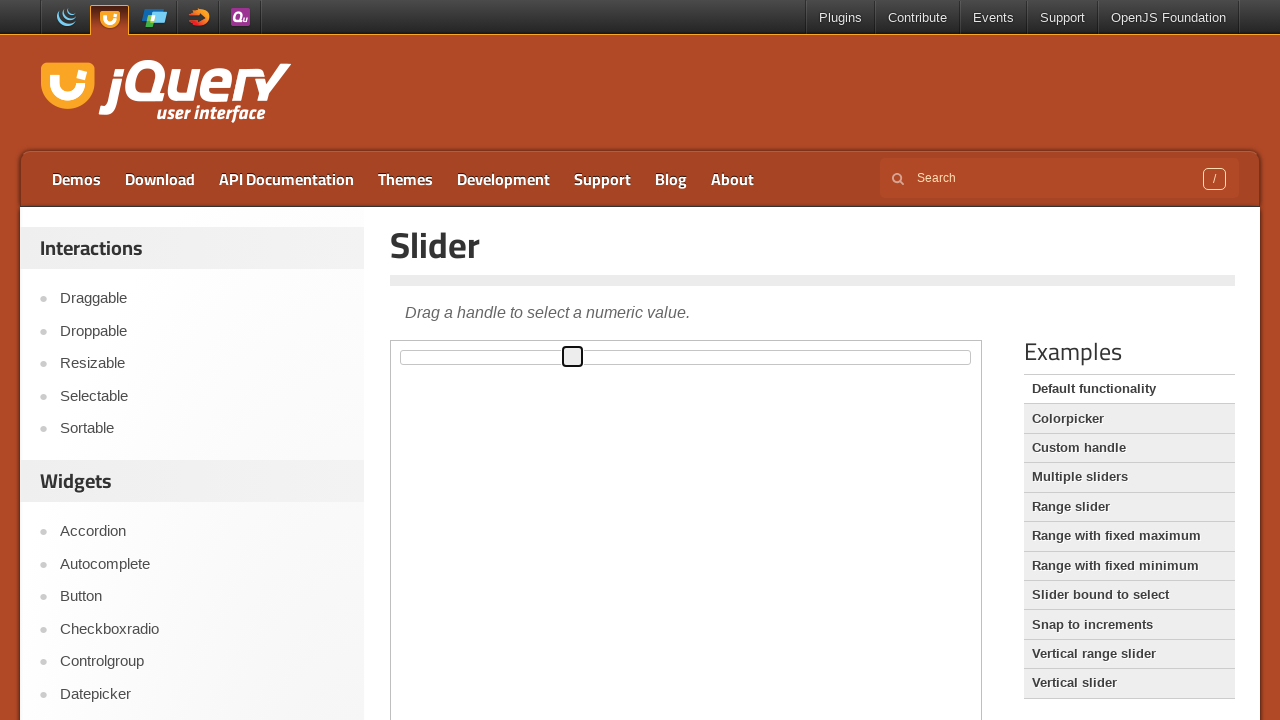

Pressed ArrowLeft to move slider left (iteration 71/100) on iframe.demo-frame >> nth=0 >> internal:control=enter-frame >> span.ui-slider-han
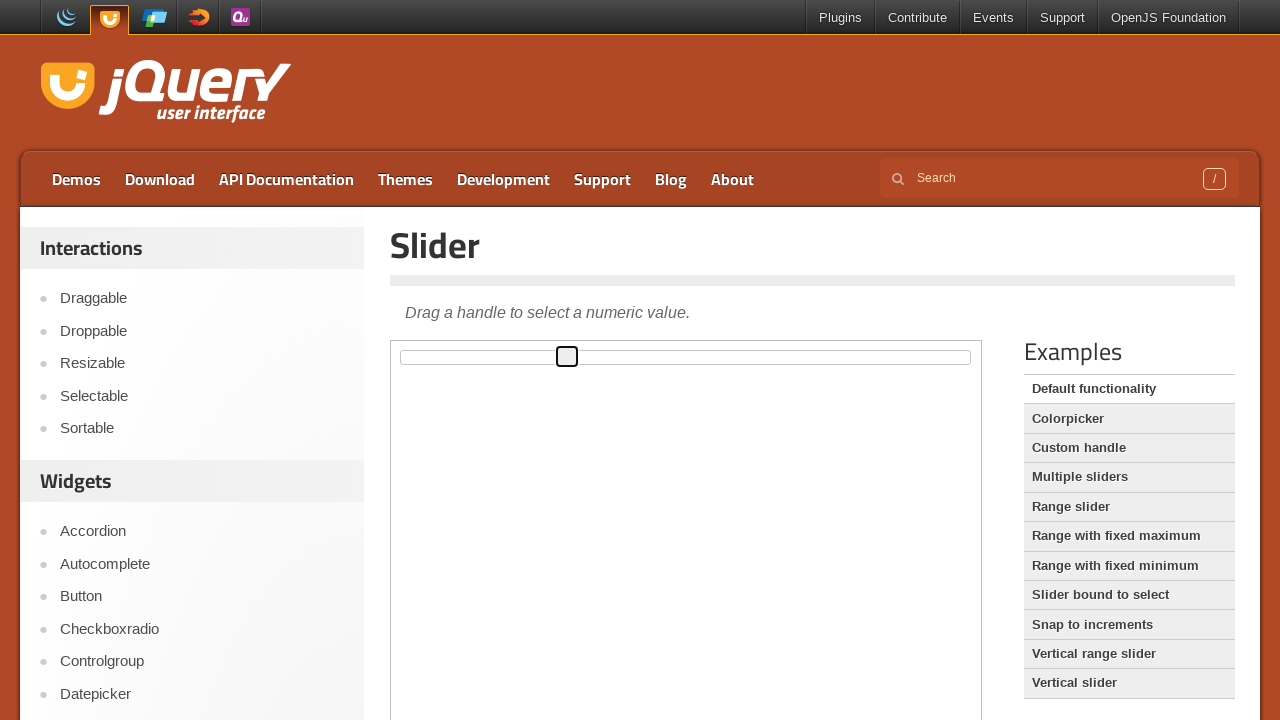

Pressed ArrowLeft to move slider left (iteration 72/100) on iframe.demo-frame >> nth=0 >> internal:control=enter-frame >> span.ui-slider-han
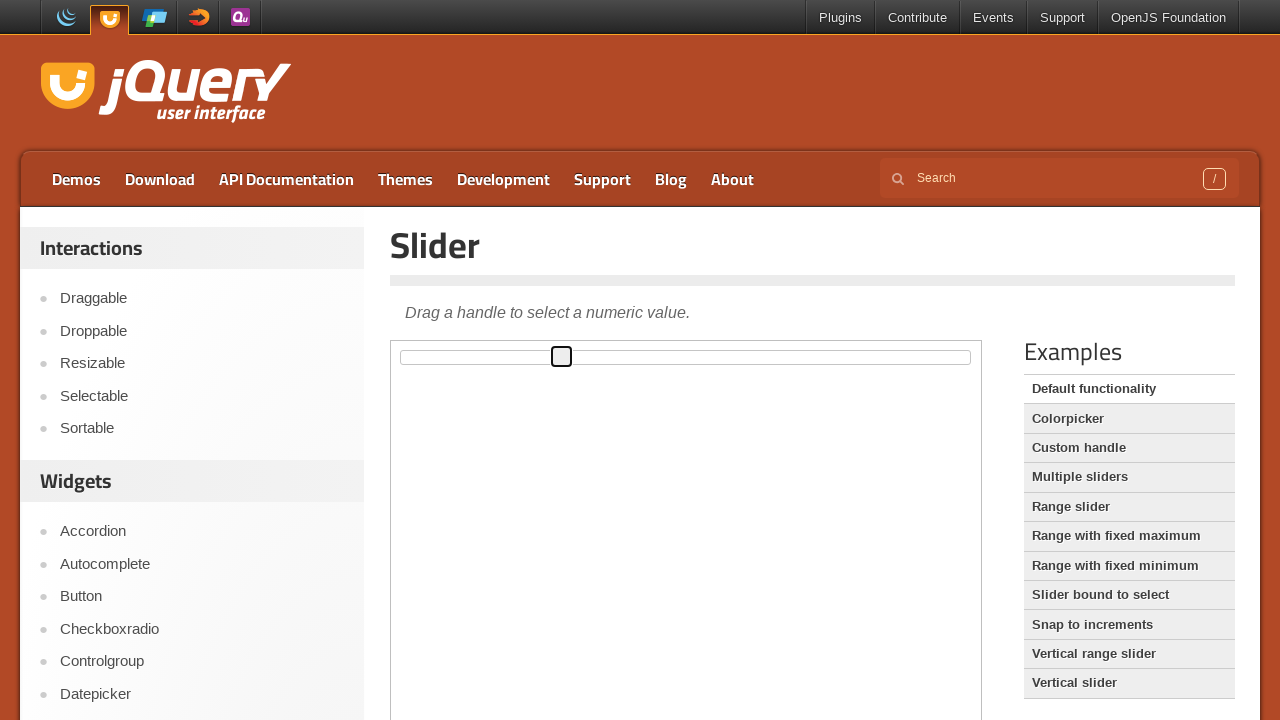

Pressed ArrowLeft to move slider left (iteration 73/100) on iframe.demo-frame >> nth=0 >> internal:control=enter-frame >> span.ui-slider-han
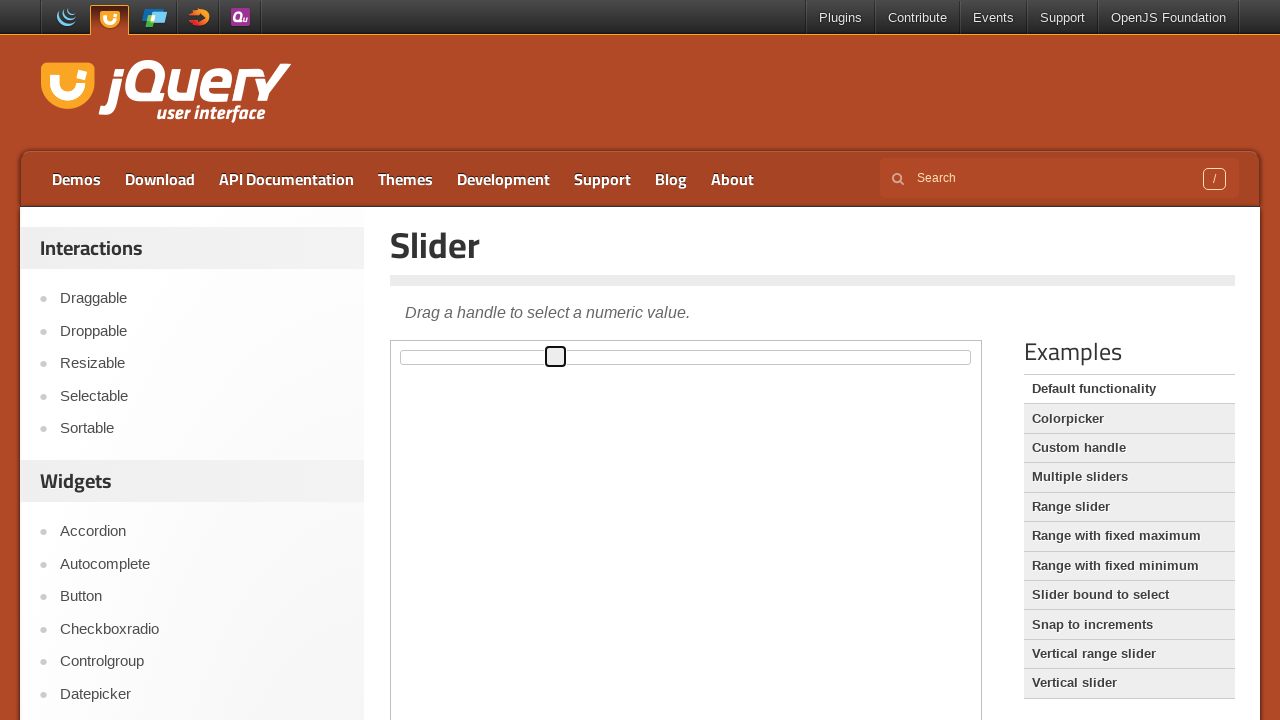

Pressed ArrowLeft to move slider left (iteration 74/100) on iframe.demo-frame >> nth=0 >> internal:control=enter-frame >> span.ui-slider-han
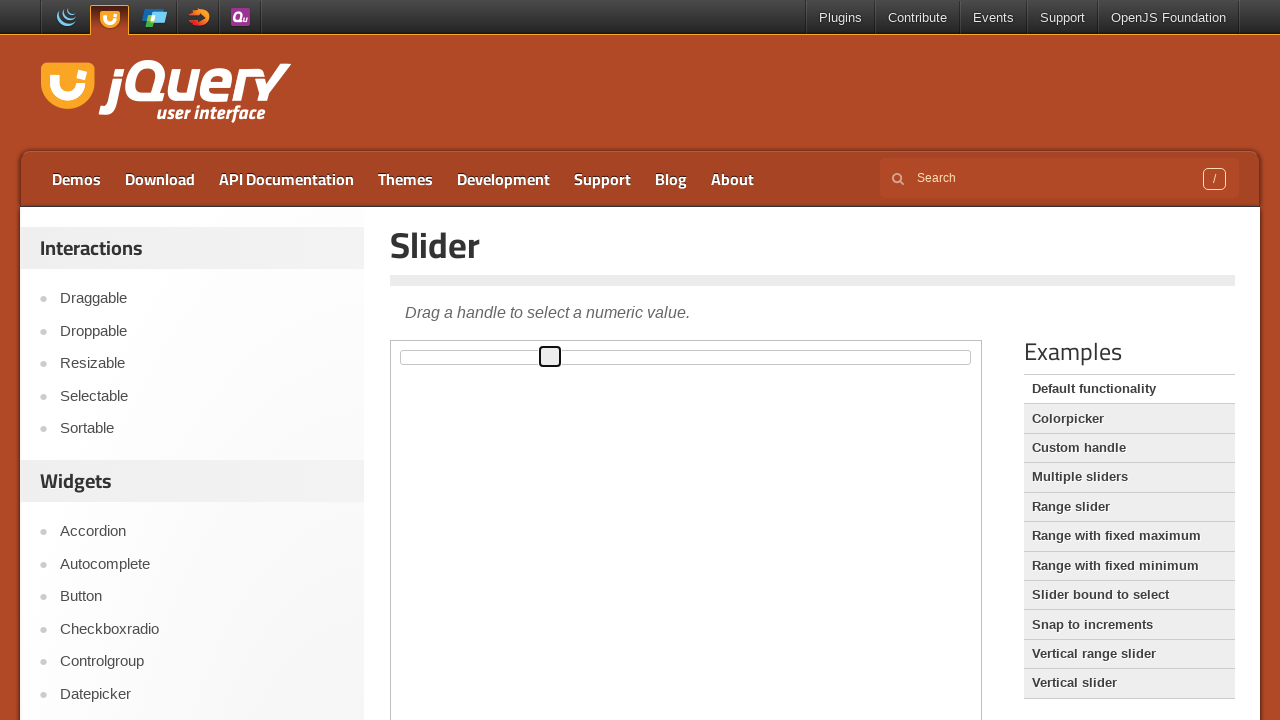

Pressed ArrowLeft to move slider left (iteration 75/100) on iframe.demo-frame >> nth=0 >> internal:control=enter-frame >> span.ui-slider-han
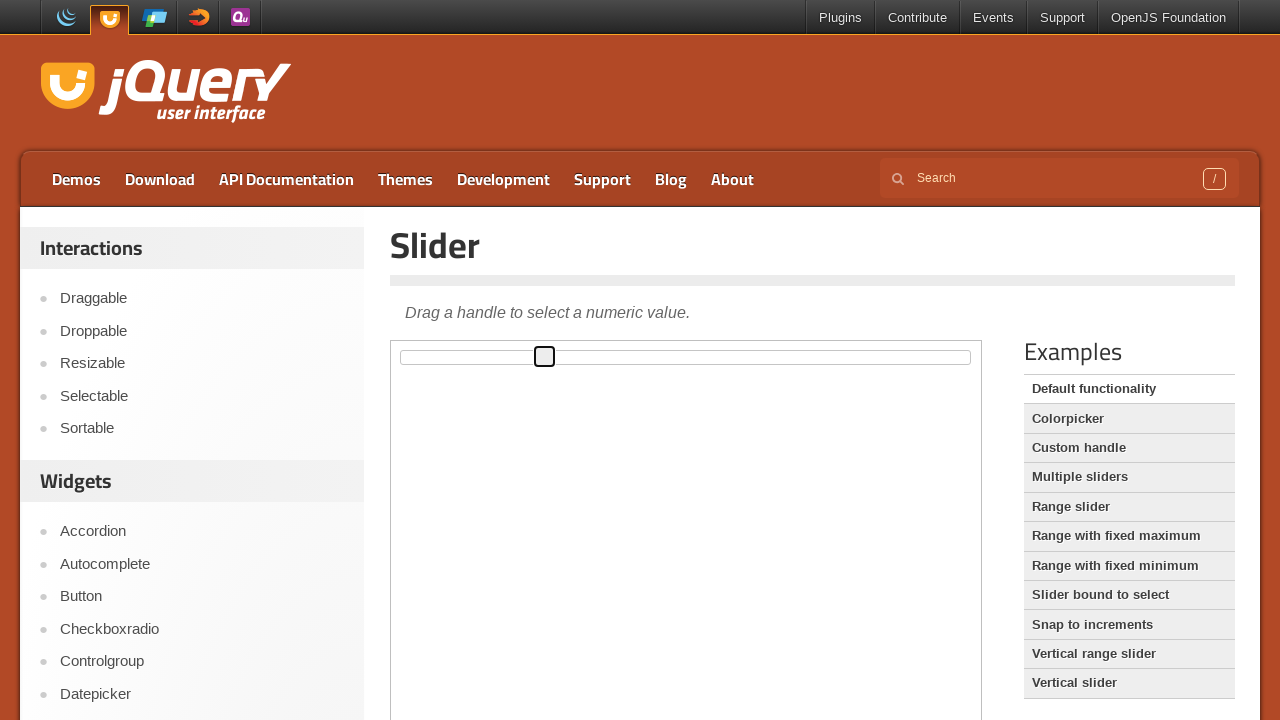

Pressed ArrowLeft to move slider left (iteration 76/100) on iframe.demo-frame >> nth=0 >> internal:control=enter-frame >> span.ui-slider-han
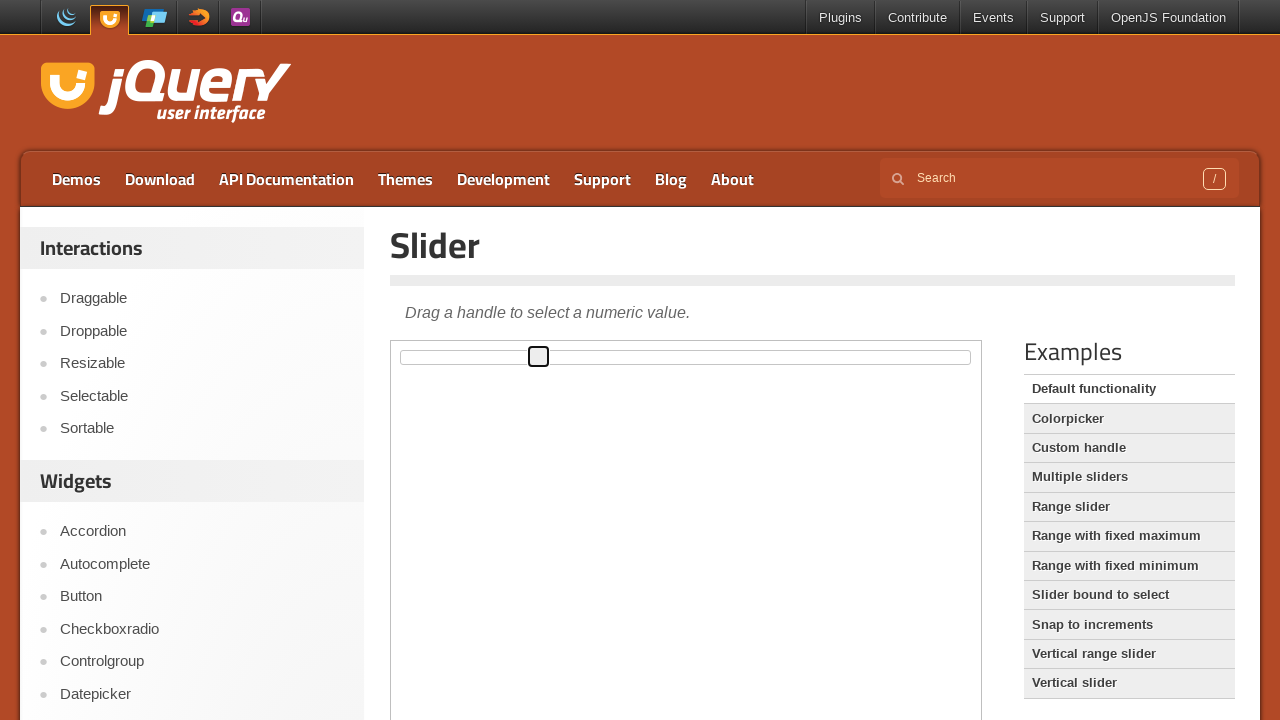

Pressed ArrowLeft to move slider left (iteration 77/100) on iframe.demo-frame >> nth=0 >> internal:control=enter-frame >> span.ui-slider-han
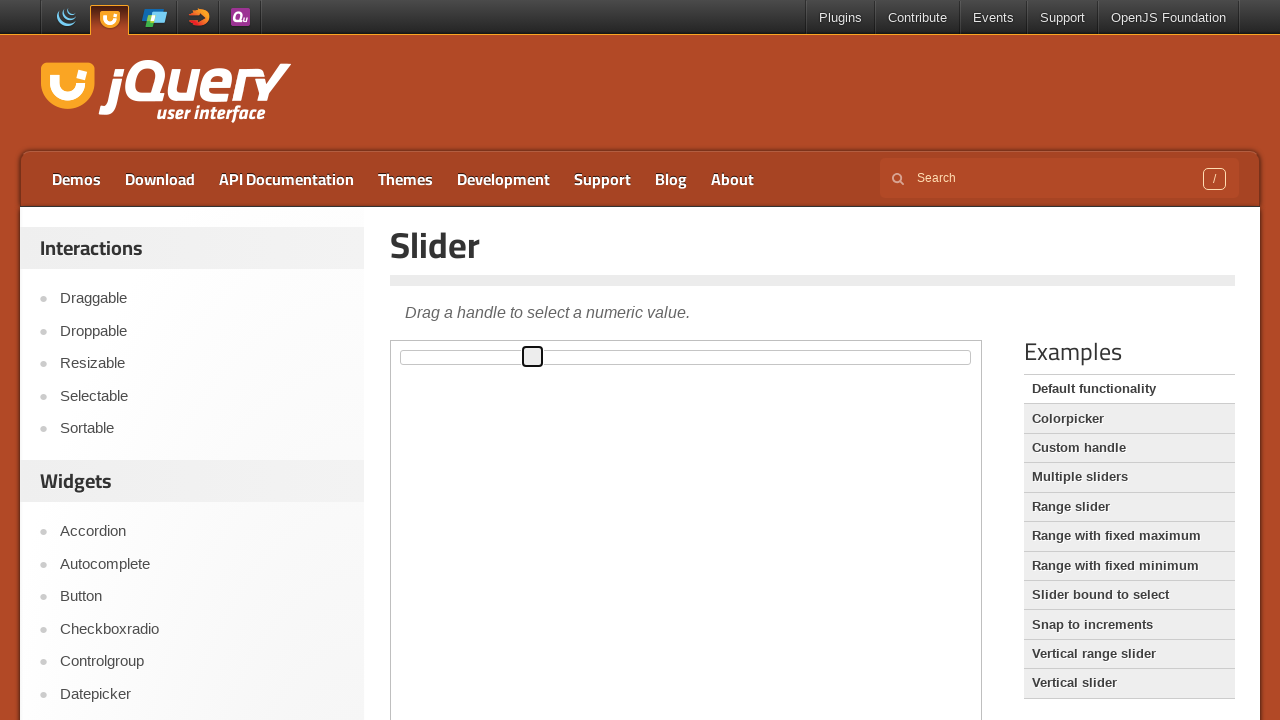

Pressed ArrowLeft to move slider left (iteration 78/100) on iframe.demo-frame >> nth=0 >> internal:control=enter-frame >> span.ui-slider-han
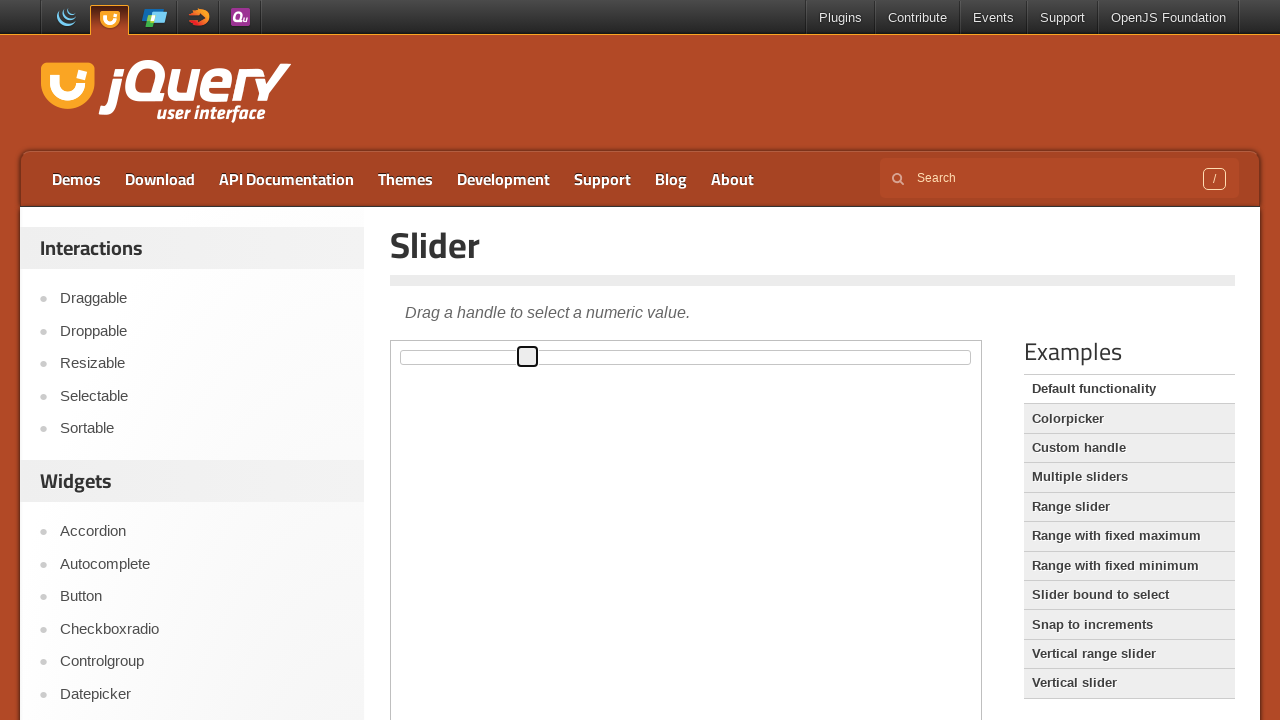

Pressed ArrowLeft to move slider left (iteration 79/100) on iframe.demo-frame >> nth=0 >> internal:control=enter-frame >> span.ui-slider-han
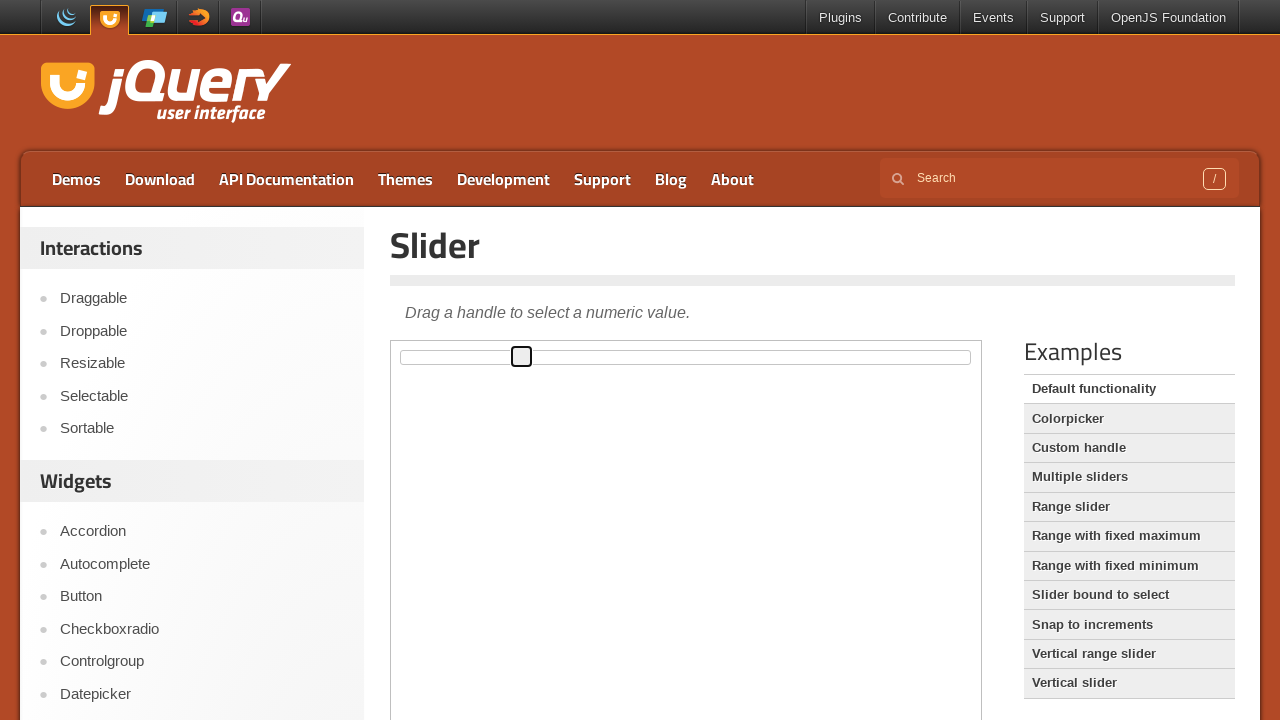

Pressed ArrowLeft to move slider left (iteration 80/100) on iframe.demo-frame >> nth=0 >> internal:control=enter-frame >> span.ui-slider-han
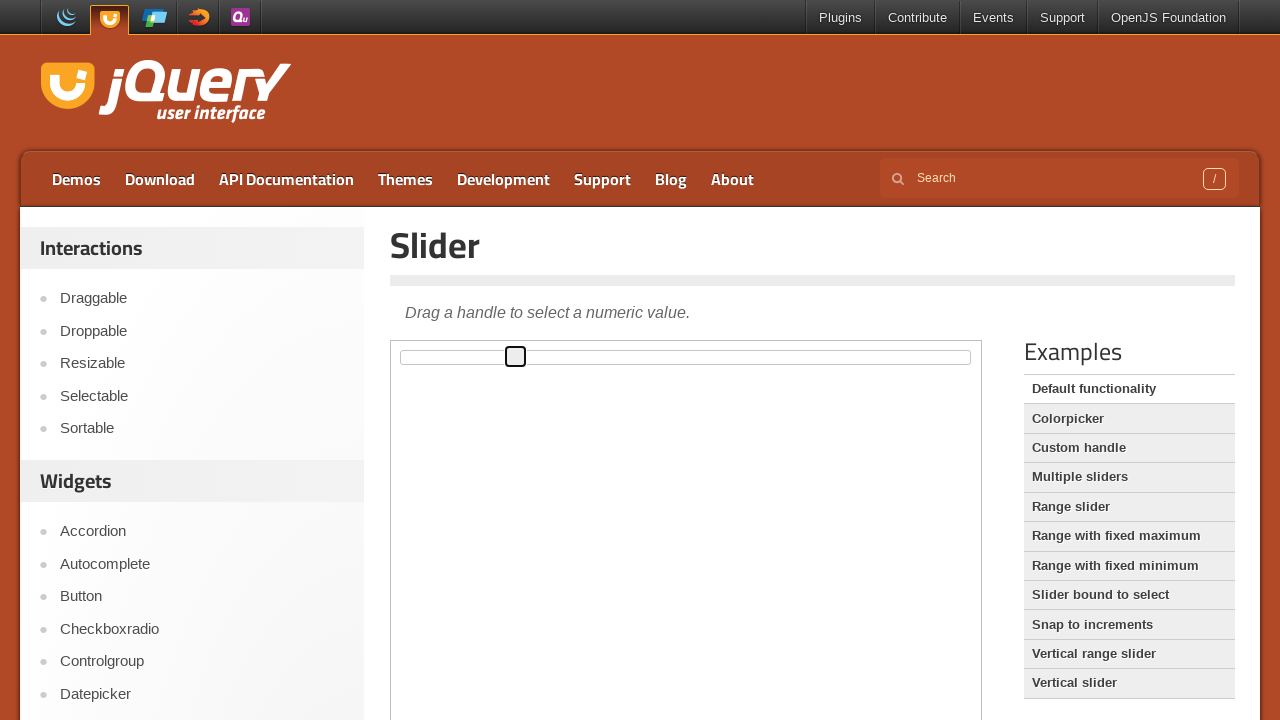

Pressed ArrowLeft to move slider left (iteration 81/100) on iframe.demo-frame >> nth=0 >> internal:control=enter-frame >> span.ui-slider-han
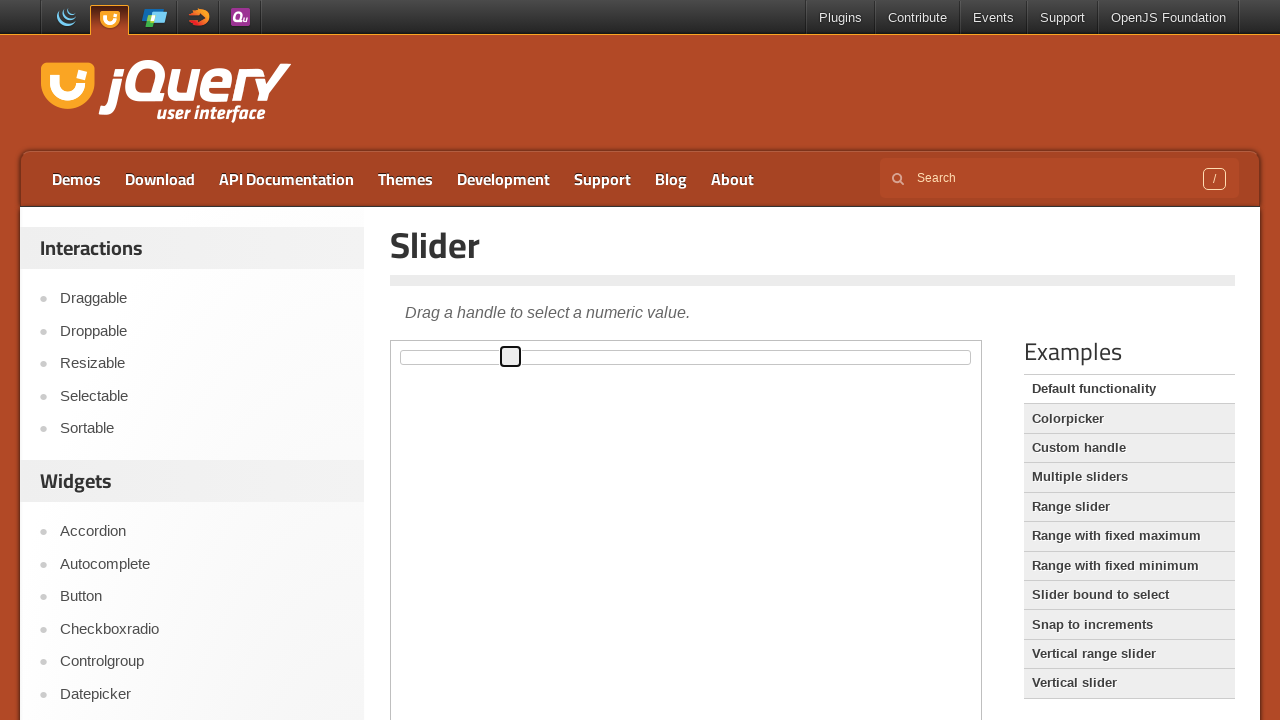

Pressed ArrowLeft to move slider left (iteration 82/100) on iframe.demo-frame >> nth=0 >> internal:control=enter-frame >> span.ui-slider-han
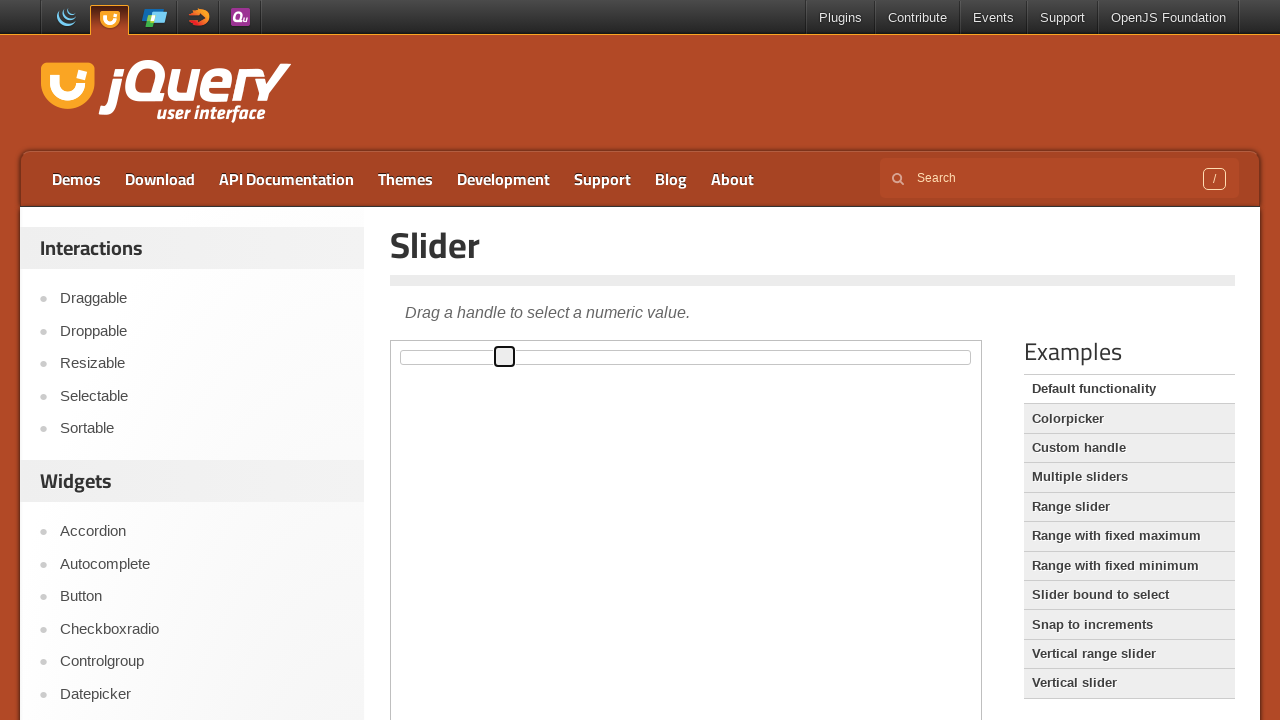

Pressed ArrowLeft to move slider left (iteration 83/100) on iframe.demo-frame >> nth=0 >> internal:control=enter-frame >> span.ui-slider-han
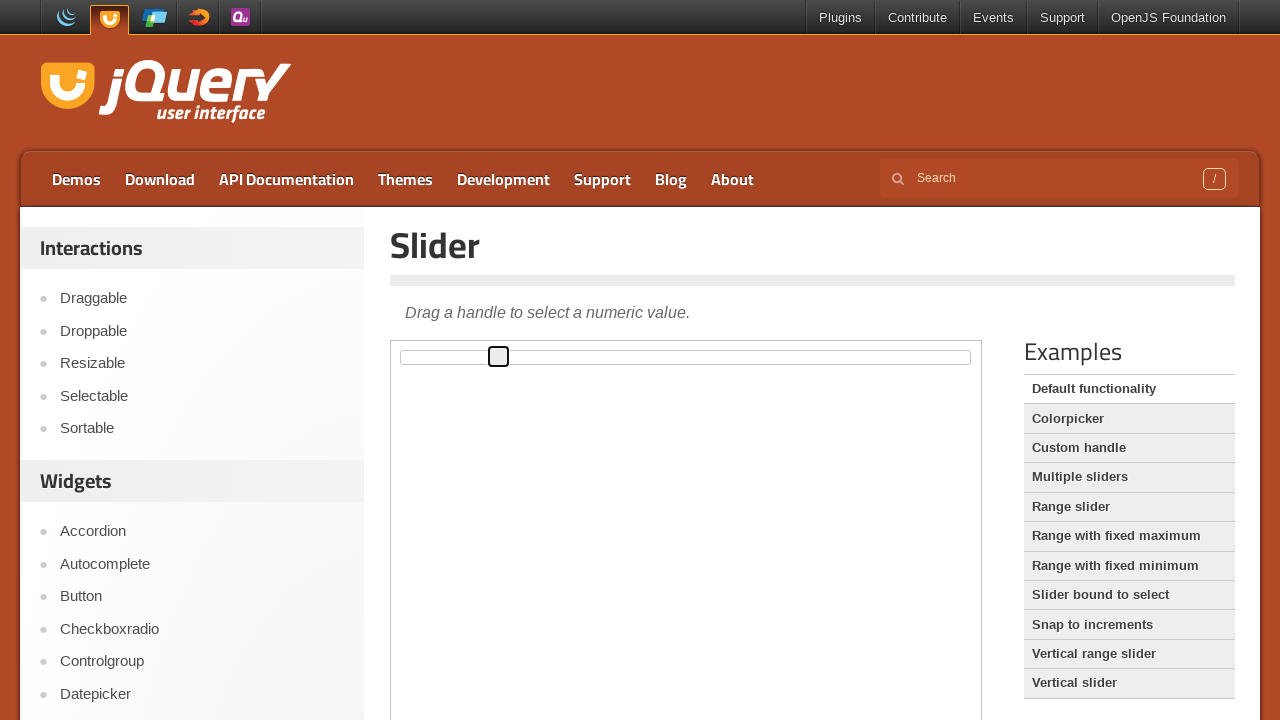

Pressed ArrowLeft to move slider left (iteration 84/100) on iframe.demo-frame >> nth=0 >> internal:control=enter-frame >> span.ui-slider-han
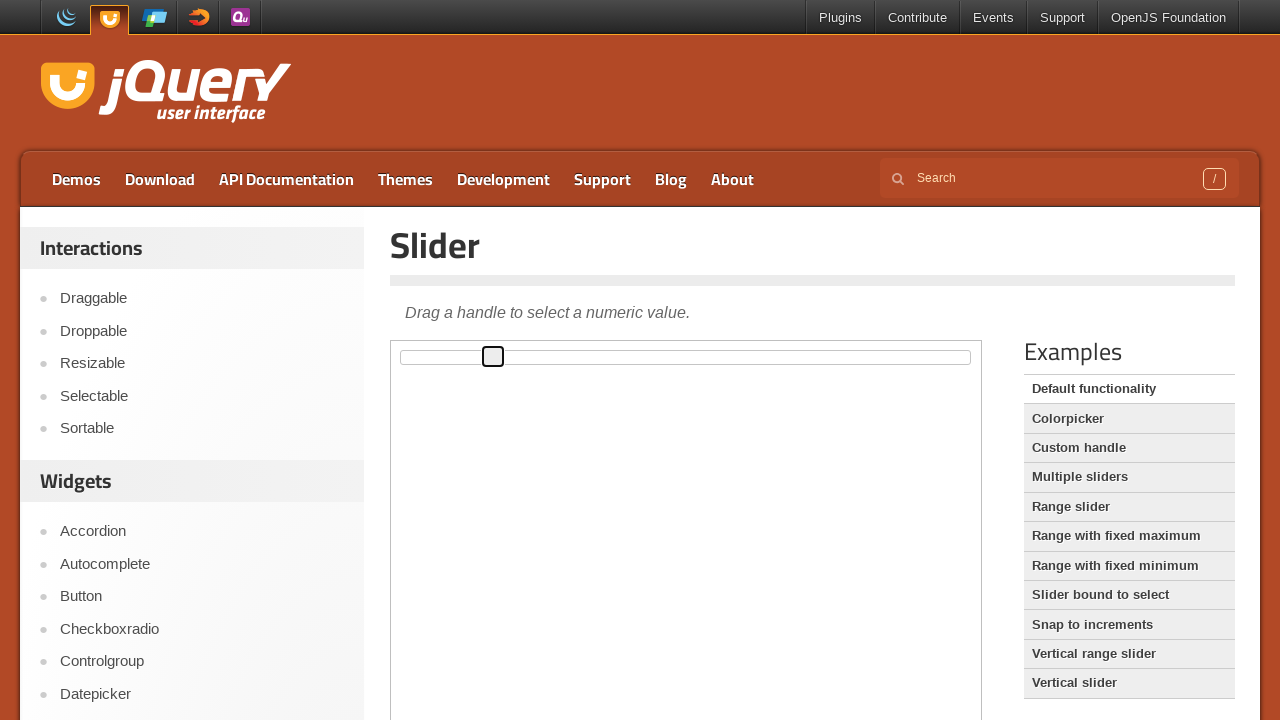

Pressed ArrowLeft to move slider left (iteration 85/100) on iframe.demo-frame >> nth=0 >> internal:control=enter-frame >> span.ui-slider-han
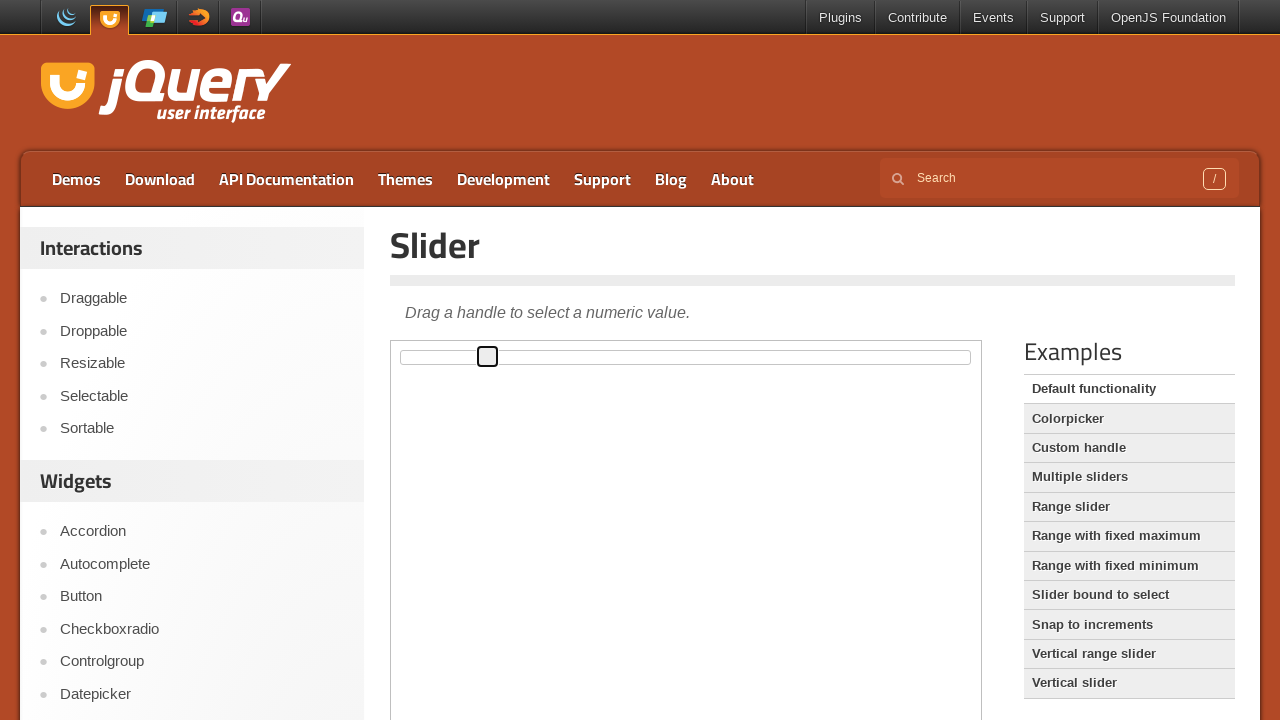

Pressed ArrowLeft to move slider left (iteration 86/100) on iframe.demo-frame >> nth=0 >> internal:control=enter-frame >> span.ui-slider-han
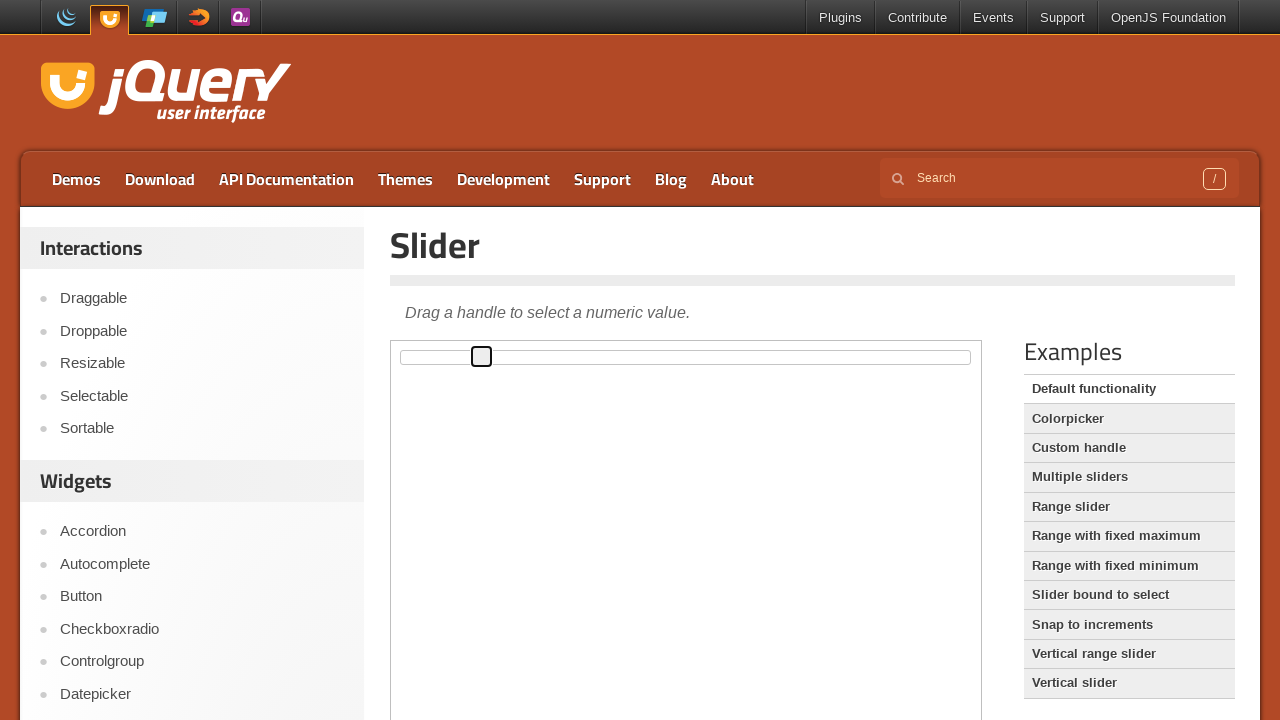

Pressed ArrowLeft to move slider left (iteration 87/100) on iframe.demo-frame >> nth=0 >> internal:control=enter-frame >> span.ui-slider-han
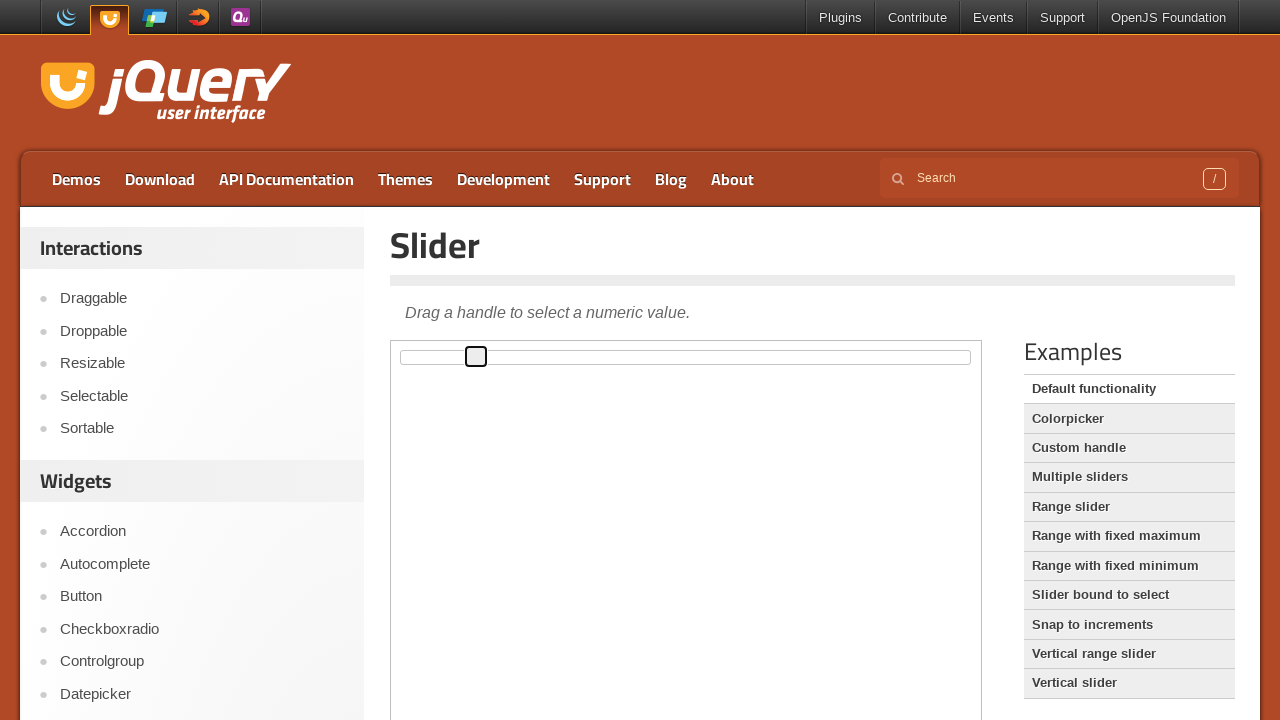

Pressed ArrowLeft to move slider left (iteration 88/100) on iframe.demo-frame >> nth=0 >> internal:control=enter-frame >> span.ui-slider-han
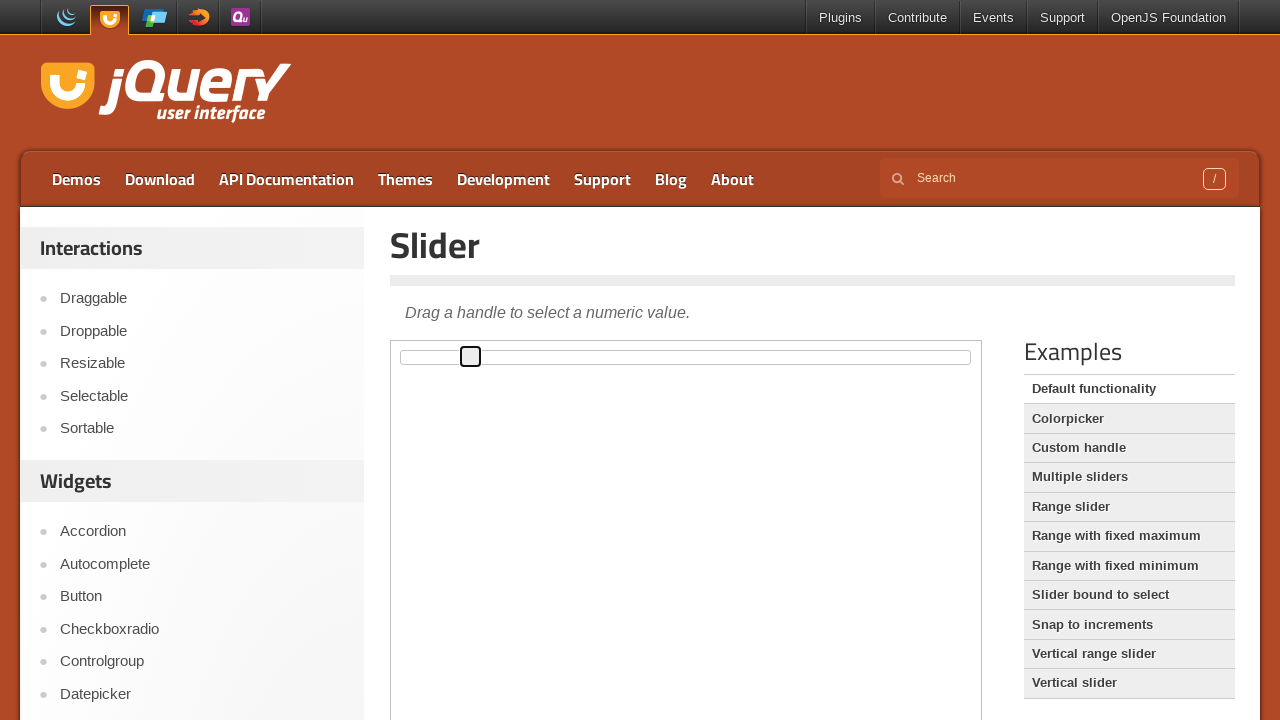

Pressed ArrowLeft to move slider left (iteration 89/100) on iframe.demo-frame >> nth=0 >> internal:control=enter-frame >> span.ui-slider-han
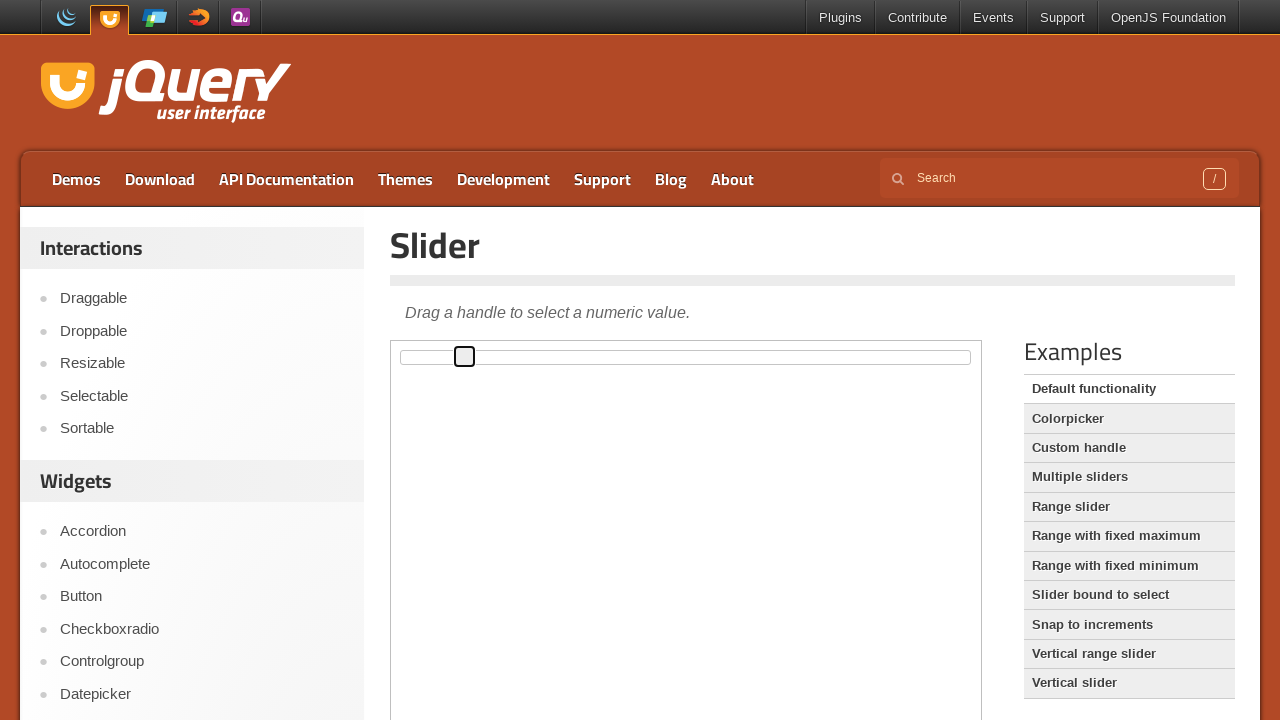

Pressed ArrowLeft to move slider left (iteration 90/100) on iframe.demo-frame >> nth=0 >> internal:control=enter-frame >> span.ui-slider-han
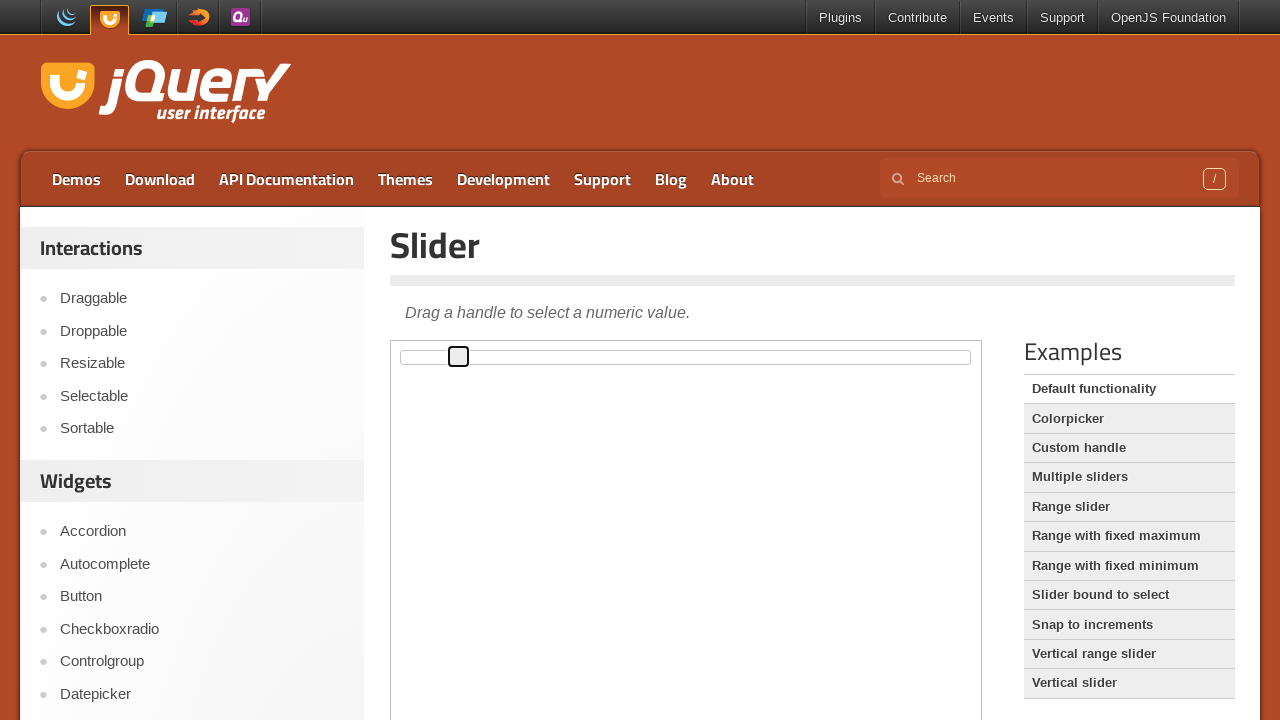

Pressed ArrowLeft to move slider left (iteration 91/100) on iframe.demo-frame >> nth=0 >> internal:control=enter-frame >> span.ui-slider-han
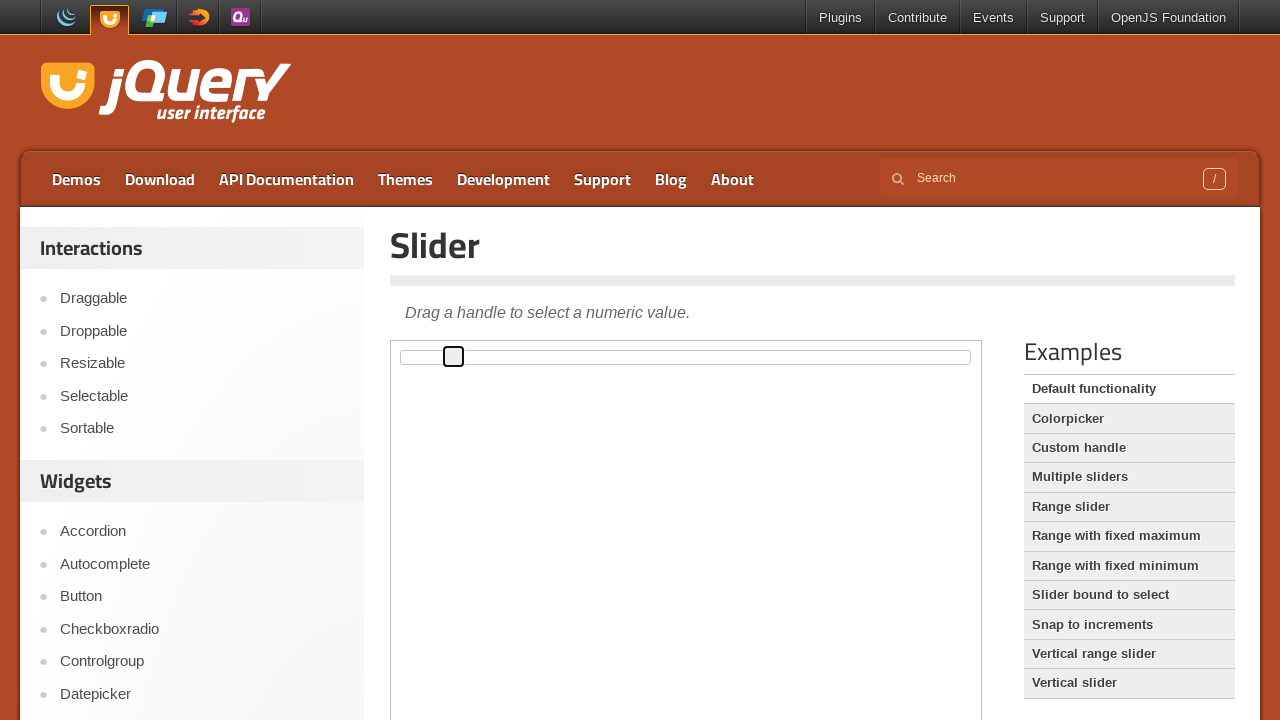

Pressed ArrowLeft to move slider left (iteration 92/100) on iframe.demo-frame >> nth=0 >> internal:control=enter-frame >> span.ui-slider-han
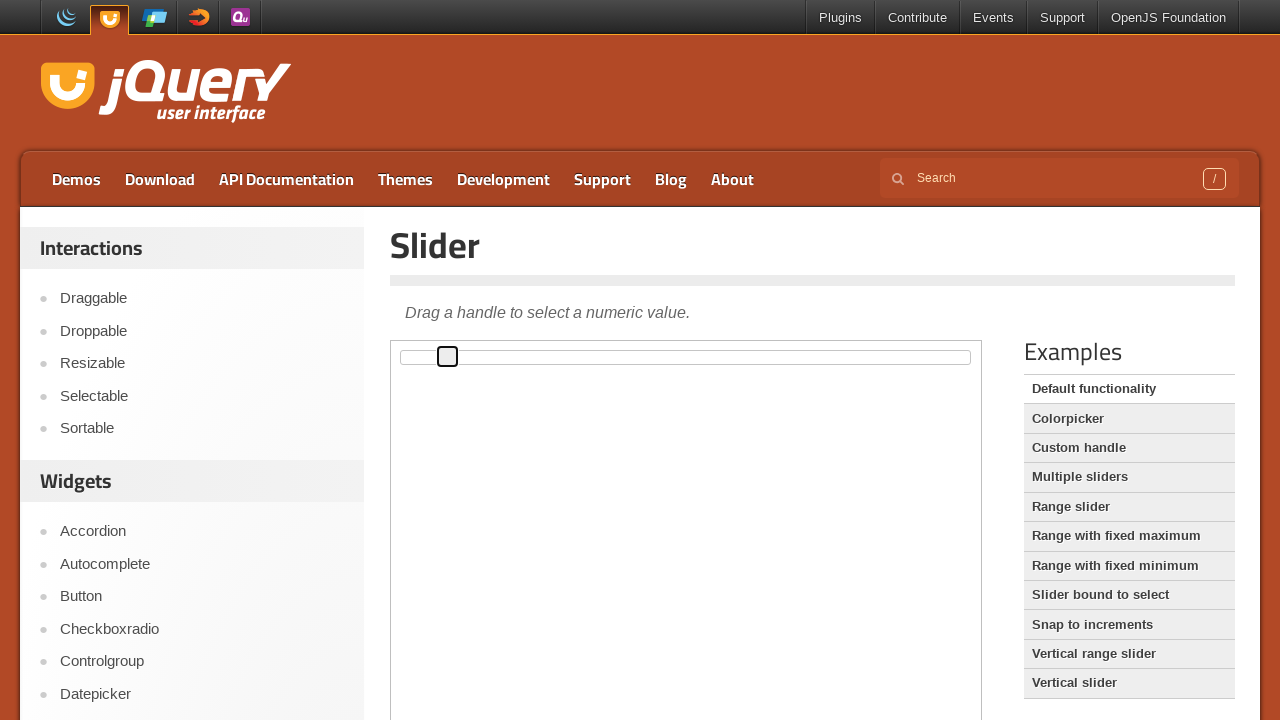

Pressed ArrowLeft to move slider left (iteration 93/100) on iframe.demo-frame >> nth=0 >> internal:control=enter-frame >> span.ui-slider-han
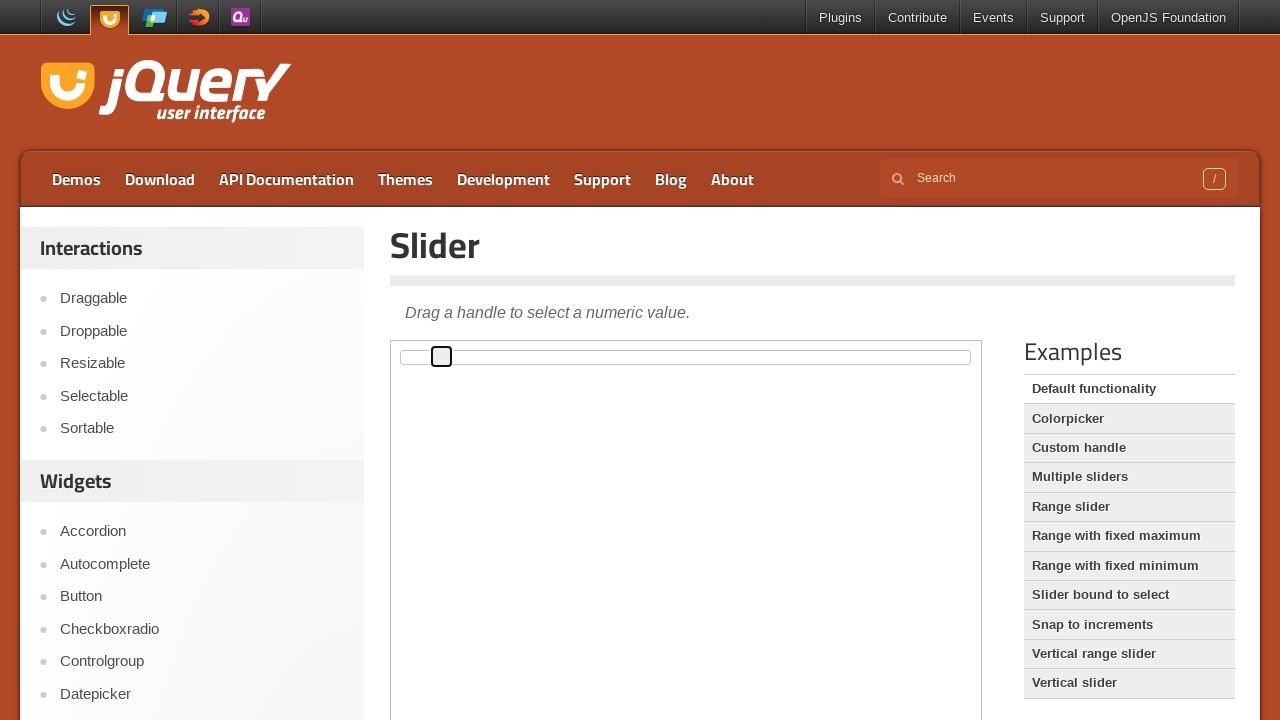

Pressed ArrowLeft to move slider left (iteration 94/100) on iframe.demo-frame >> nth=0 >> internal:control=enter-frame >> span.ui-slider-han
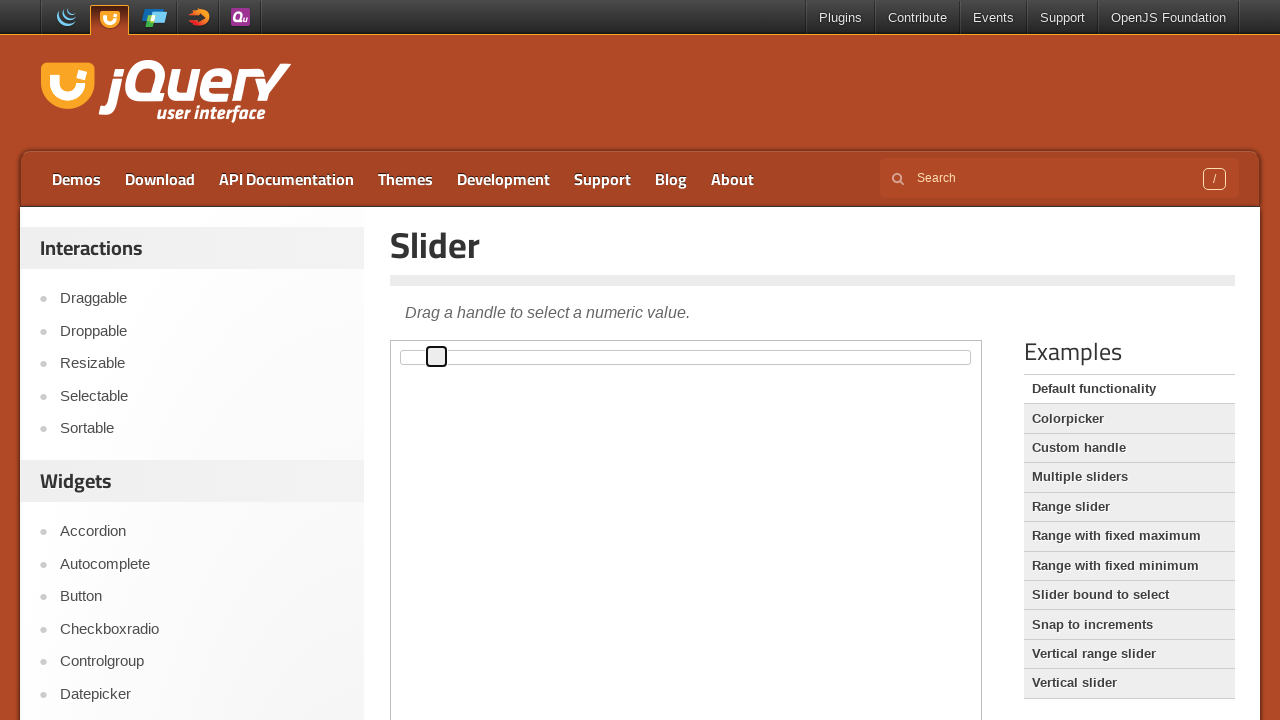

Pressed ArrowLeft to move slider left (iteration 95/100) on iframe.demo-frame >> nth=0 >> internal:control=enter-frame >> span.ui-slider-han
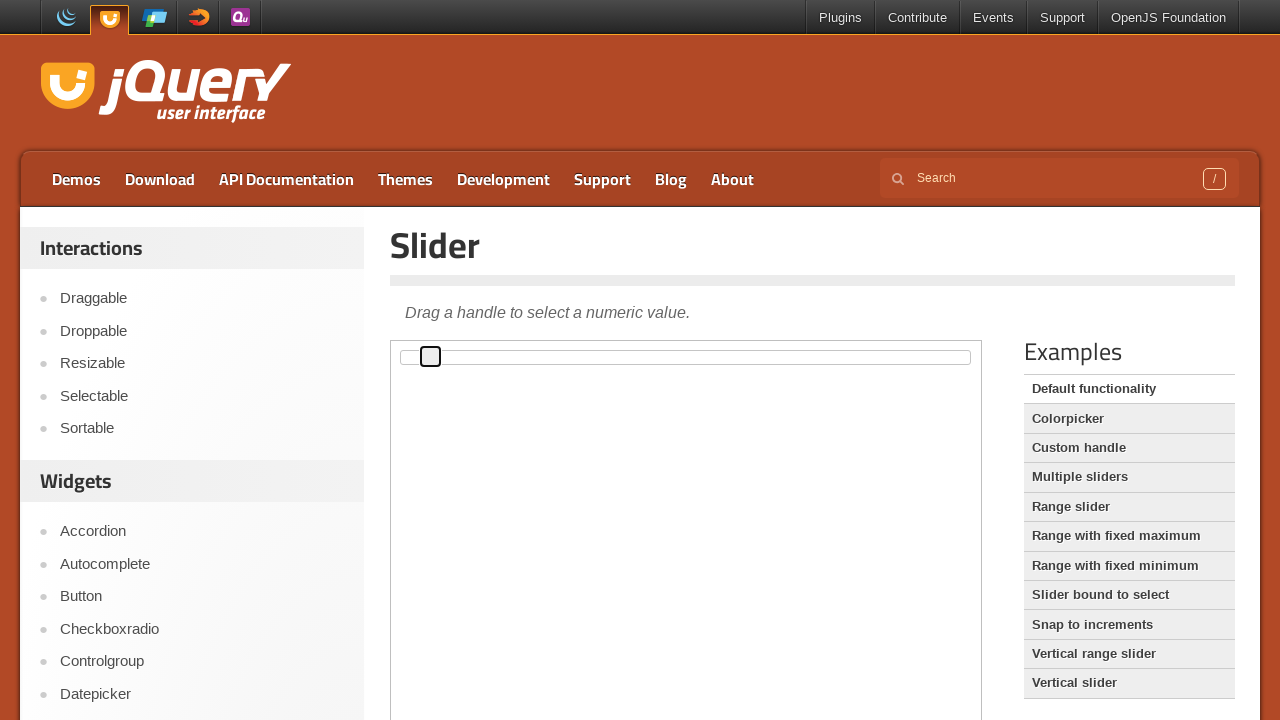

Pressed ArrowLeft to move slider left (iteration 96/100) on iframe.demo-frame >> nth=0 >> internal:control=enter-frame >> span.ui-slider-han
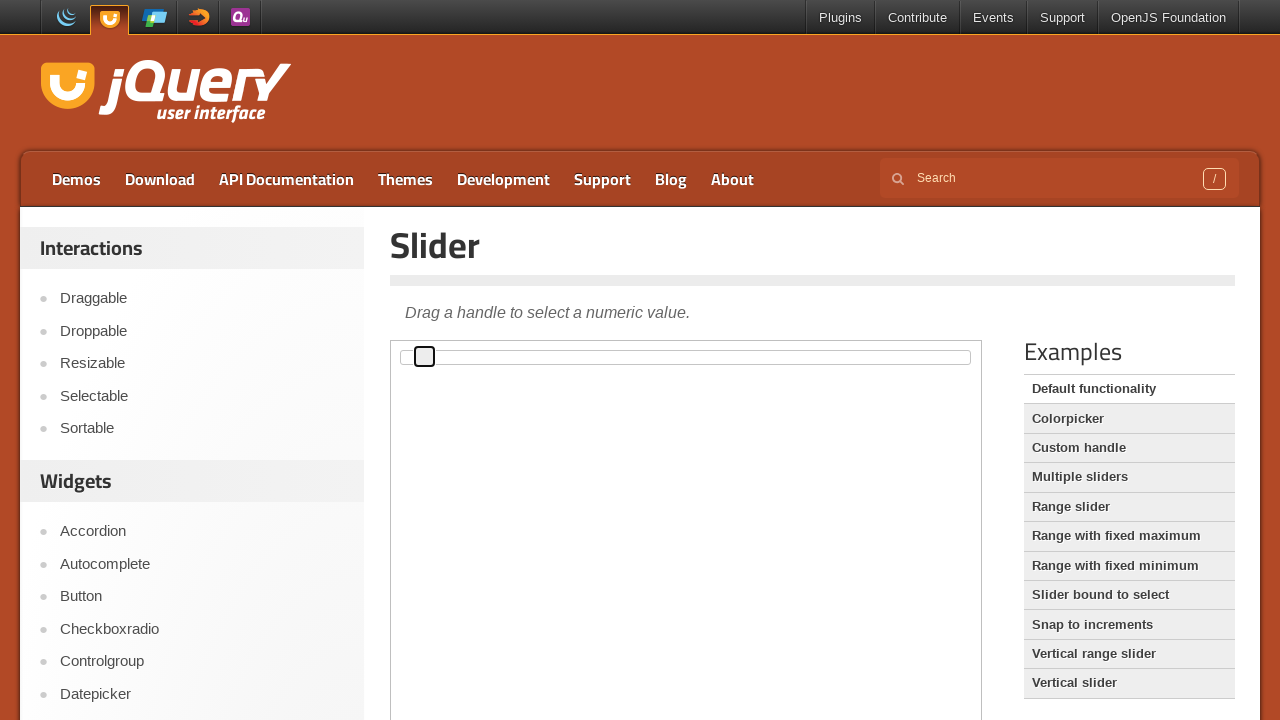

Pressed ArrowLeft to move slider left (iteration 97/100) on iframe.demo-frame >> nth=0 >> internal:control=enter-frame >> span.ui-slider-han
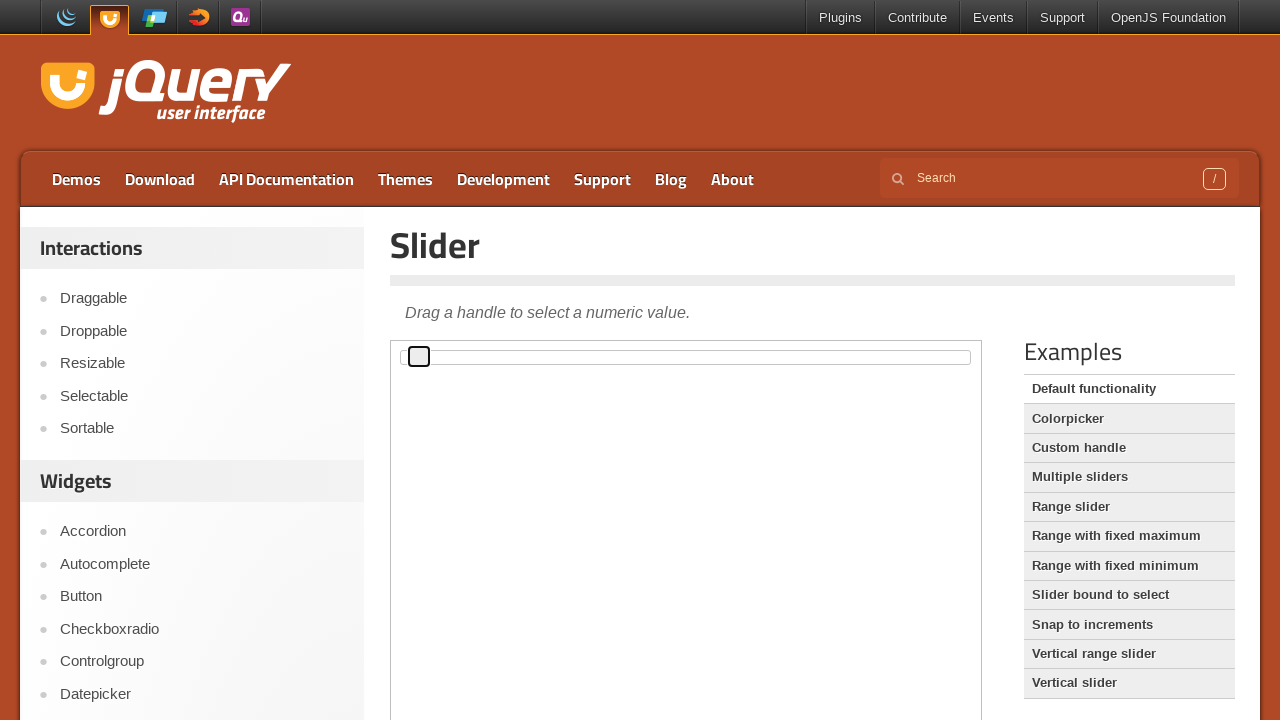

Pressed ArrowLeft to move slider left (iteration 98/100) on iframe.demo-frame >> nth=0 >> internal:control=enter-frame >> span.ui-slider-han
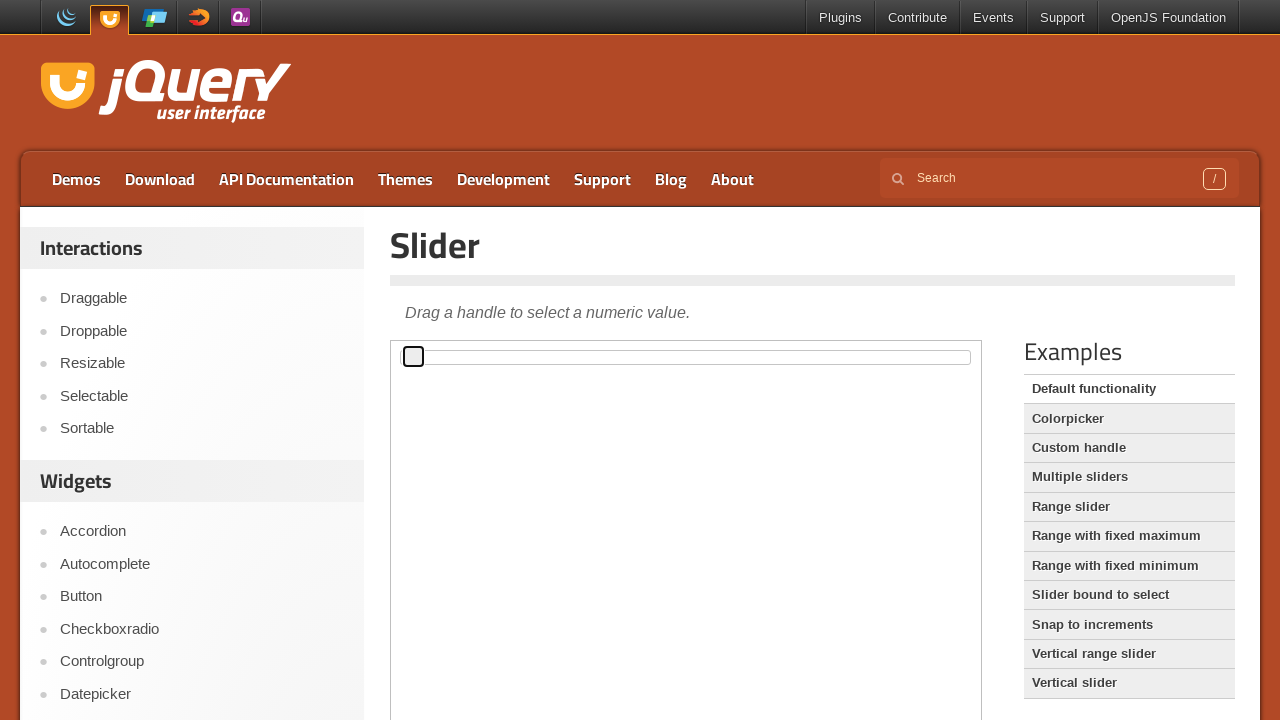

Pressed ArrowLeft to move slider left (iteration 99/100) on iframe.demo-frame >> nth=0 >> internal:control=enter-frame >> span.ui-slider-han
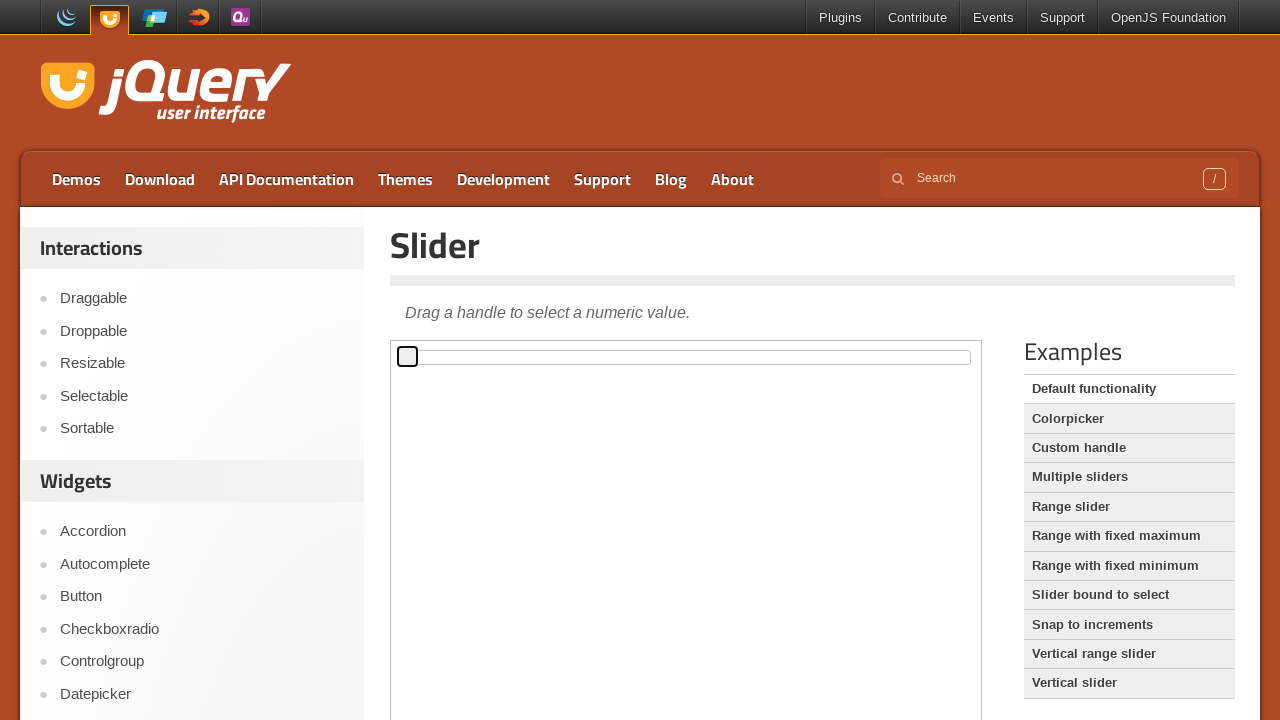

Pressed ArrowLeft to move slider left (iteration 100/100) on iframe.demo-frame >> nth=0 >> internal:control=enter-frame >> span.ui-slider-han
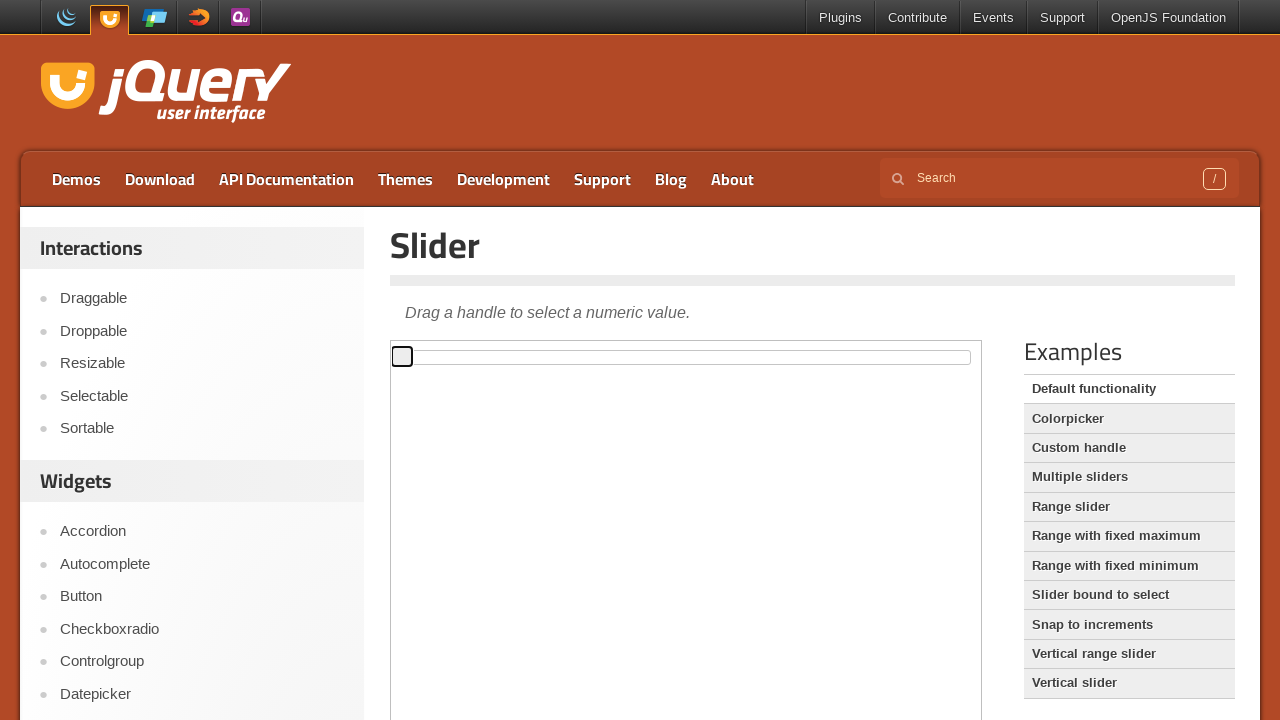

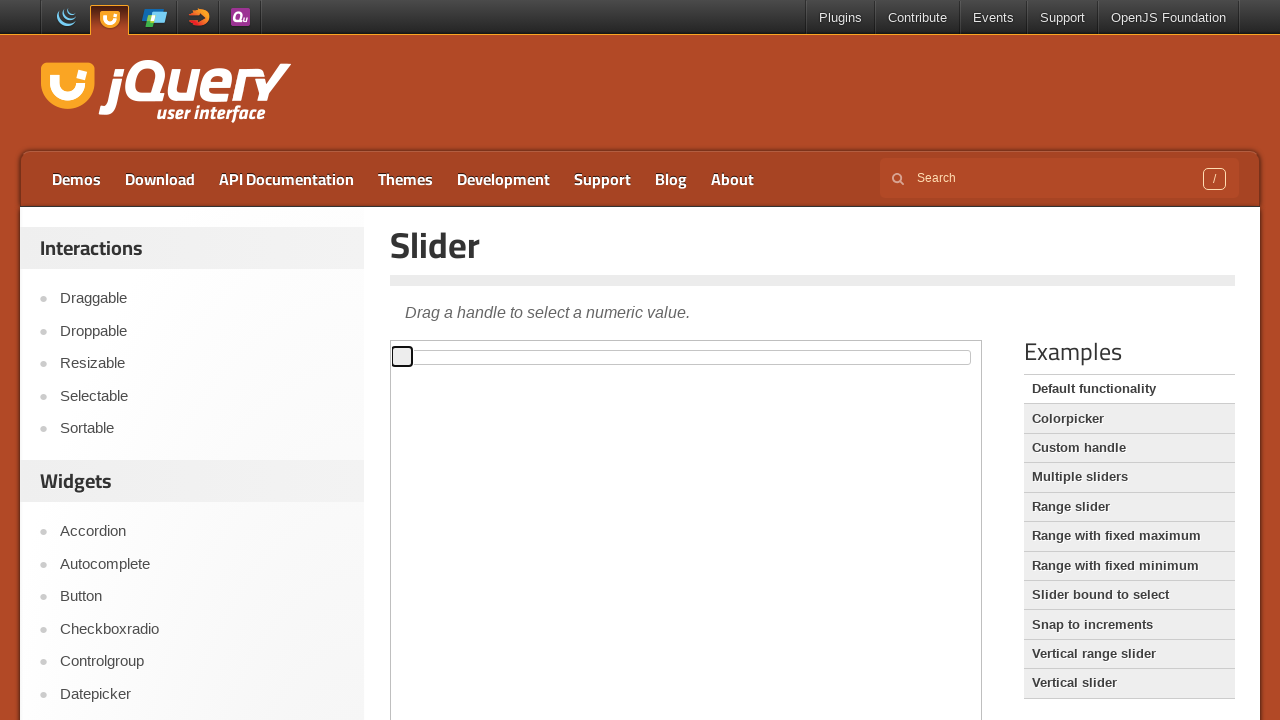